Tests a todo list application by navigating to the todo page, adding 100 todo items, and then deleting all odd-numbered items (1, 3, 5, etc.) by accepting confirmation dialogs.

Starting URL: https://material.playwrightvn.com/

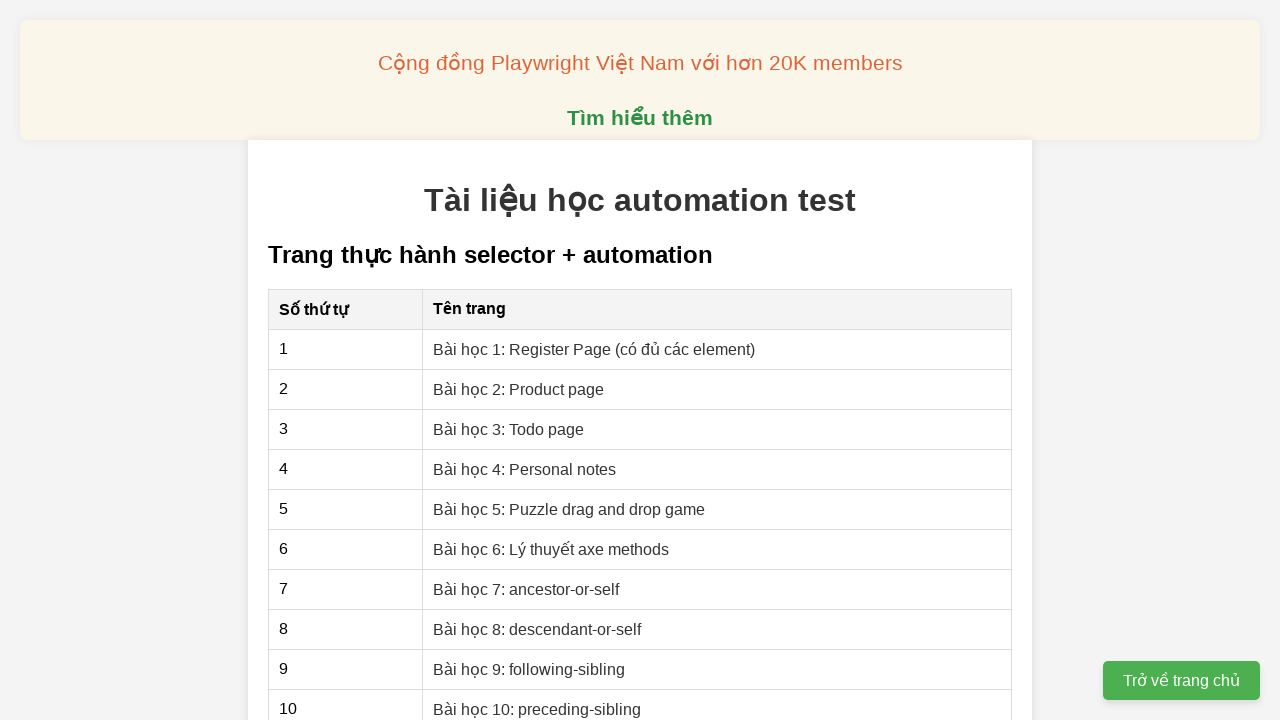

Navigated to todo list page at (509, 429) on xpath=//a[@href="03-xpath-todo-list.html"]
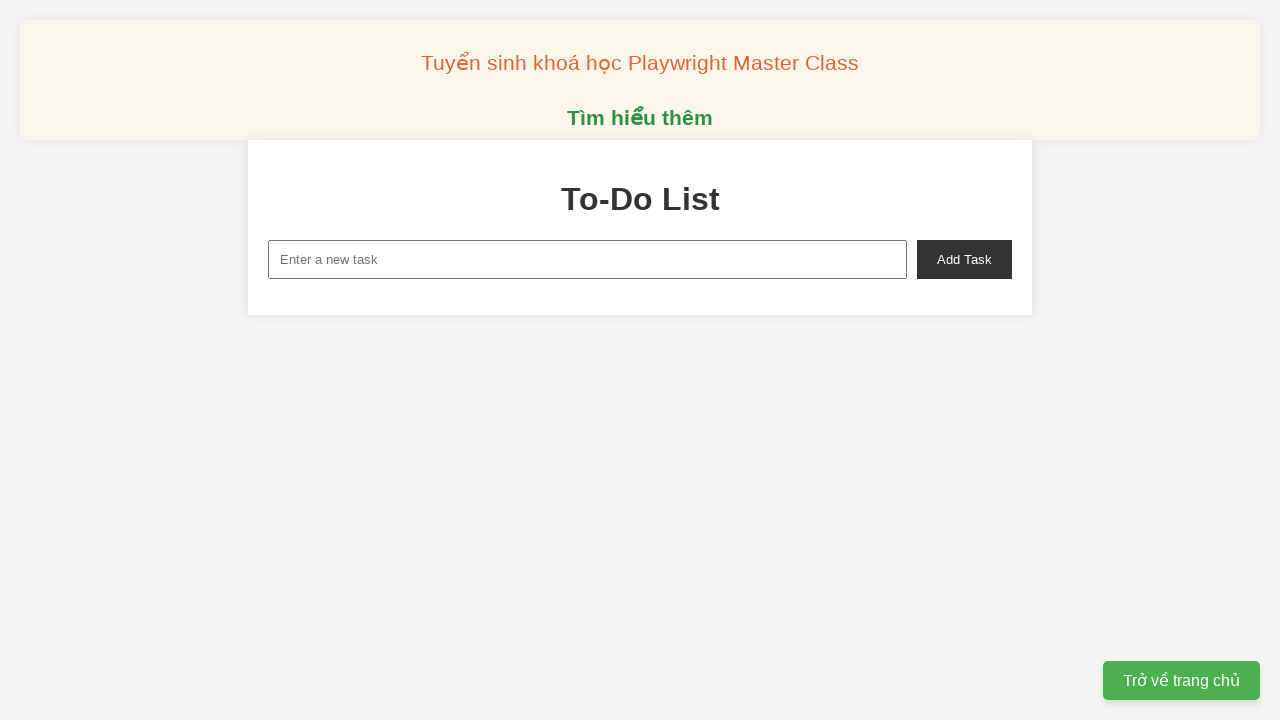

Dialog handler configured to accept all confirmation dialogs
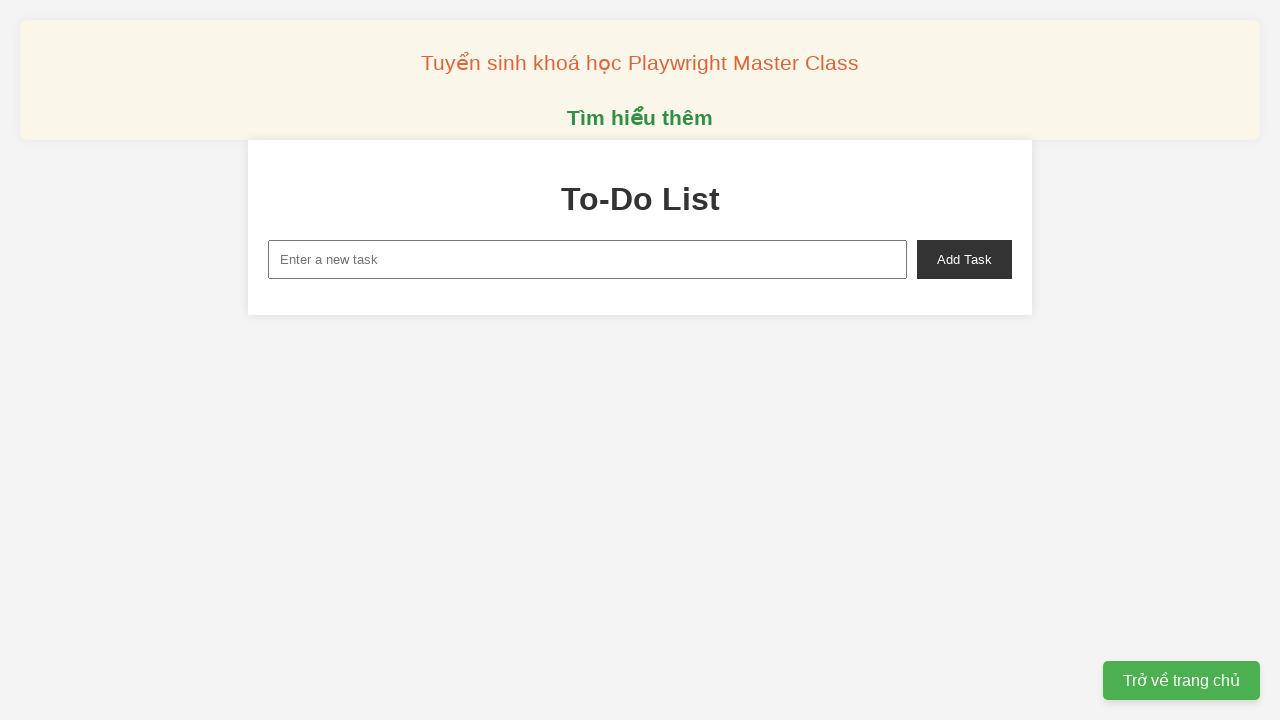

Filled new task input with 'Todo 1' on //input[@id="new-task"]
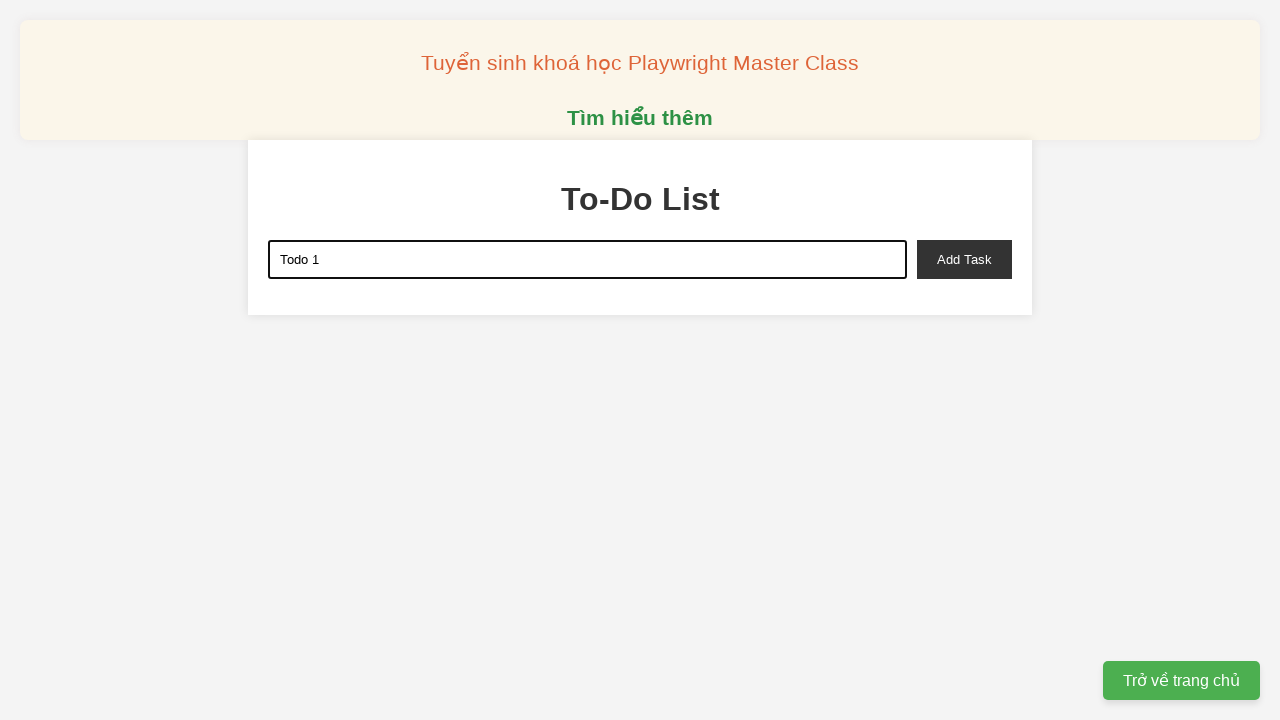

Added todo item 1 to the list at (964, 259) on xpath=//button[@id="add-task"]
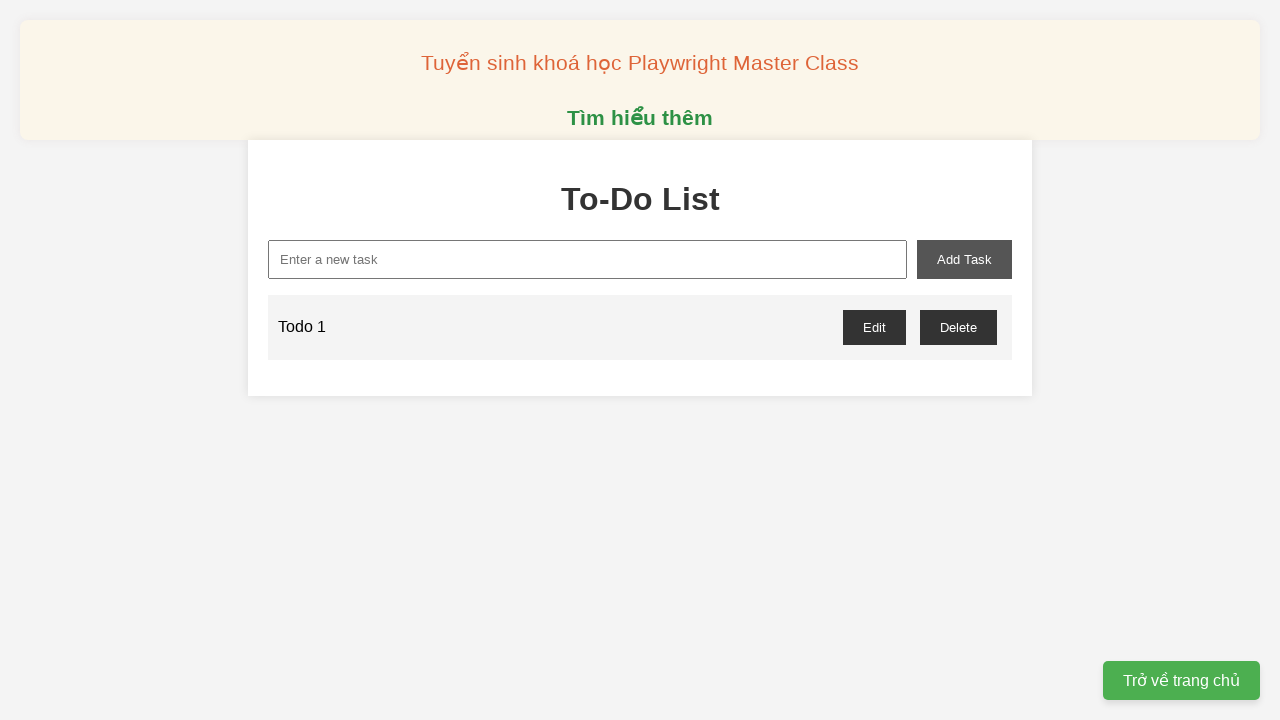

Filled new task input with 'Todo 2' on //input[@id="new-task"]
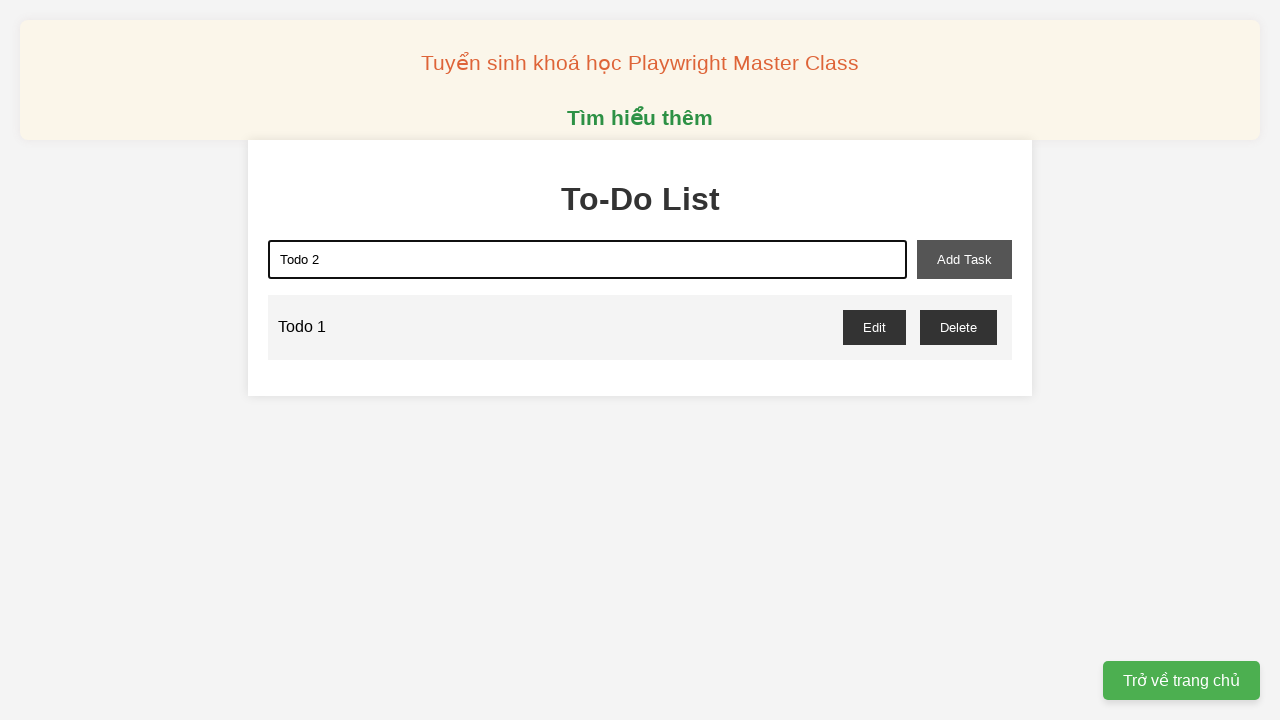

Added todo item 2 to the list at (964, 259) on xpath=//button[@id="add-task"]
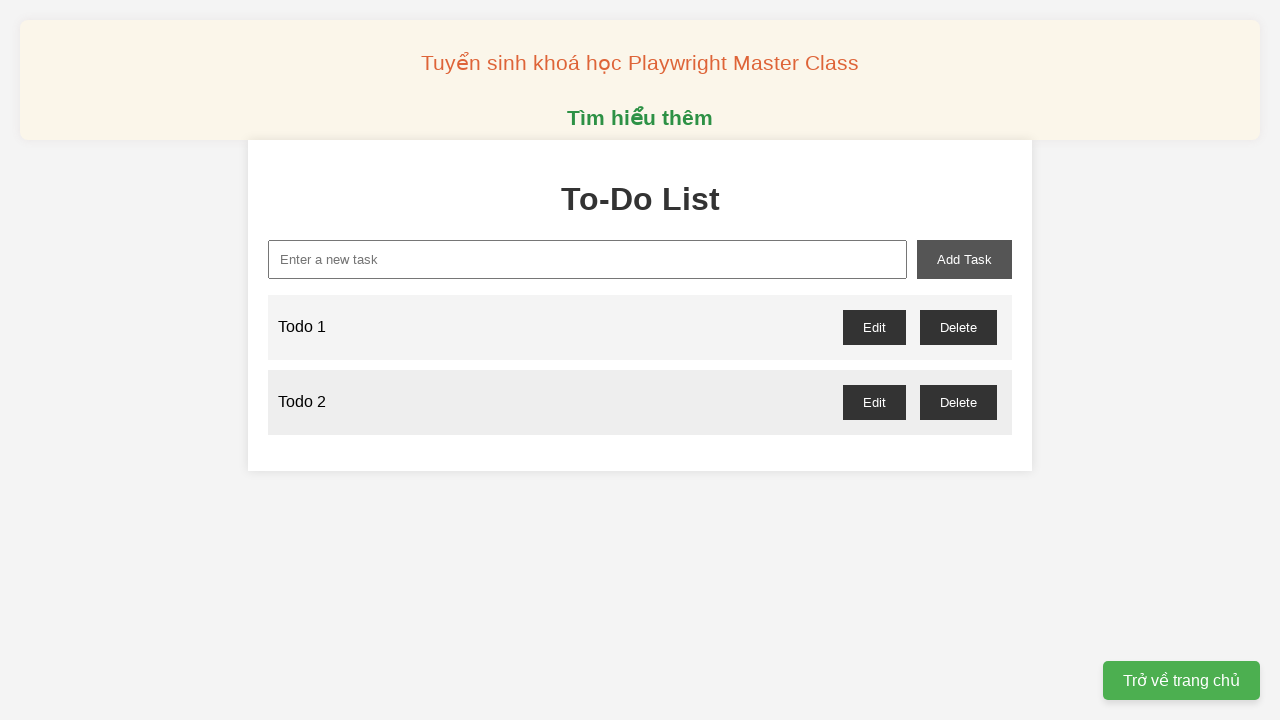

Filled new task input with 'Todo 3' on //input[@id="new-task"]
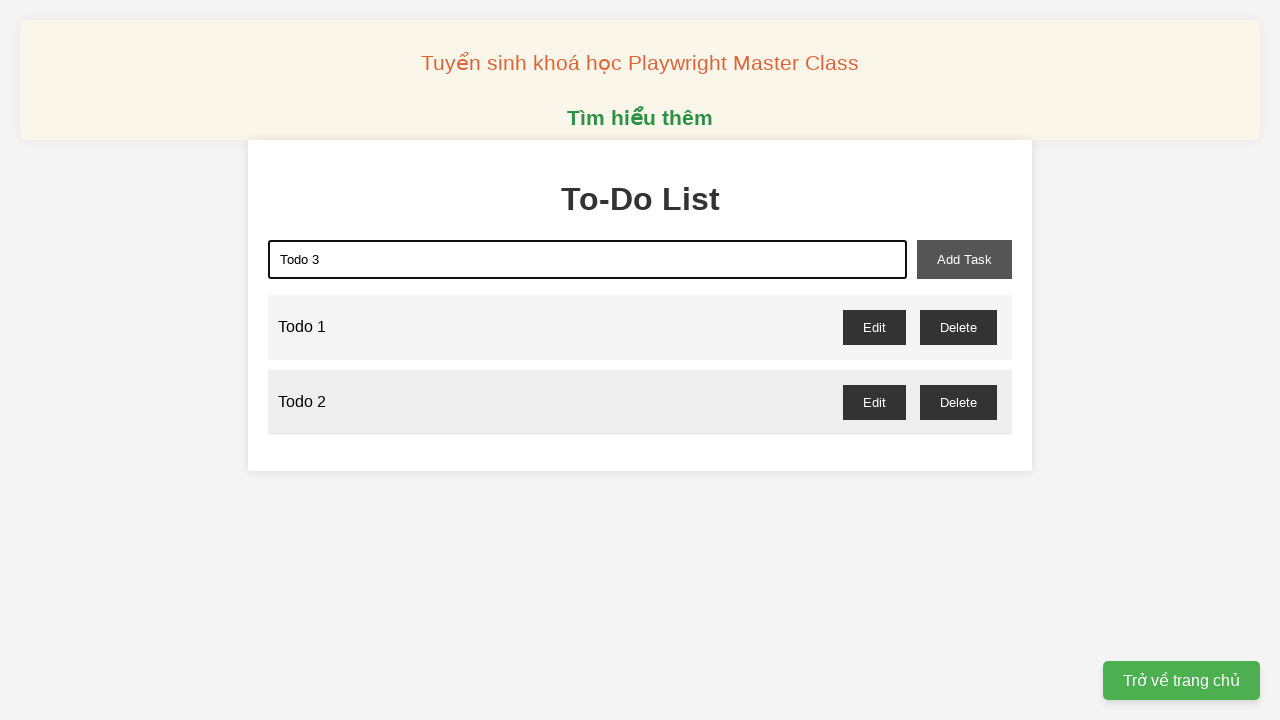

Added todo item 3 to the list at (964, 259) on xpath=//button[@id="add-task"]
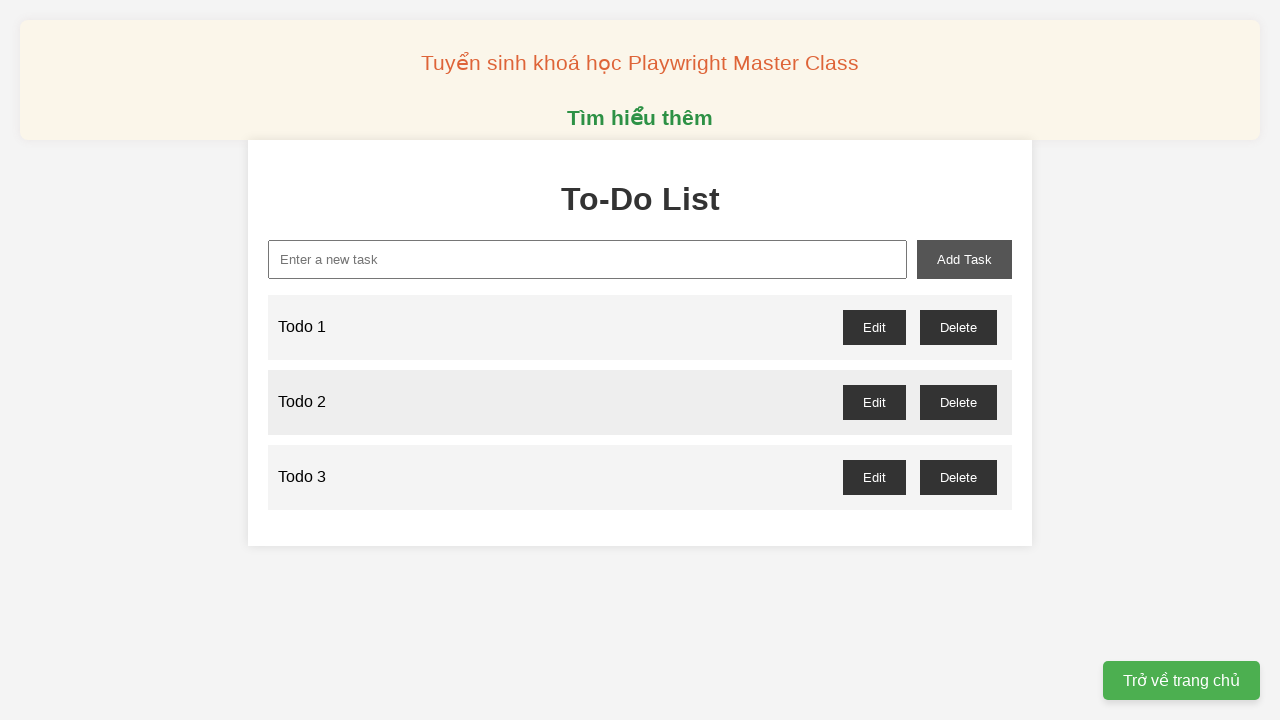

Filled new task input with 'Todo 4' on //input[@id="new-task"]
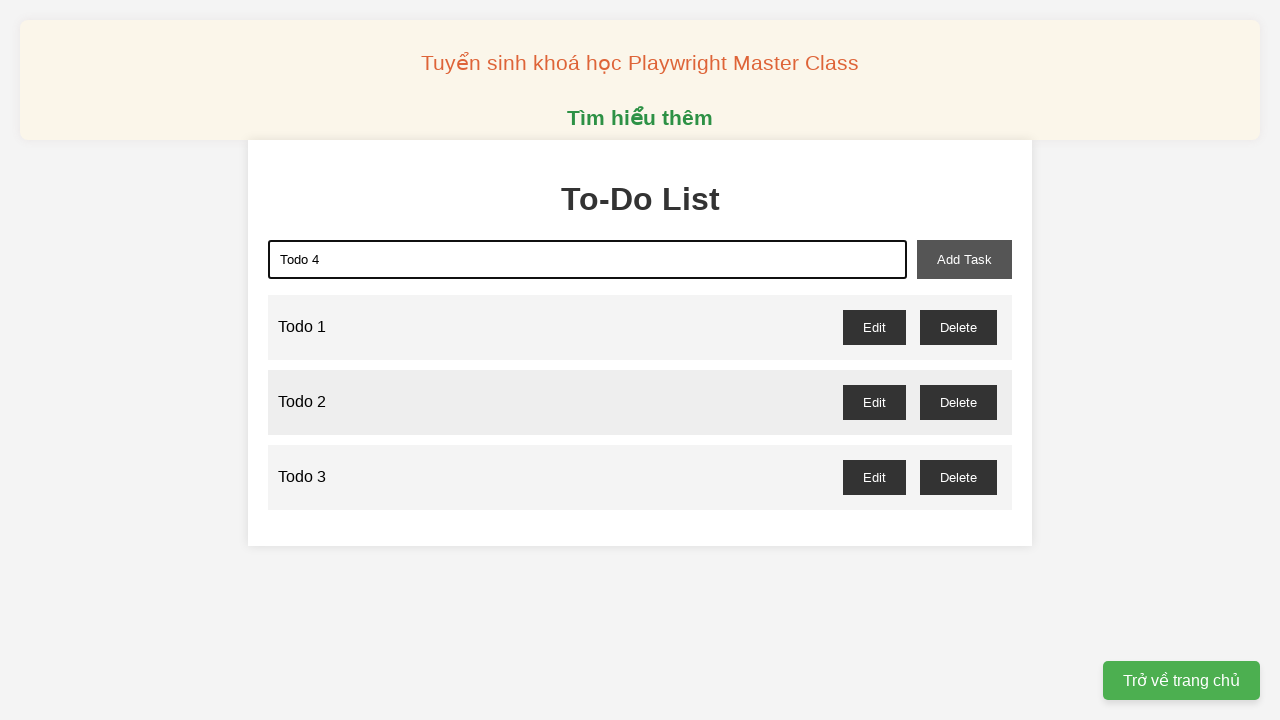

Added todo item 4 to the list at (964, 259) on xpath=//button[@id="add-task"]
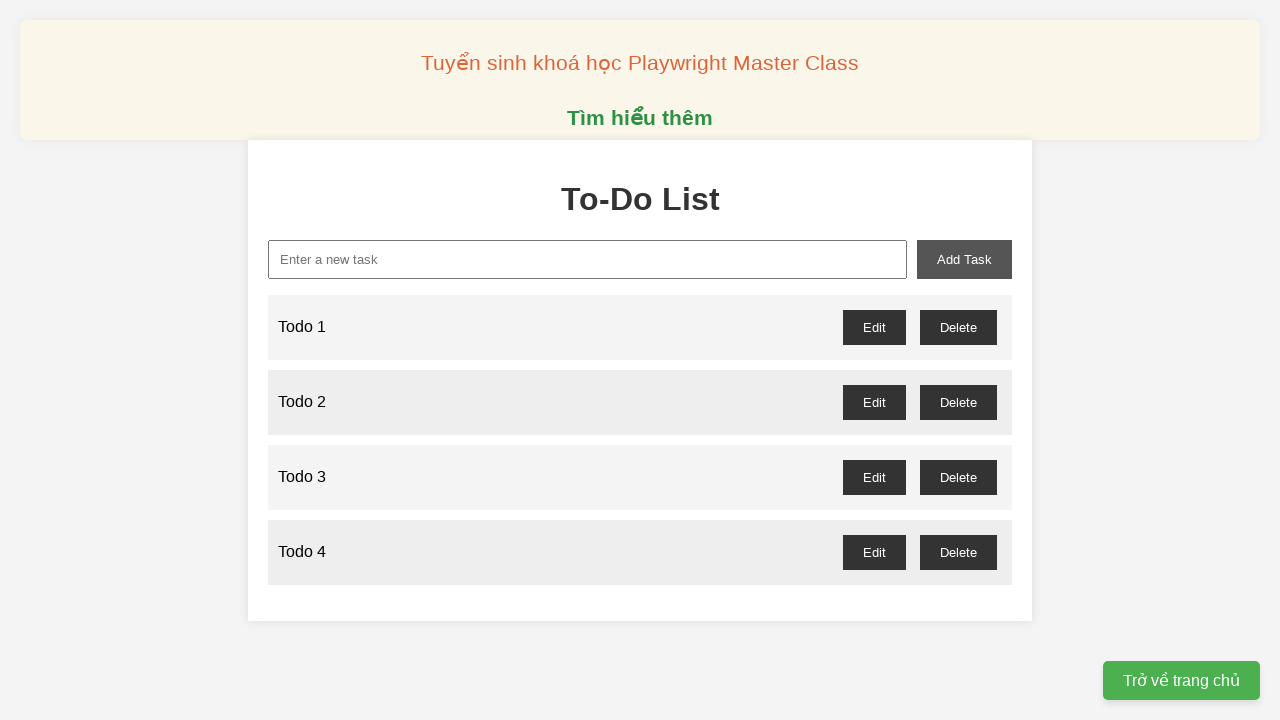

Filled new task input with 'Todo 5' on //input[@id="new-task"]
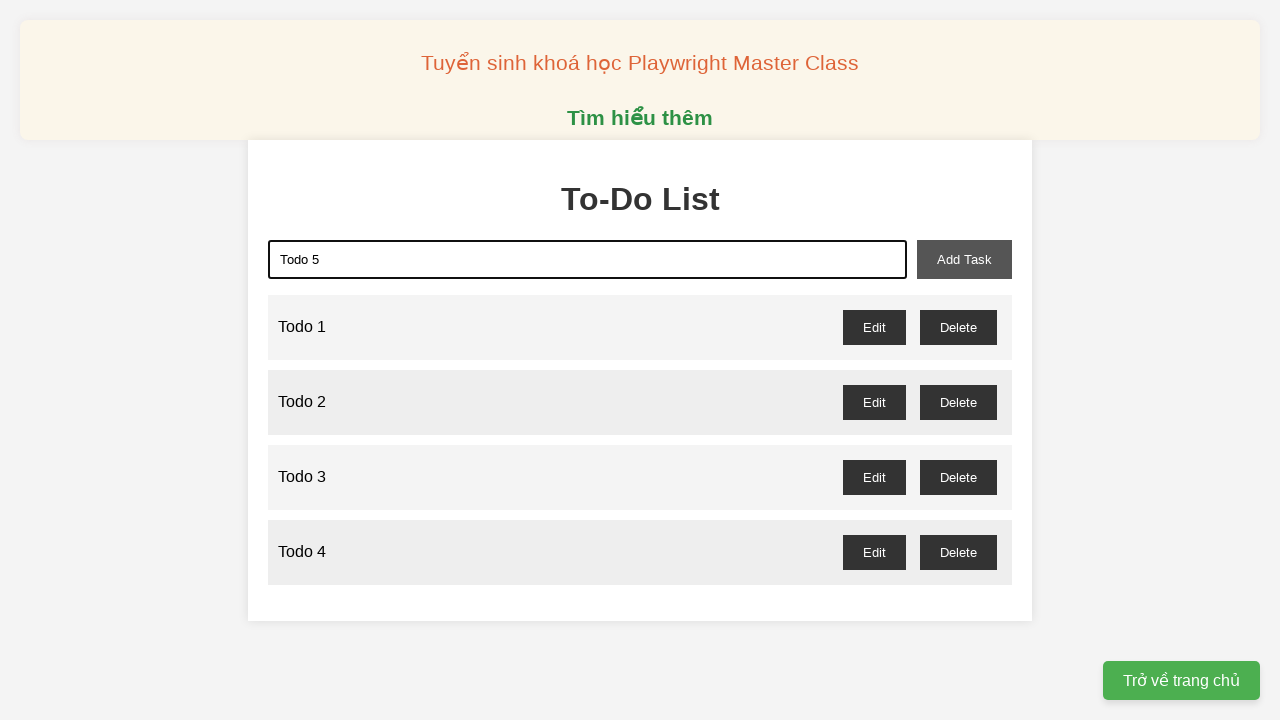

Added todo item 5 to the list at (964, 259) on xpath=//button[@id="add-task"]
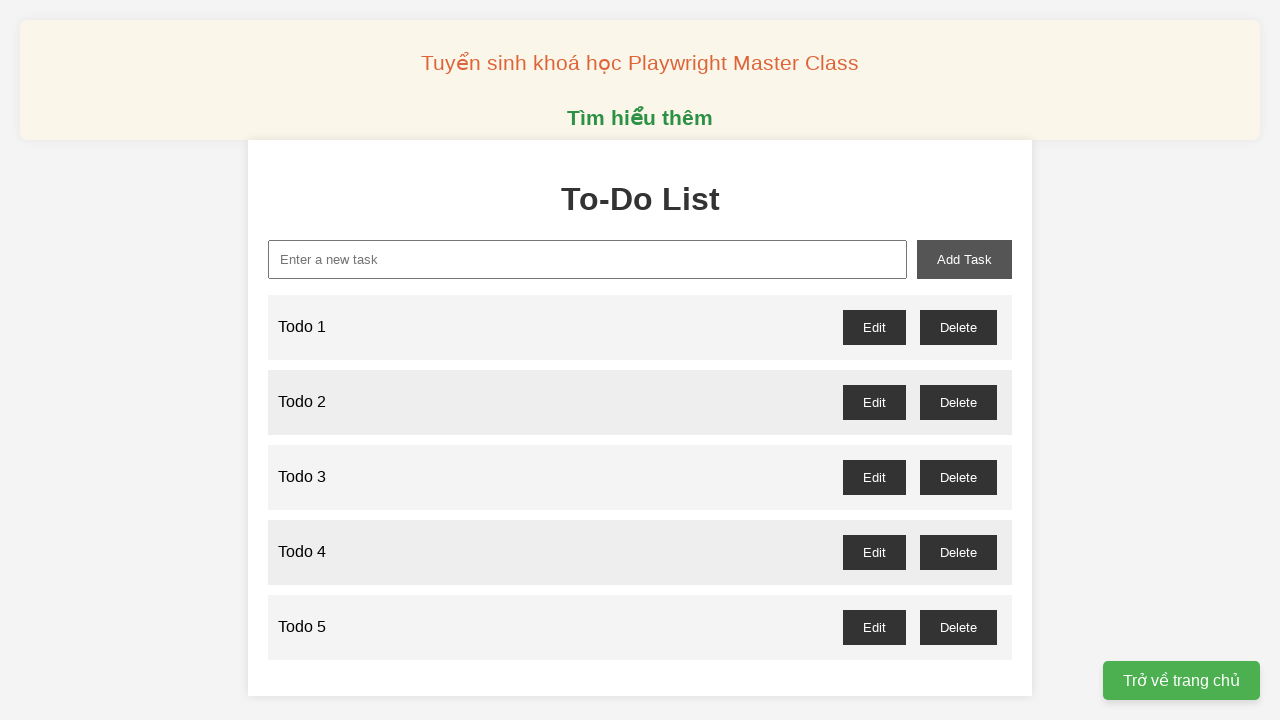

Filled new task input with 'Todo 6' on //input[@id="new-task"]
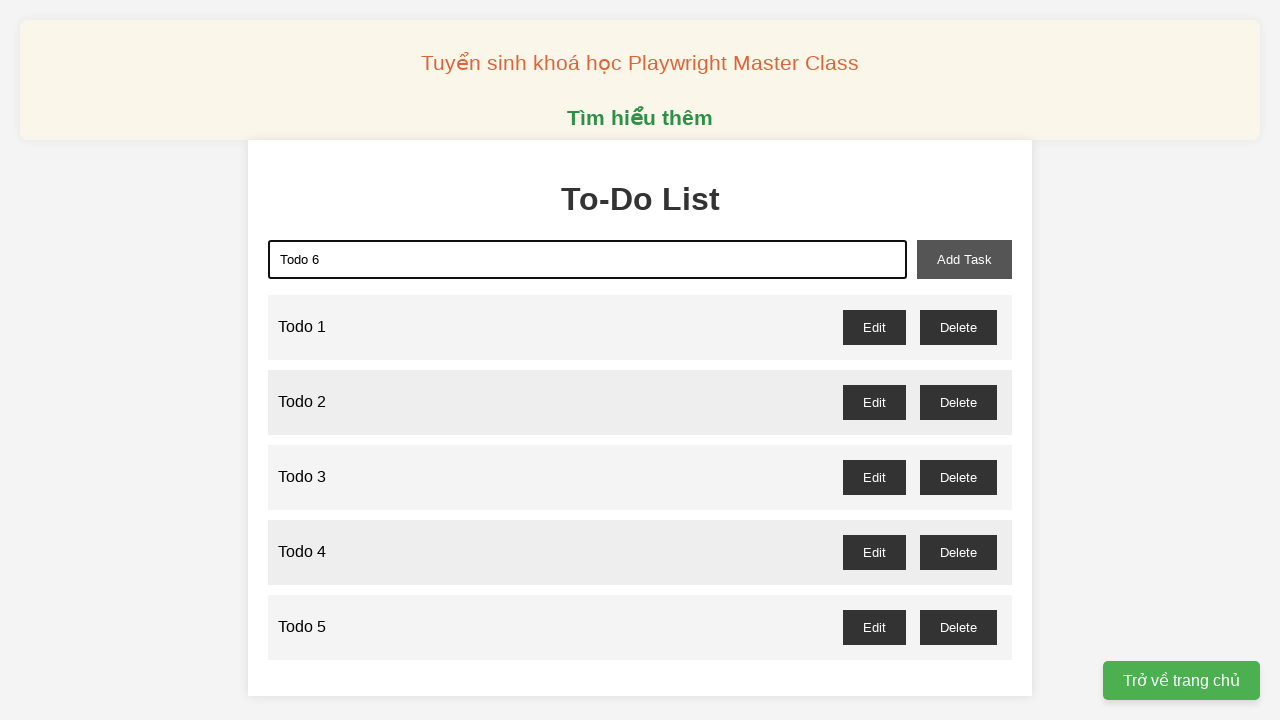

Added todo item 6 to the list at (964, 259) on xpath=//button[@id="add-task"]
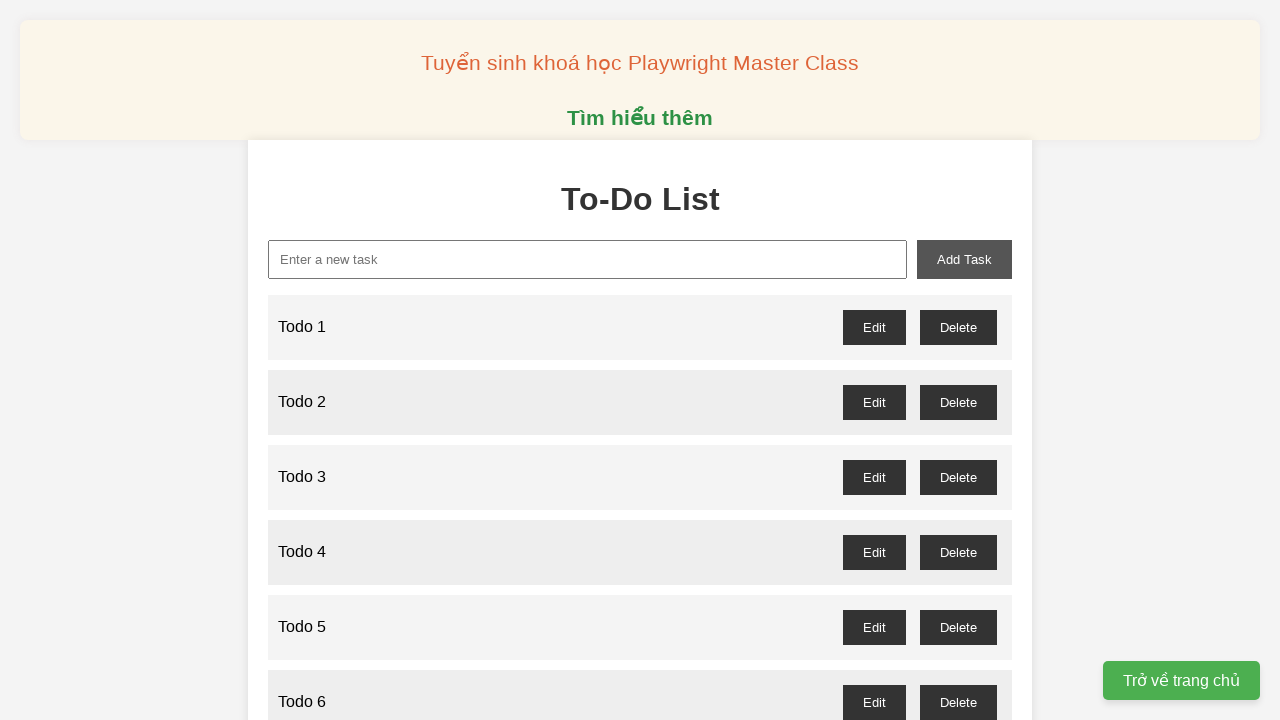

Filled new task input with 'Todo 7' on //input[@id="new-task"]
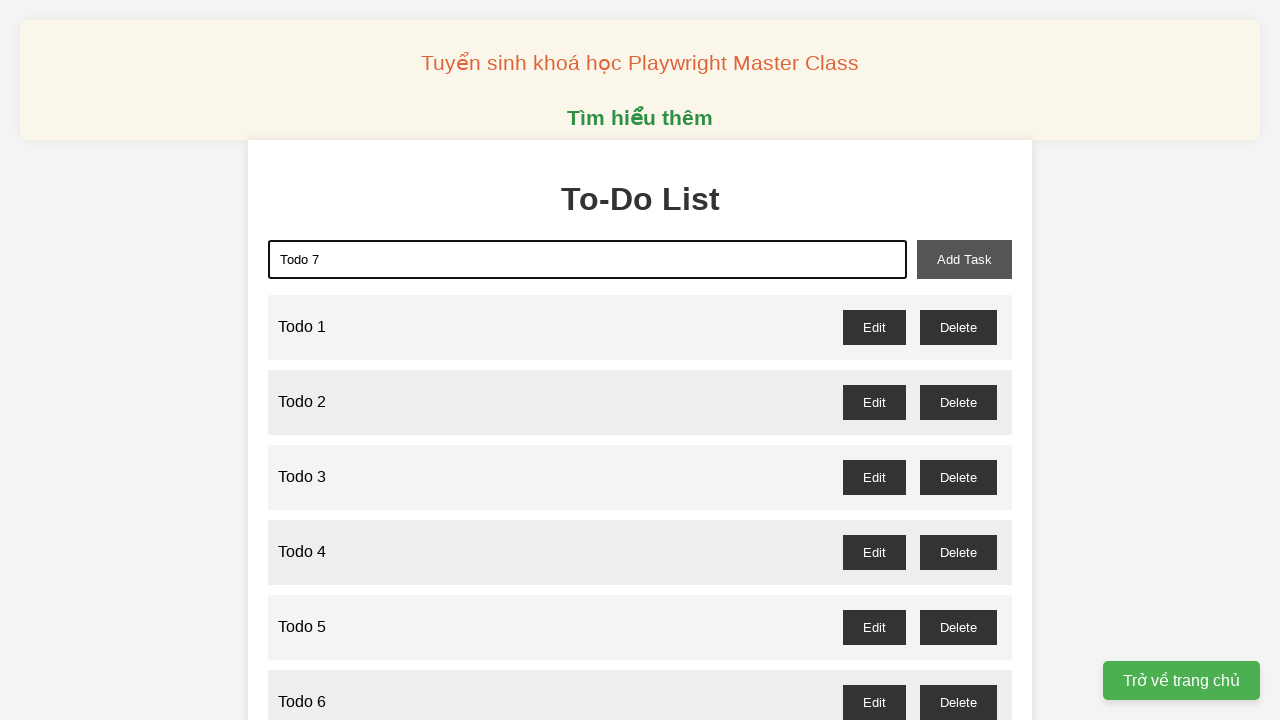

Added todo item 7 to the list at (964, 259) on xpath=//button[@id="add-task"]
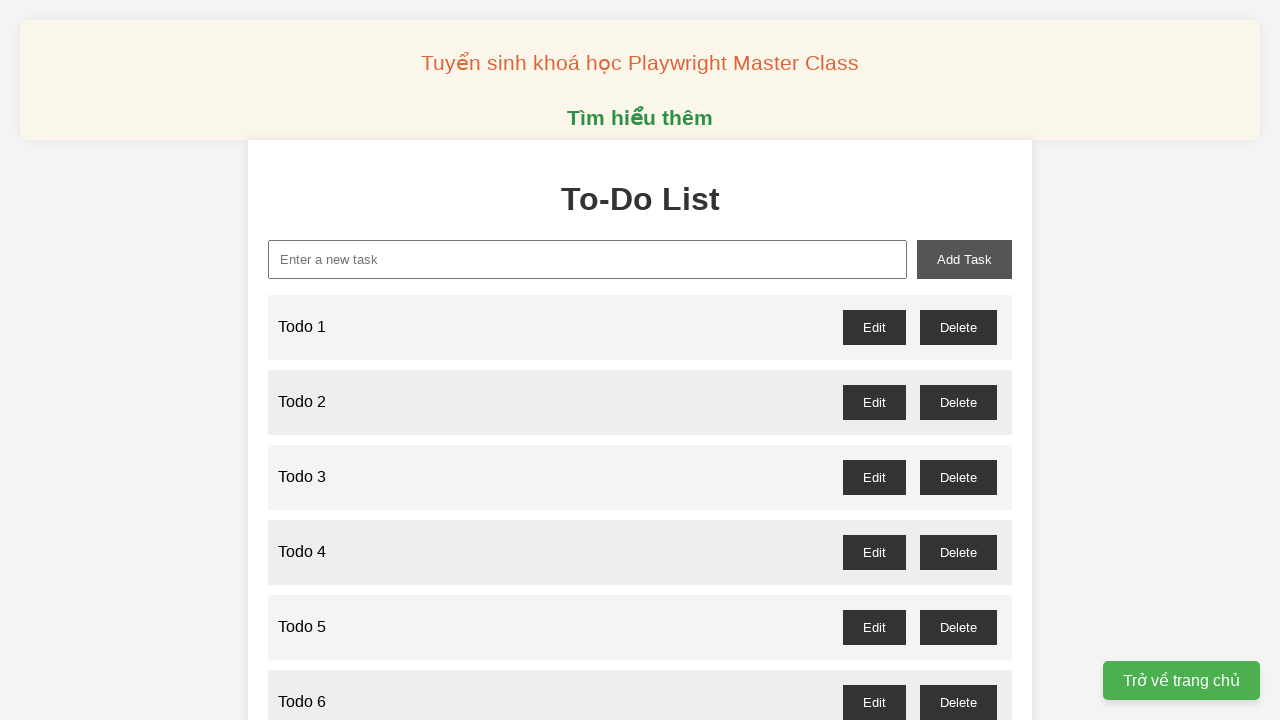

Filled new task input with 'Todo 8' on //input[@id="new-task"]
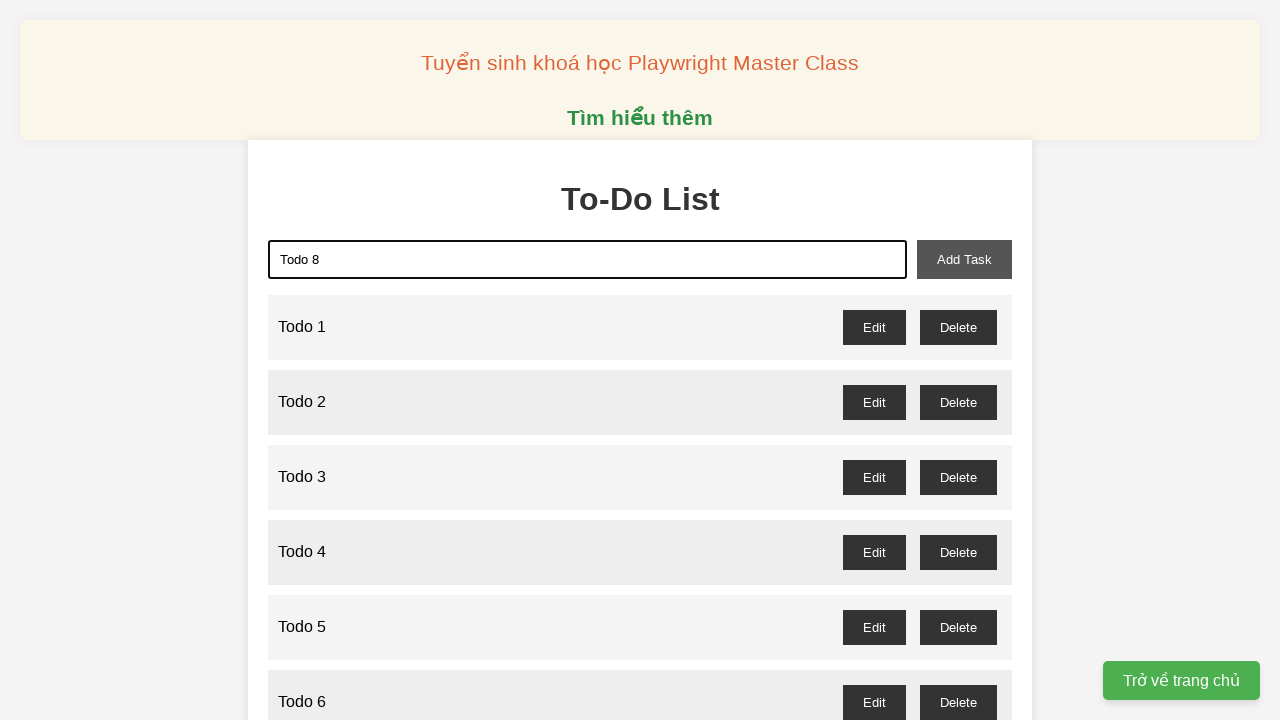

Added todo item 8 to the list at (964, 259) on xpath=//button[@id="add-task"]
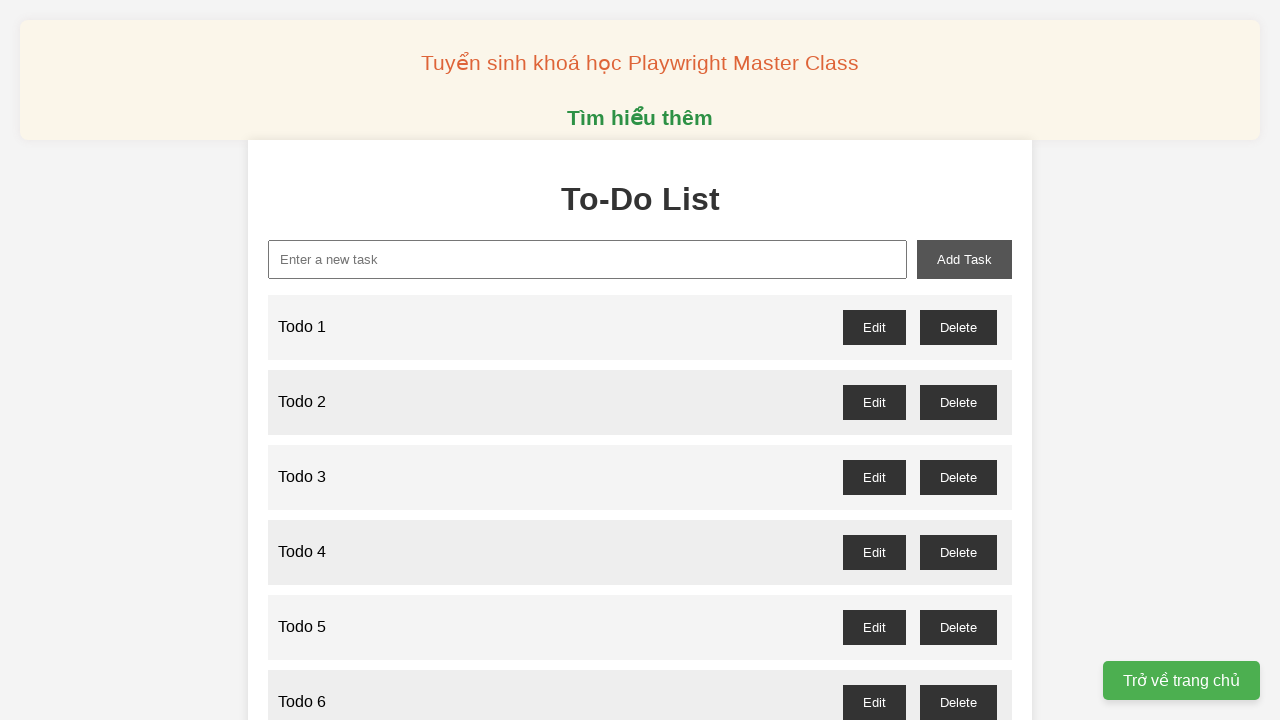

Filled new task input with 'Todo 9' on //input[@id="new-task"]
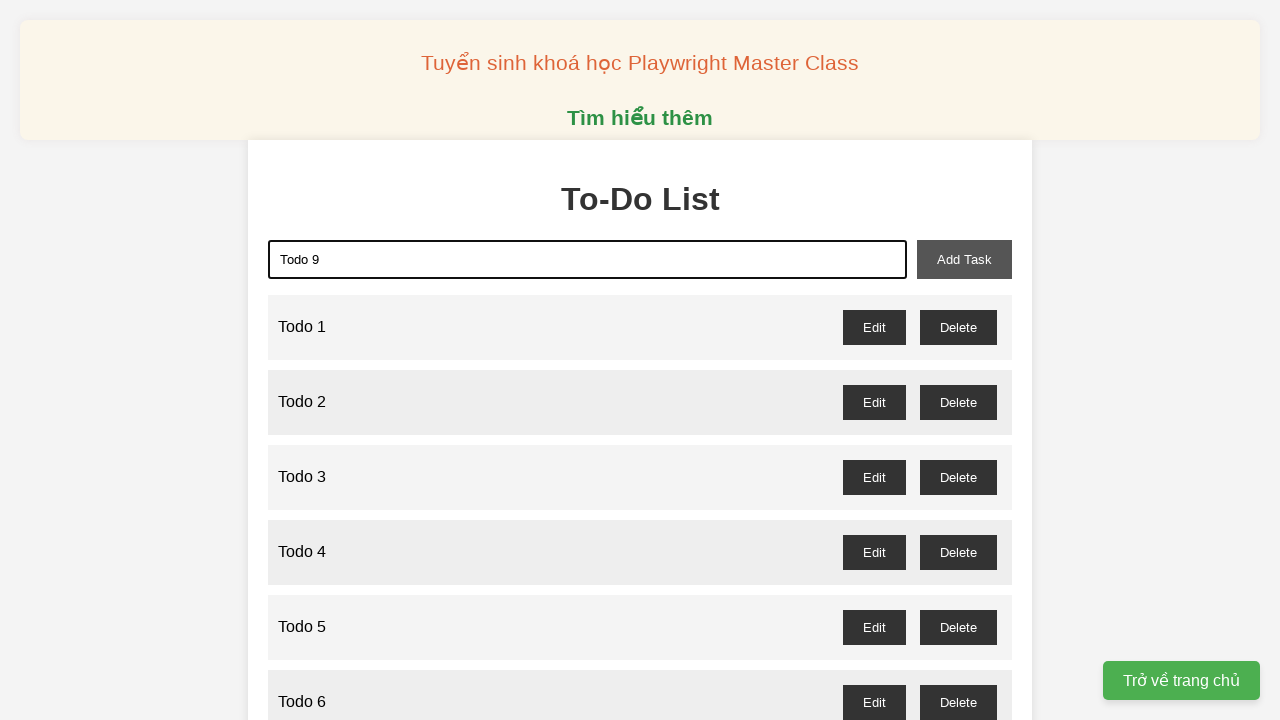

Added todo item 9 to the list at (964, 259) on xpath=//button[@id="add-task"]
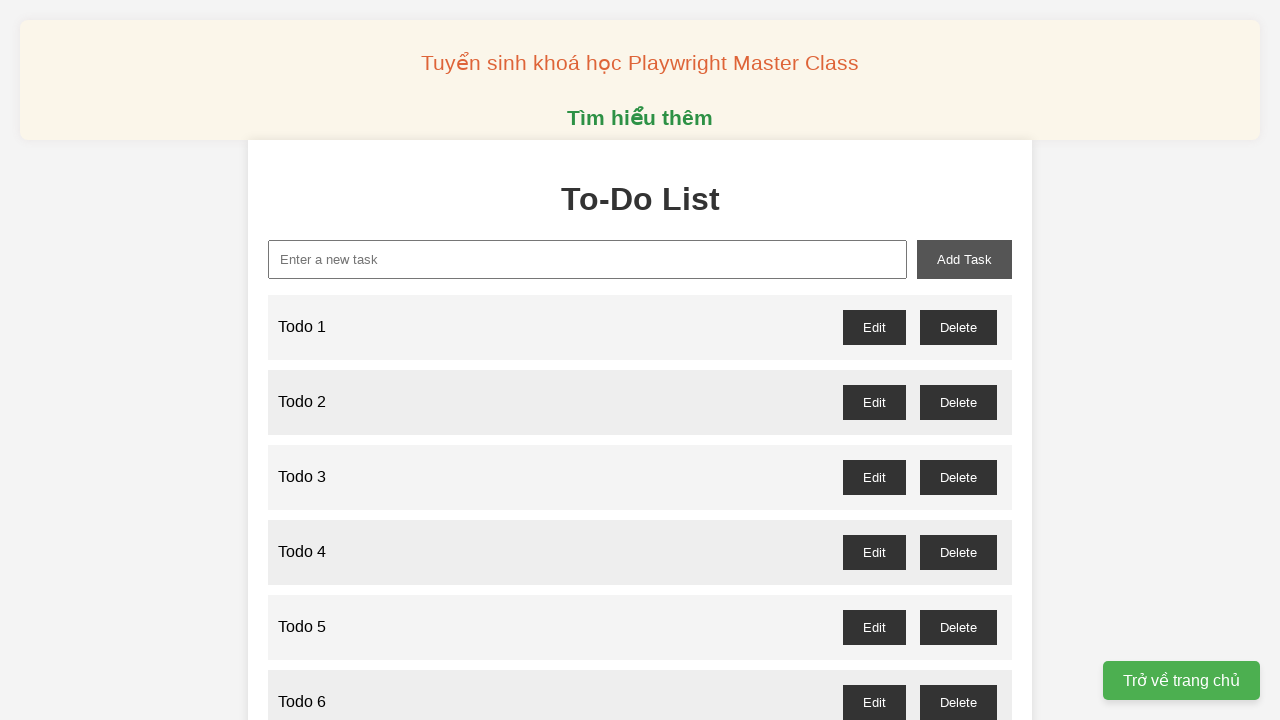

Filled new task input with 'Todo 10' on //input[@id="new-task"]
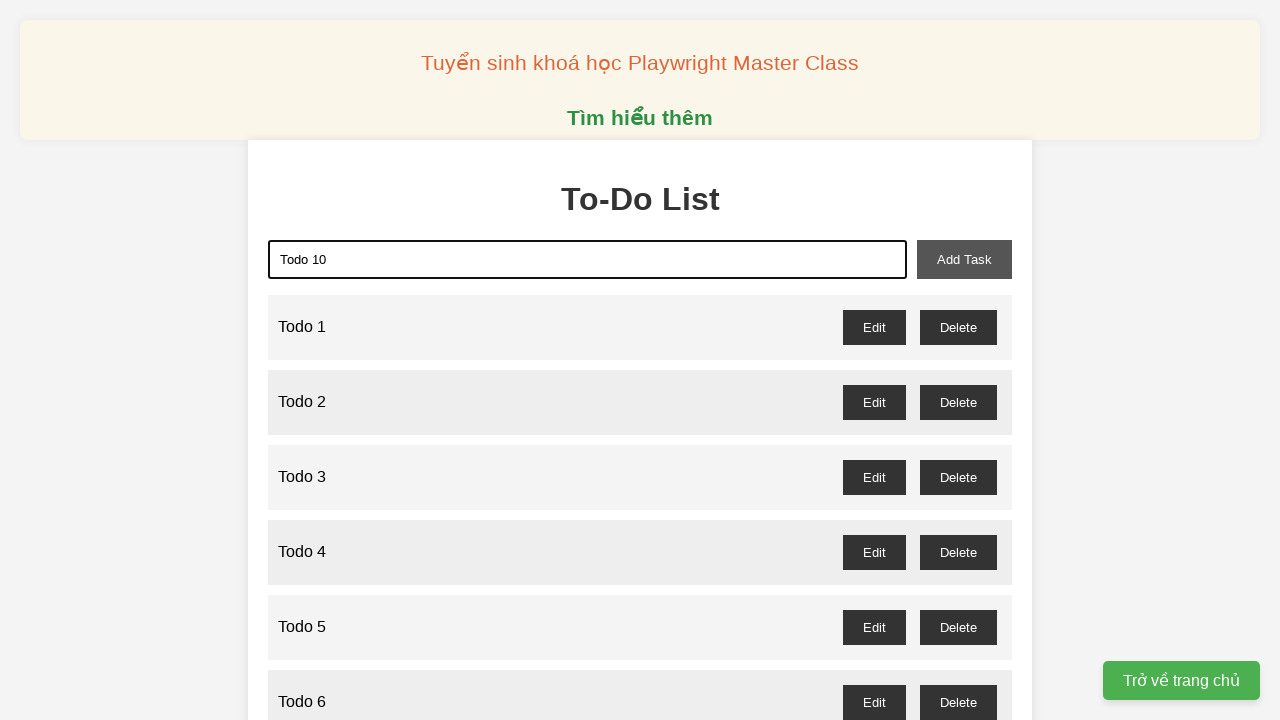

Added todo item 10 to the list at (964, 259) on xpath=//button[@id="add-task"]
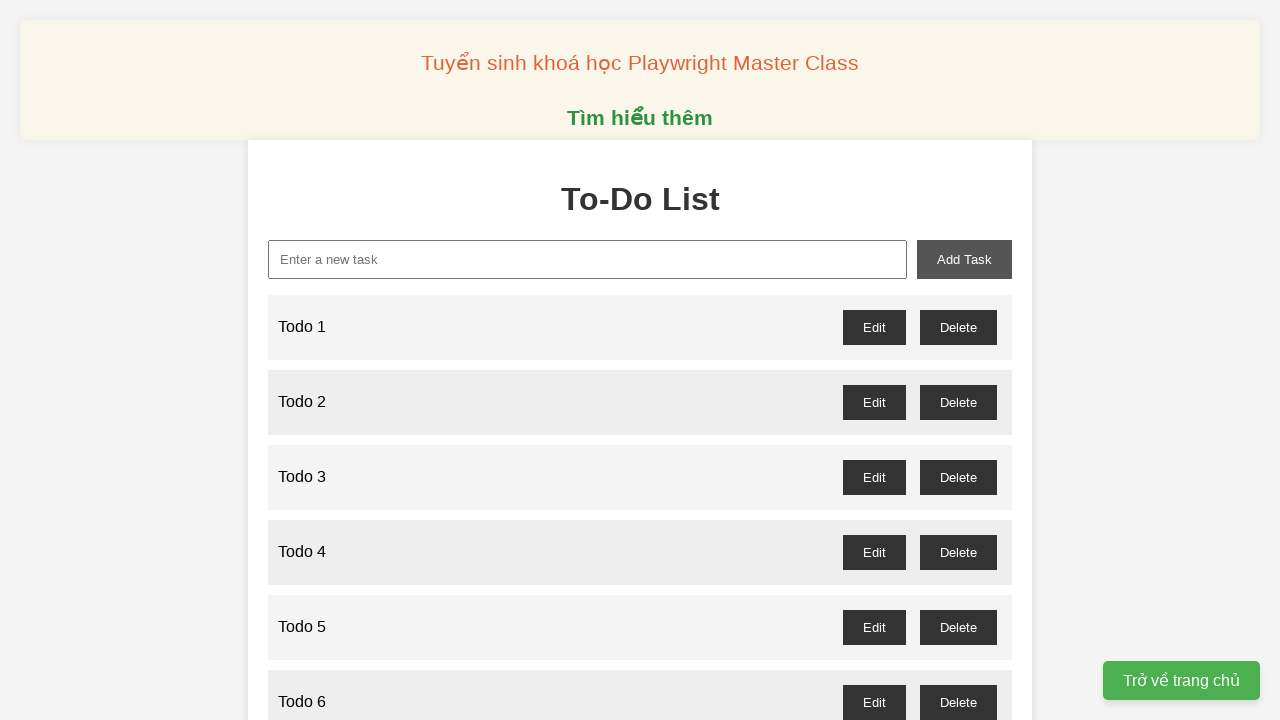

Filled new task input with 'Todo 11' on //input[@id="new-task"]
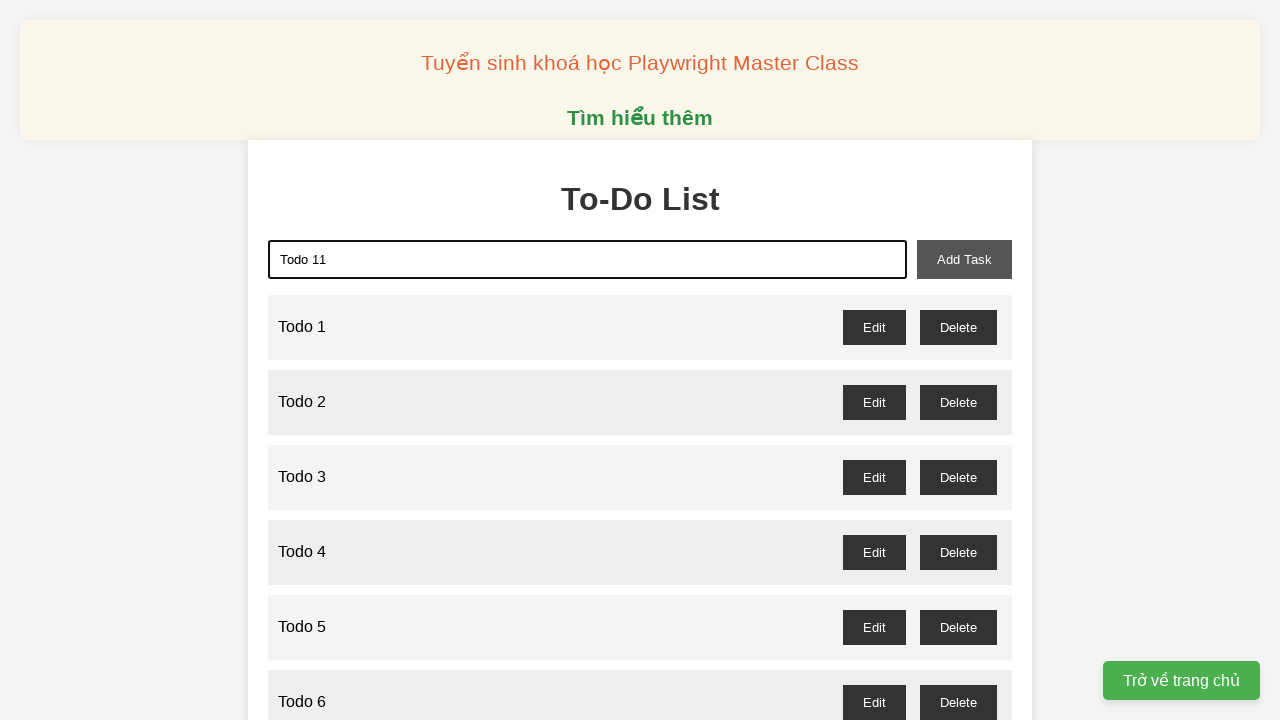

Added todo item 11 to the list at (964, 259) on xpath=//button[@id="add-task"]
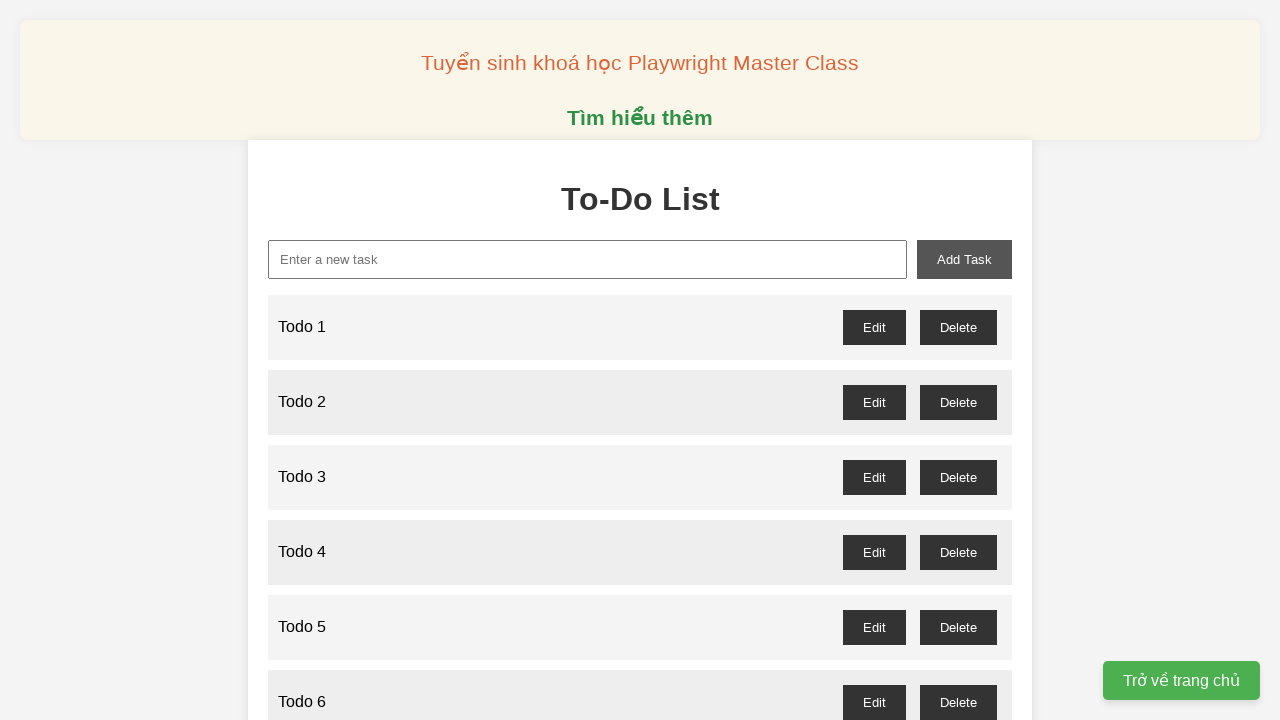

Filled new task input with 'Todo 12' on //input[@id="new-task"]
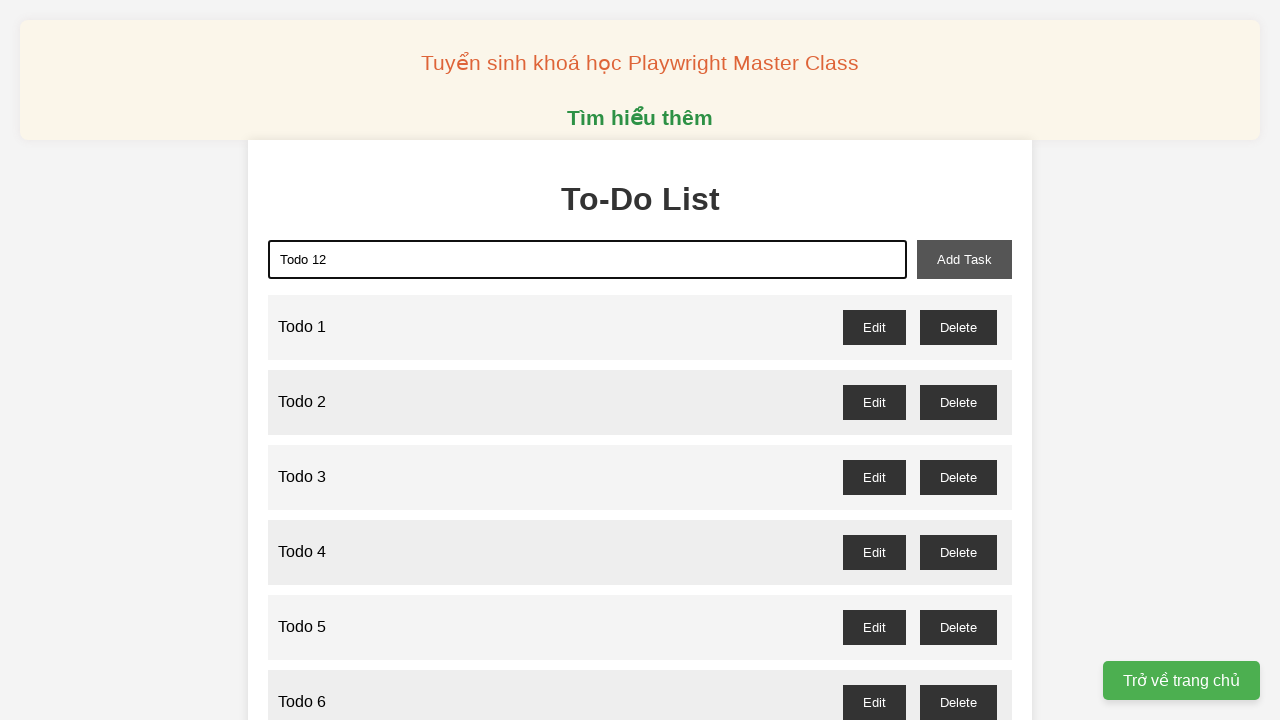

Added todo item 12 to the list at (964, 259) on xpath=//button[@id="add-task"]
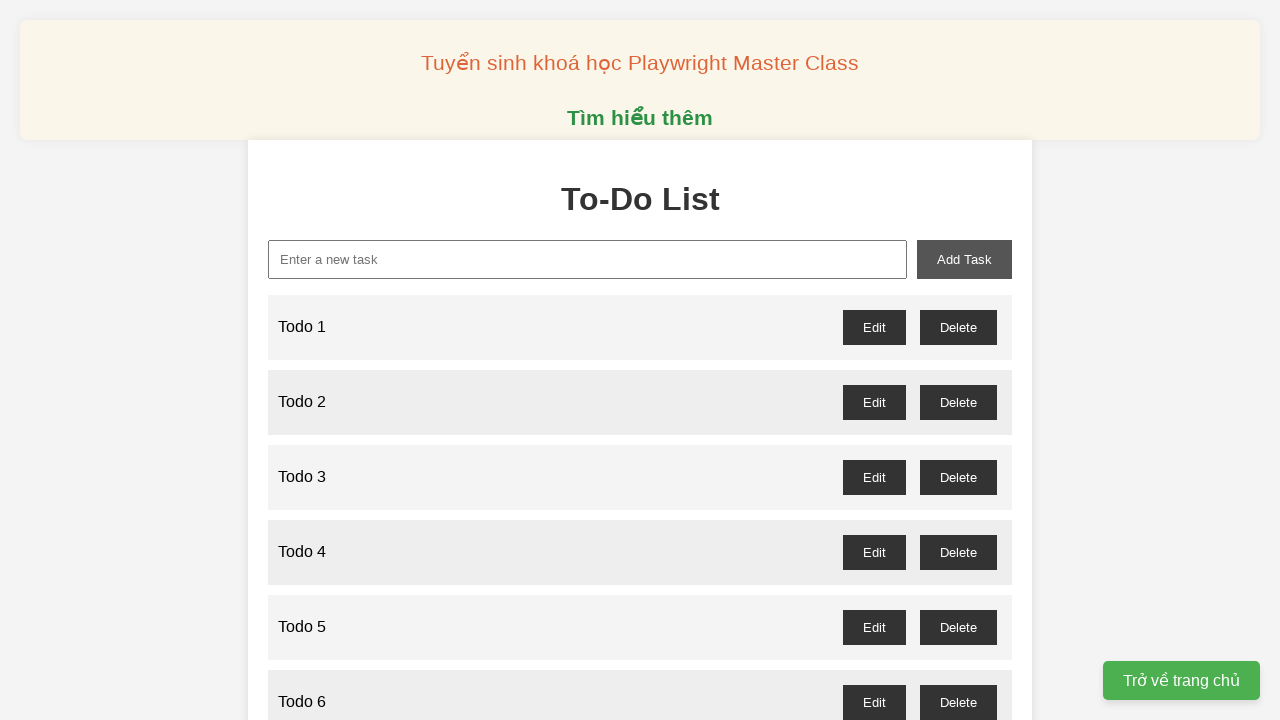

Filled new task input with 'Todo 13' on //input[@id="new-task"]
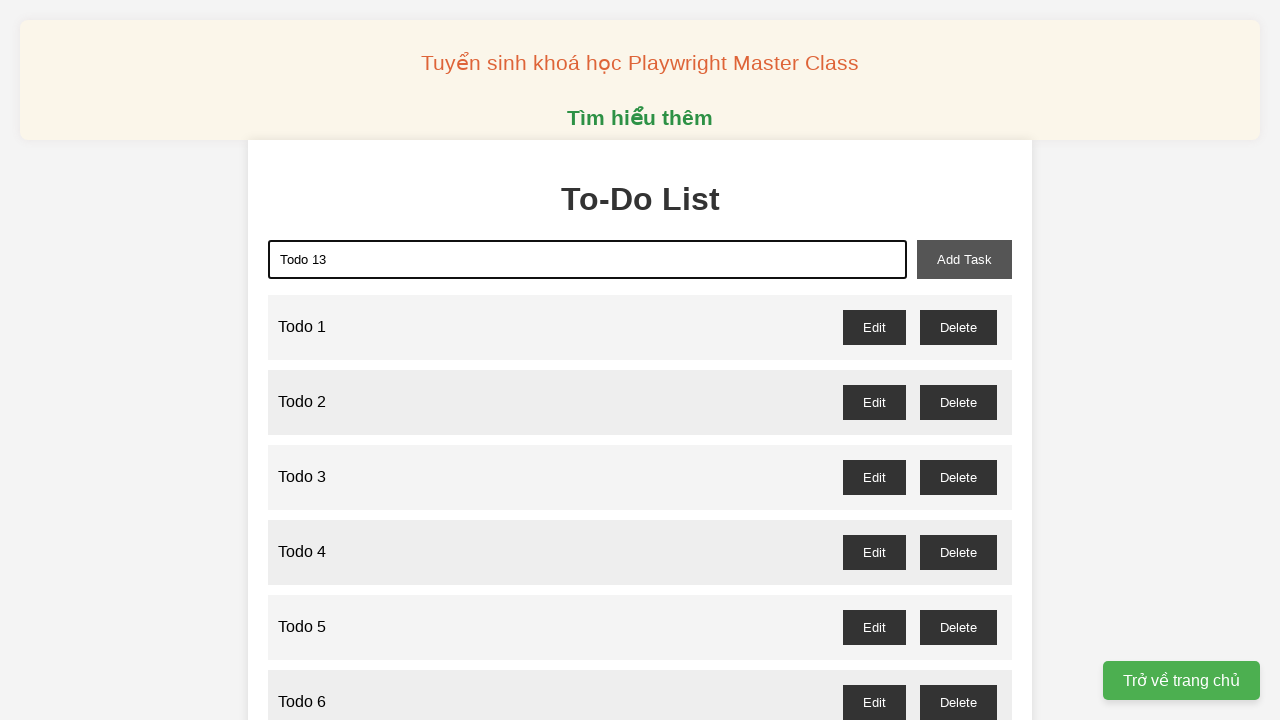

Added todo item 13 to the list at (964, 259) on xpath=//button[@id="add-task"]
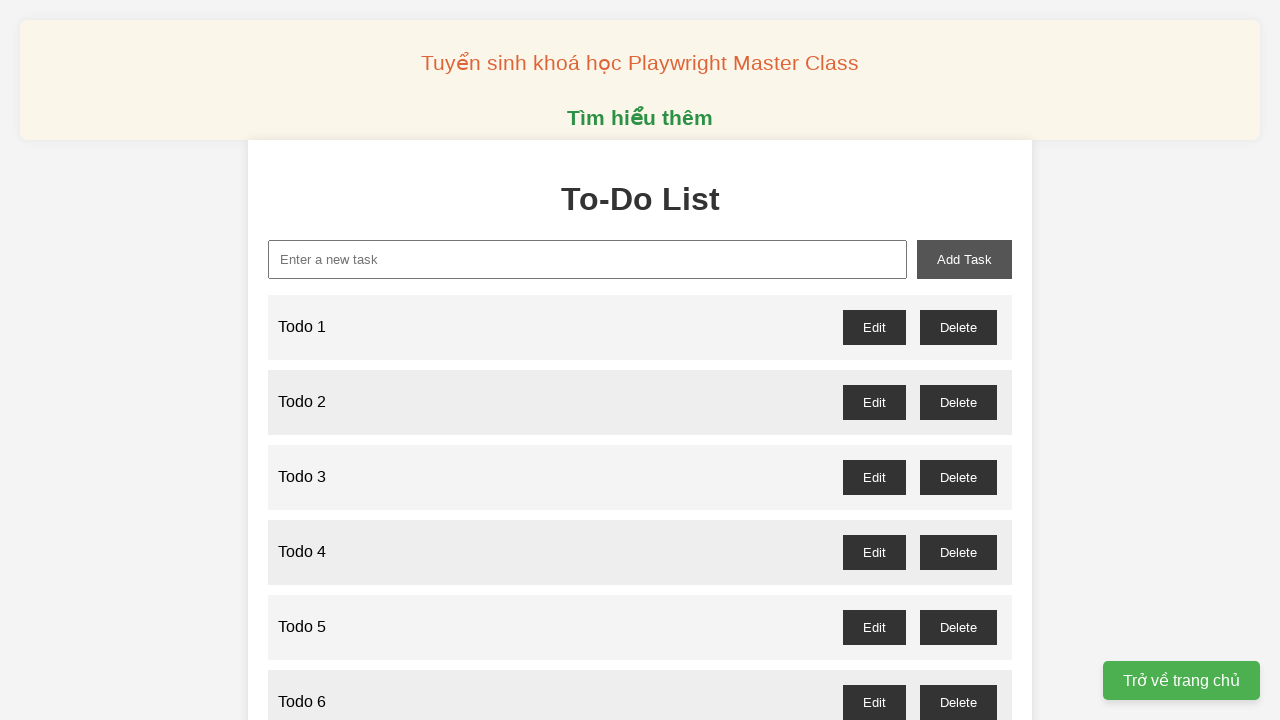

Filled new task input with 'Todo 14' on //input[@id="new-task"]
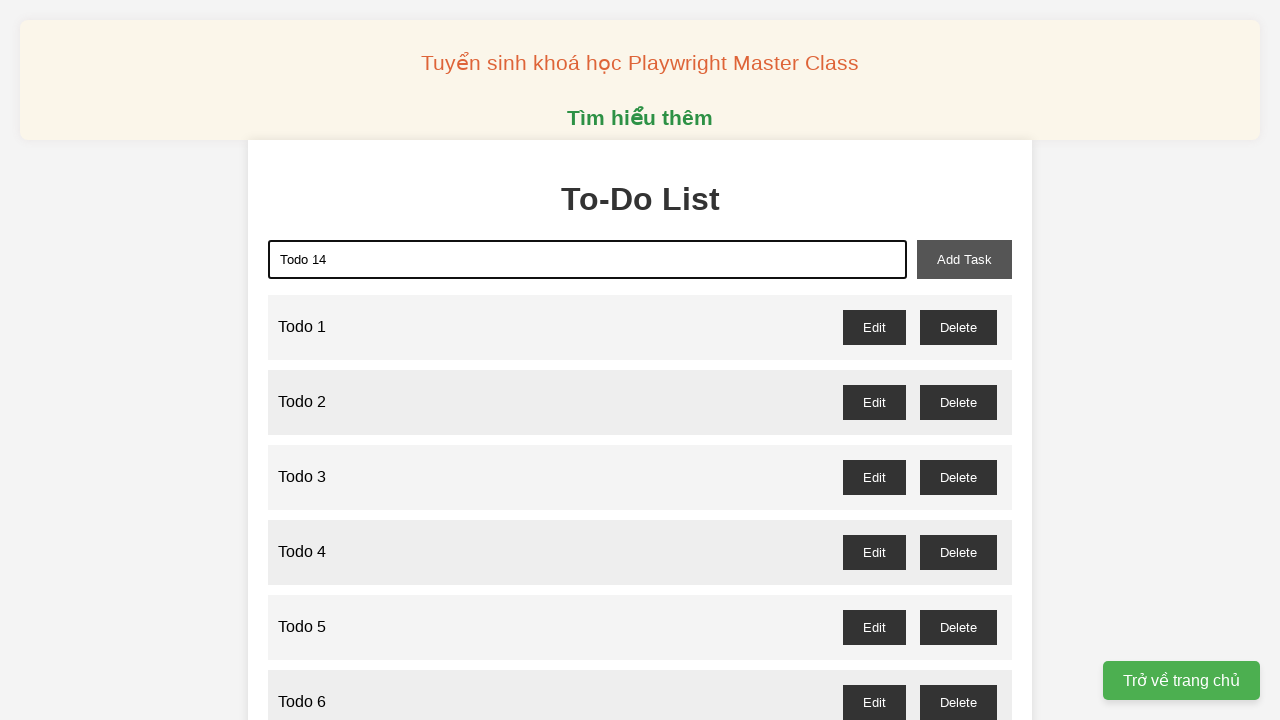

Added todo item 14 to the list at (964, 259) on xpath=//button[@id="add-task"]
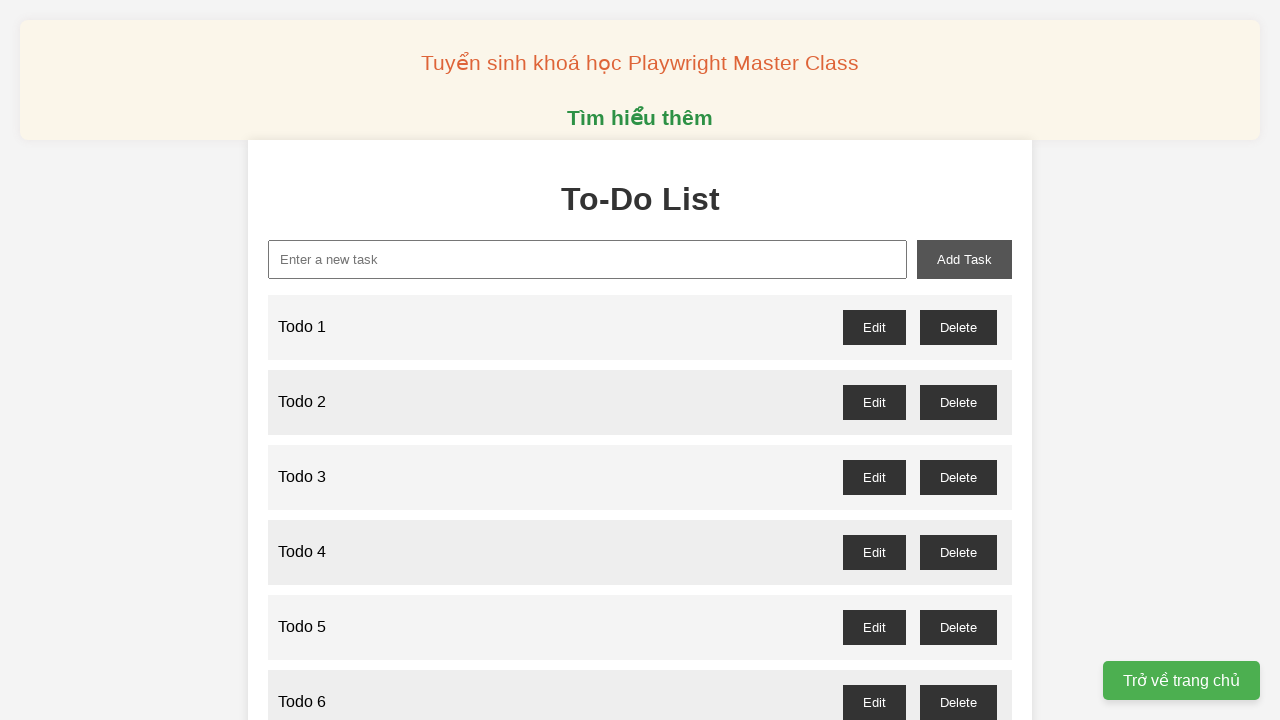

Filled new task input with 'Todo 15' on //input[@id="new-task"]
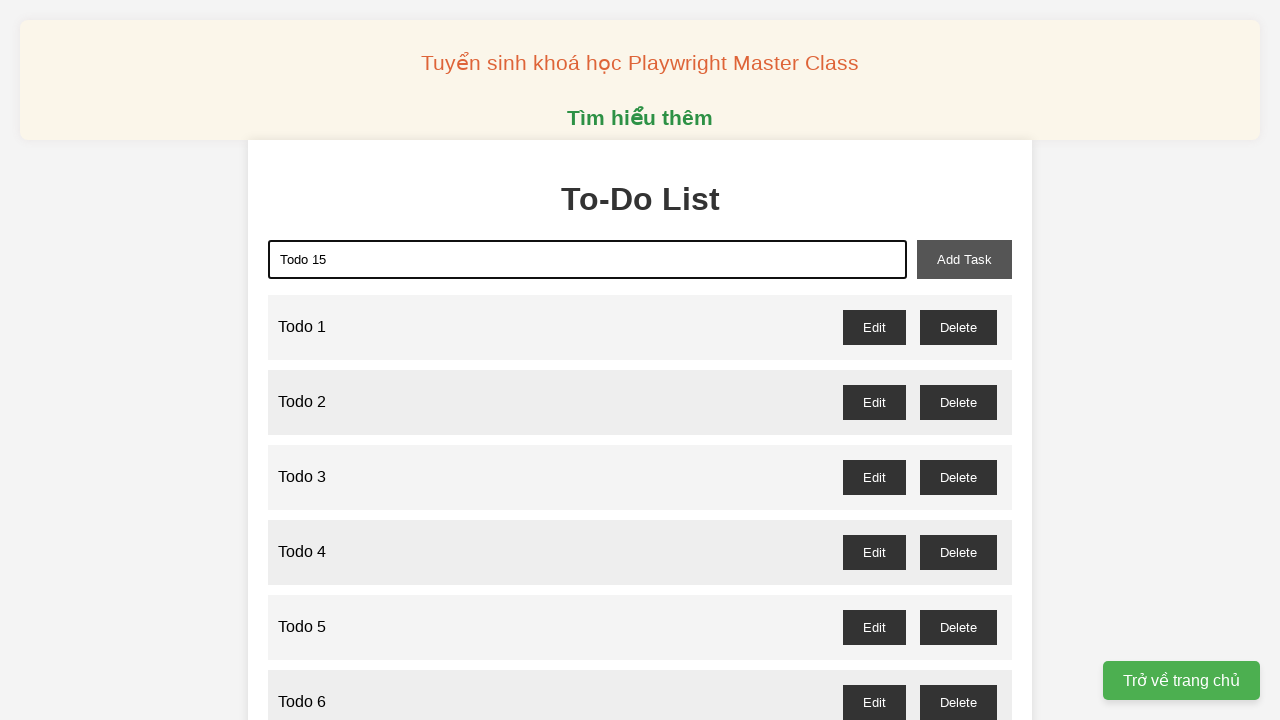

Added todo item 15 to the list at (964, 259) on xpath=//button[@id="add-task"]
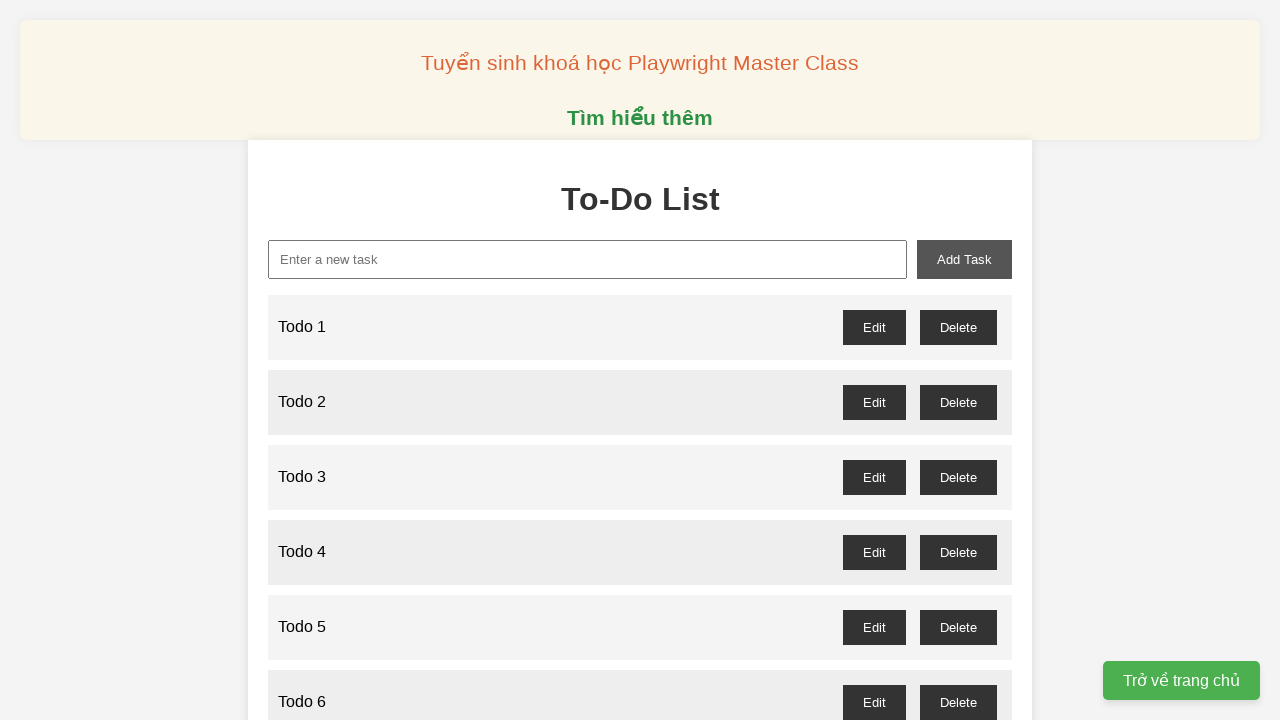

Filled new task input with 'Todo 16' on //input[@id="new-task"]
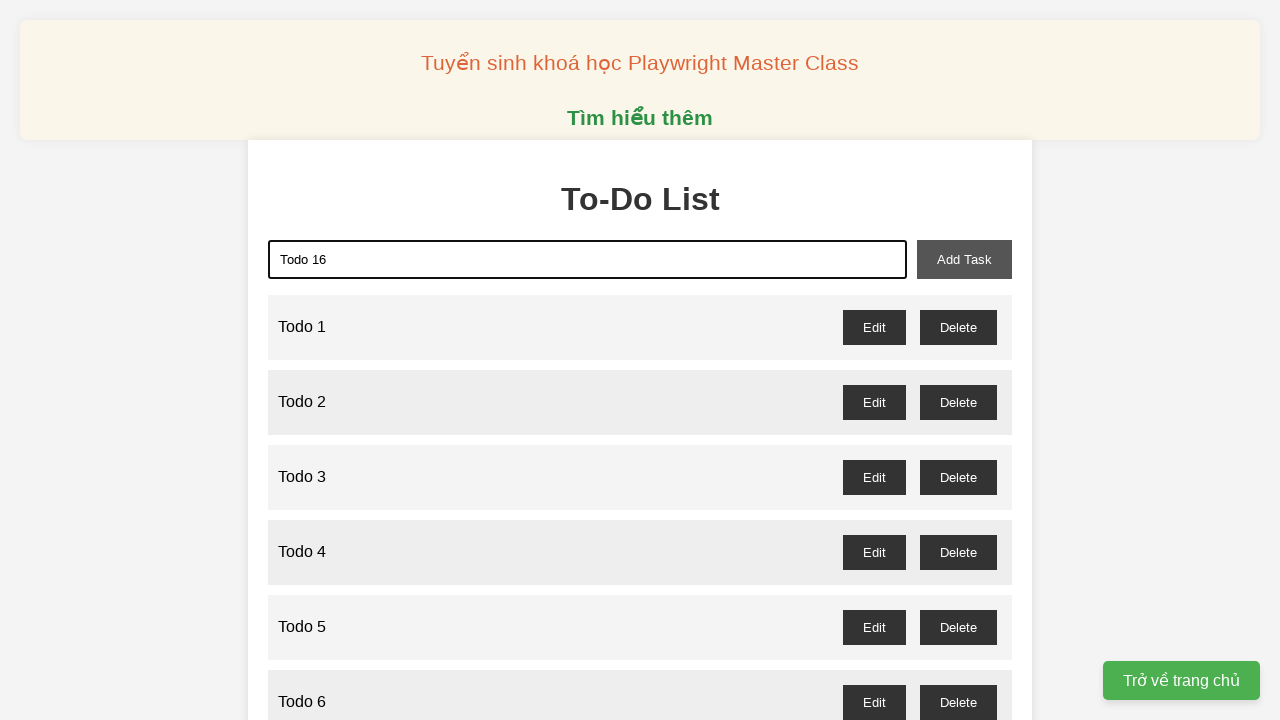

Added todo item 16 to the list at (964, 259) on xpath=//button[@id="add-task"]
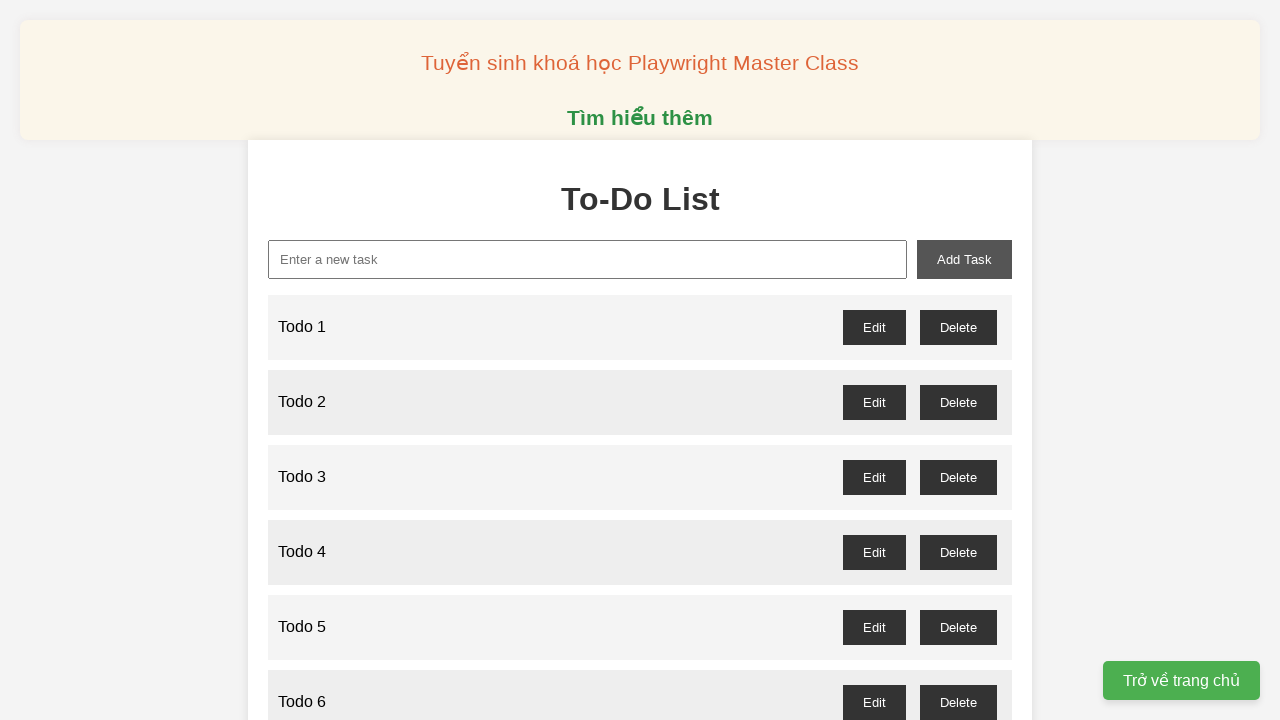

Filled new task input with 'Todo 17' on //input[@id="new-task"]
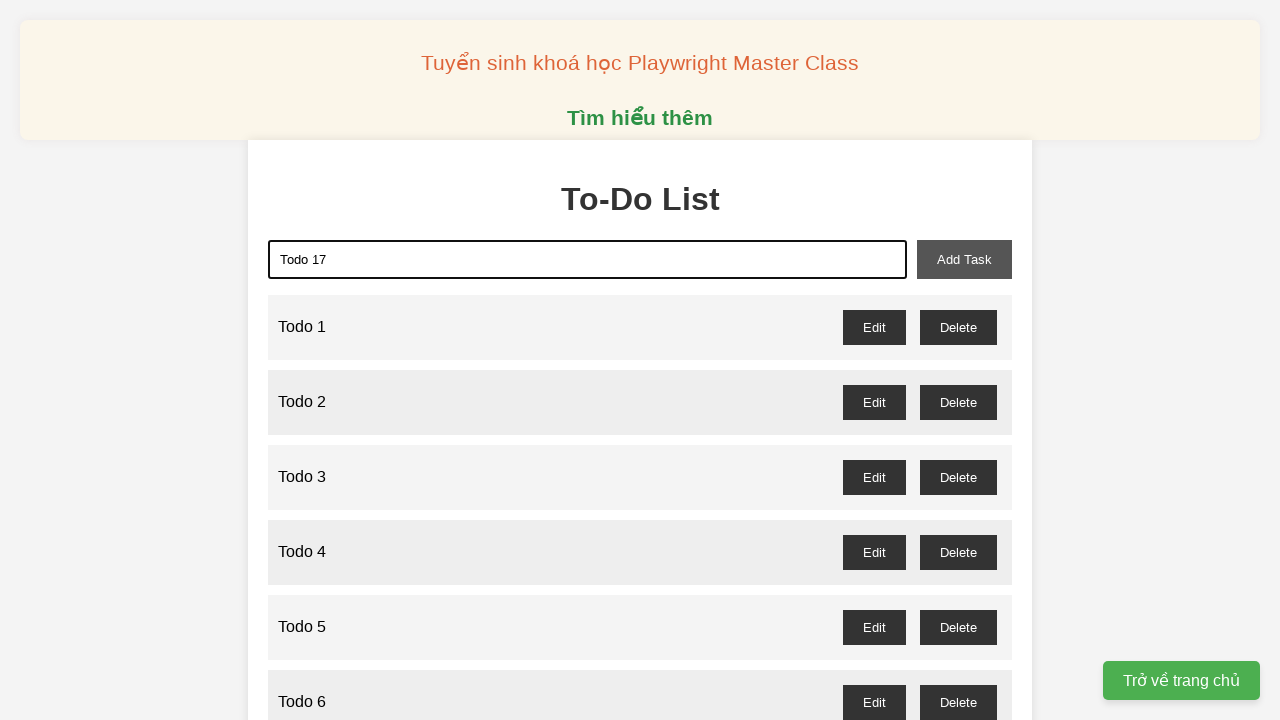

Added todo item 17 to the list at (964, 259) on xpath=//button[@id="add-task"]
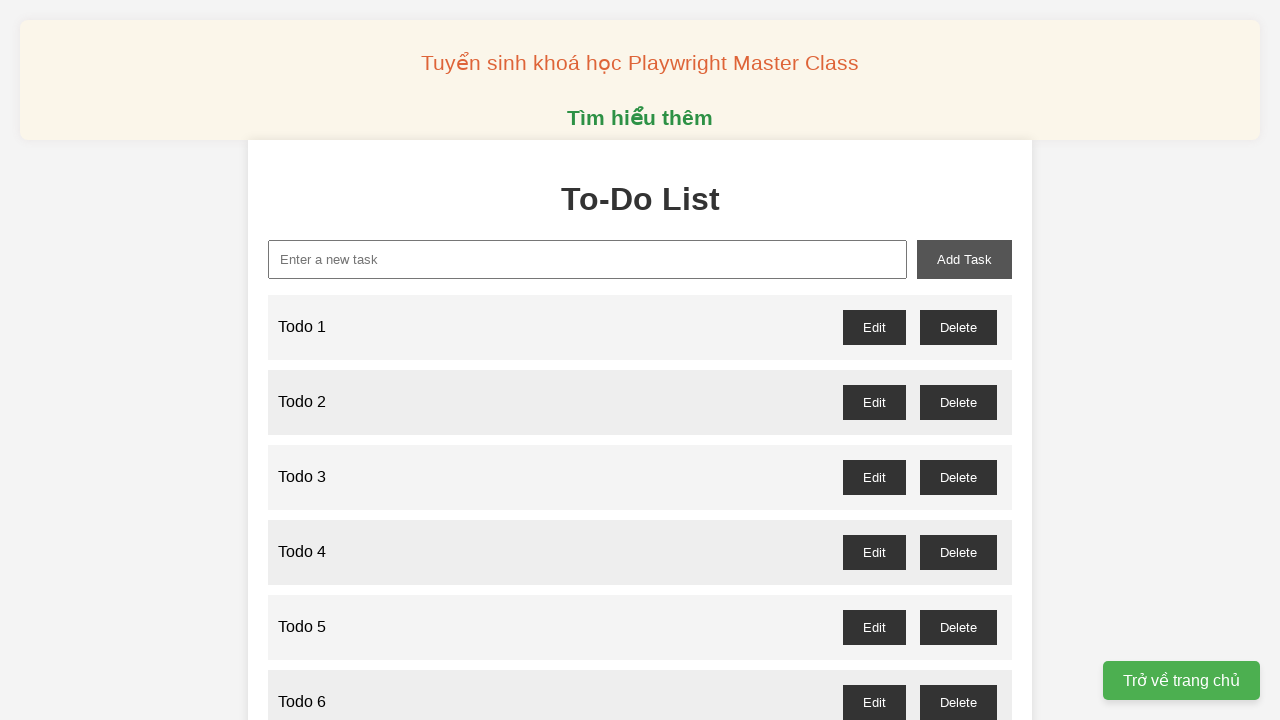

Filled new task input with 'Todo 18' on //input[@id="new-task"]
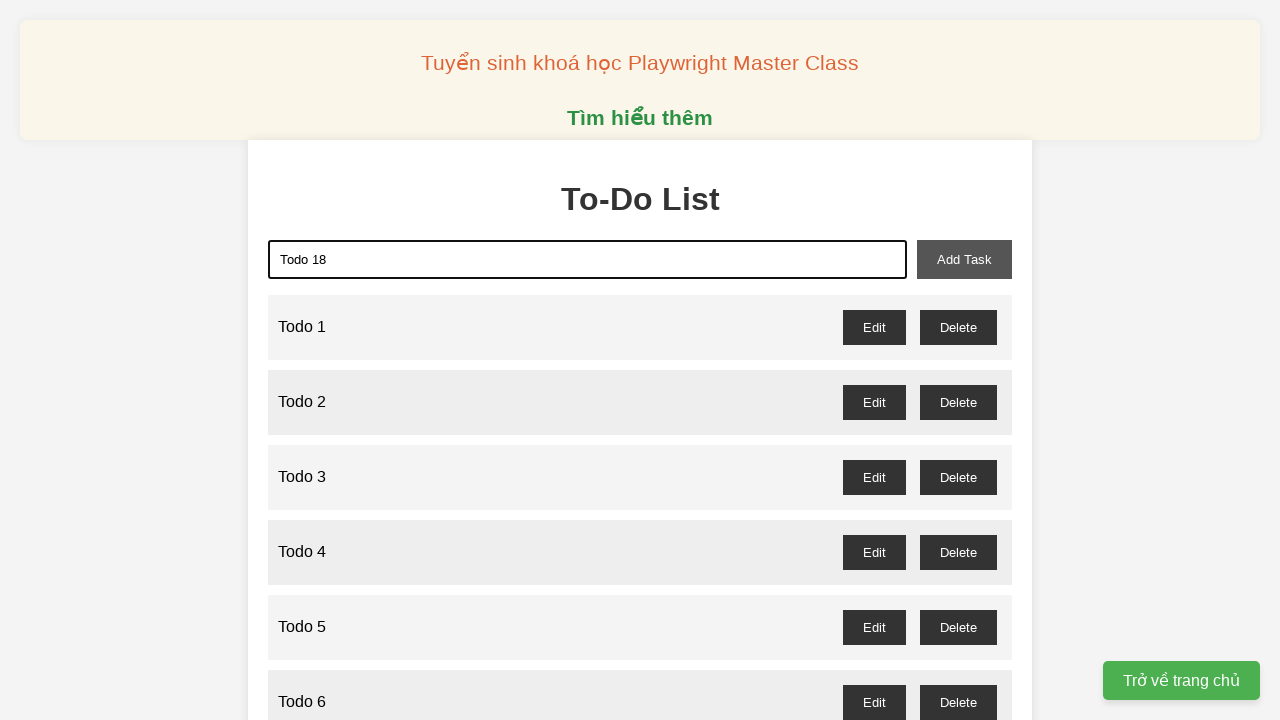

Added todo item 18 to the list at (964, 259) on xpath=//button[@id="add-task"]
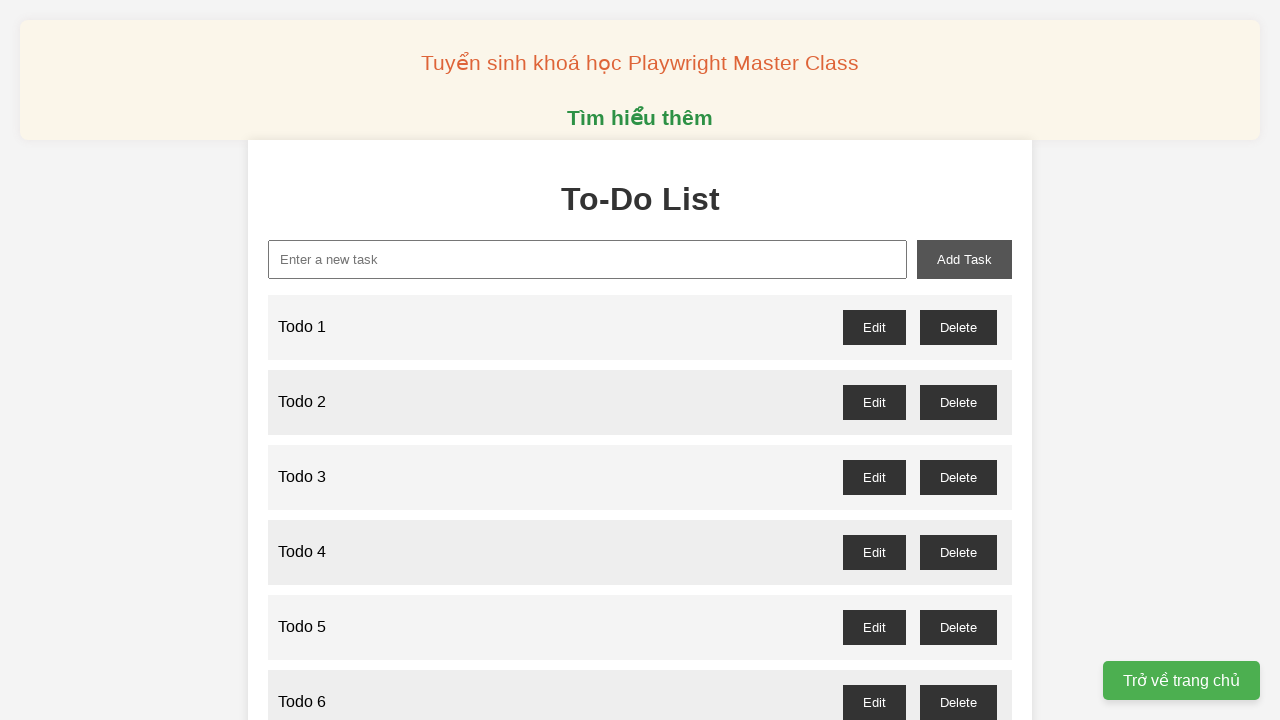

Filled new task input with 'Todo 19' on //input[@id="new-task"]
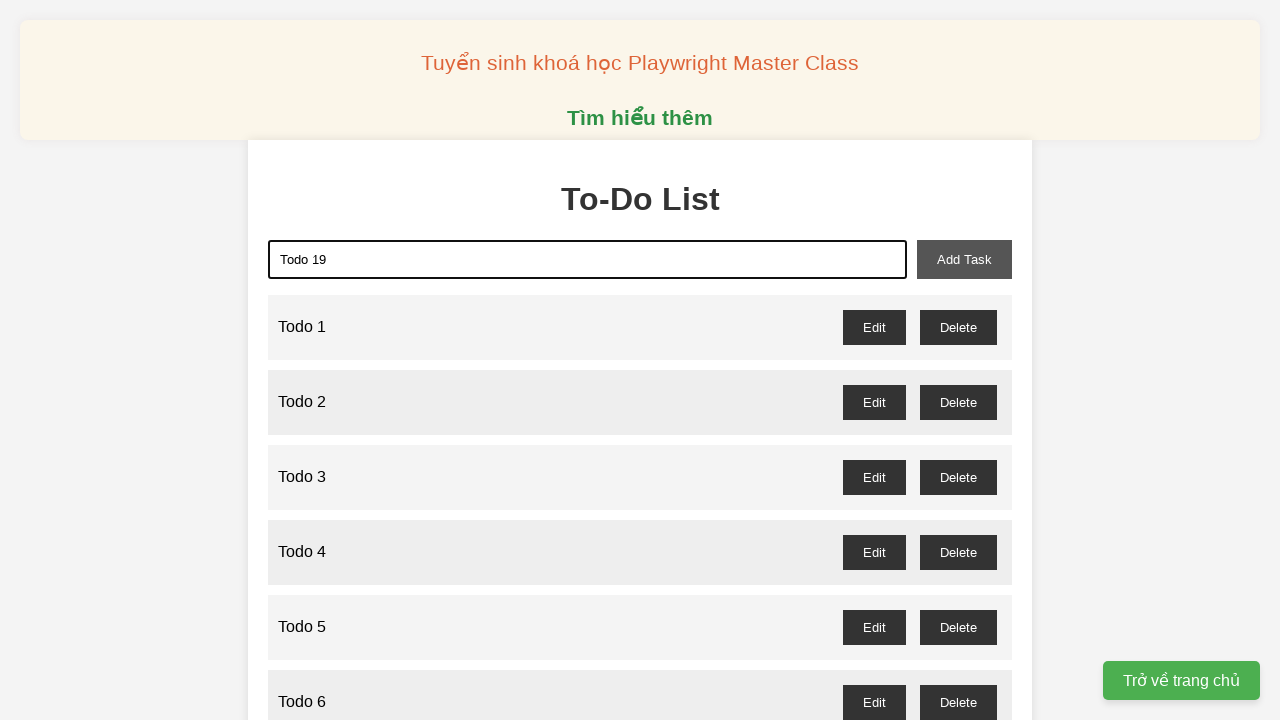

Added todo item 19 to the list at (964, 259) on xpath=//button[@id="add-task"]
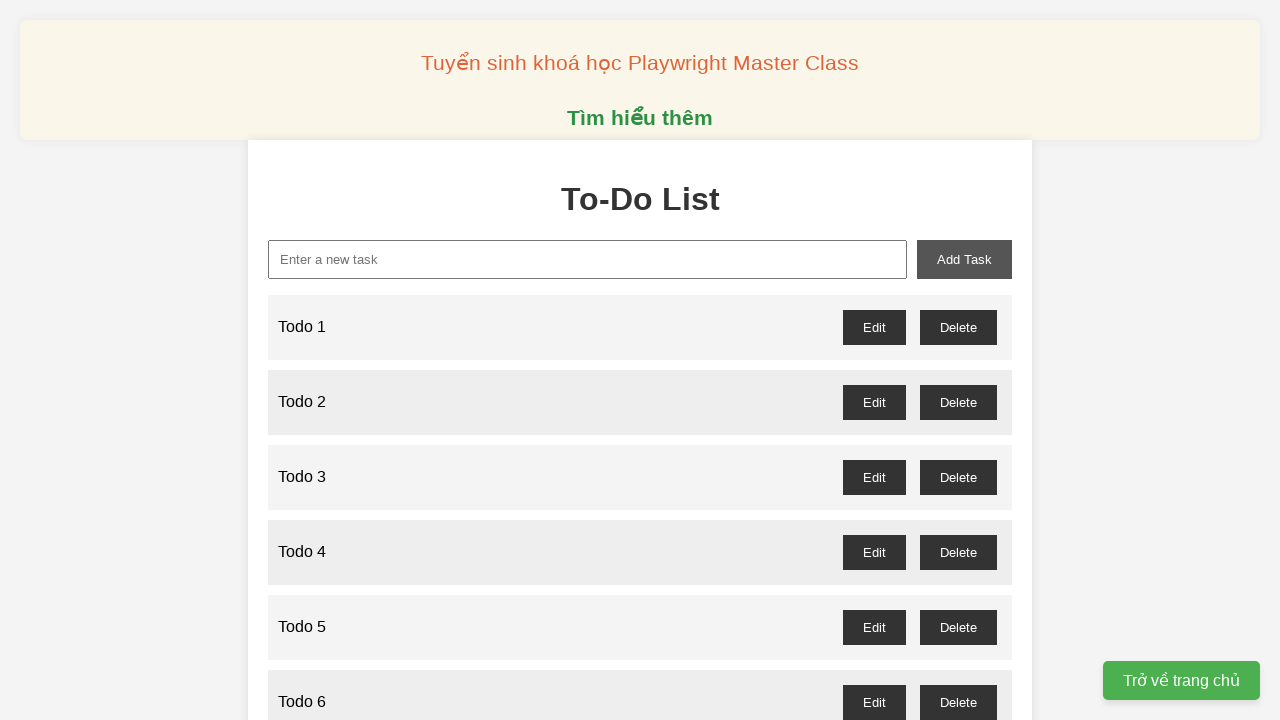

Filled new task input with 'Todo 20' on //input[@id="new-task"]
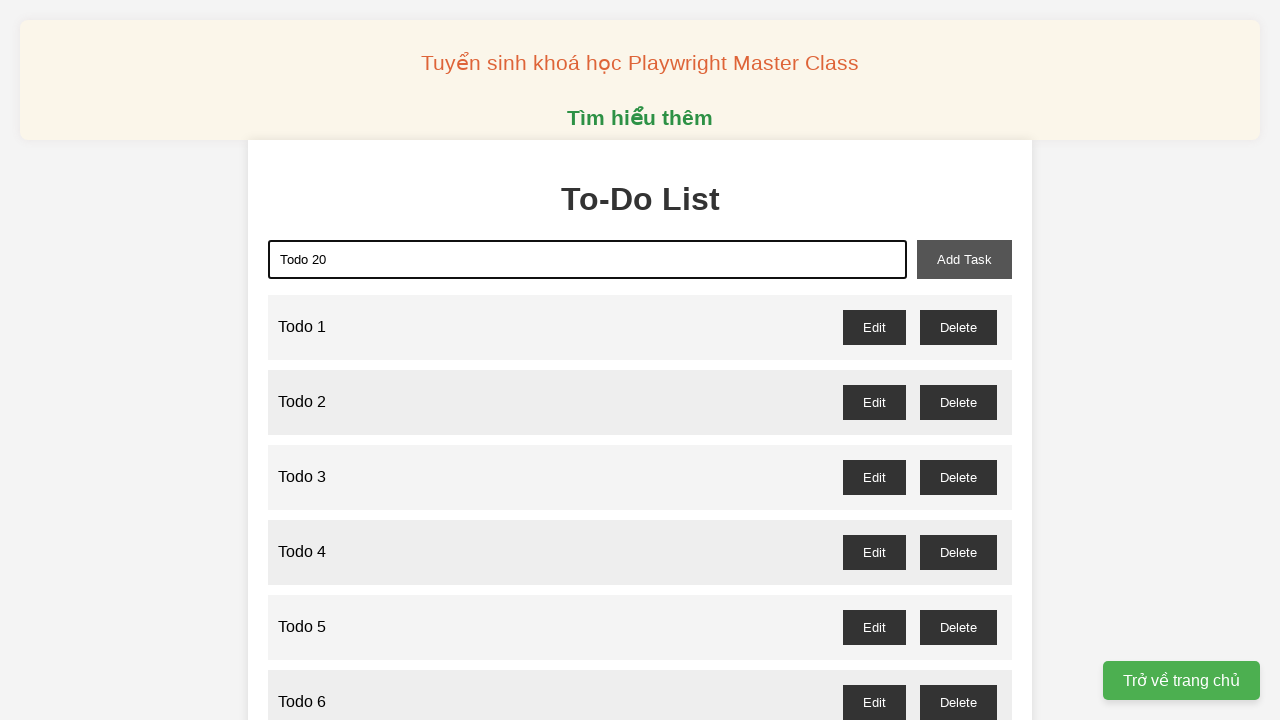

Added todo item 20 to the list at (964, 259) on xpath=//button[@id="add-task"]
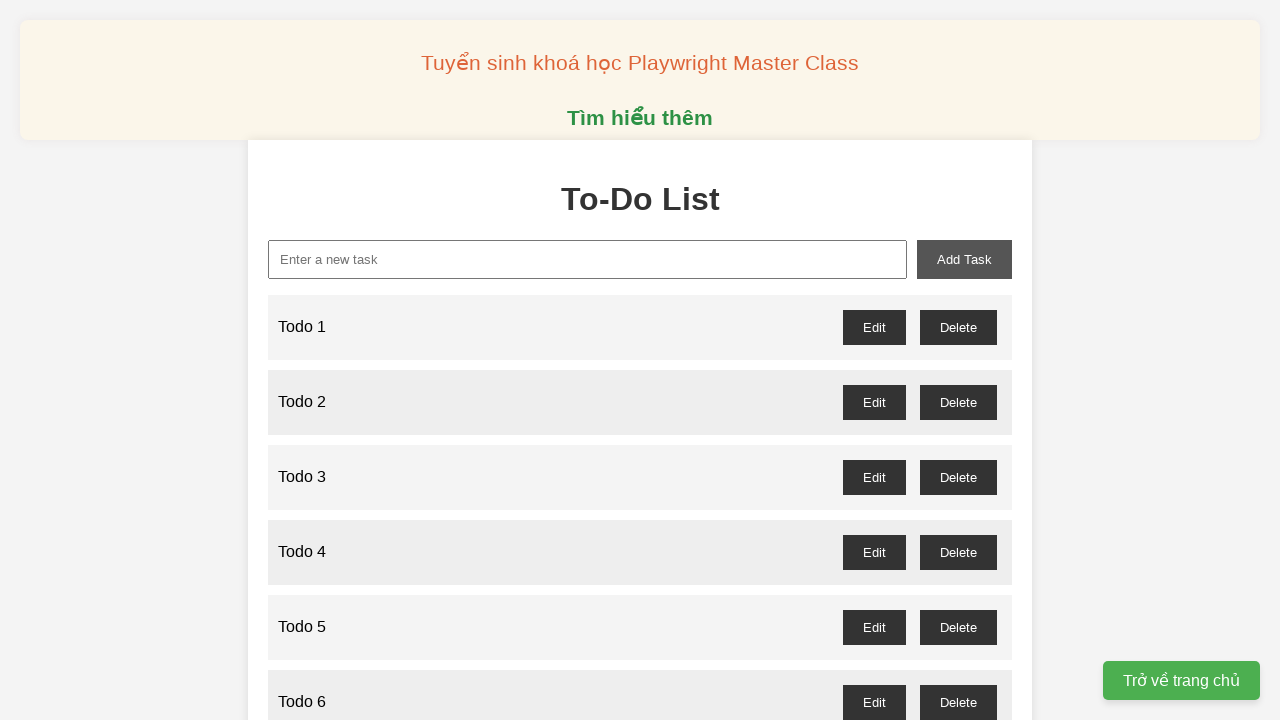

Filled new task input with 'Todo 21' on //input[@id="new-task"]
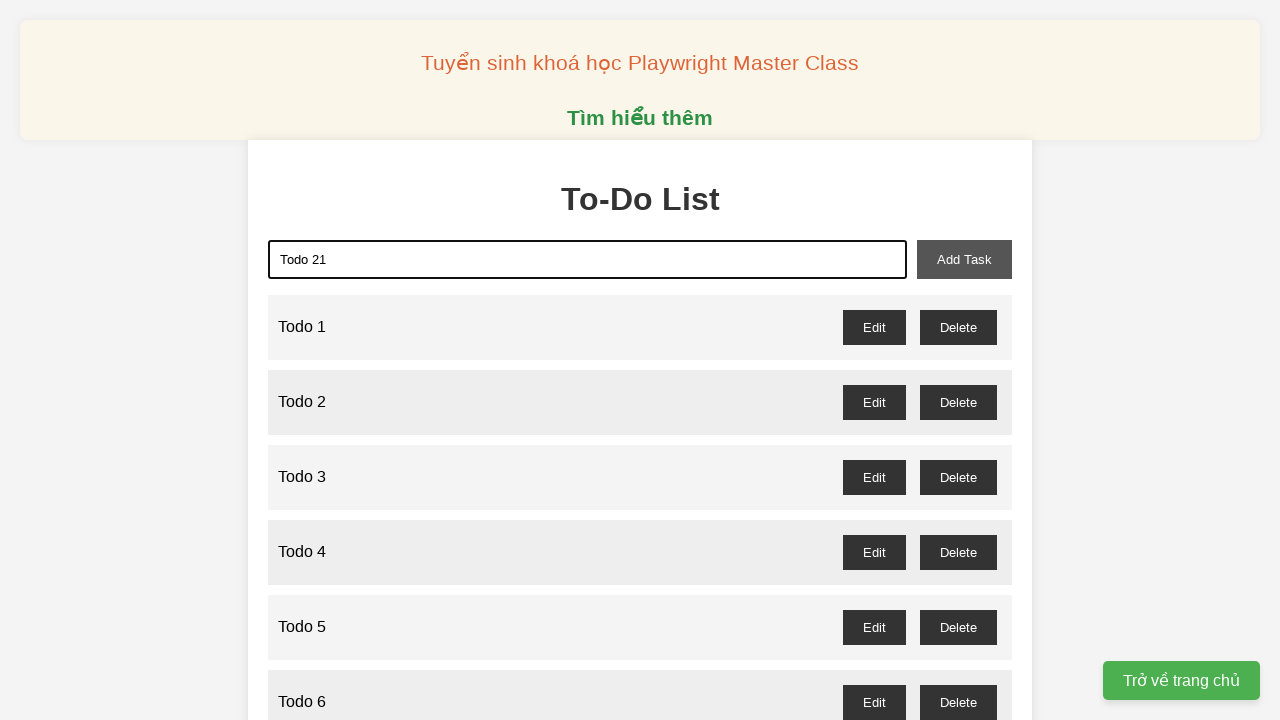

Added todo item 21 to the list at (964, 259) on xpath=//button[@id="add-task"]
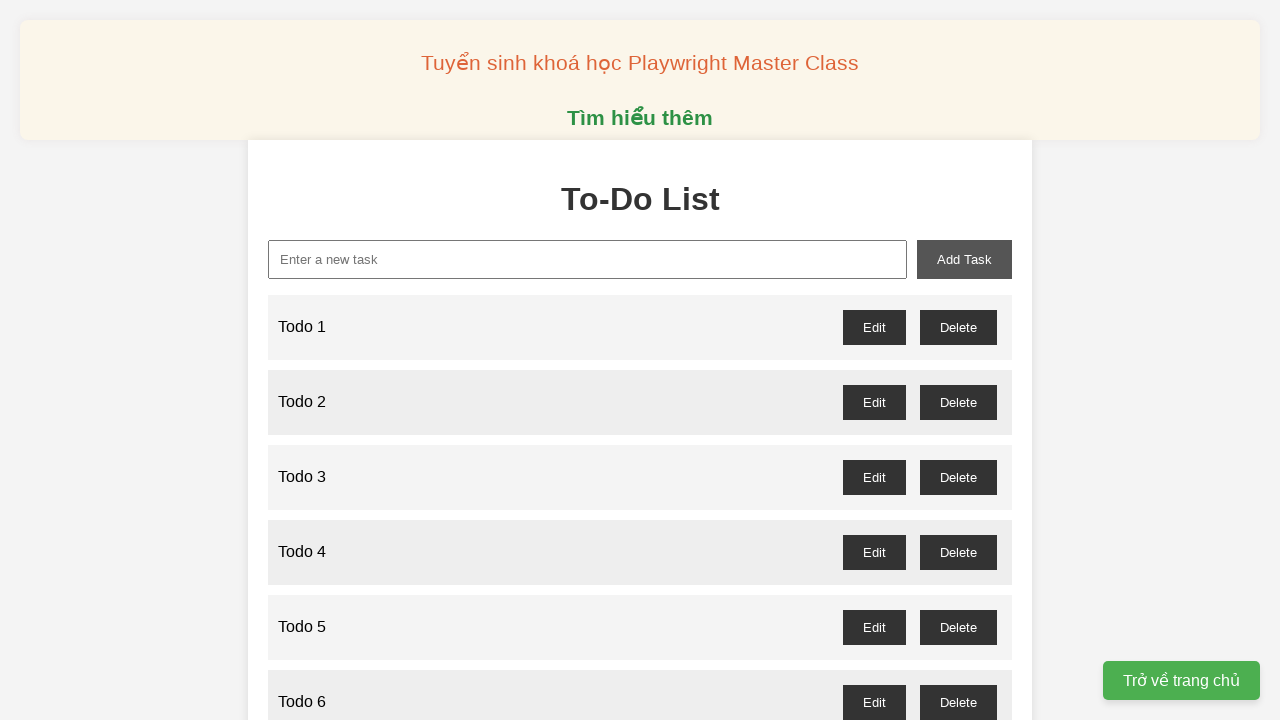

Filled new task input with 'Todo 22' on //input[@id="new-task"]
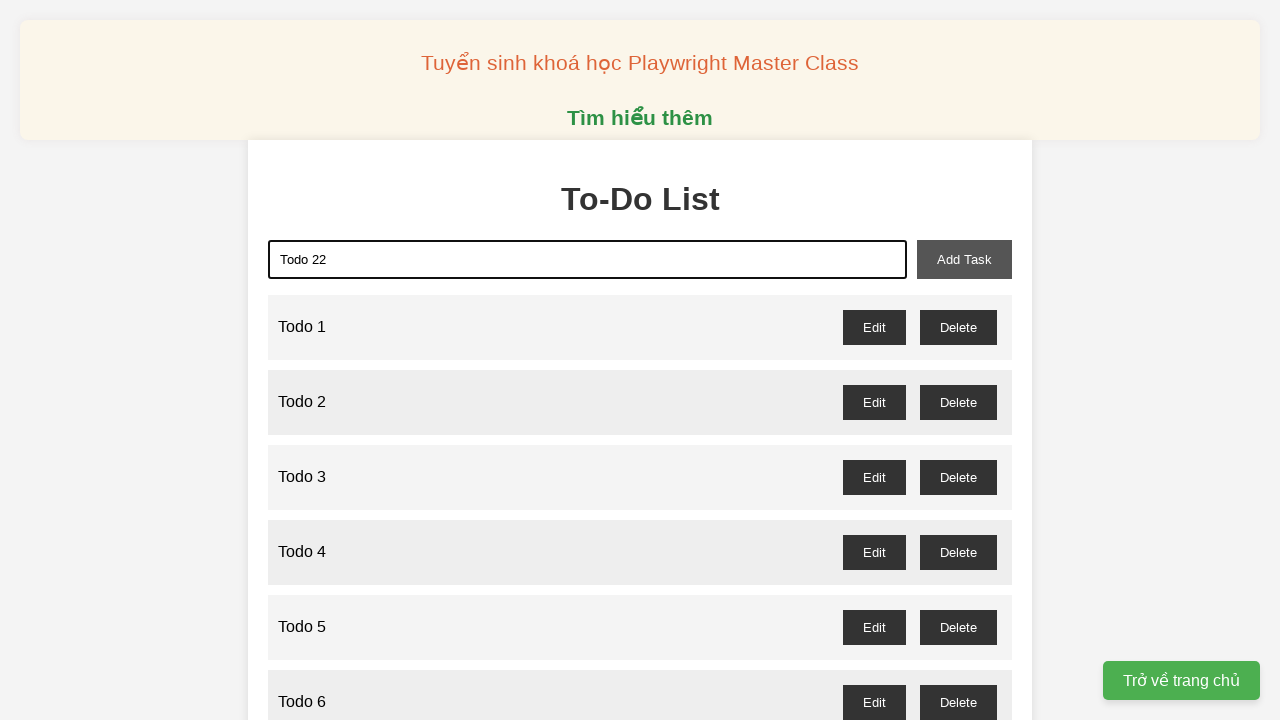

Added todo item 22 to the list at (964, 259) on xpath=//button[@id="add-task"]
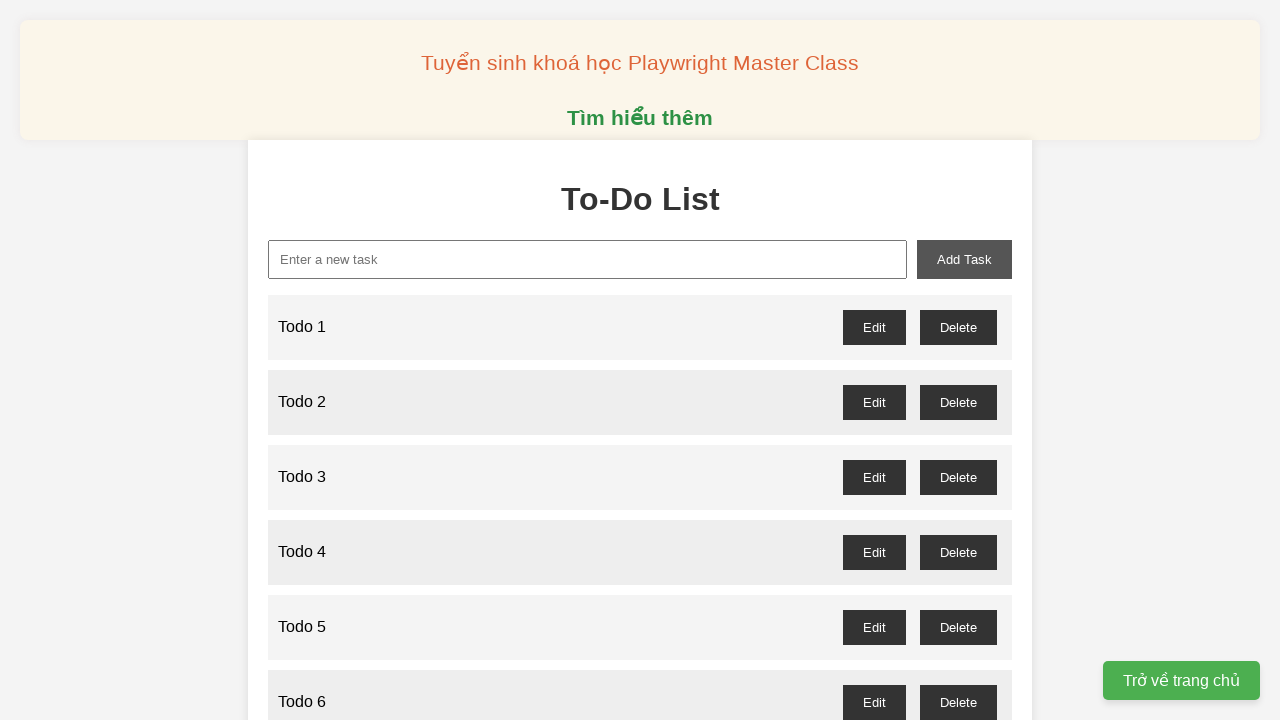

Filled new task input with 'Todo 23' on //input[@id="new-task"]
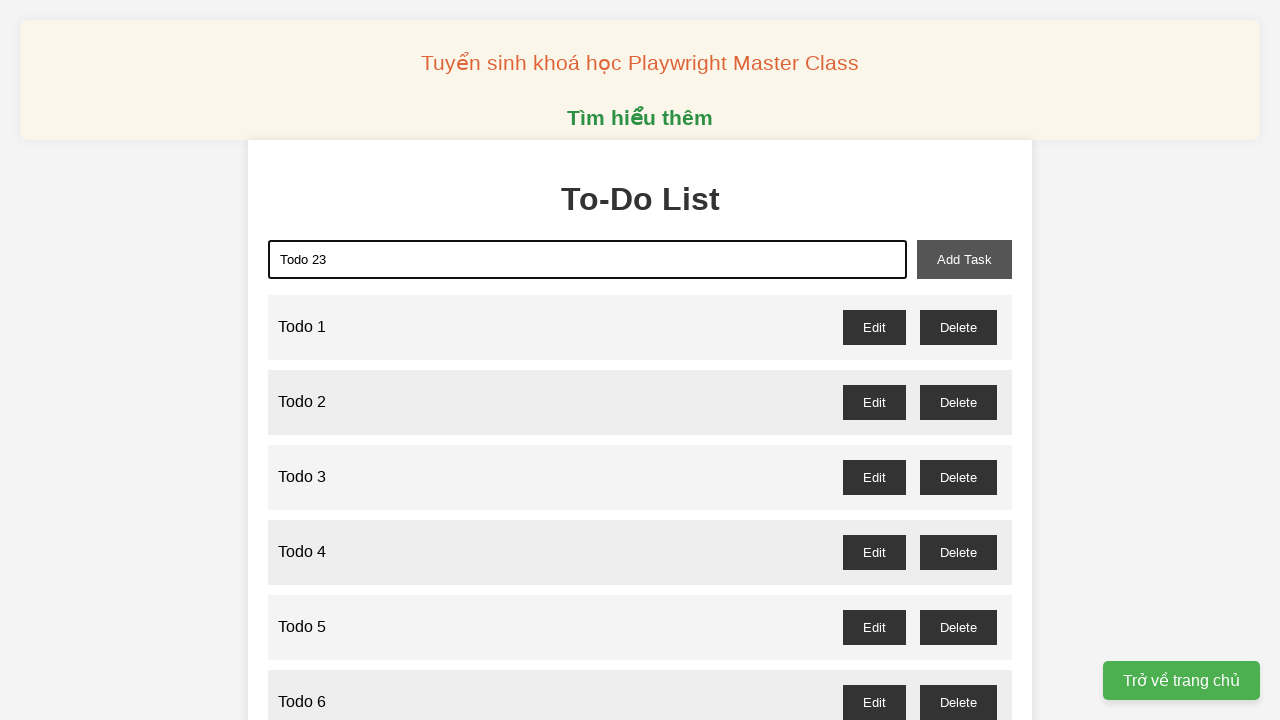

Added todo item 23 to the list at (964, 259) on xpath=//button[@id="add-task"]
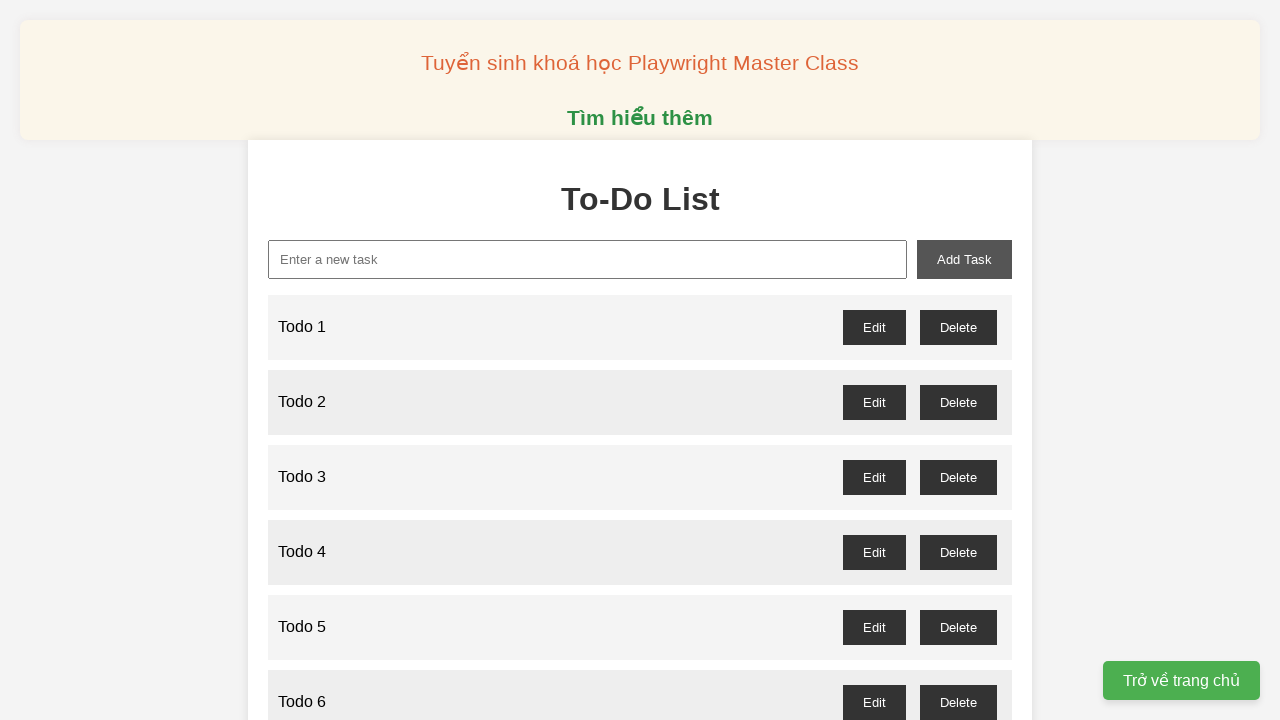

Filled new task input with 'Todo 24' on //input[@id="new-task"]
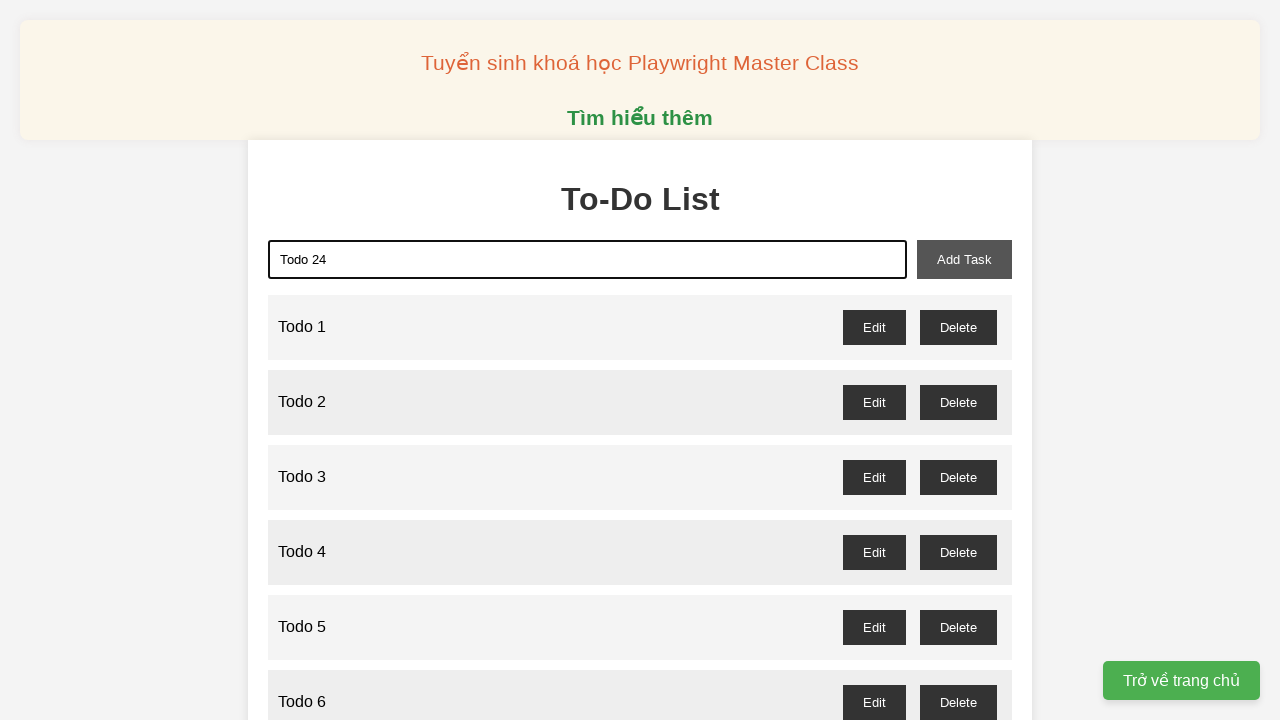

Added todo item 24 to the list at (964, 259) on xpath=//button[@id="add-task"]
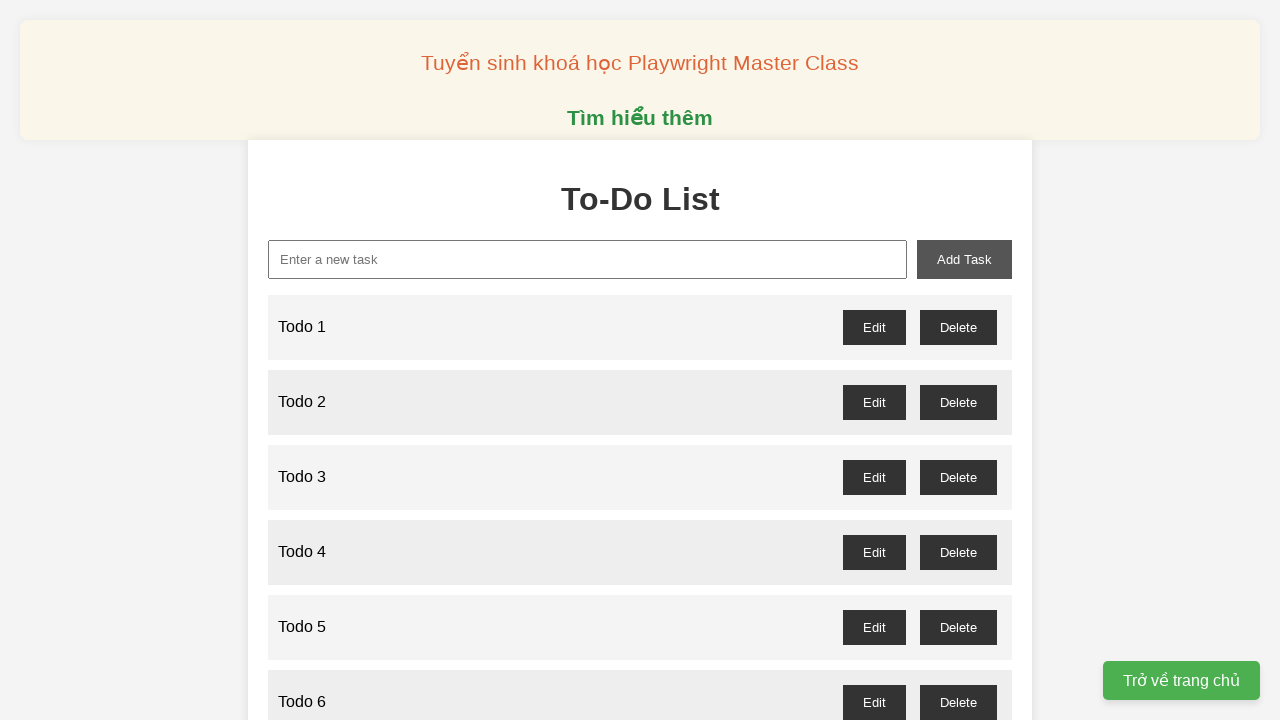

Filled new task input with 'Todo 25' on //input[@id="new-task"]
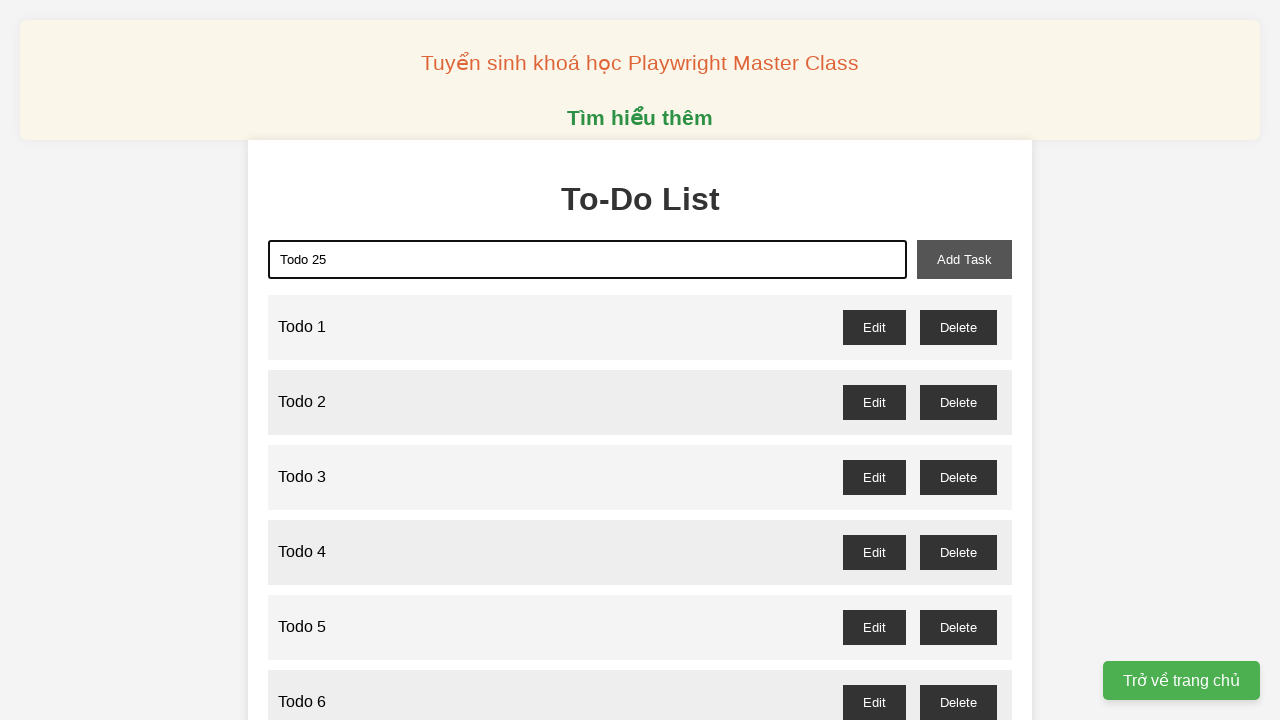

Added todo item 25 to the list at (964, 259) on xpath=//button[@id="add-task"]
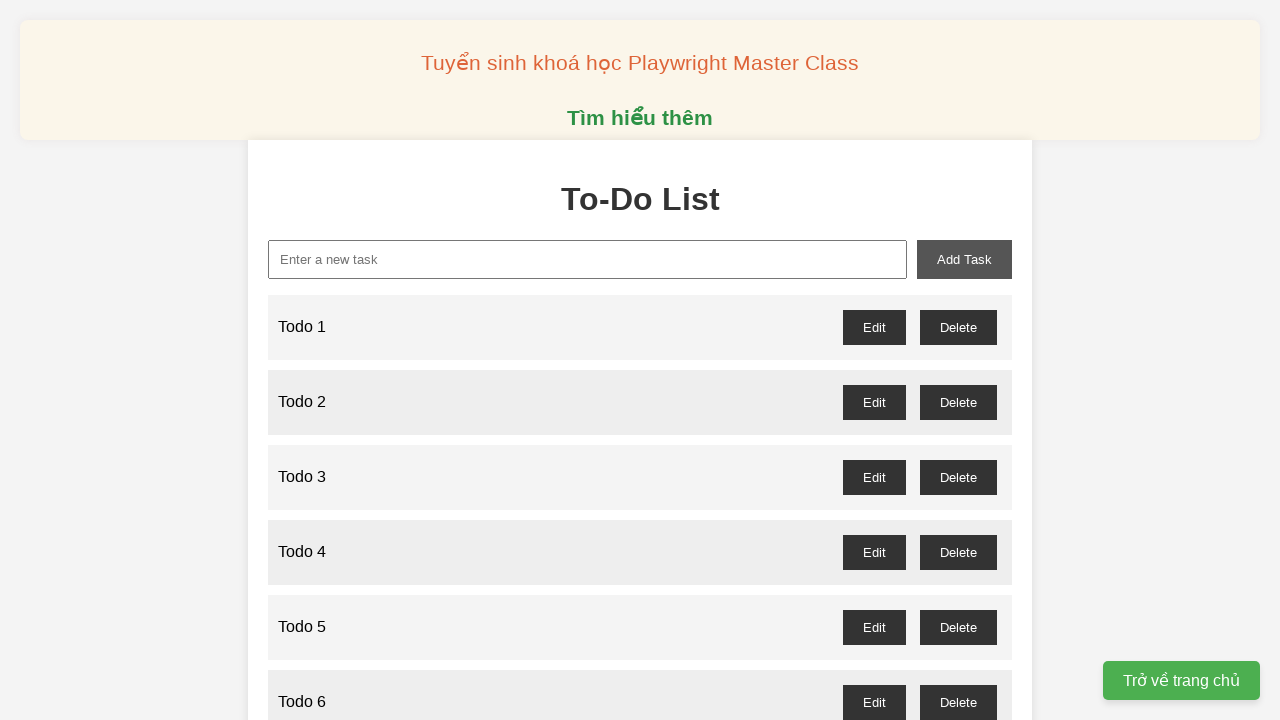

Filled new task input with 'Todo 26' on //input[@id="new-task"]
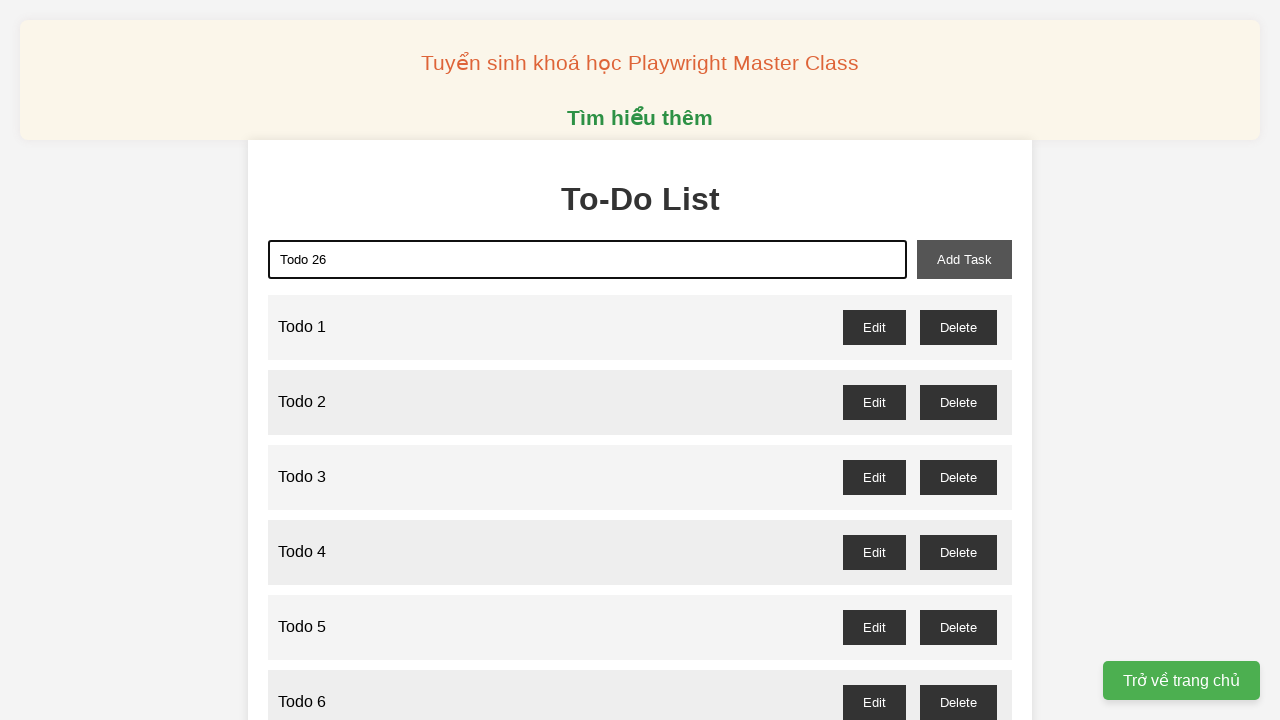

Added todo item 26 to the list at (964, 259) on xpath=//button[@id="add-task"]
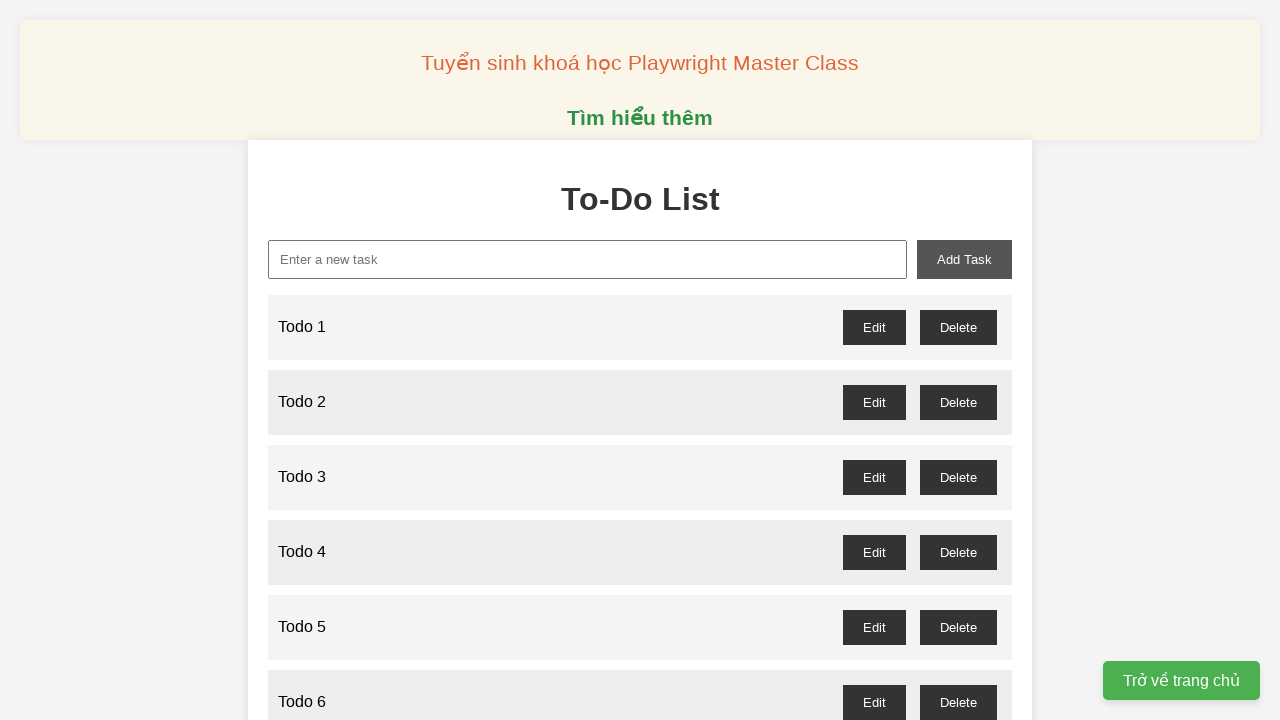

Filled new task input with 'Todo 27' on //input[@id="new-task"]
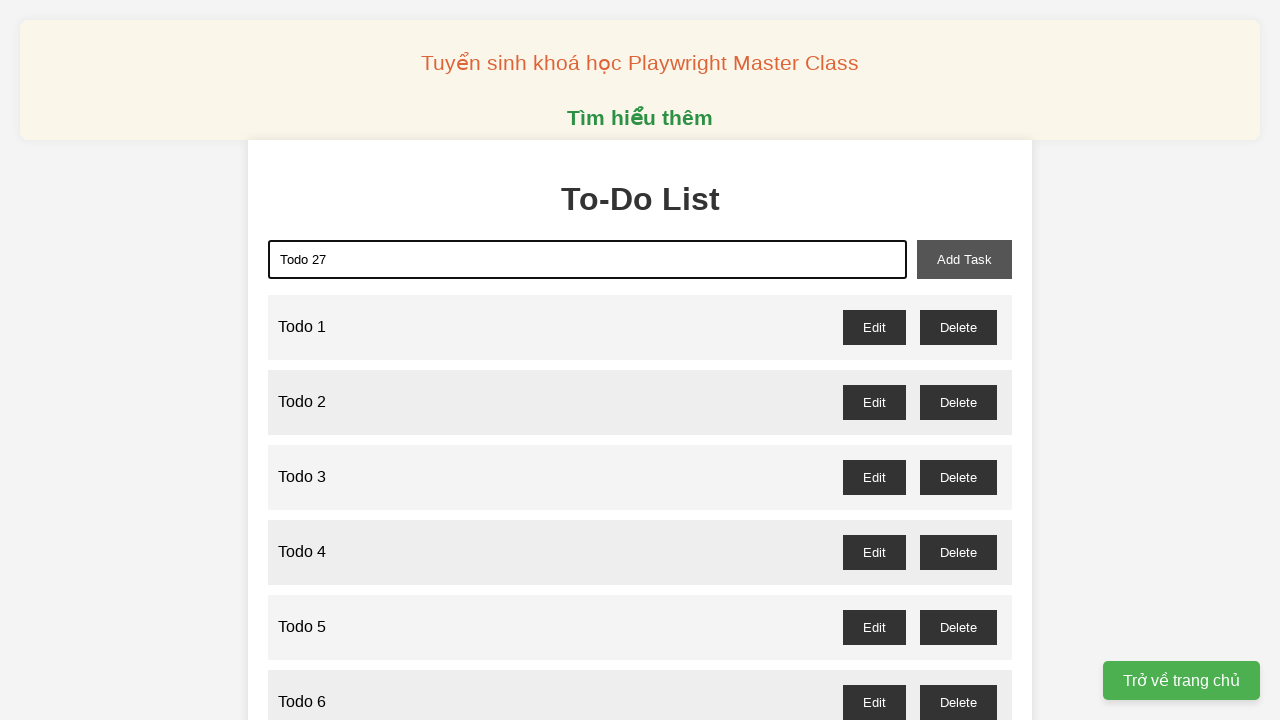

Added todo item 27 to the list at (964, 259) on xpath=//button[@id="add-task"]
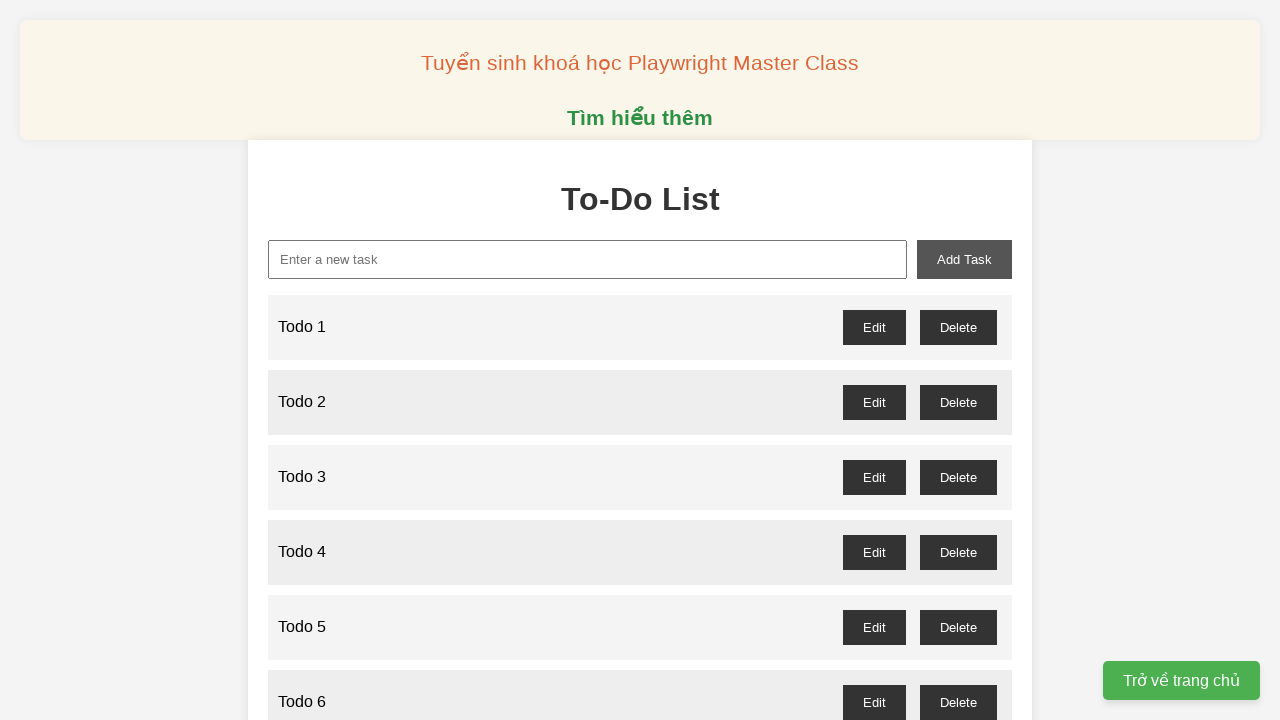

Filled new task input with 'Todo 28' on //input[@id="new-task"]
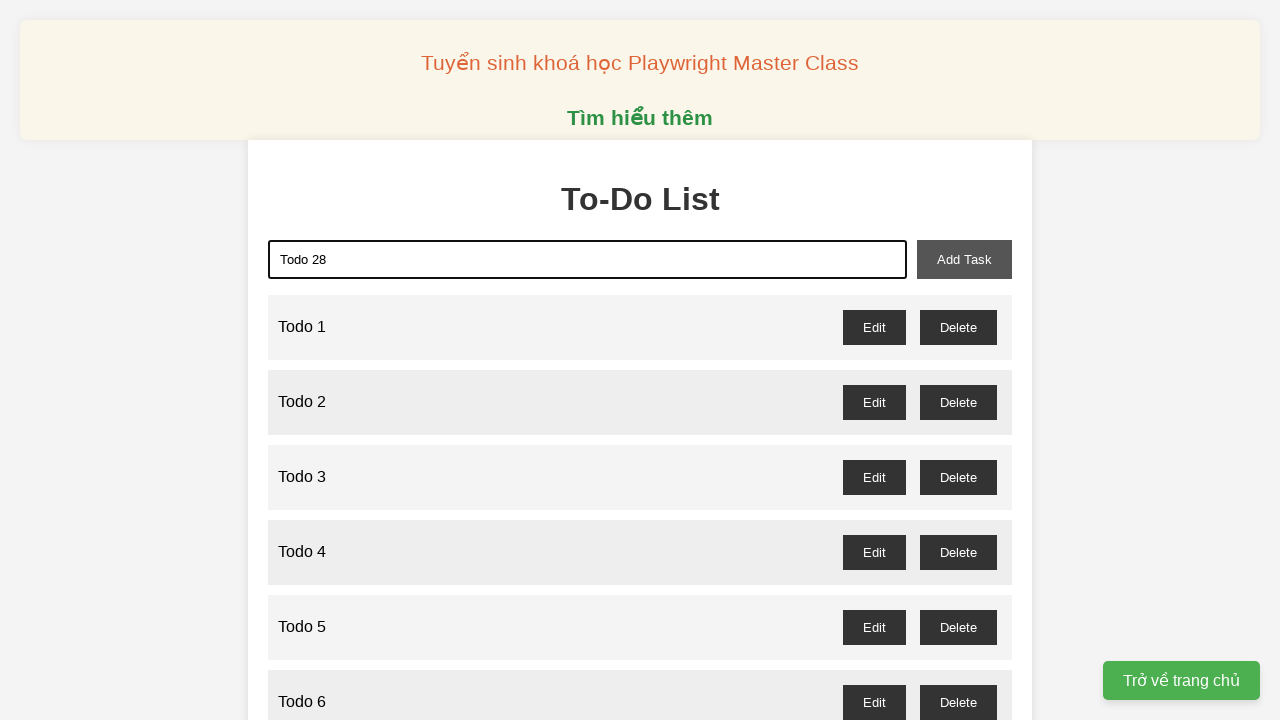

Added todo item 28 to the list at (964, 259) on xpath=//button[@id="add-task"]
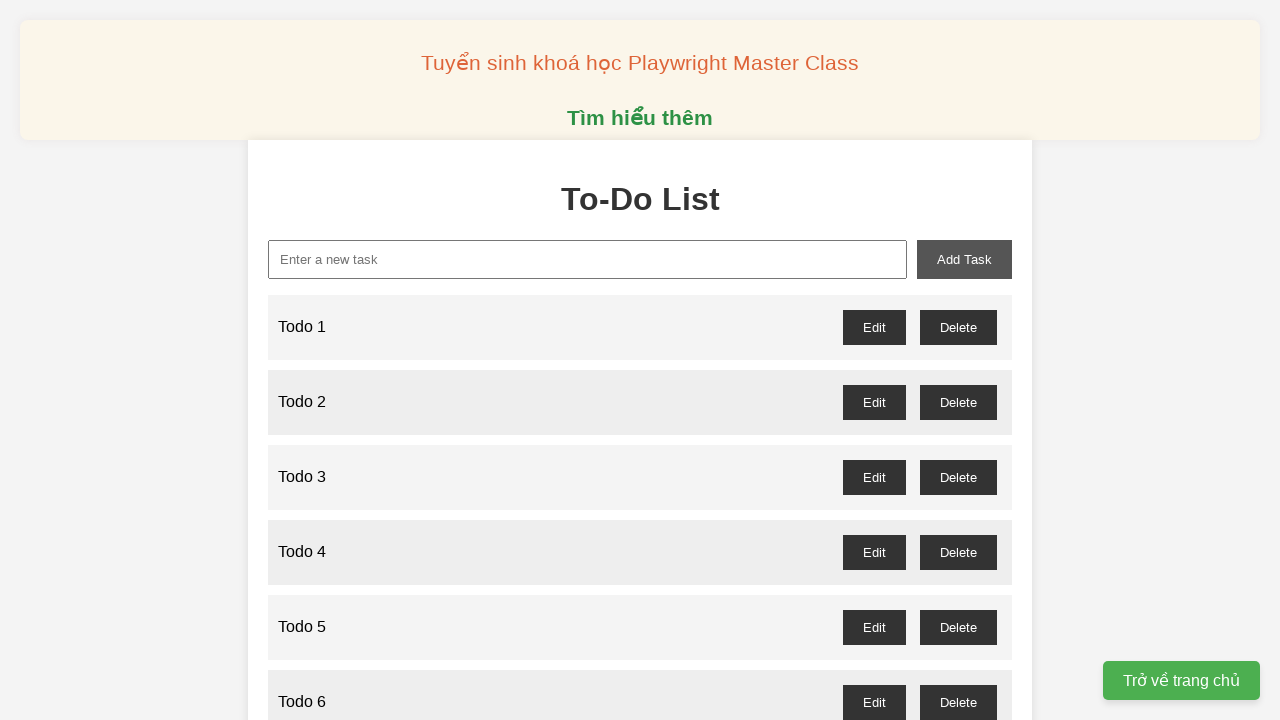

Filled new task input with 'Todo 29' on //input[@id="new-task"]
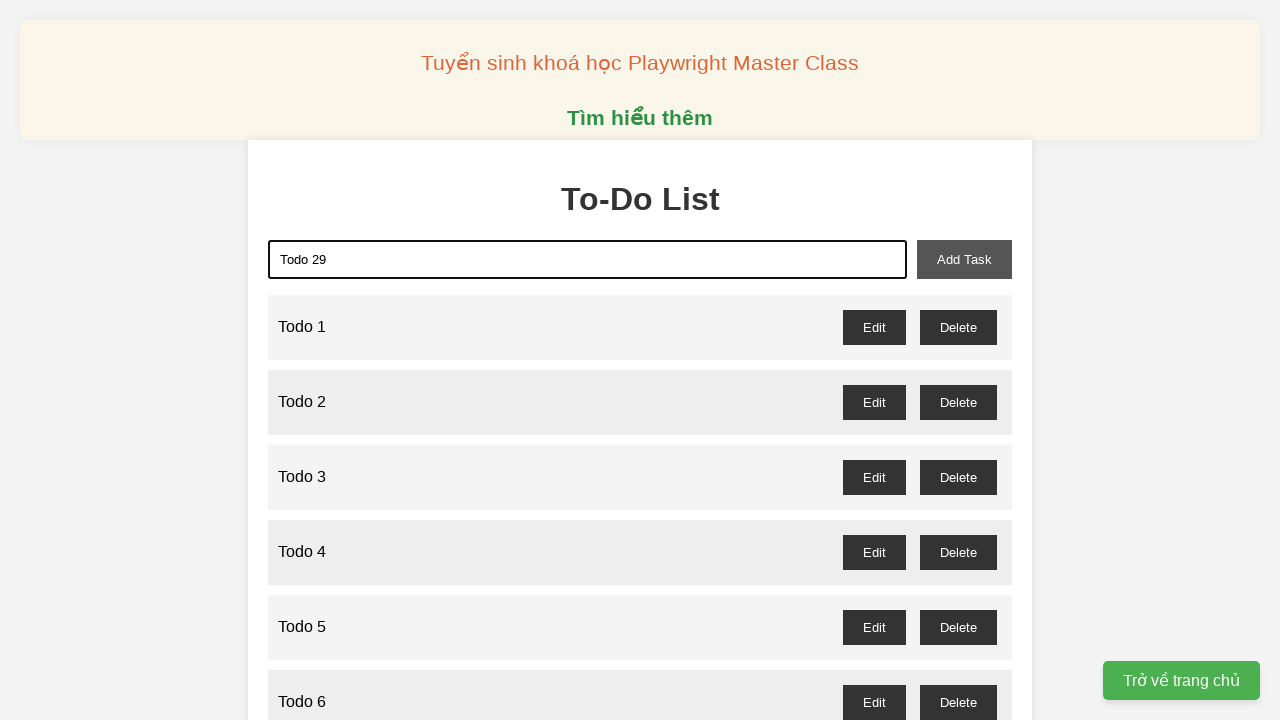

Added todo item 29 to the list at (964, 259) on xpath=//button[@id="add-task"]
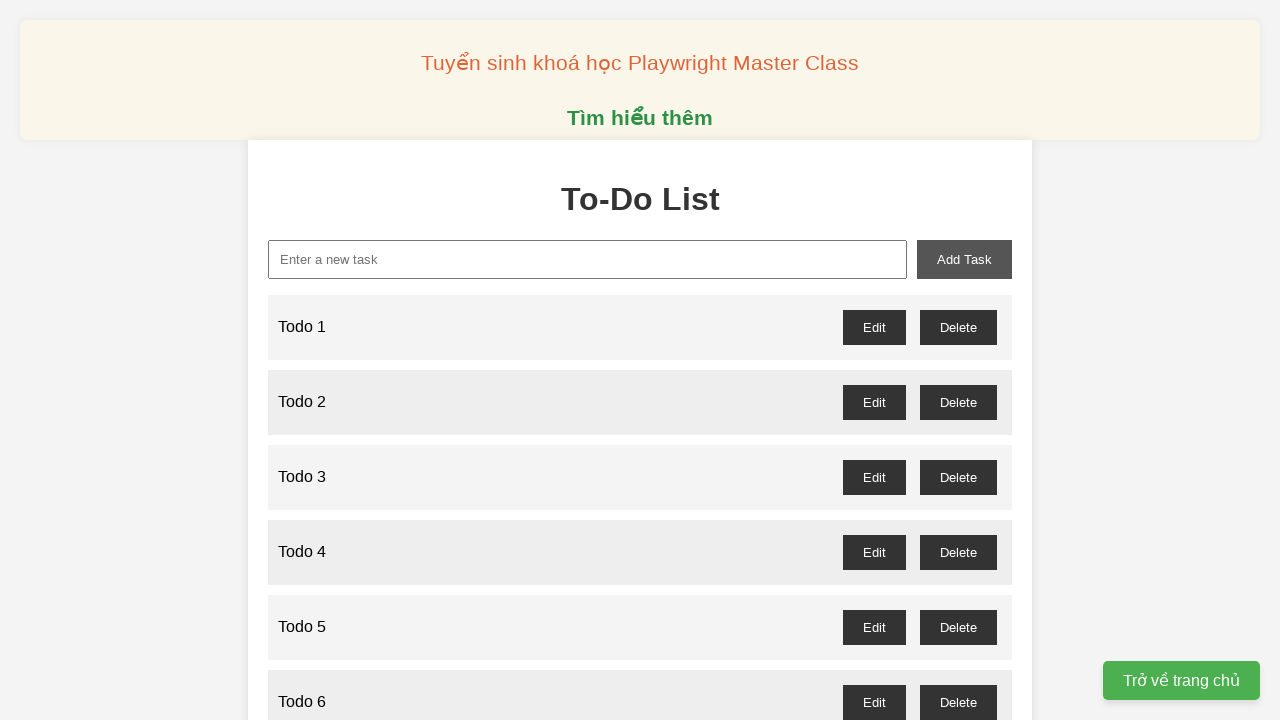

Filled new task input with 'Todo 30' on //input[@id="new-task"]
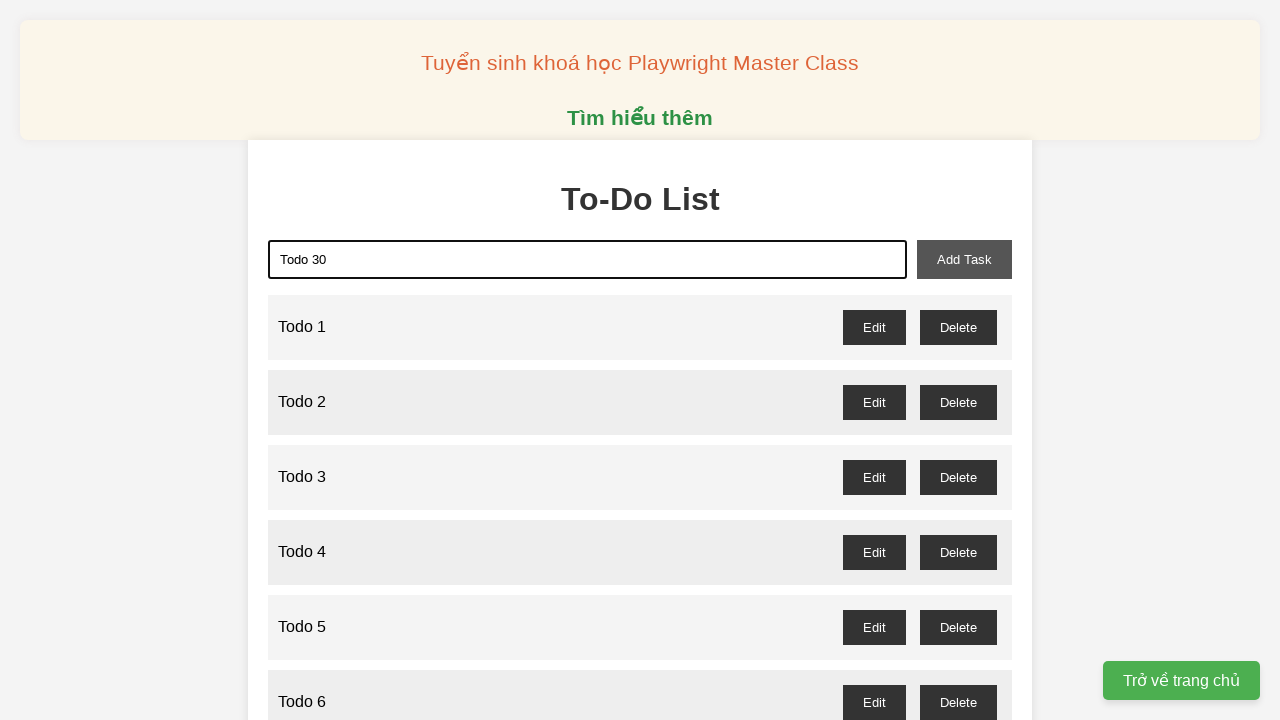

Added todo item 30 to the list at (964, 259) on xpath=//button[@id="add-task"]
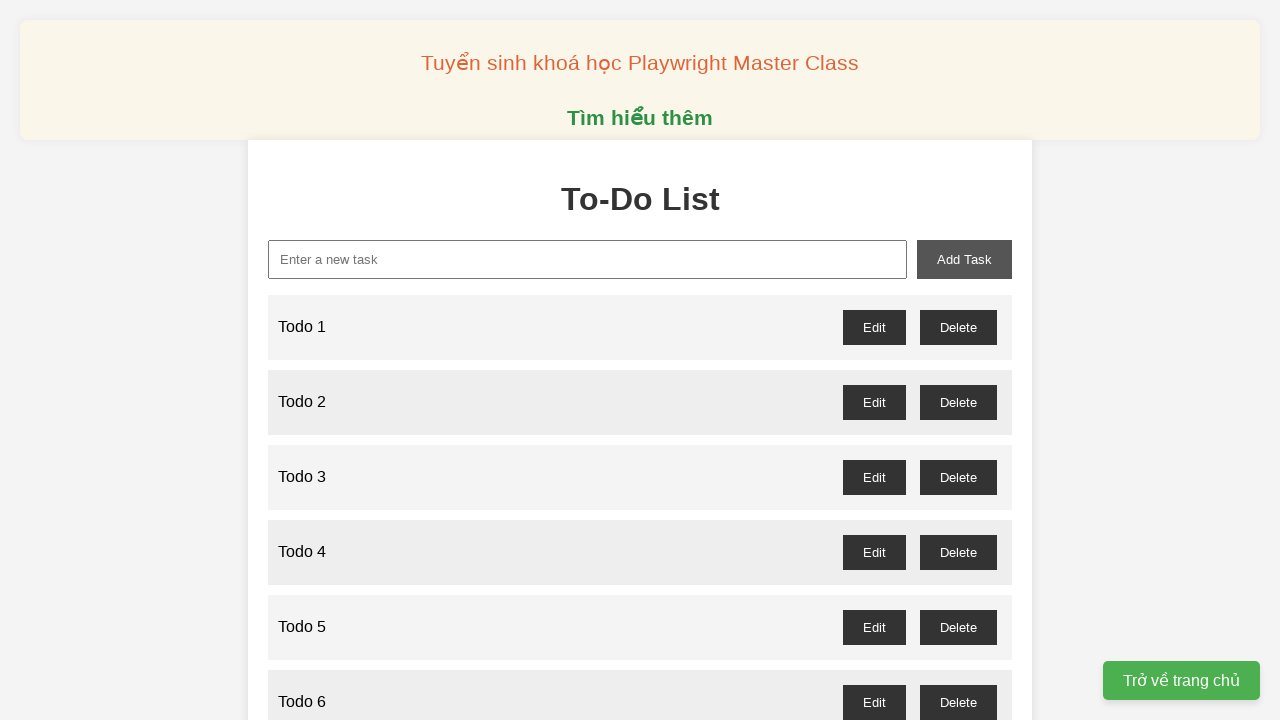

Filled new task input with 'Todo 31' on //input[@id="new-task"]
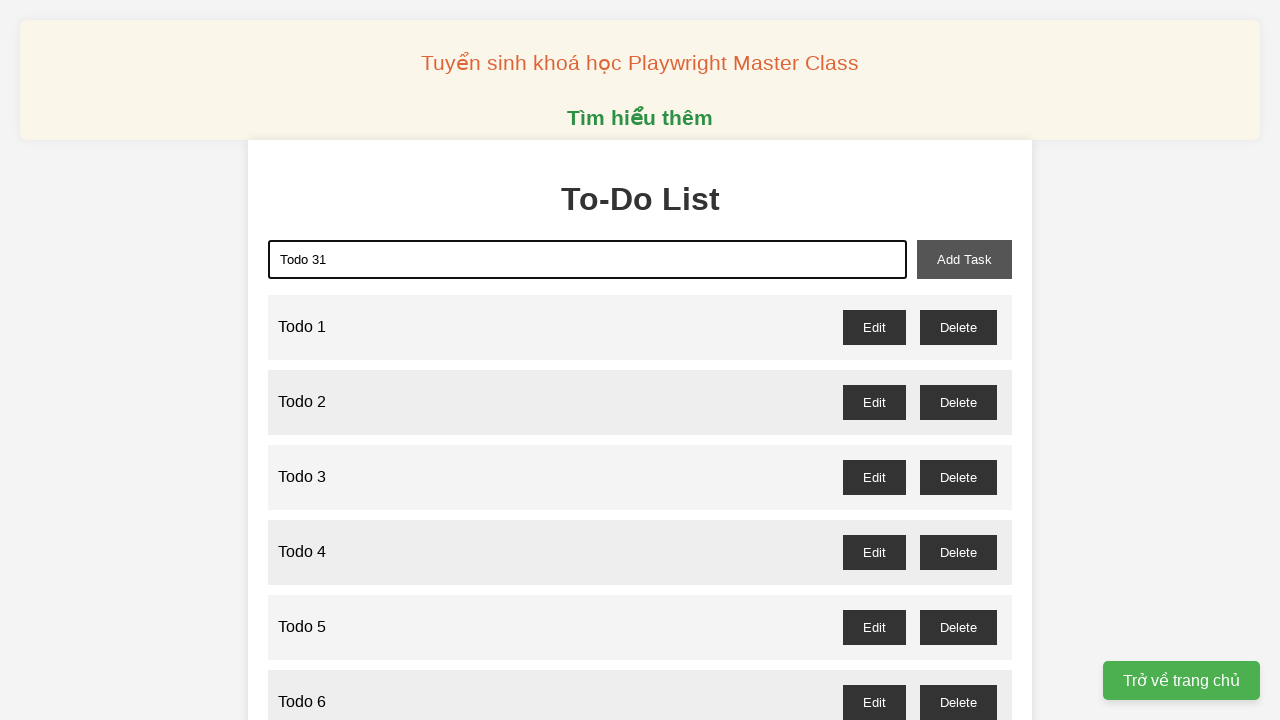

Added todo item 31 to the list at (964, 259) on xpath=//button[@id="add-task"]
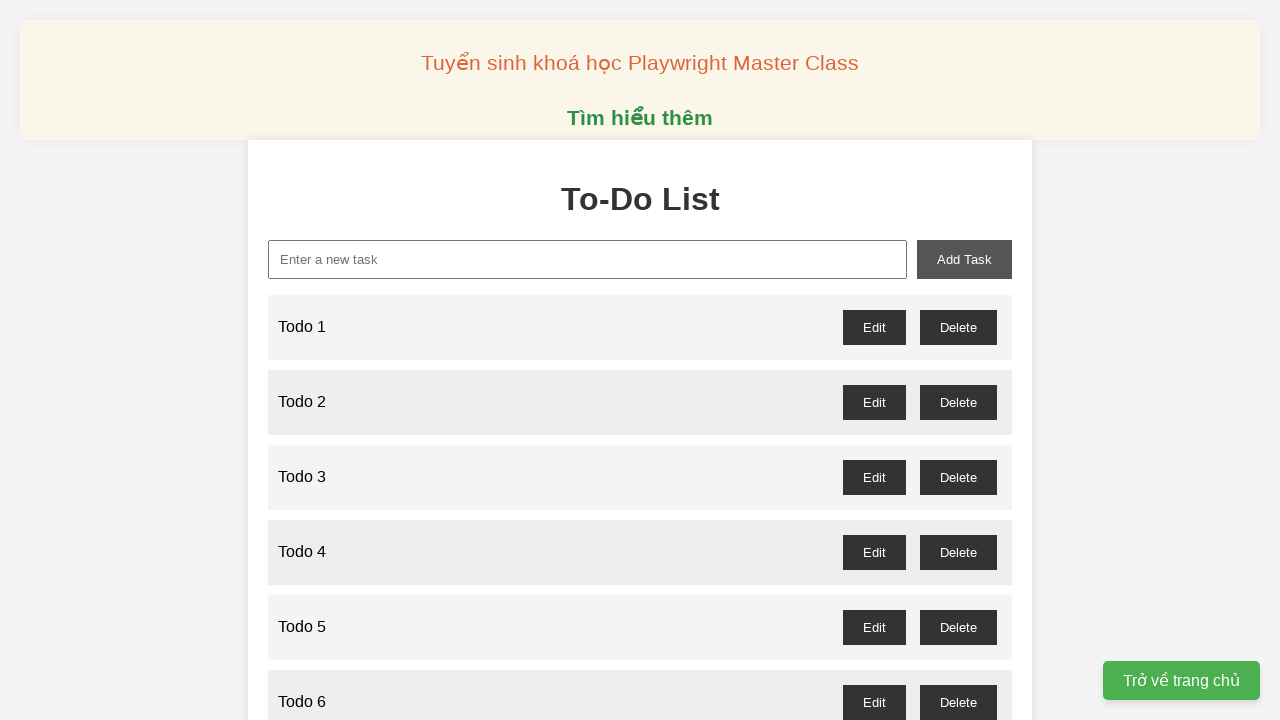

Filled new task input with 'Todo 32' on //input[@id="new-task"]
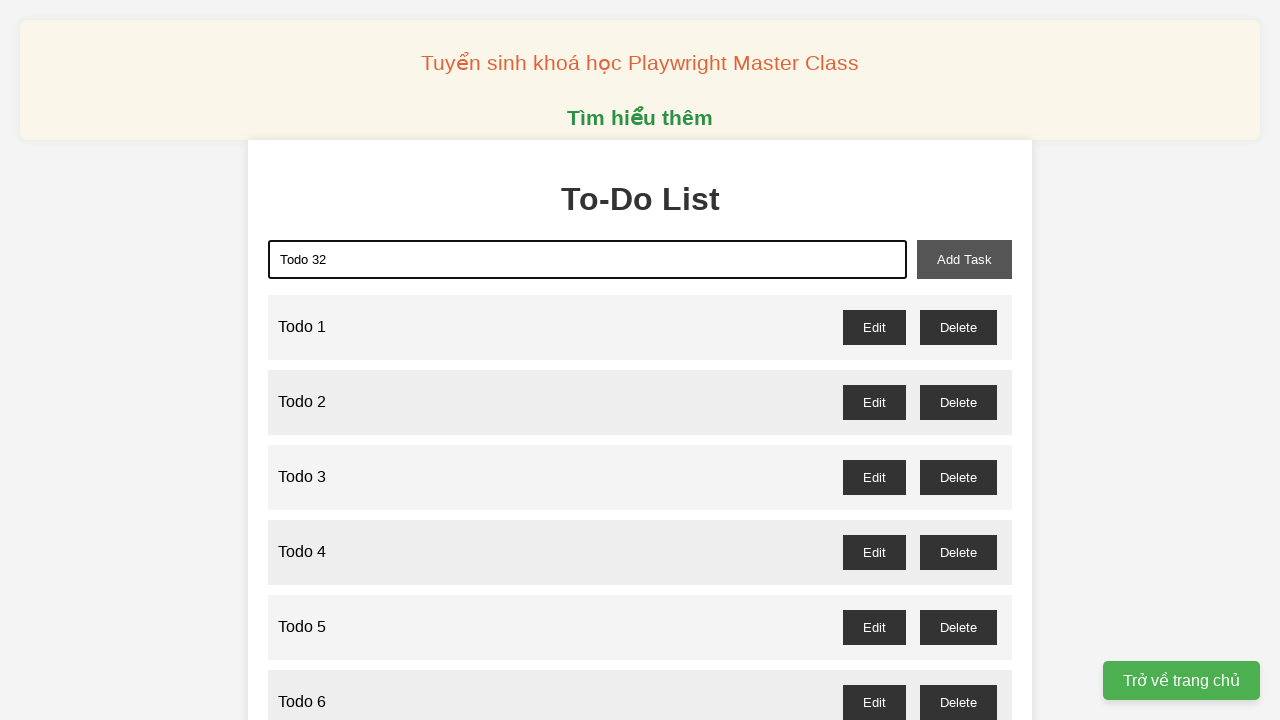

Added todo item 32 to the list at (964, 259) on xpath=//button[@id="add-task"]
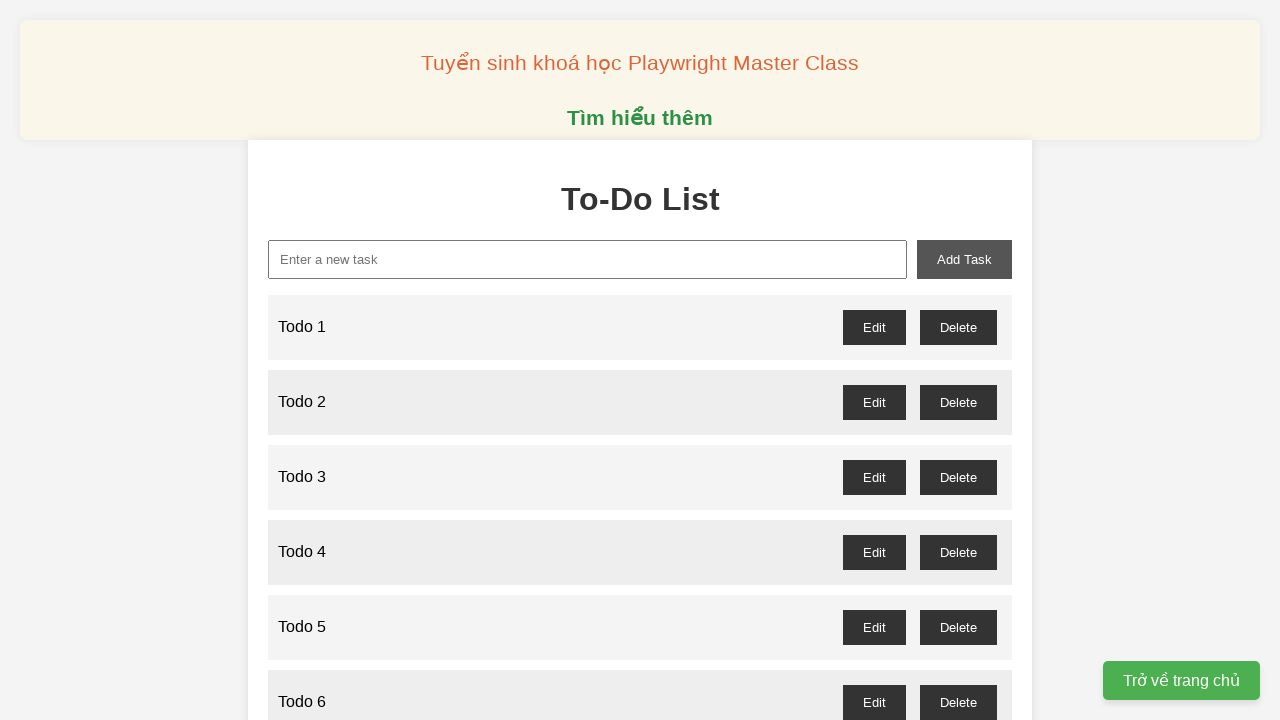

Filled new task input with 'Todo 33' on //input[@id="new-task"]
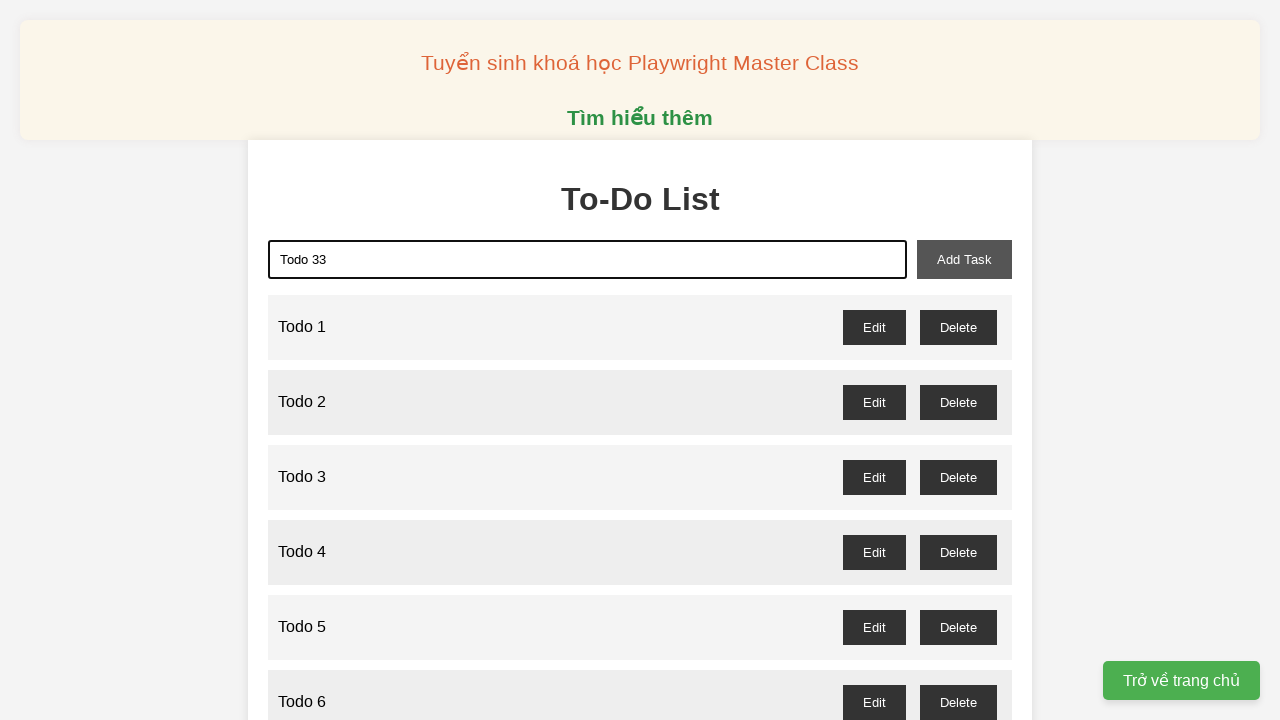

Added todo item 33 to the list at (964, 259) on xpath=//button[@id="add-task"]
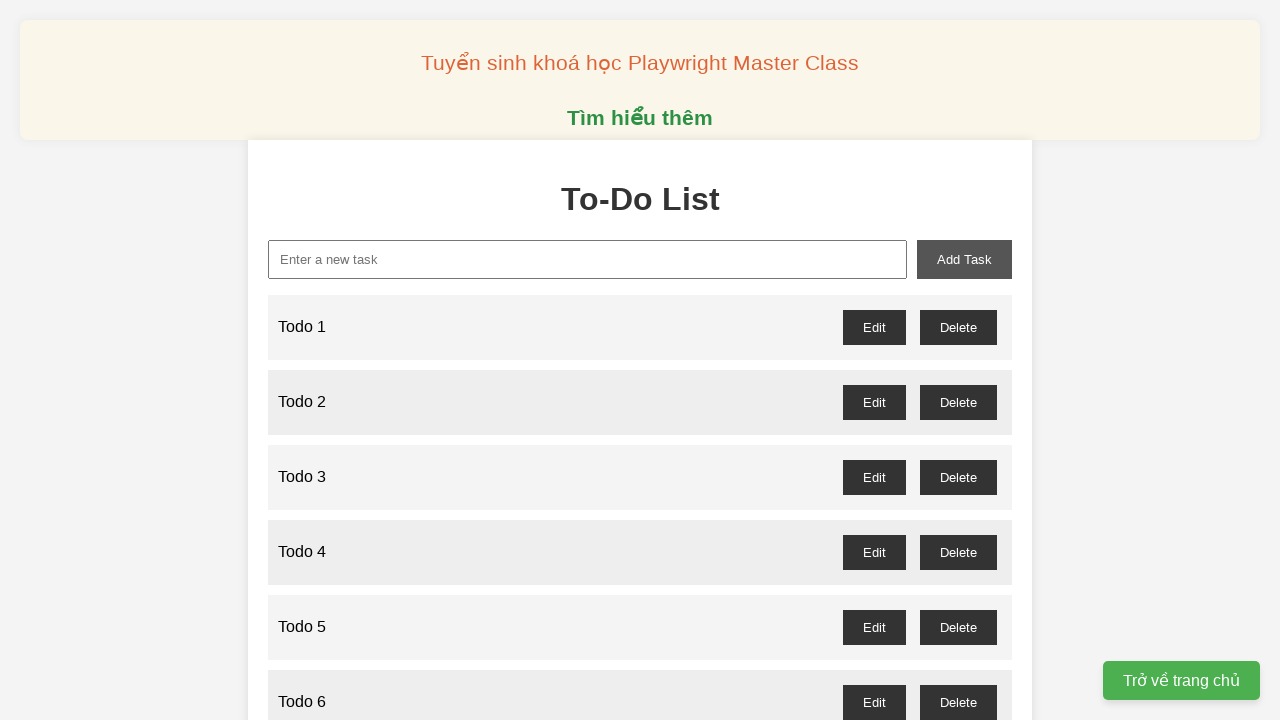

Filled new task input with 'Todo 34' on //input[@id="new-task"]
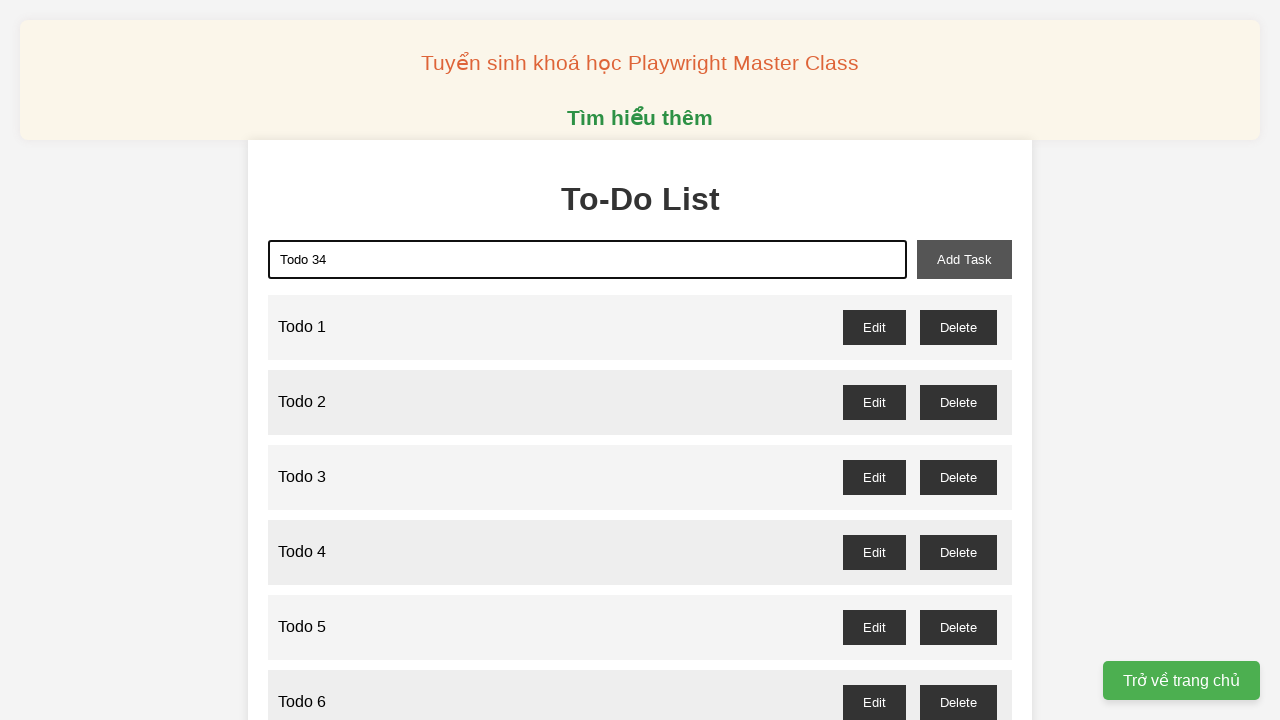

Added todo item 34 to the list at (964, 259) on xpath=//button[@id="add-task"]
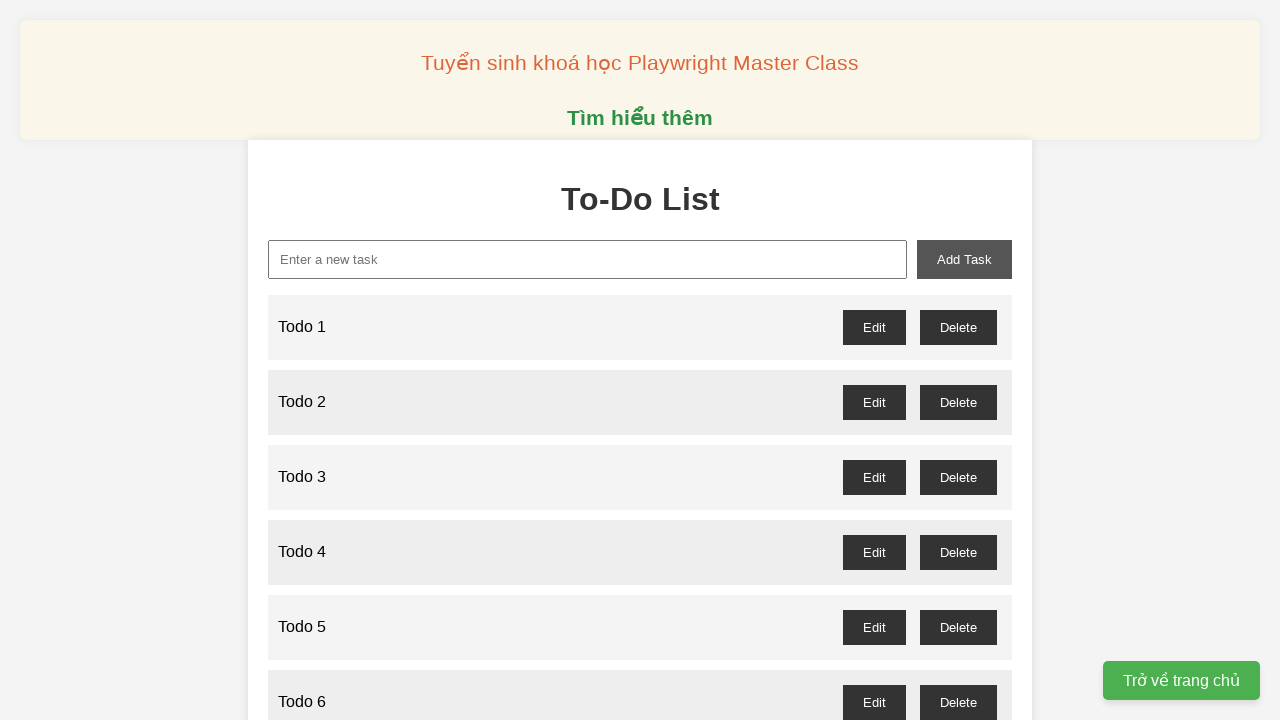

Filled new task input with 'Todo 35' on //input[@id="new-task"]
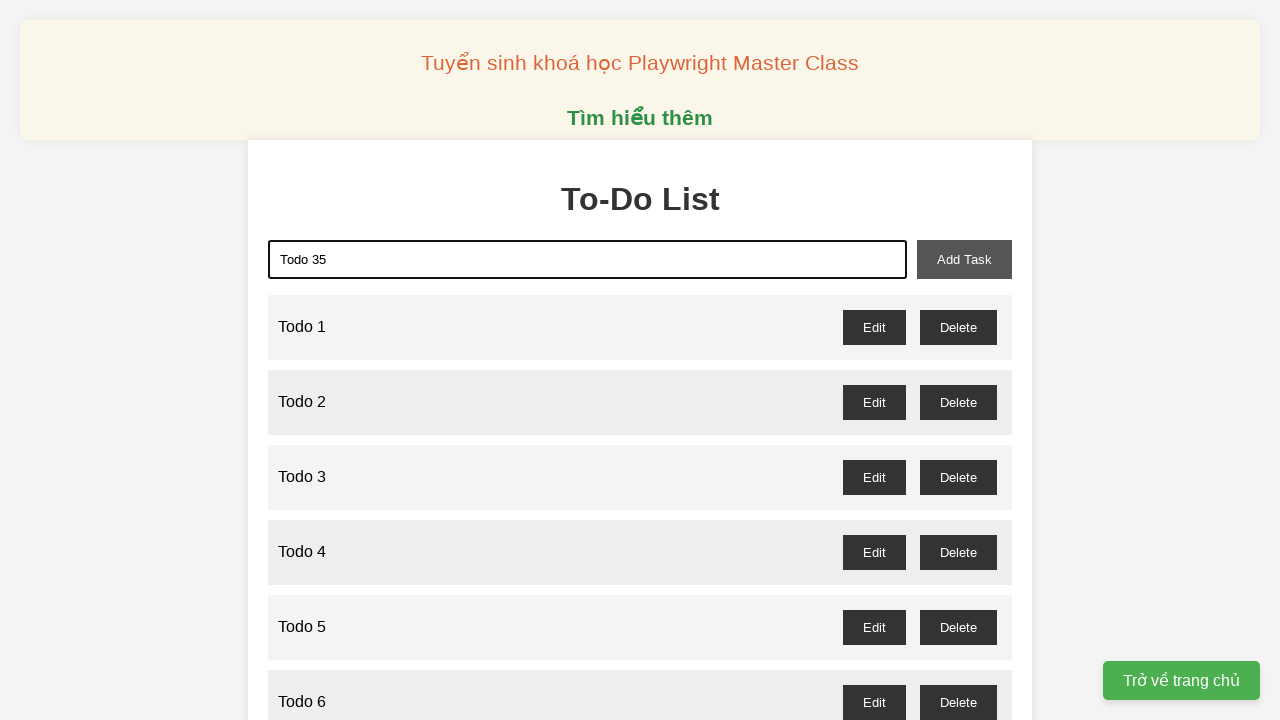

Added todo item 35 to the list at (964, 259) on xpath=//button[@id="add-task"]
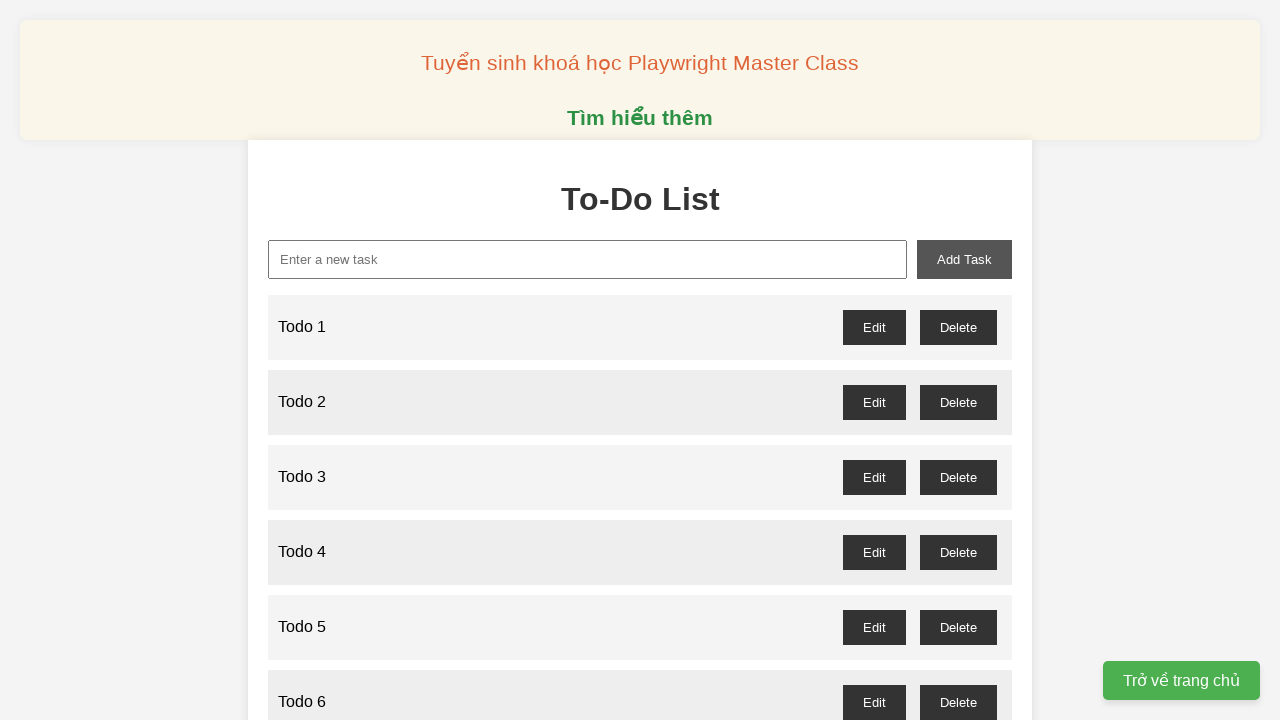

Filled new task input with 'Todo 36' on //input[@id="new-task"]
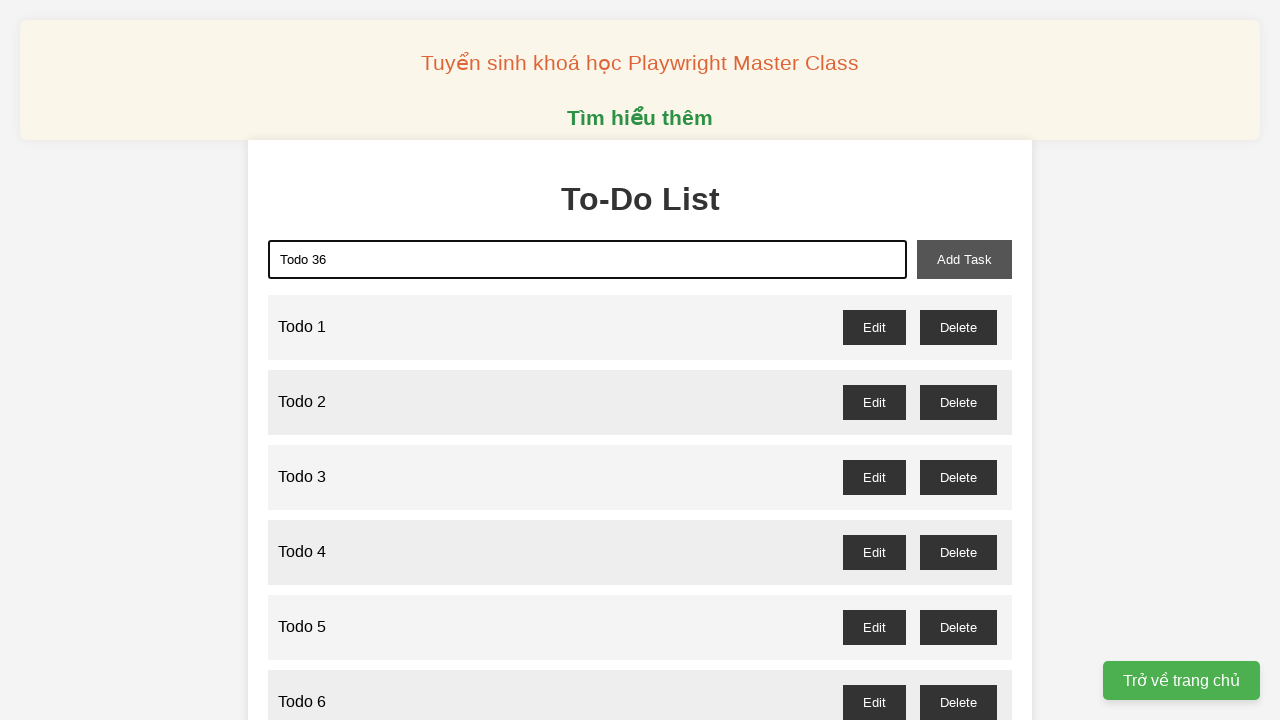

Added todo item 36 to the list at (964, 259) on xpath=//button[@id="add-task"]
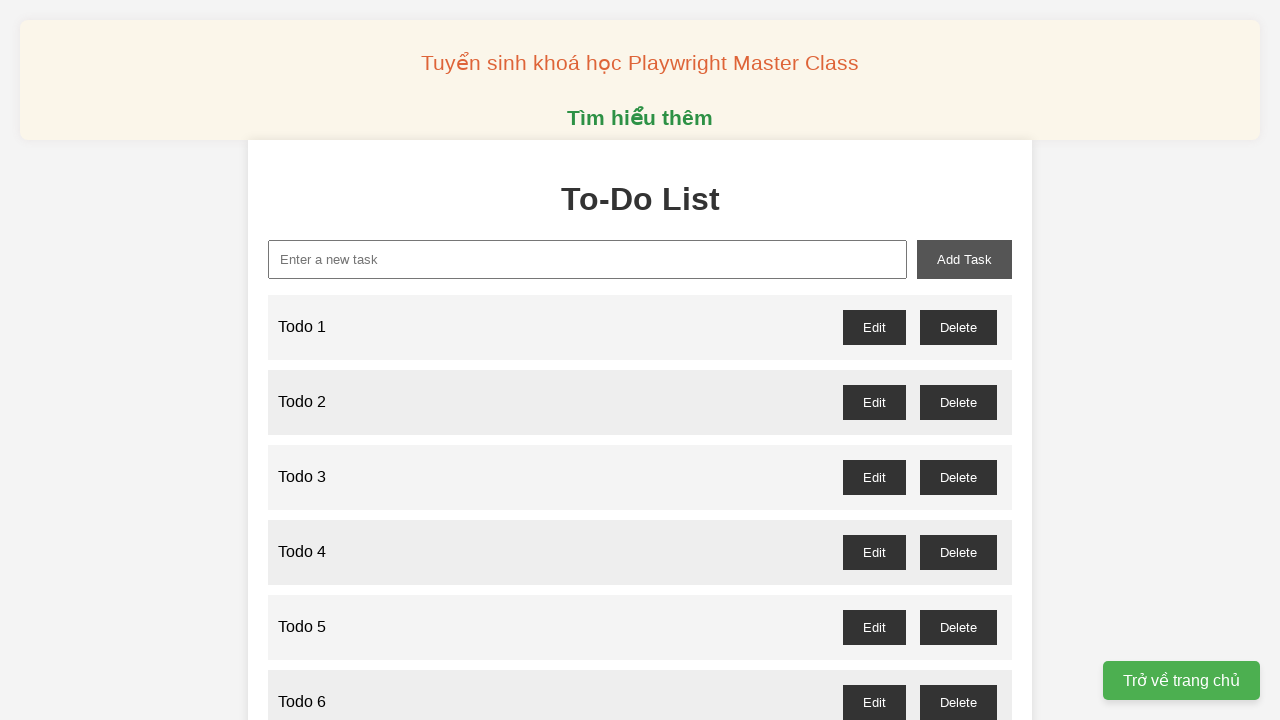

Filled new task input with 'Todo 37' on //input[@id="new-task"]
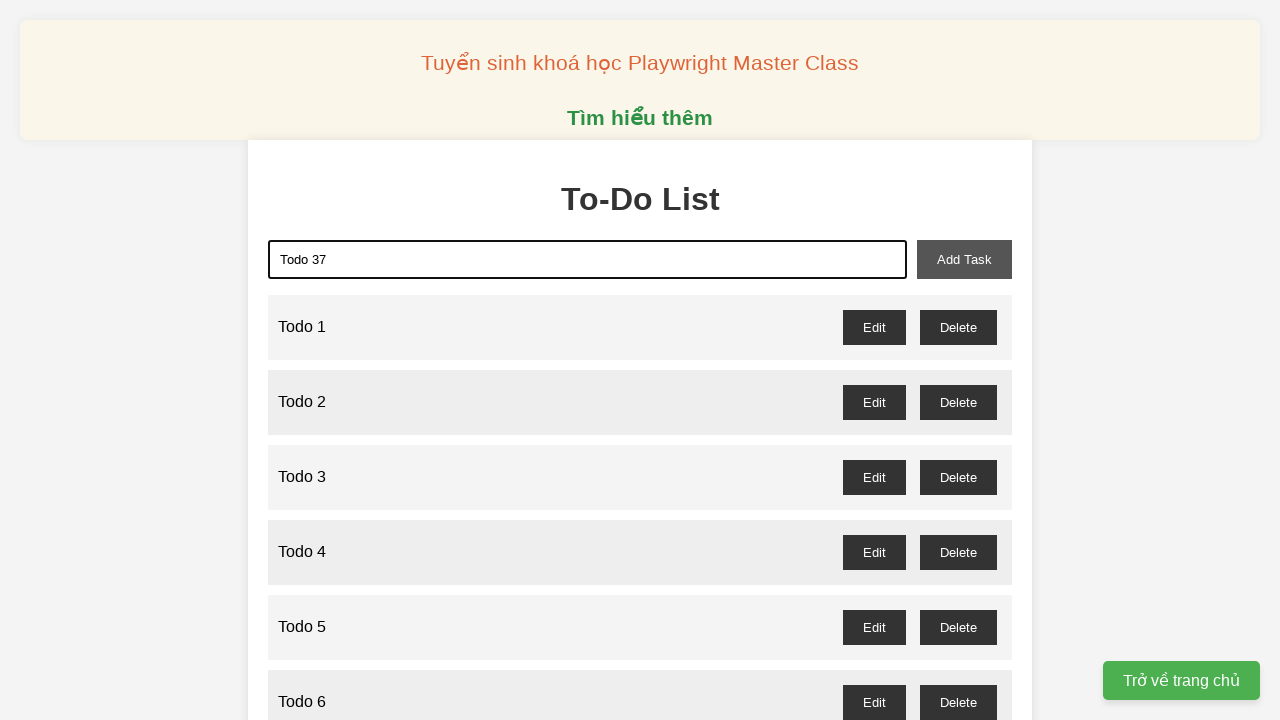

Added todo item 37 to the list at (964, 259) on xpath=//button[@id="add-task"]
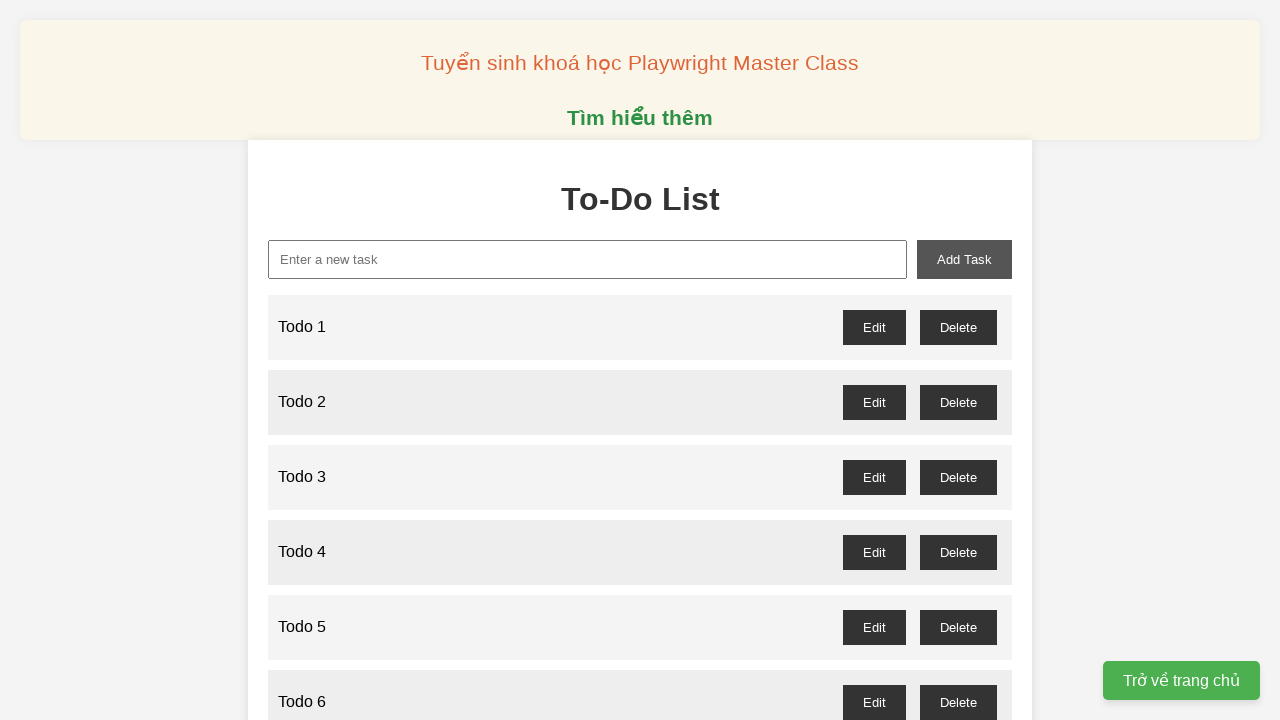

Filled new task input with 'Todo 38' on //input[@id="new-task"]
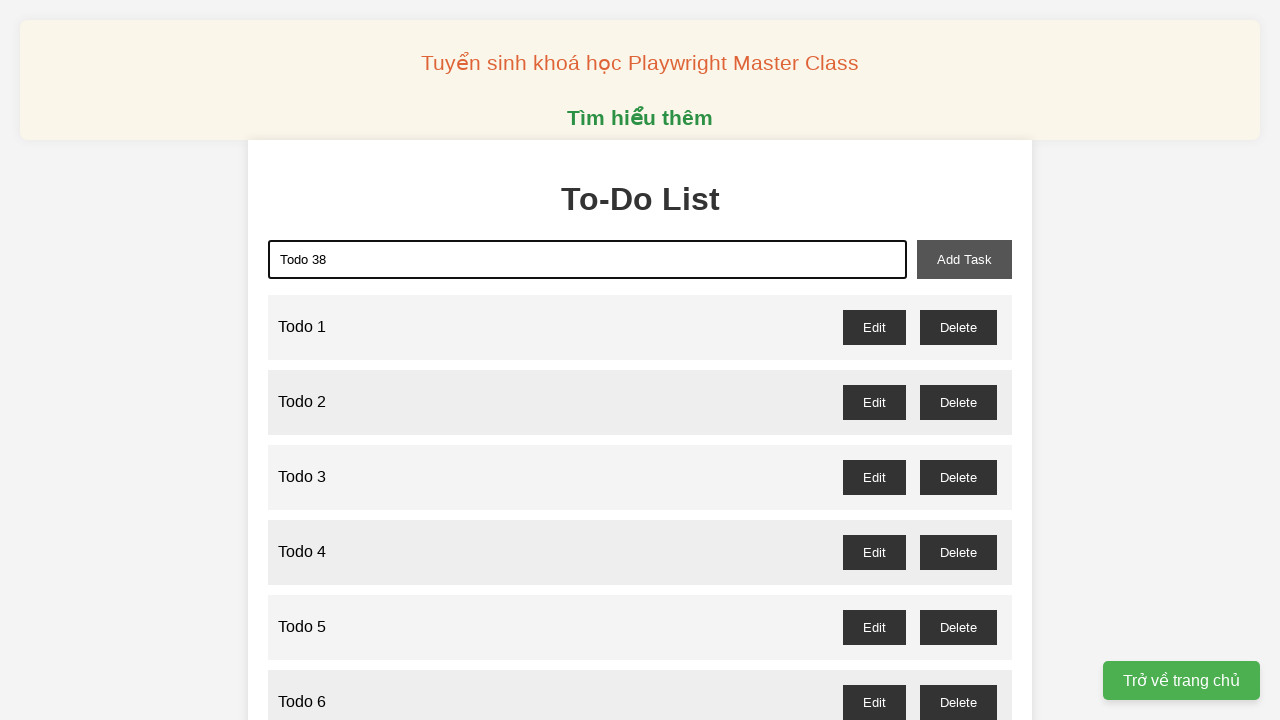

Added todo item 38 to the list at (964, 259) on xpath=//button[@id="add-task"]
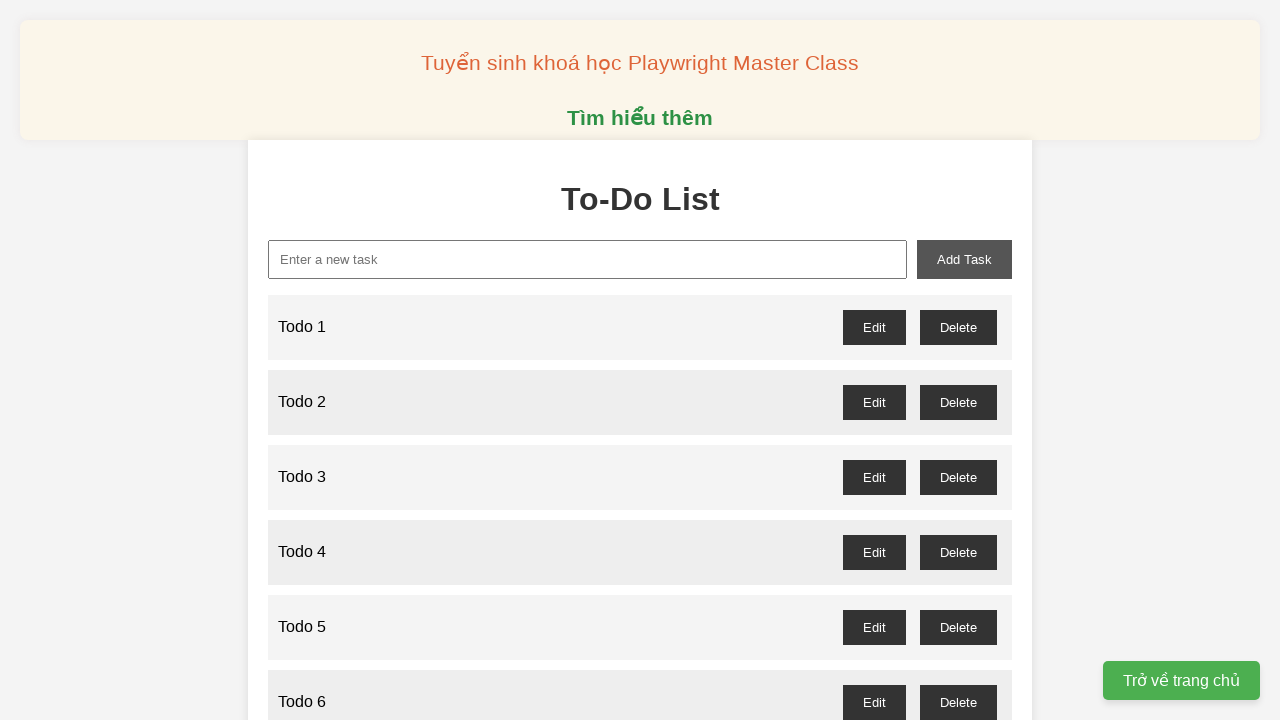

Filled new task input with 'Todo 39' on //input[@id="new-task"]
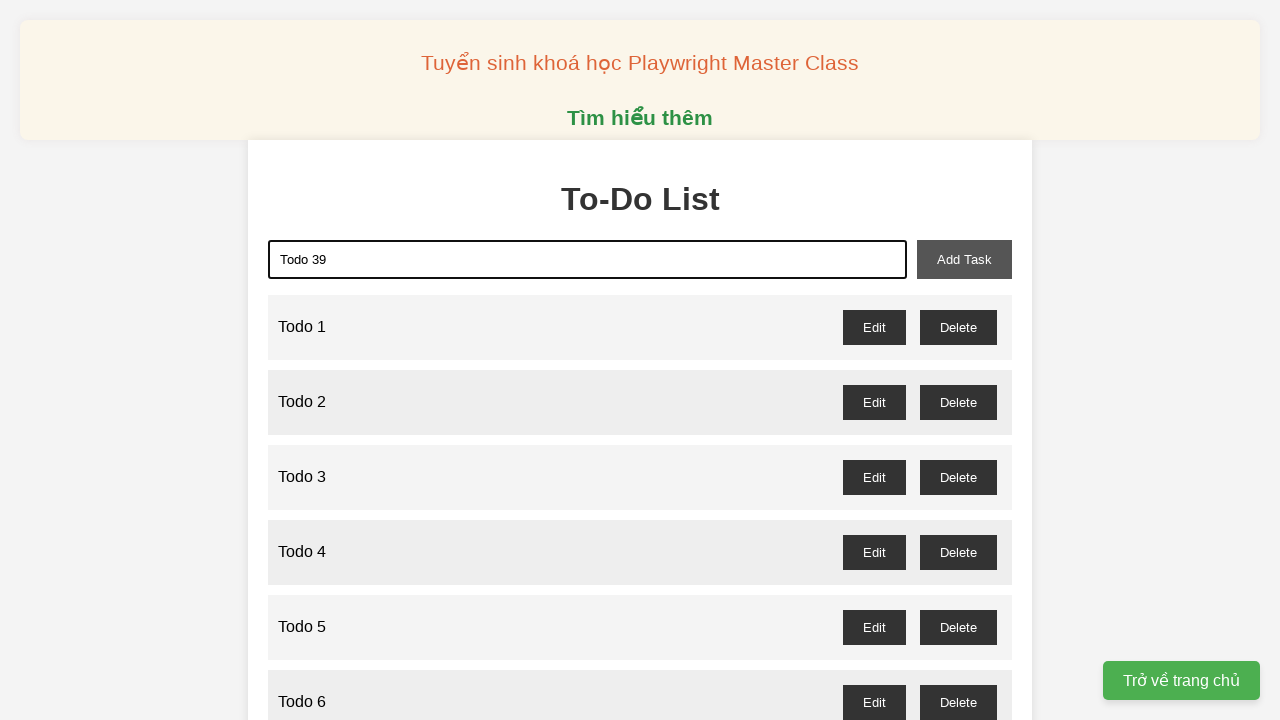

Added todo item 39 to the list at (964, 259) on xpath=//button[@id="add-task"]
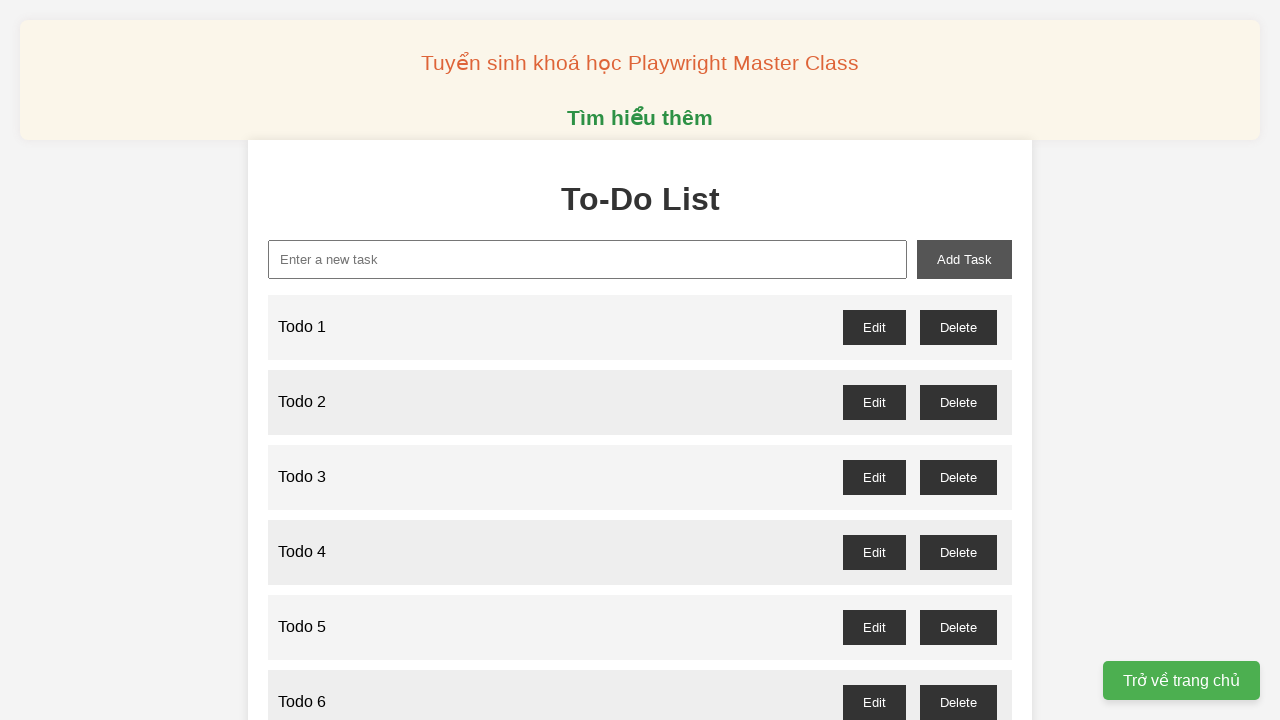

Filled new task input with 'Todo 40' on //input[@id="new-task"]
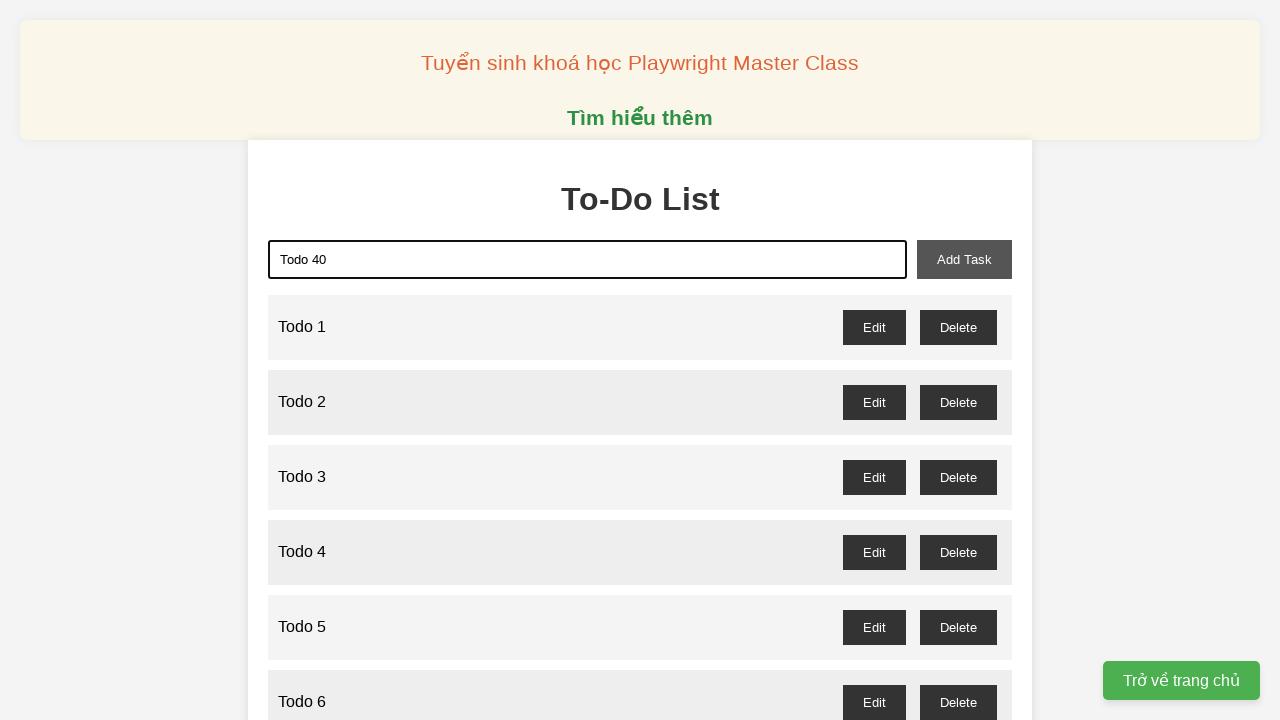

Added todo item 40 to the list at (964, 259) on xpath=//button[@id="add-task"]
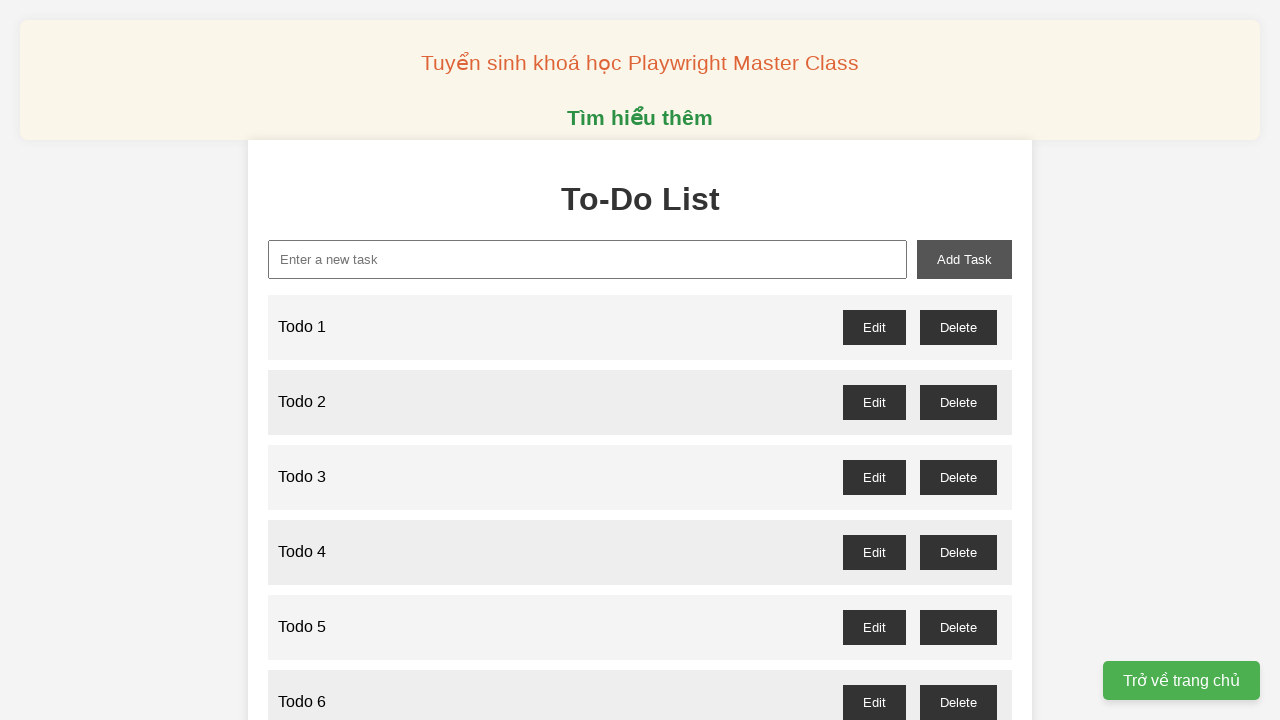

Filled new task input with 'Todo 41' on //input[@id="new-task"]
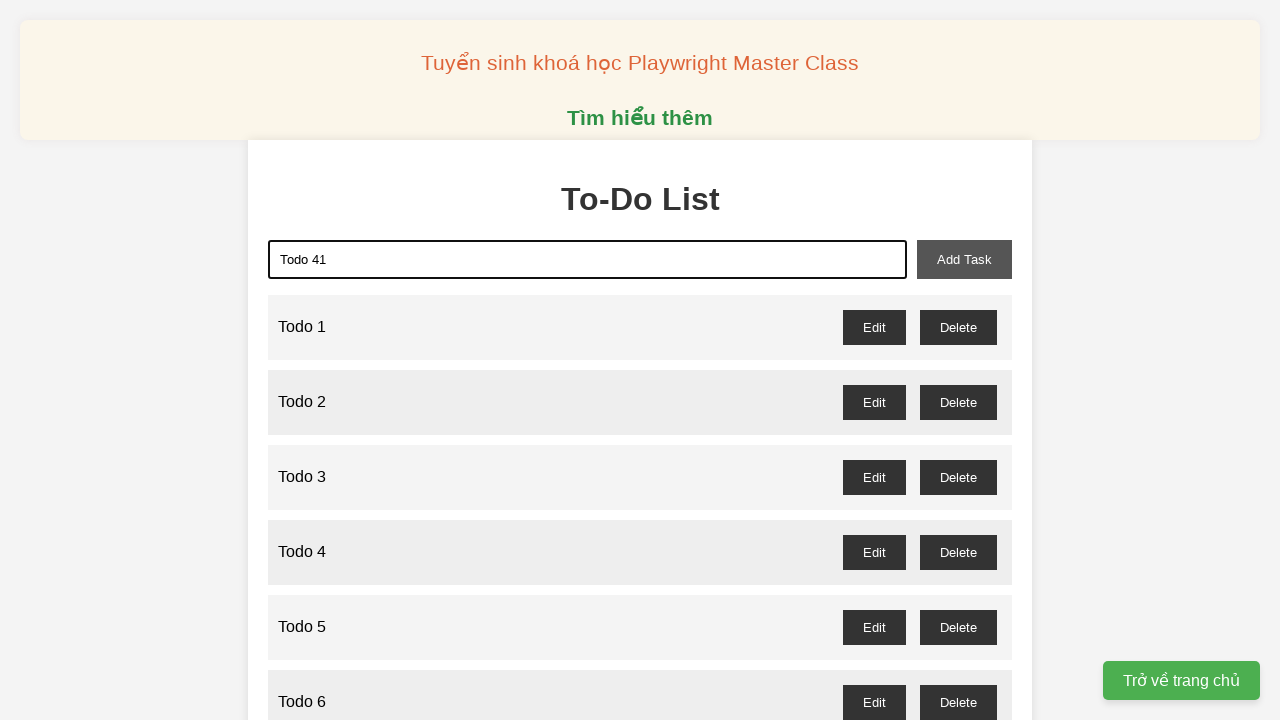

Added todo item 41 to the list at (964, 259) on xpath=//button[@id="add-task"]
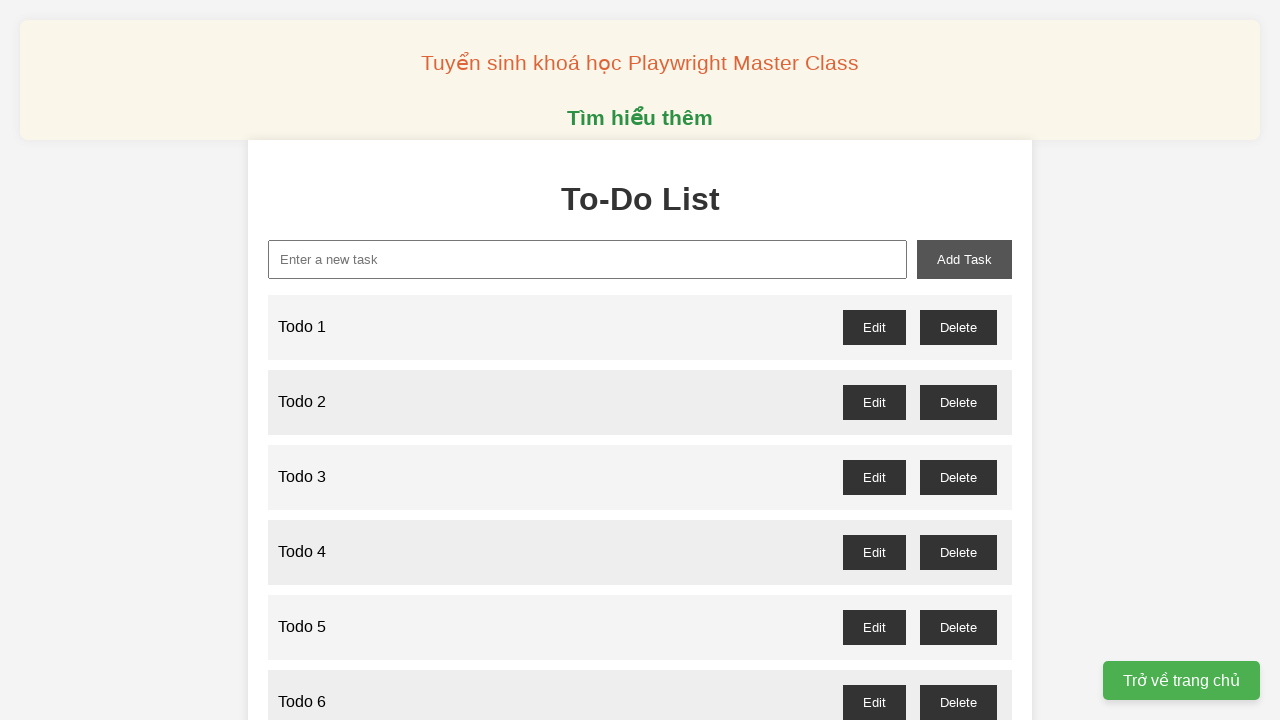

Filled new task input with 'Todo 42' on //input[@id="new-task"]
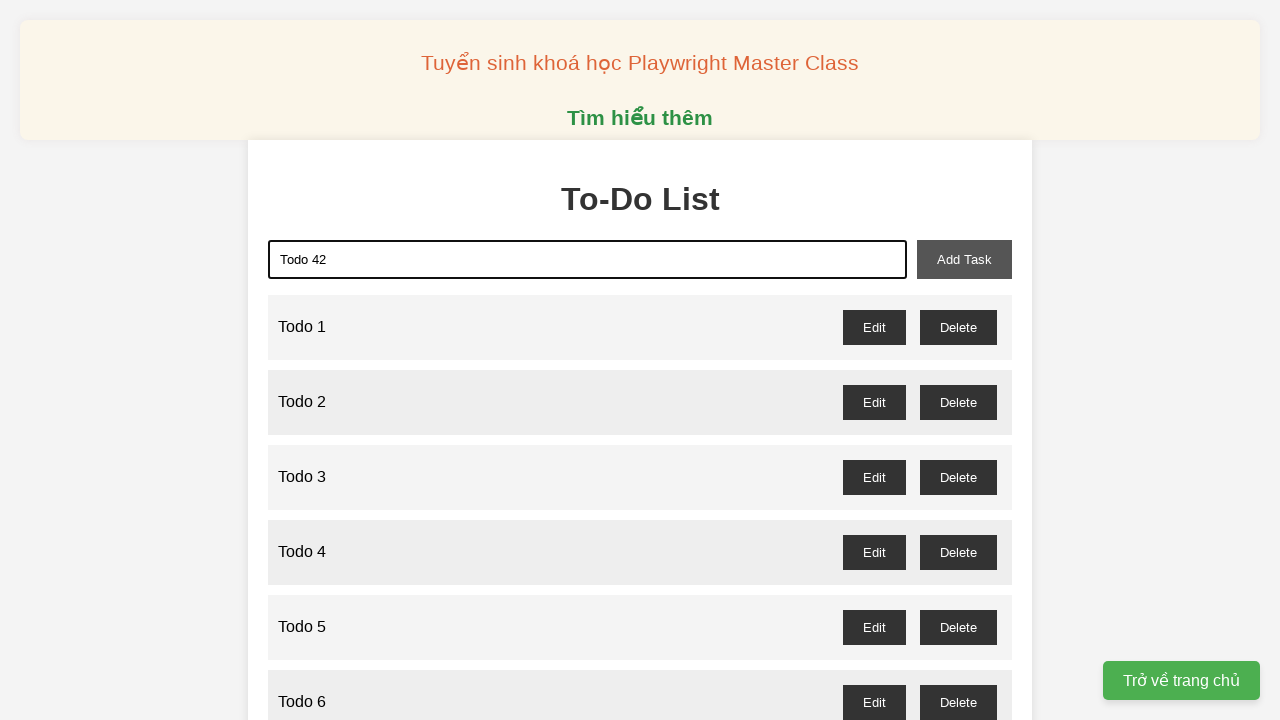

Added todo item 42 to the list at (964, 259) on xpath=//button[@id="add-task"]
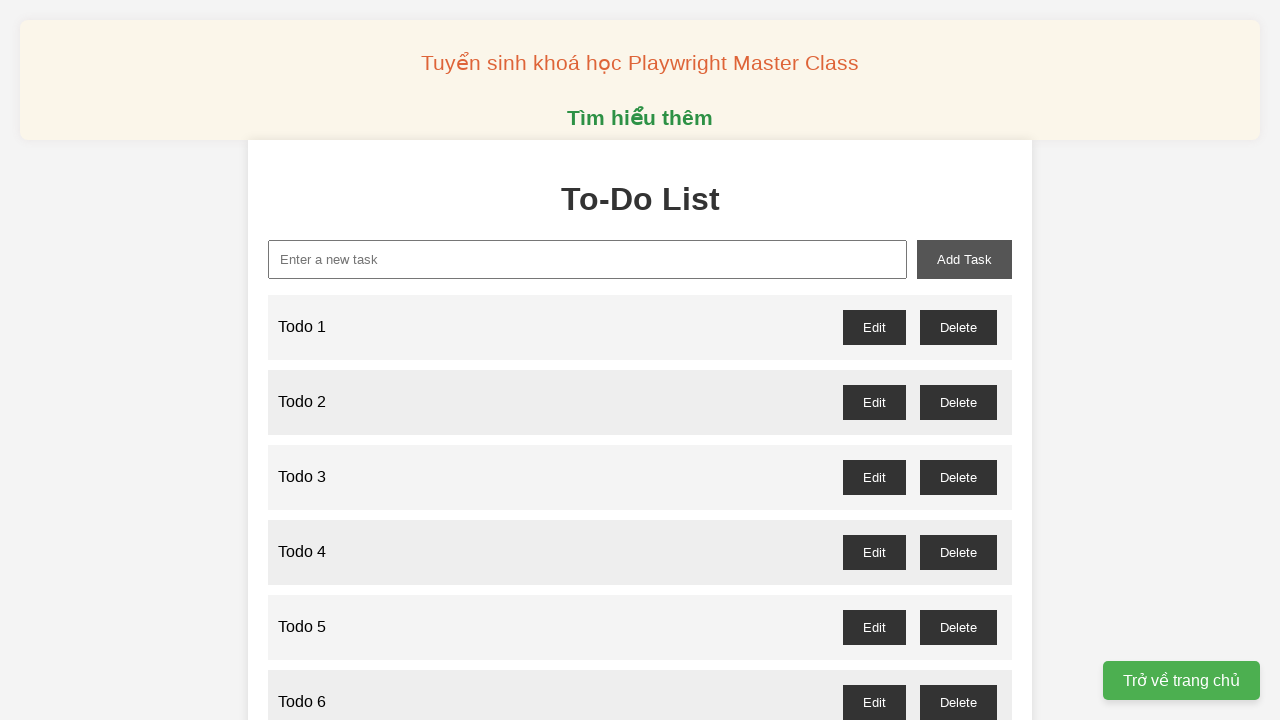

Filled new task input with 'Todo 43' on //input[@id="new-task"]
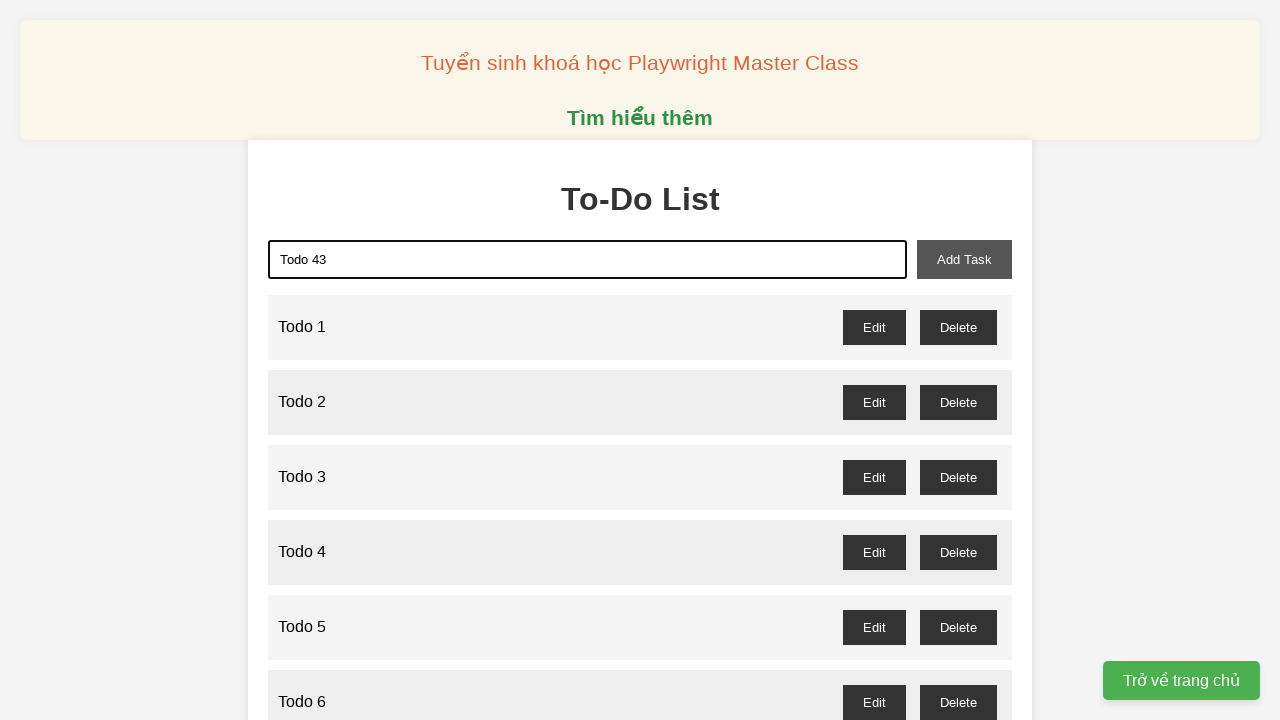

Added todo item 43 to the list at (964, 259) on xpath=//button[@id="add-task"]
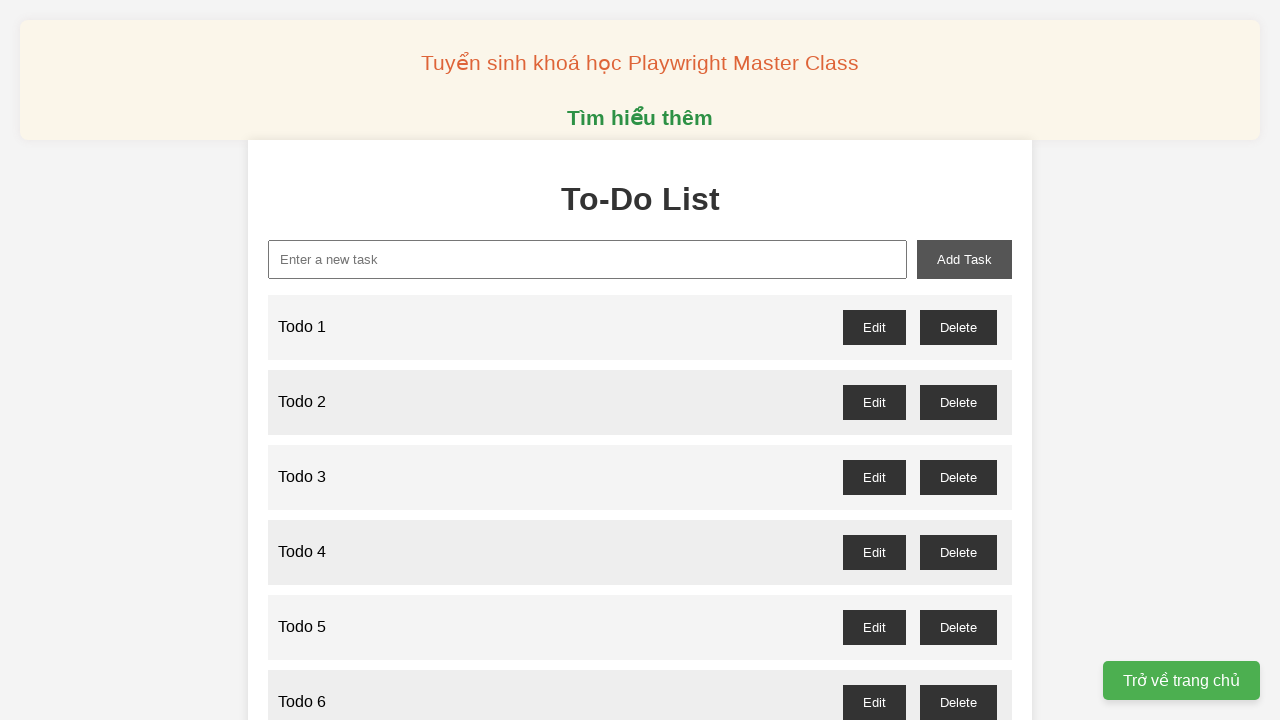

Filled new task input with 'Todo 44' on //input[@id="new-task"]
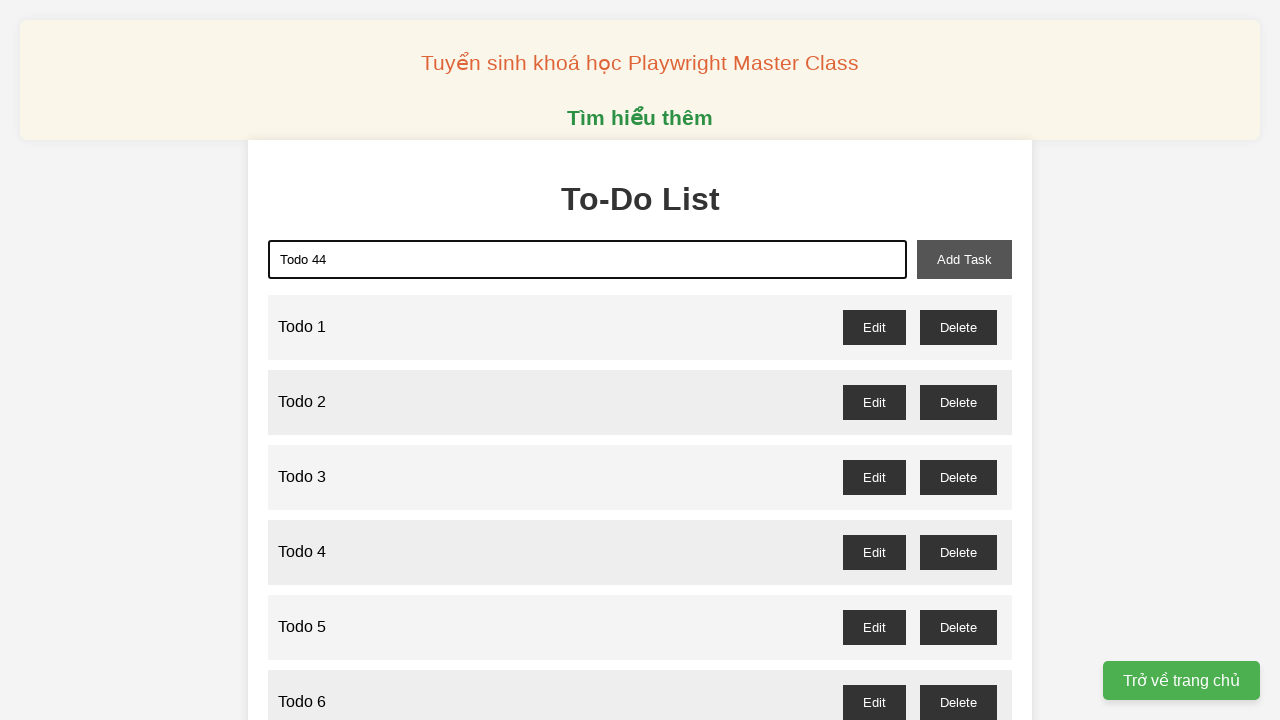

Added todo item 44 to the list at (964, 259) on xpath=//button[@id="add-task"]
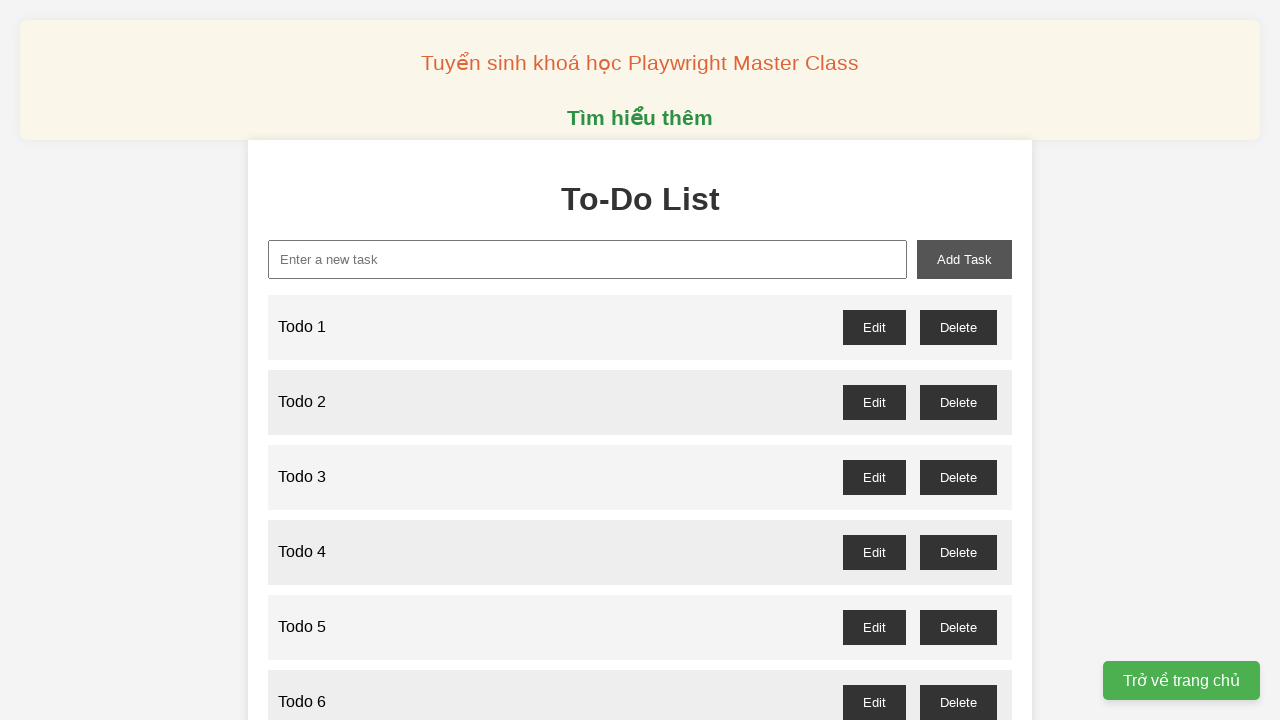

Filled new task input with 'Todo 45' on //input[@id="new-task"]
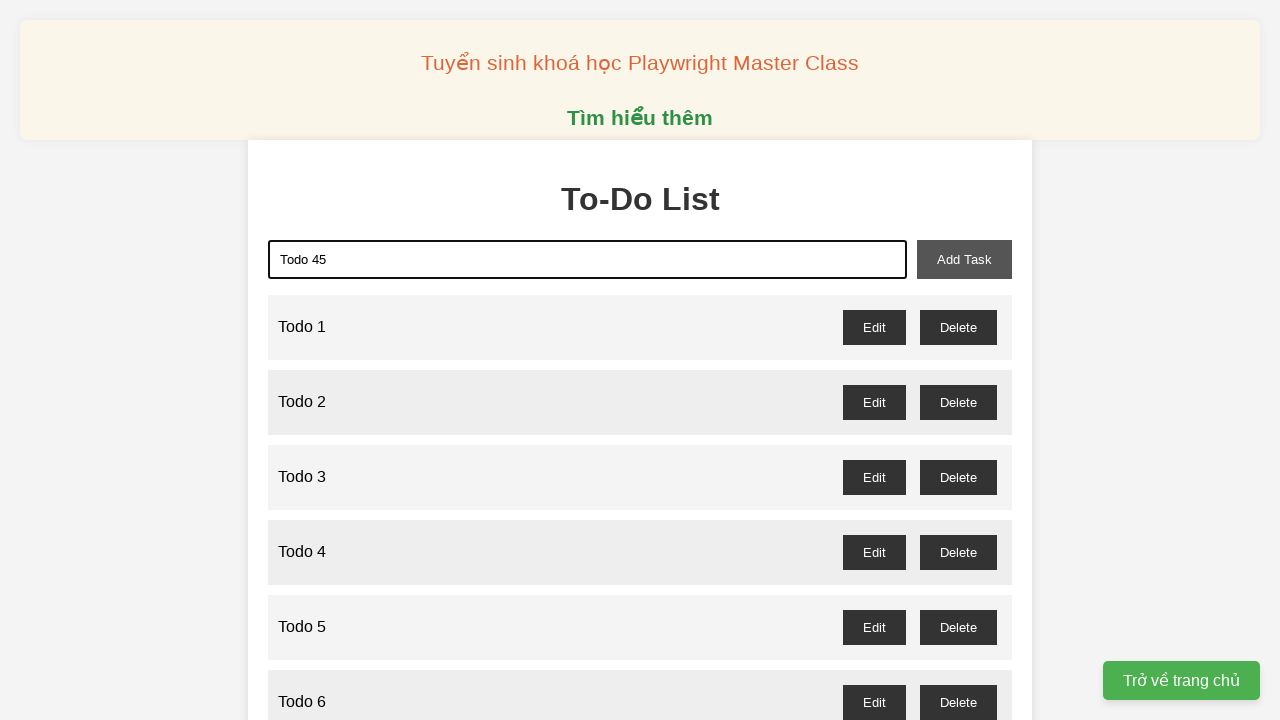

Added todo item 45 to the list at (964, 259) on xpath=//button[@id="add-task"]
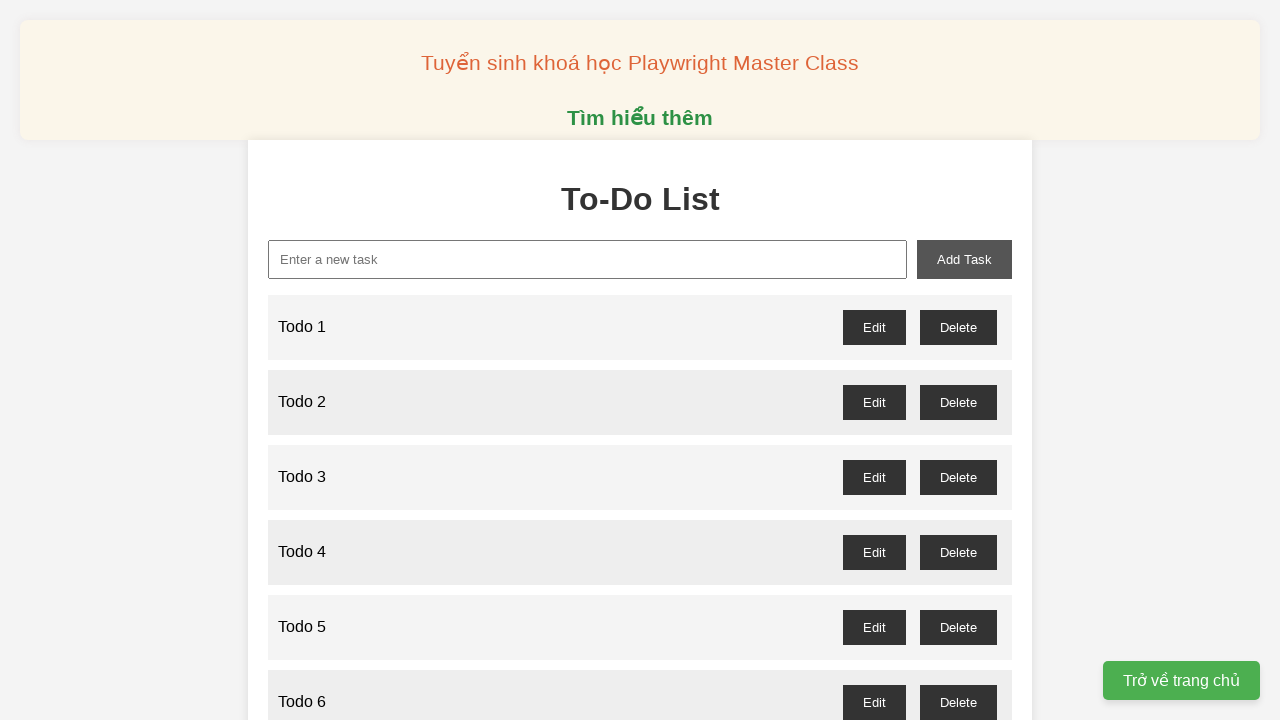

Filled new task input with 'Todo 46' on //input[@id="new-task"]
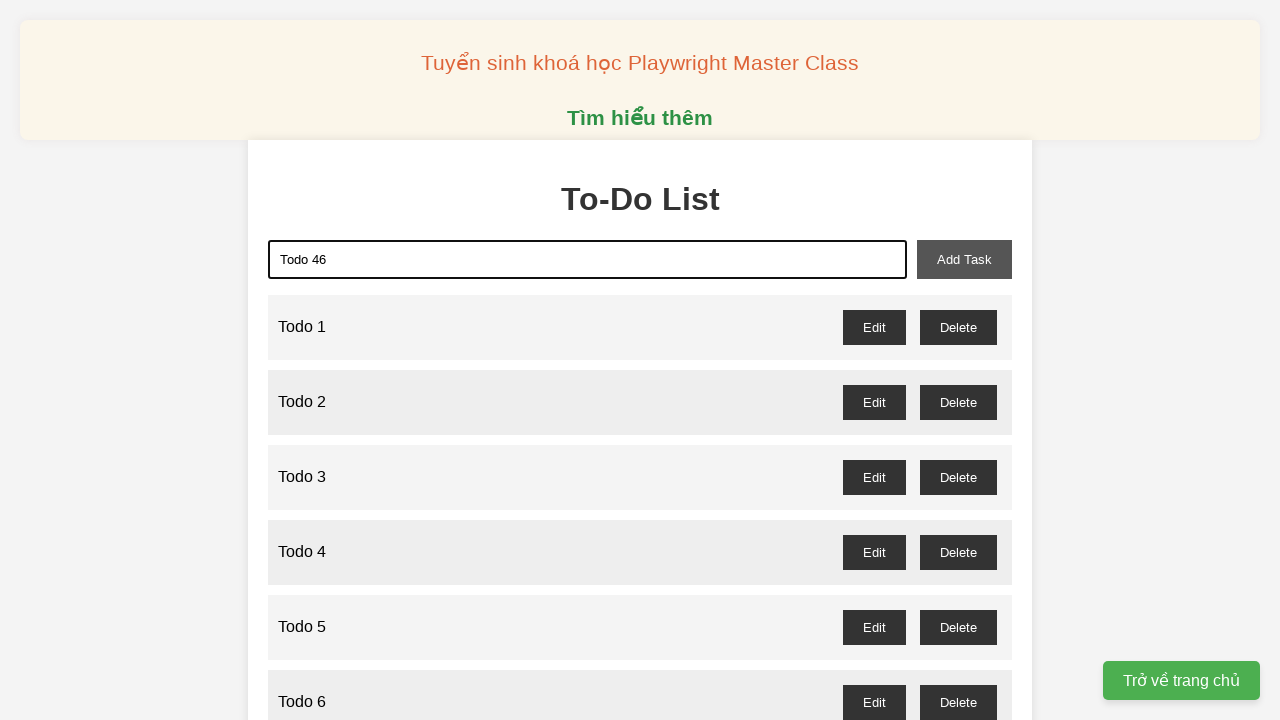

Added todo item 46 to the list at (964, 259) on xpath=//button[@id="add-task"]
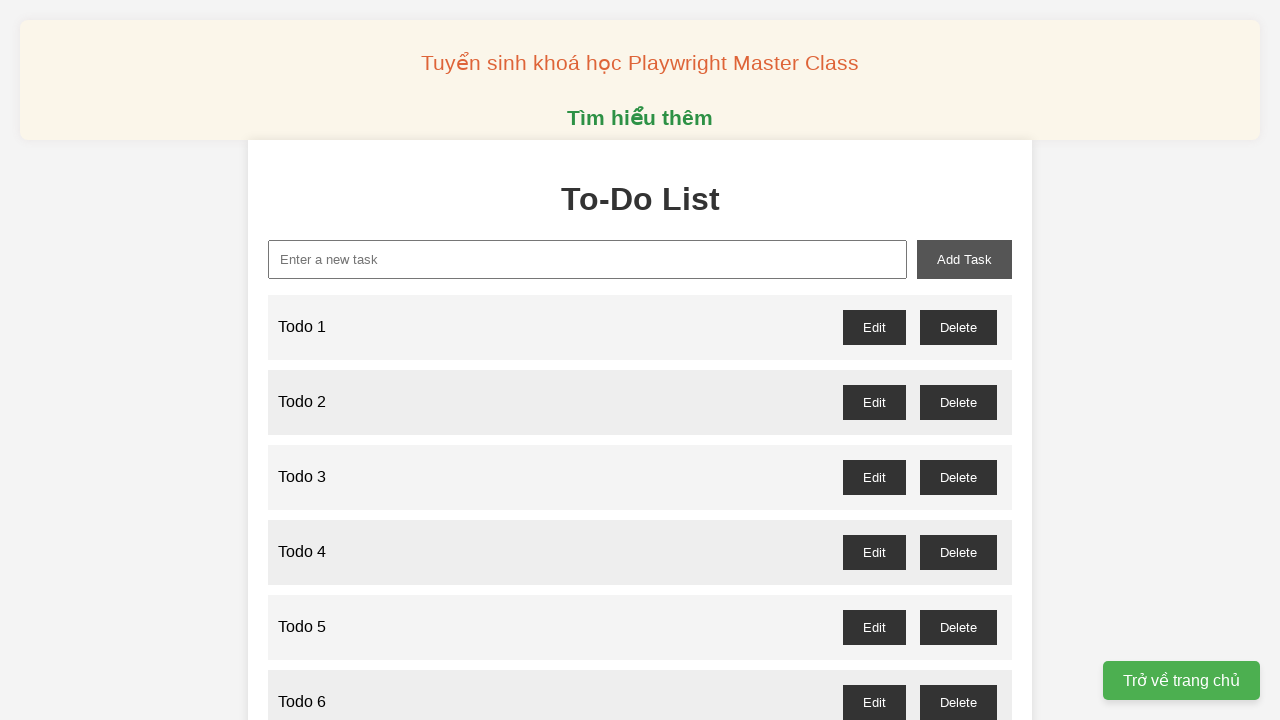

Filled new task input with 'Todo 47' on //input[@id="new-task"]
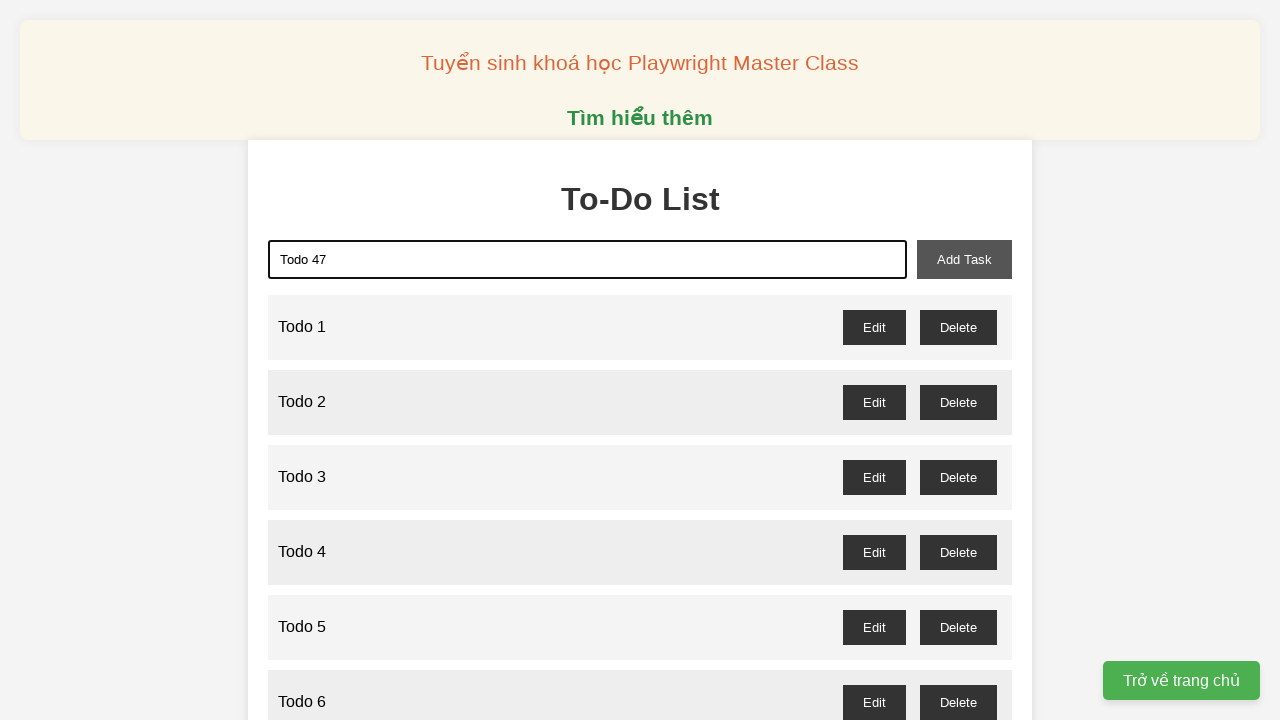

Added todo item 47 to the list at (964, 259) on xpath=//button[@id="add-task"]
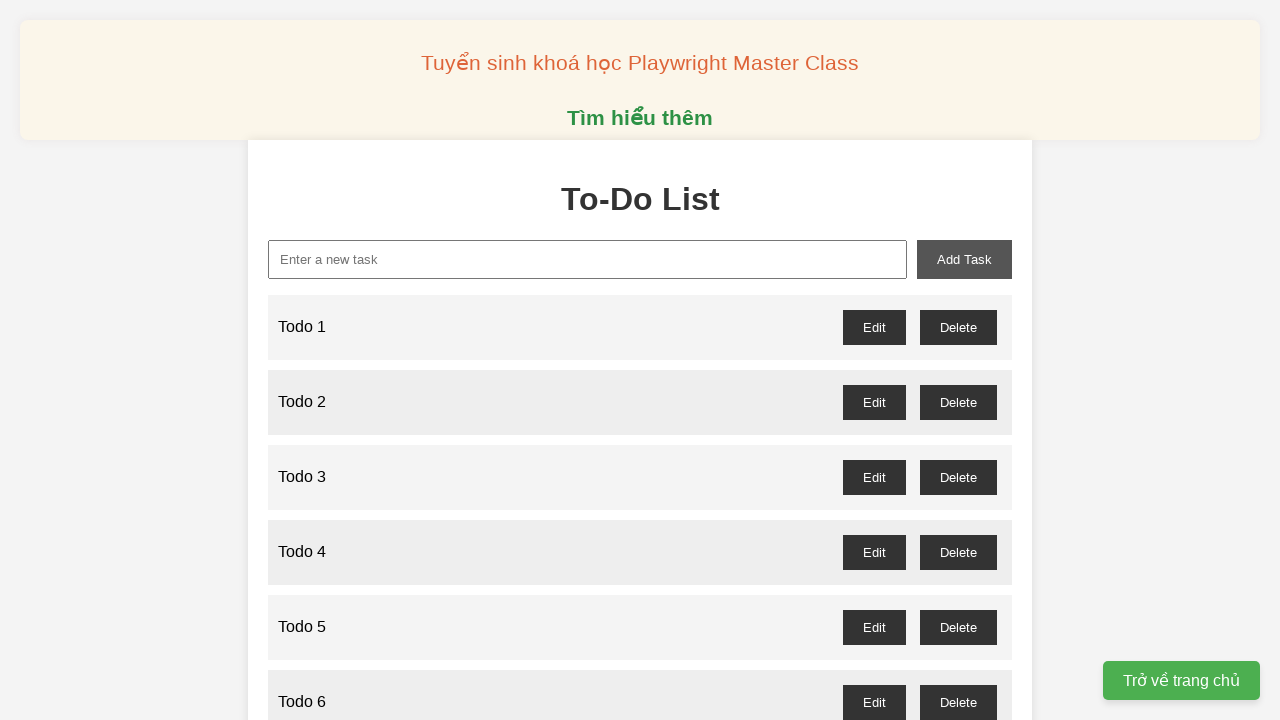

Filled new task input with 'Todo 48' on //input[@id="new-task"]
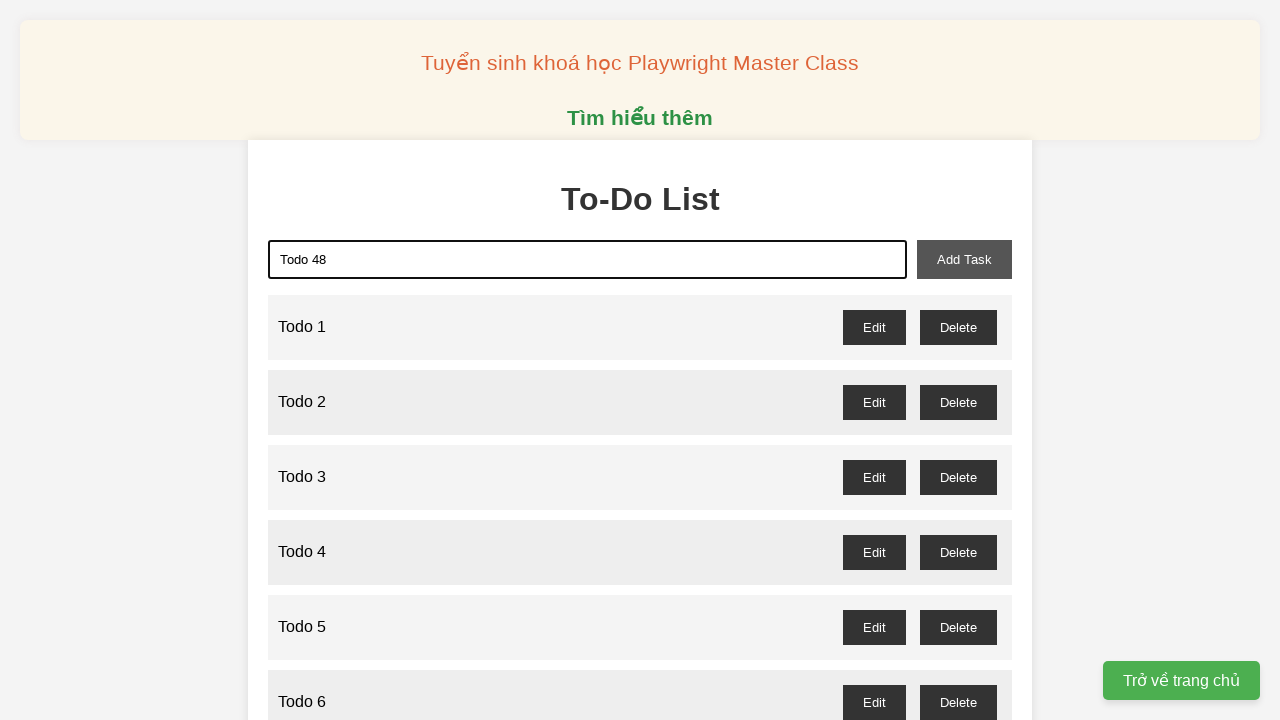

Added todo item 48 to the list at (964, 259) on xpath=//button[@id="add-task"]
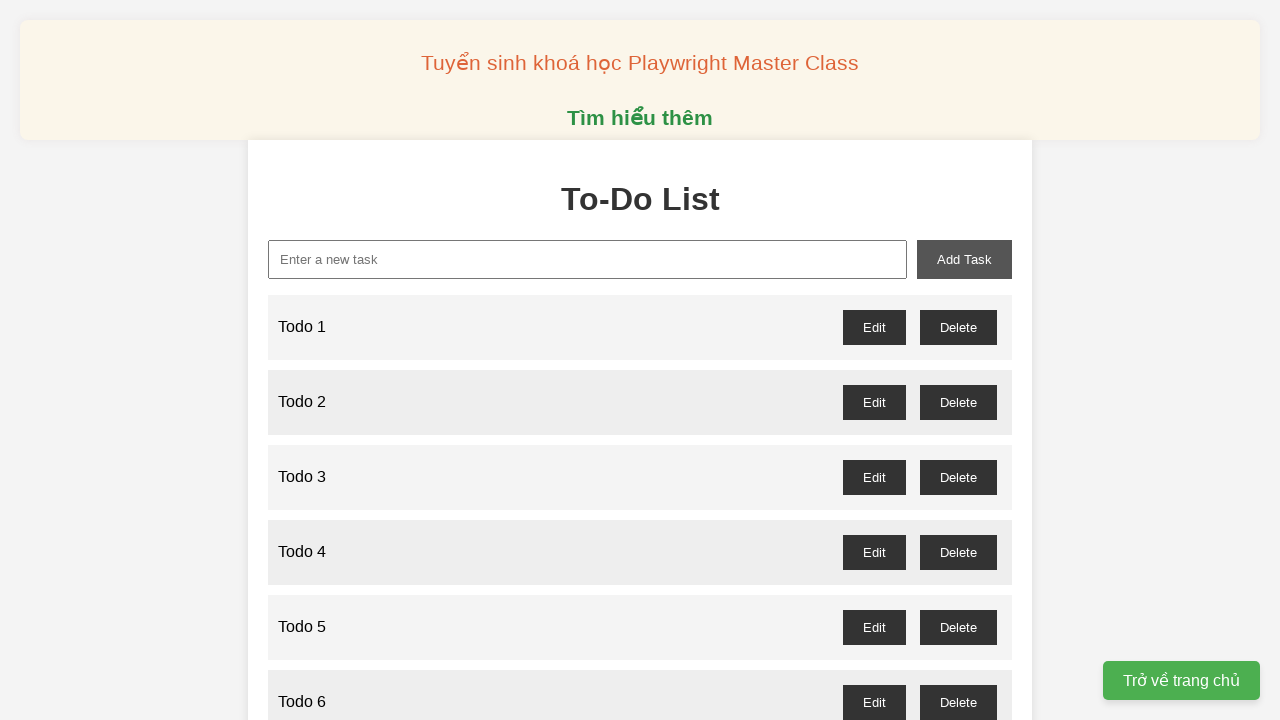

Filled new task input with 'Todo 49' on //input[@id="new-task"]
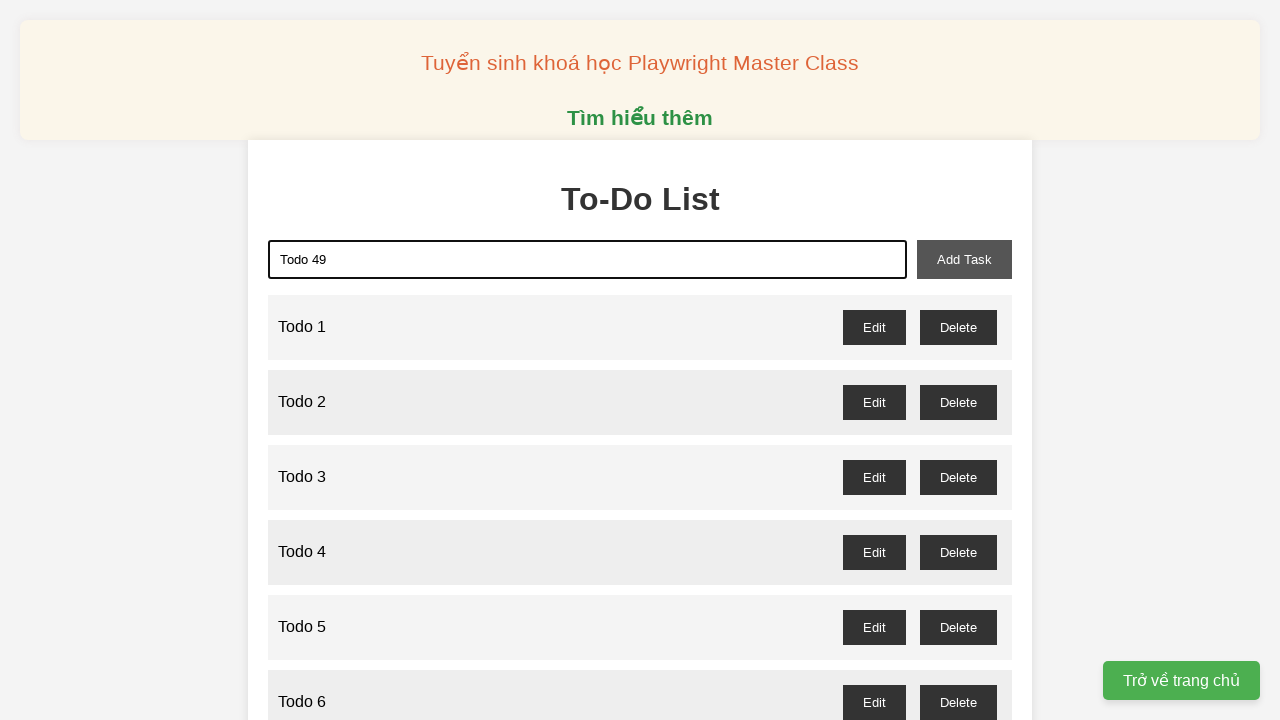

Added todo item 49 to the list at (964, 259) on xpath=//button[@id="add-task"]
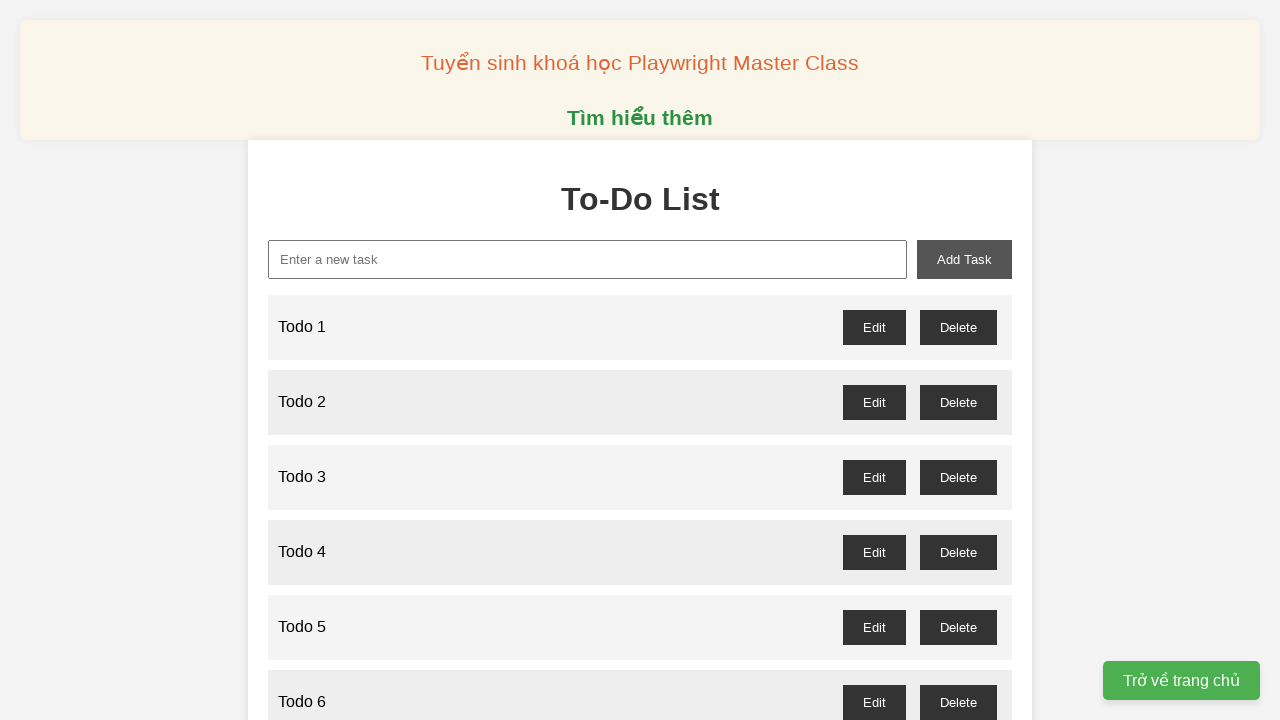

Filled new task input with 'Todo 50' on //input[@id="new-task"]
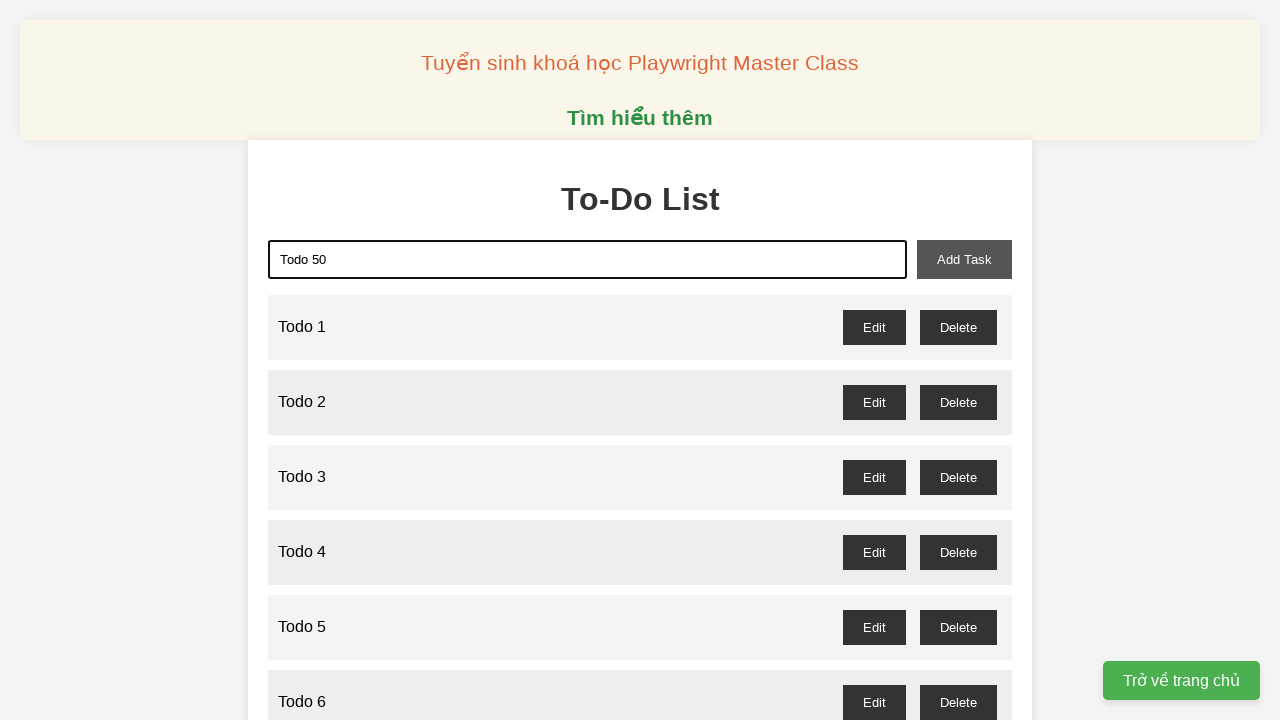

Added todo item 50 to the list at (964, 259) on xpath=//button[@id="add-task"]
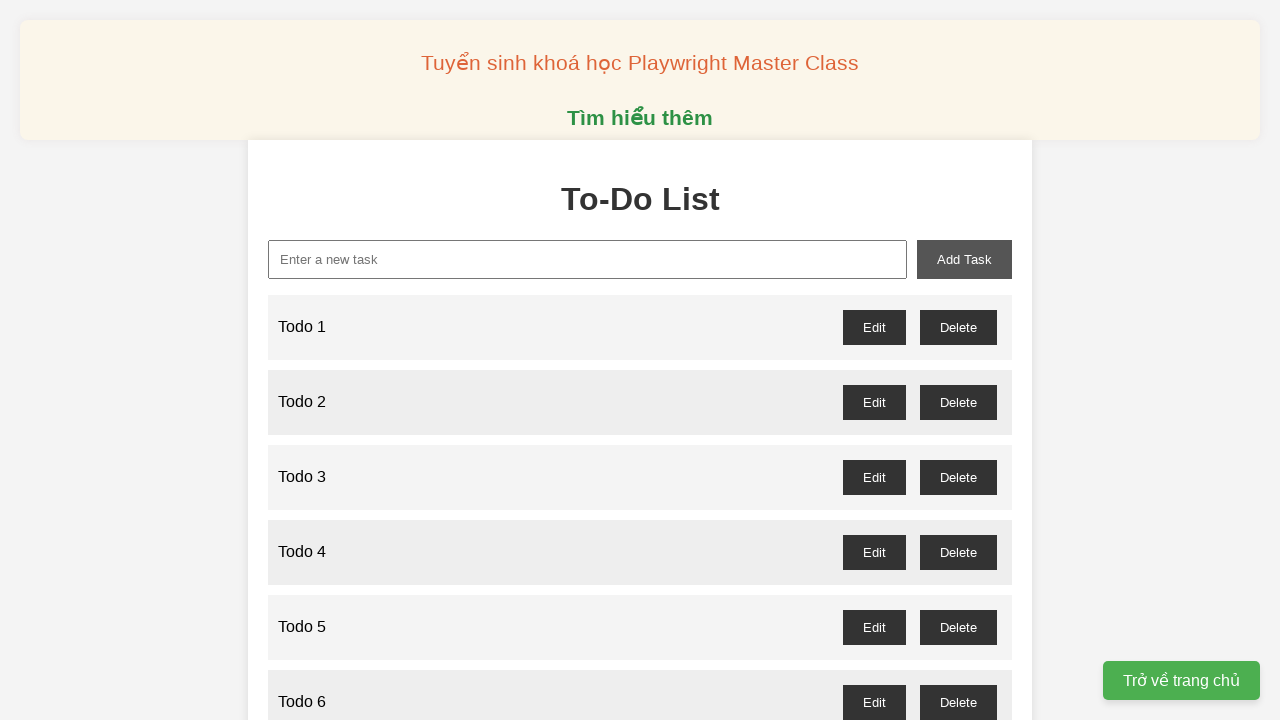

Filled new task input with 'Todo 51' on //input[@id="new-task"]
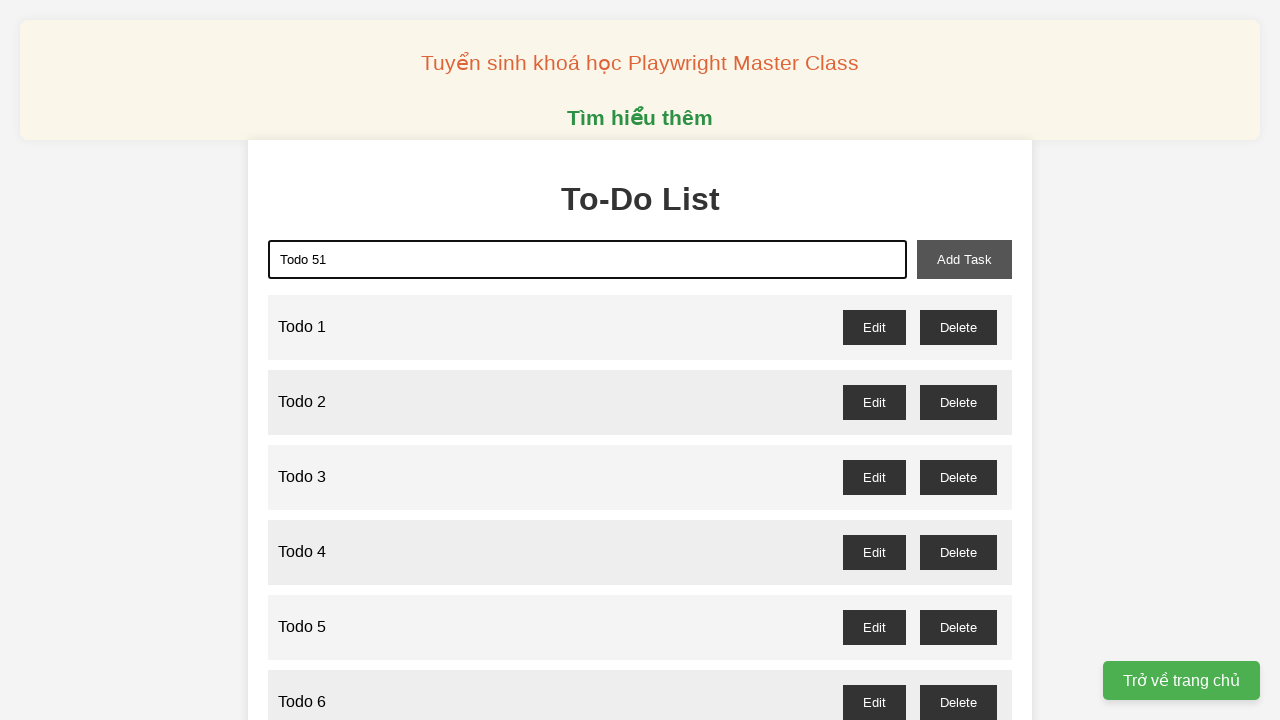

Added todo item 51 to the list at (964, 259) on xpath=//button[@id="add-task"]
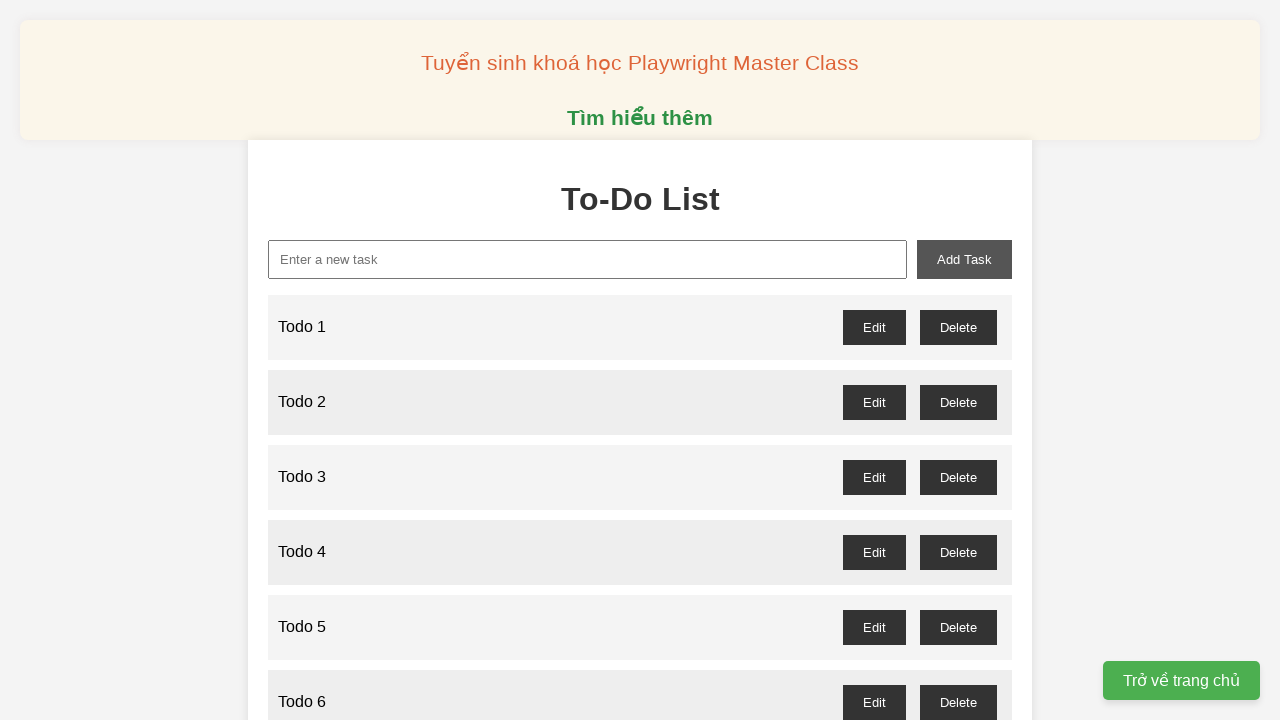

Filled new task input with 'Todo 52' on //input[@id="new-task"]
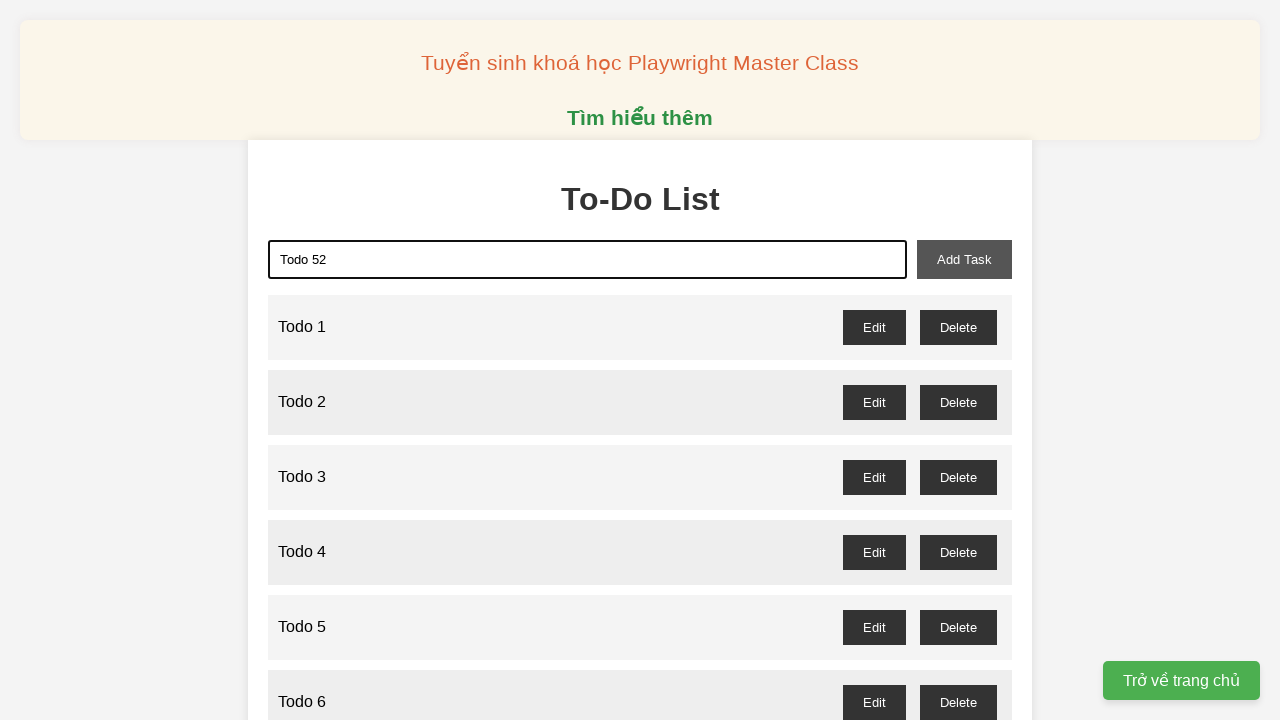

Added todo item 52 to the list at (964, 259) on xpath=//button[@id="add-task"]
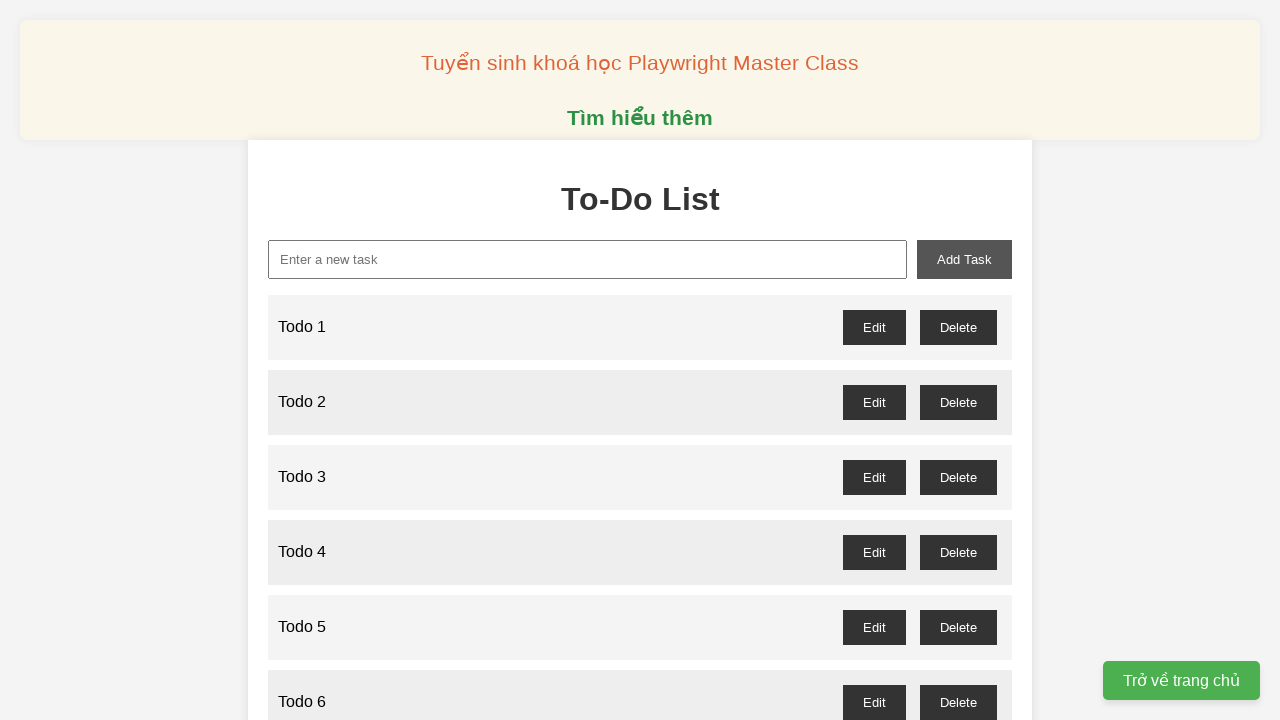

Filled new task input with 'Todo 53' on //input[@id="new-task"]
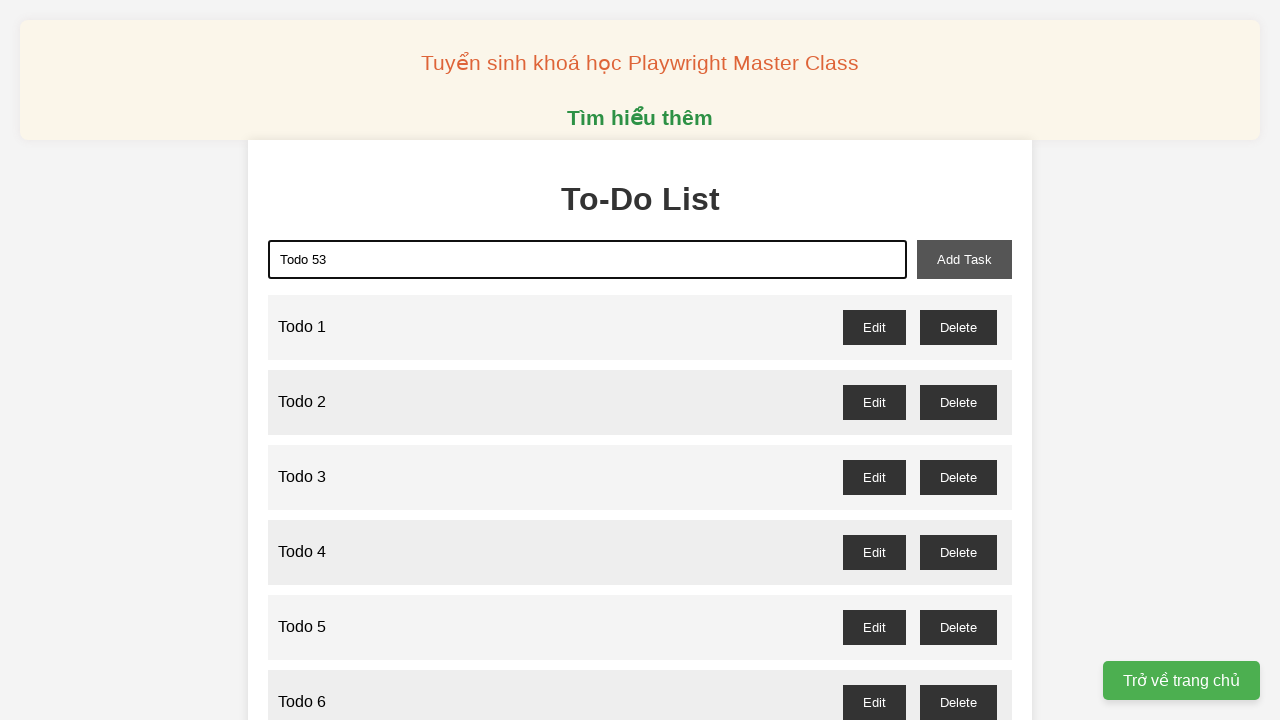

Added todo item 53 to the list at (964, 259) on xpath=//button[@id="add-task"]
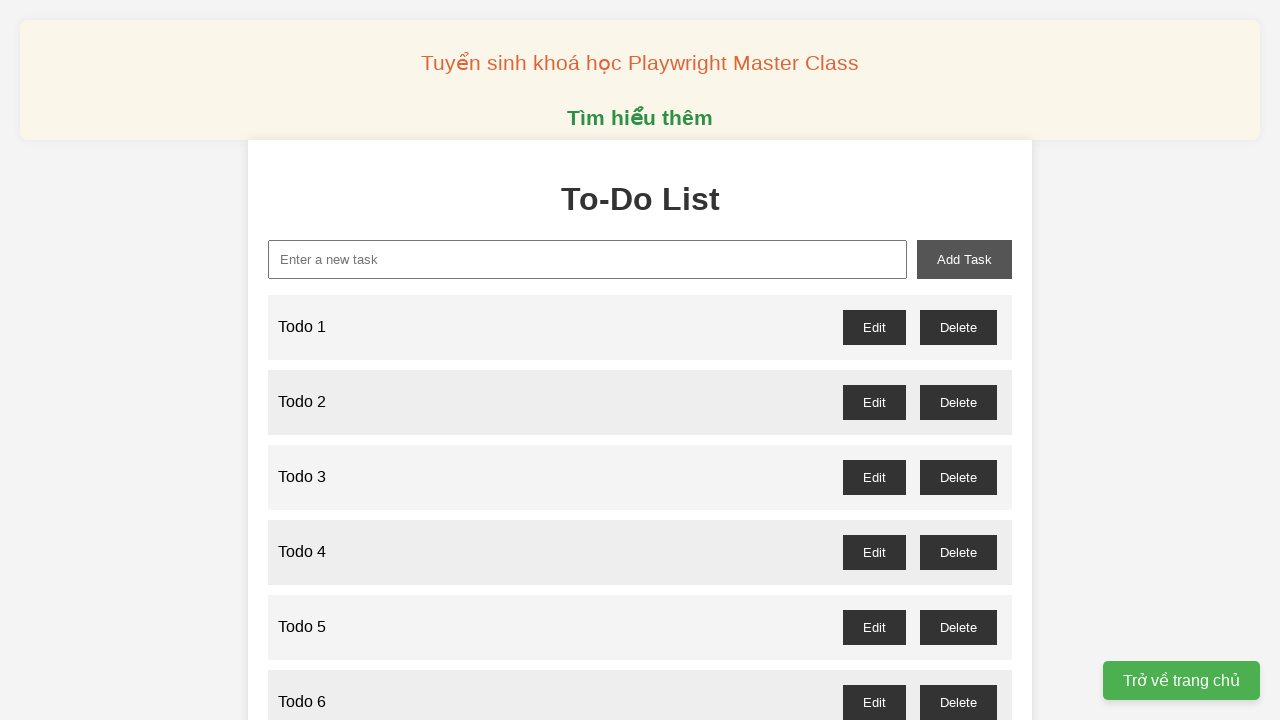

Filled new task input with 'Todo 54' on //input[@id="new-task"]
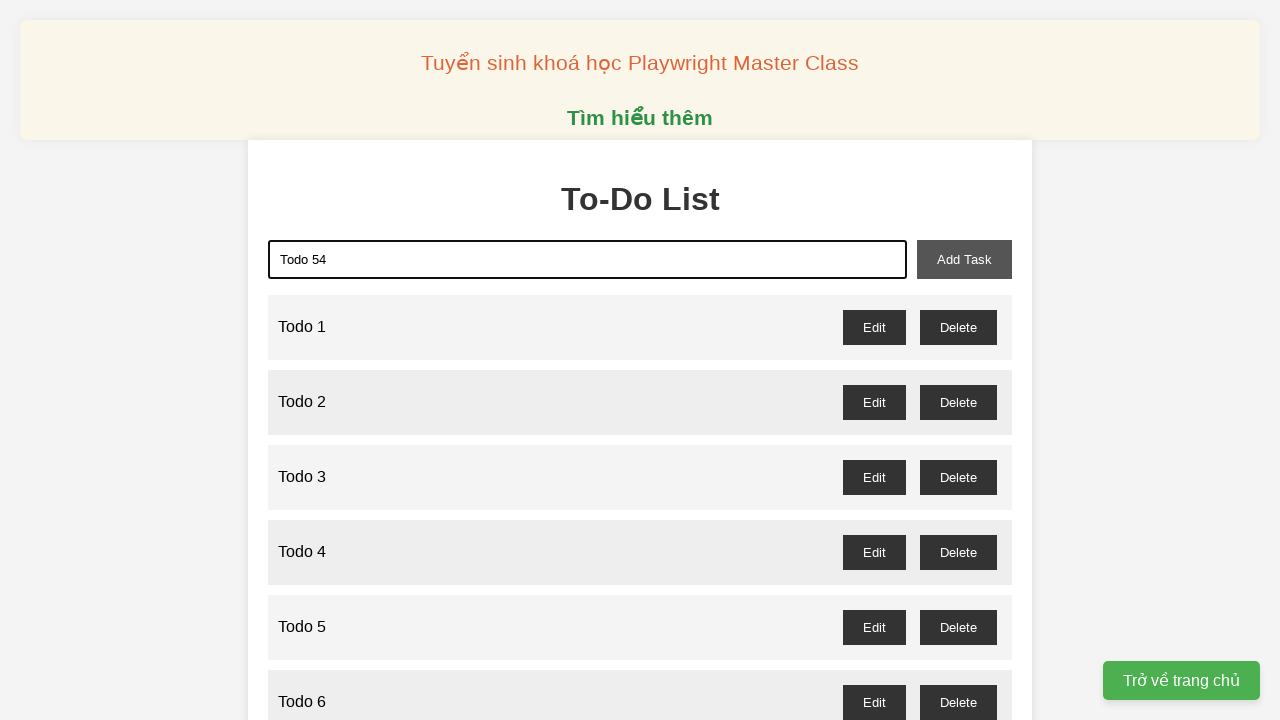

Added todo item 54 to the list at (964, 259) on xpath=//button[@id="add-task"]
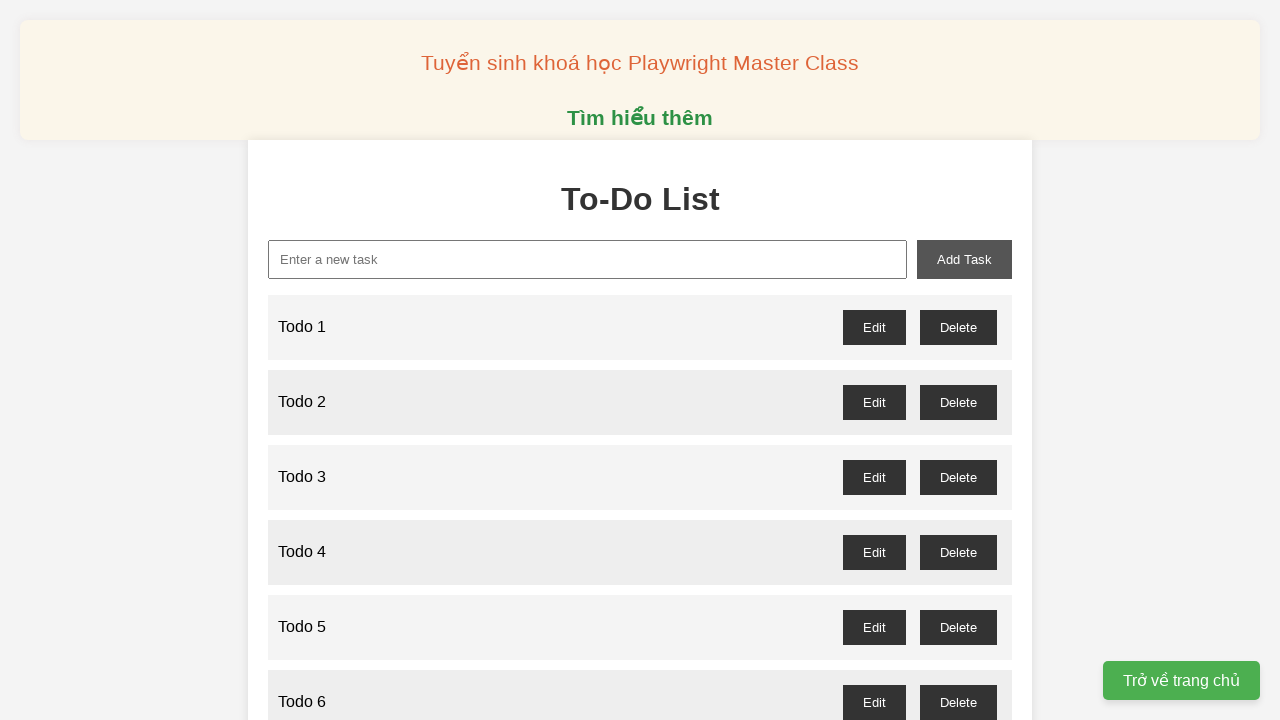

Filled new task input with 'Todo 55' on //input[@id="new-task"]
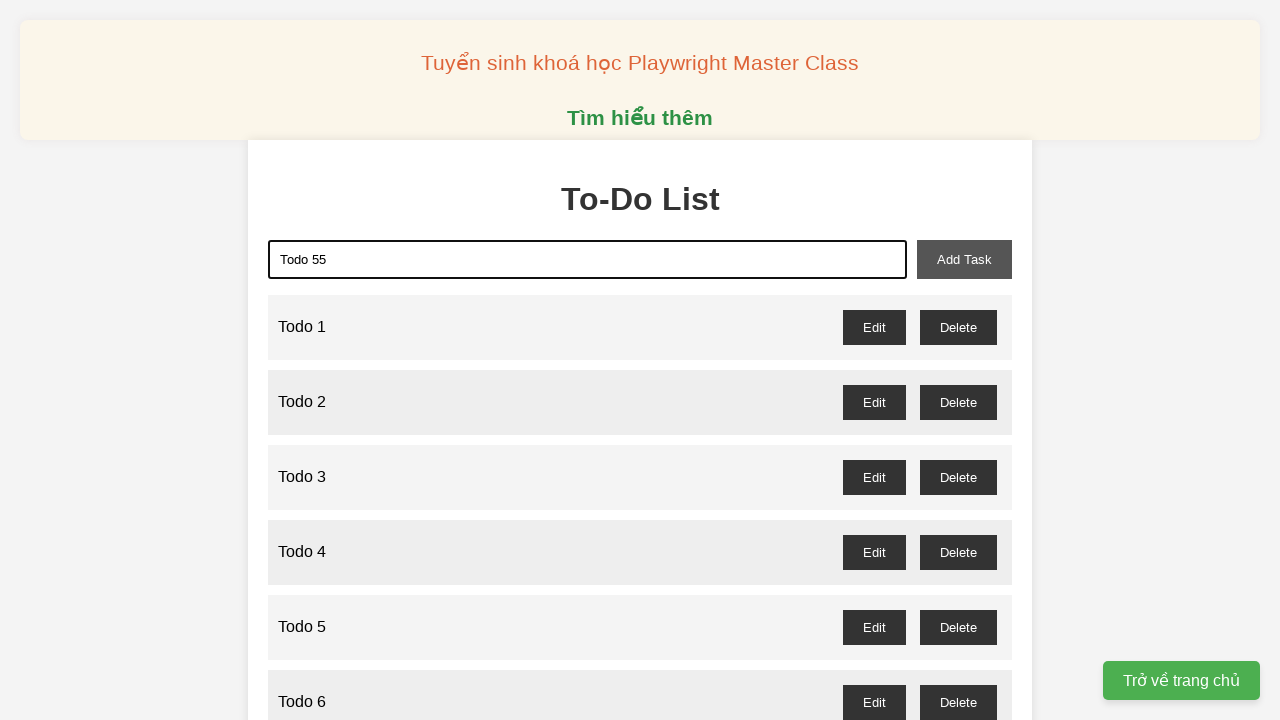

Added todo item 55 to the list at (964, 259) on xpath=//button[@id="add-task"]
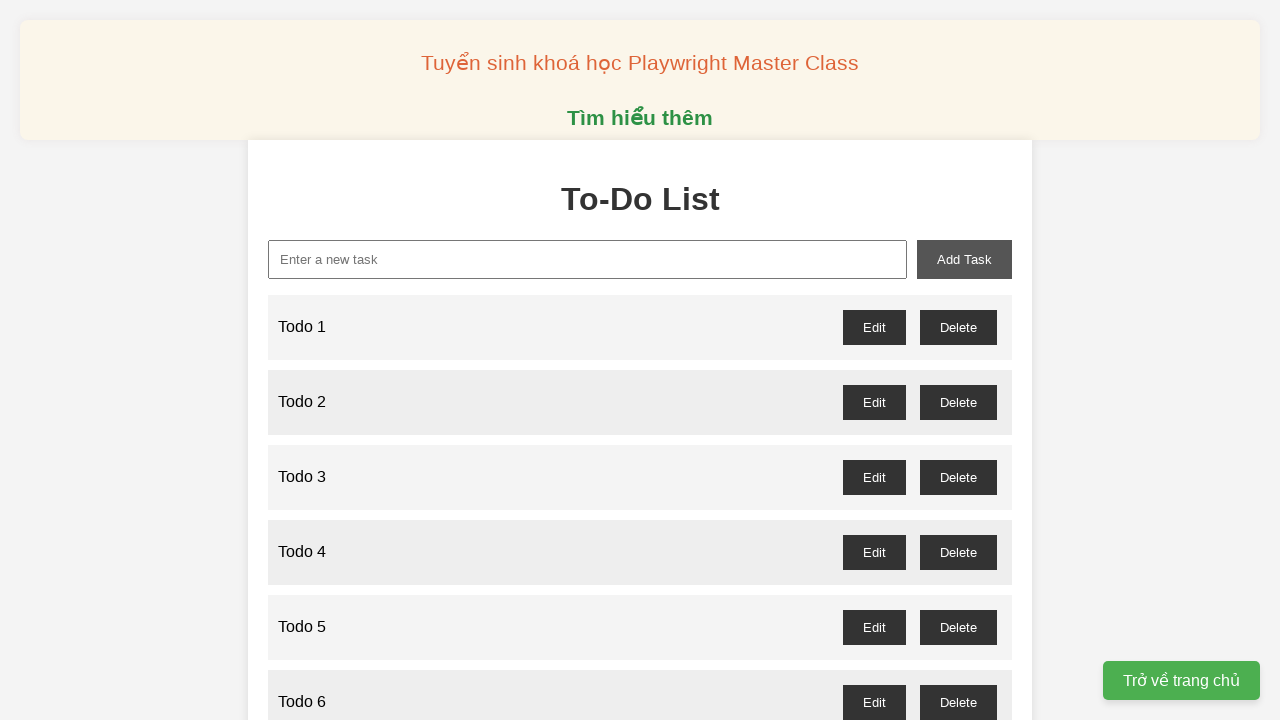

Filled new task input with 'Todo 56' on //input[@id="new-task"]
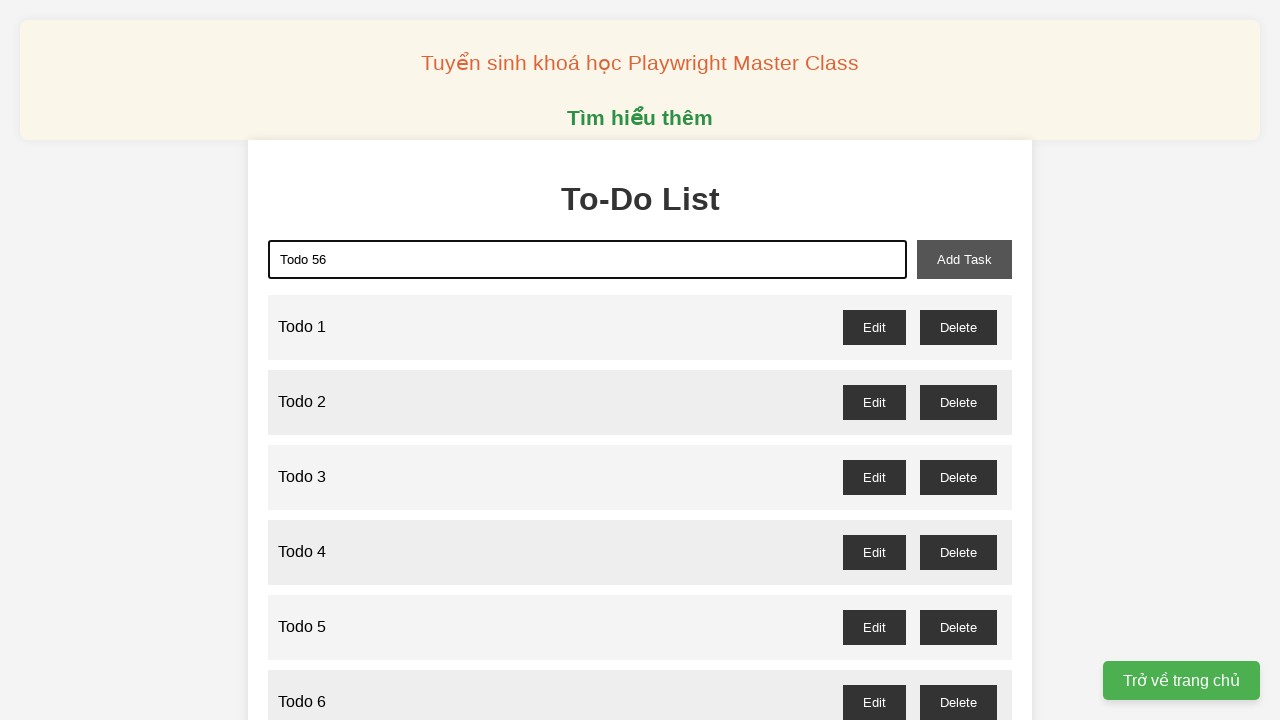

Added todo item 56 to the list at (964, 259) on xpath=//button[@id="add-task"]
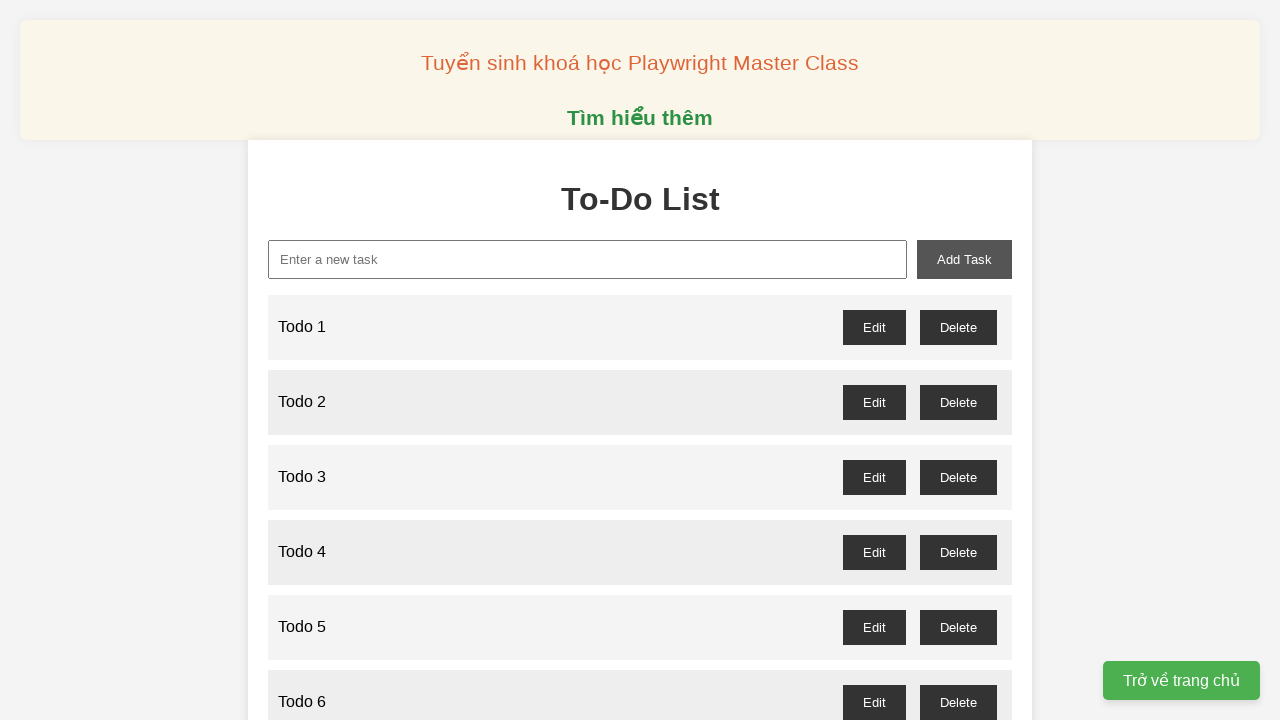

Filled new task input with 'Todo 57' on //input[@id="new-task"]
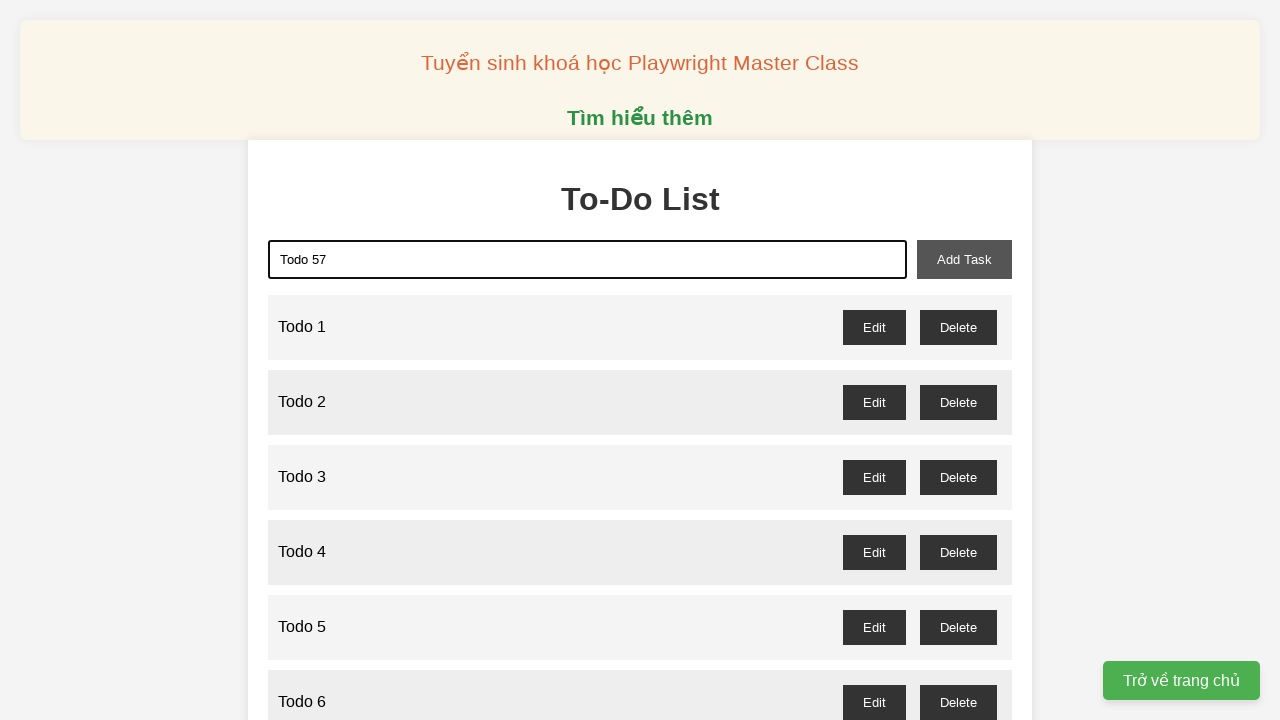

Added todo item 57 to the list at (964, 259) on xpath=//button[@id="add-task"]
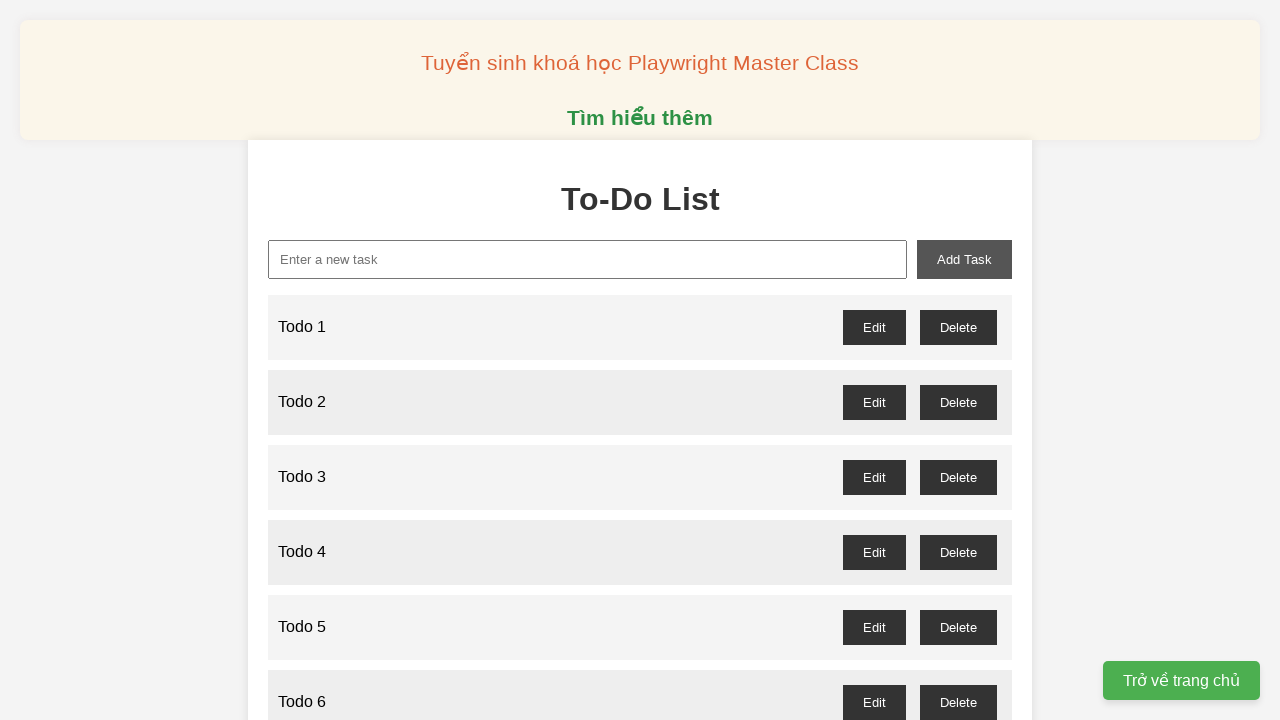

Filled new task input with 'Todo 58' on //input[@id="new-task"]
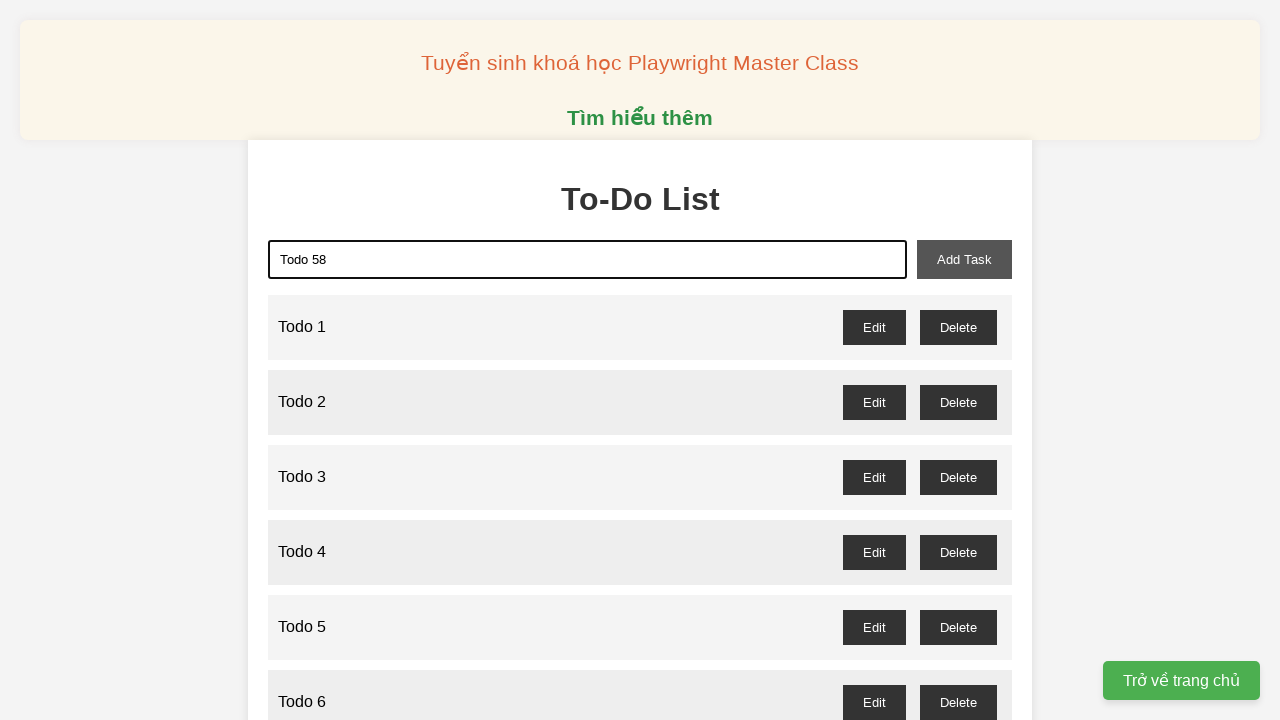

Added todo item 58 to the list at (964, 259) on xpath=//button[@id="add-task"]
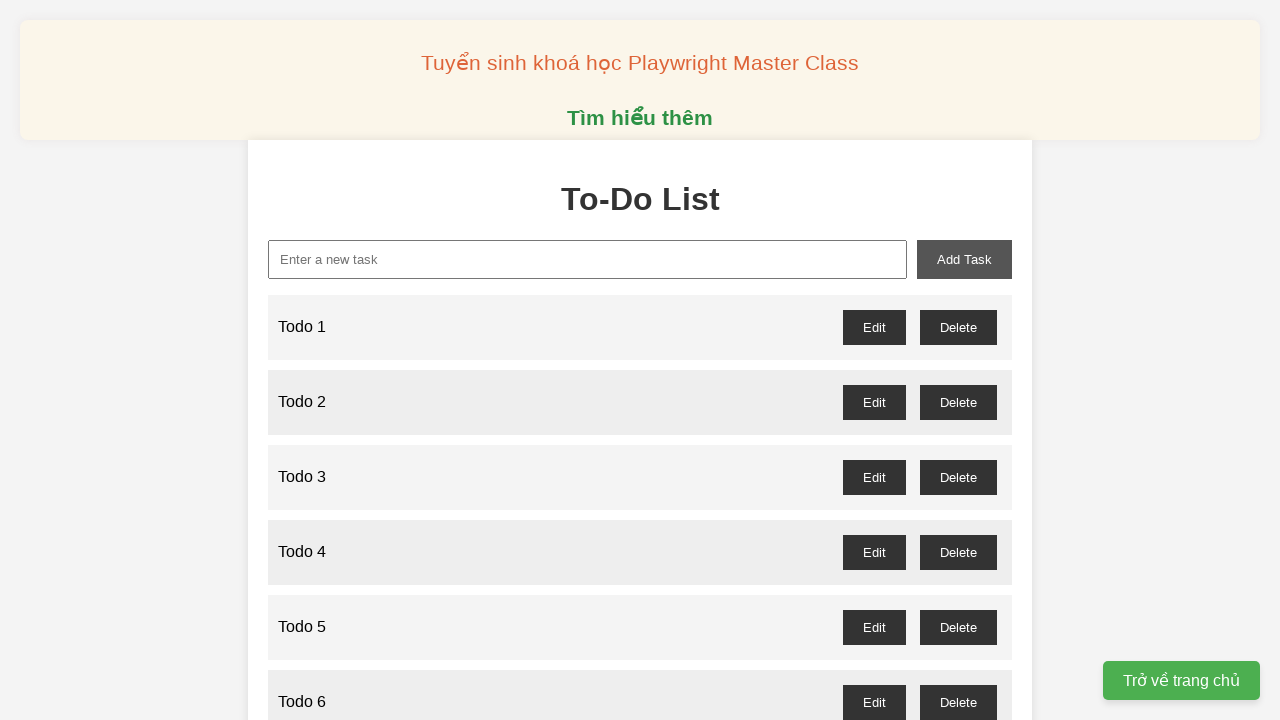

Filled new task input with 'Todo 59' on //input[@id="new-task"]
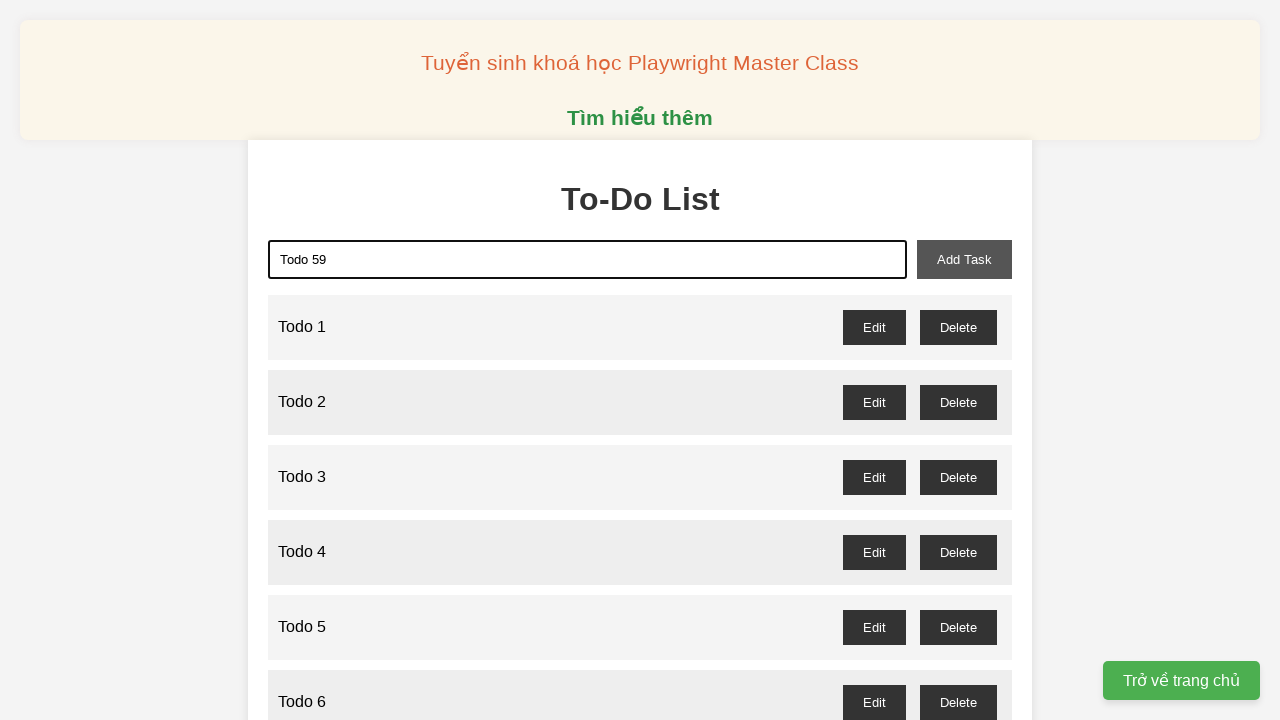

Added todo item 59 to the list at (964, 259) on xpath=//button[@id="add-task"]
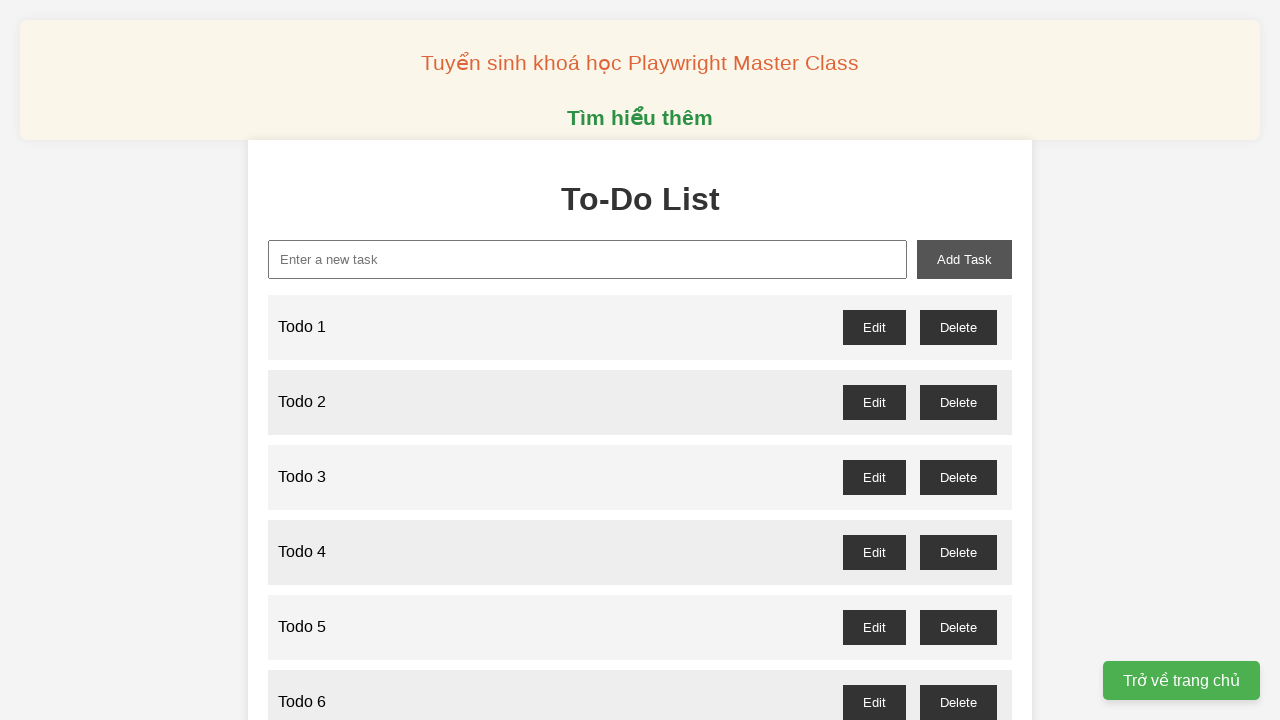

Filled new task input with 'Todo 60' on //input[@id="new-task"]
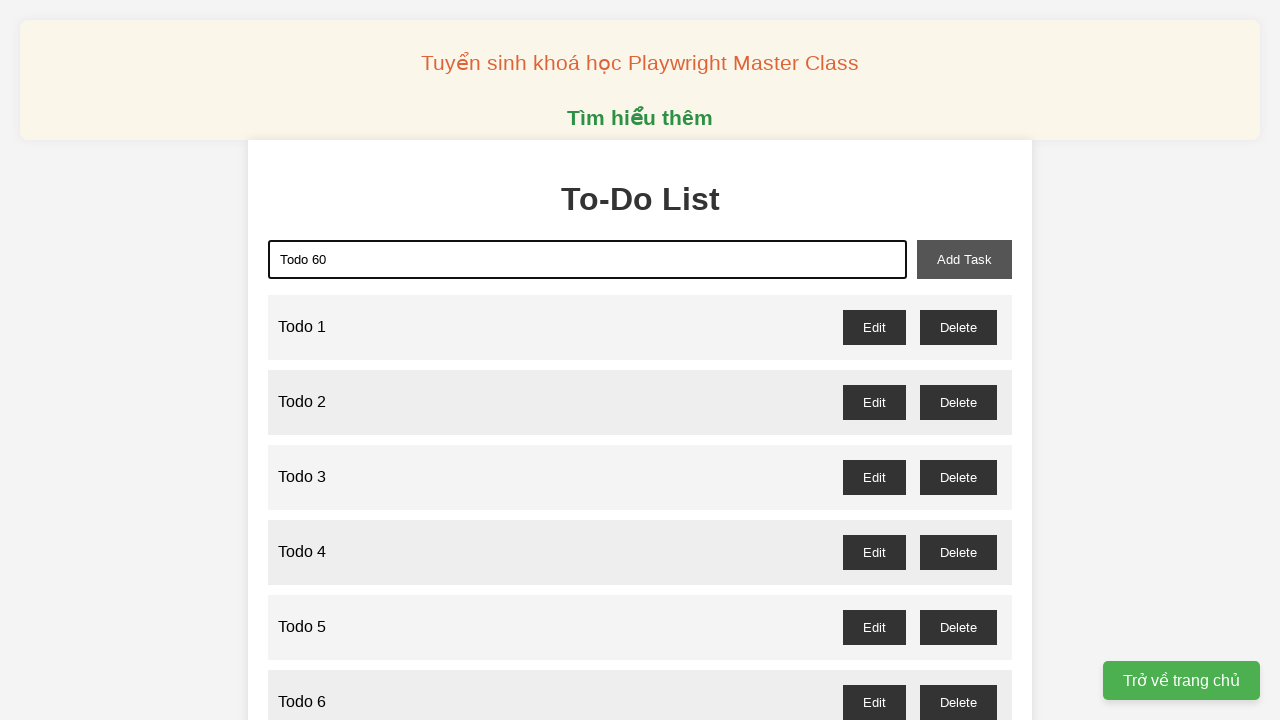

Added todo item 60 to the list at (964, 259) on xpath=//button[@id="add-task"]
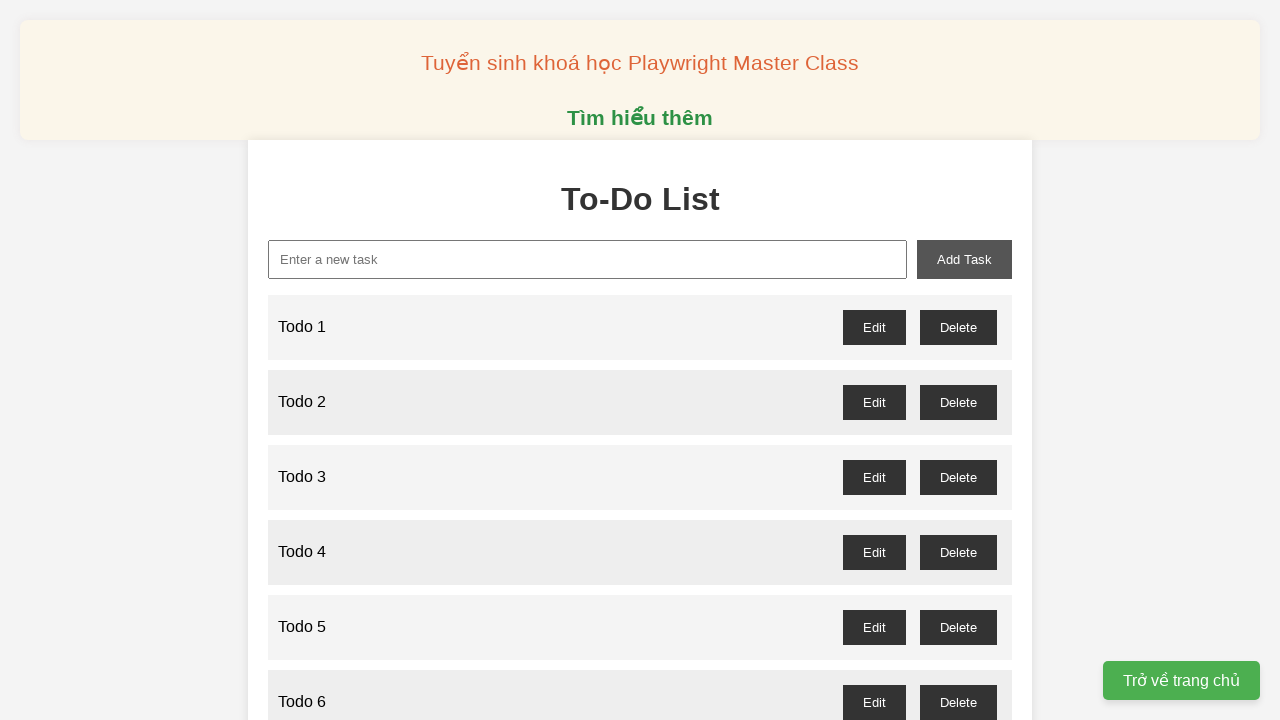

Filled new task input with 'Todo 61' on //input[@id="new-task"]
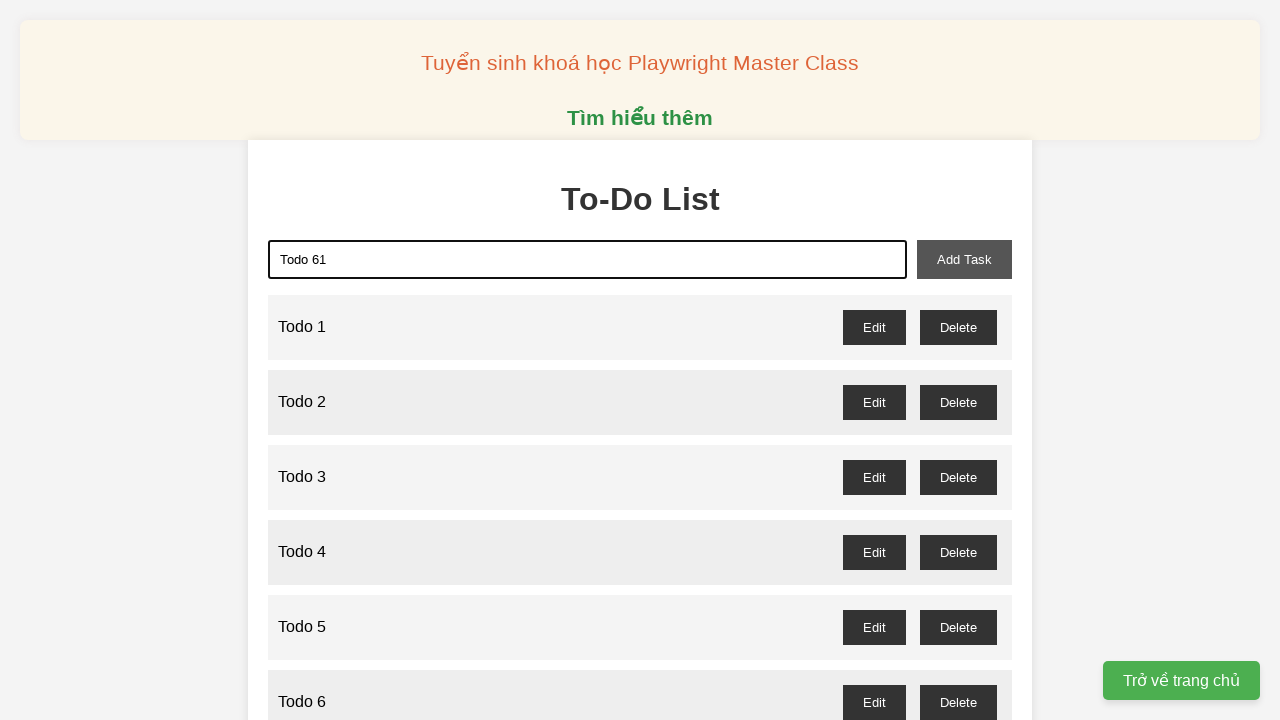

Added todo item 61 to the list at (964, 259) on xpath=//button[@id="add-task"]
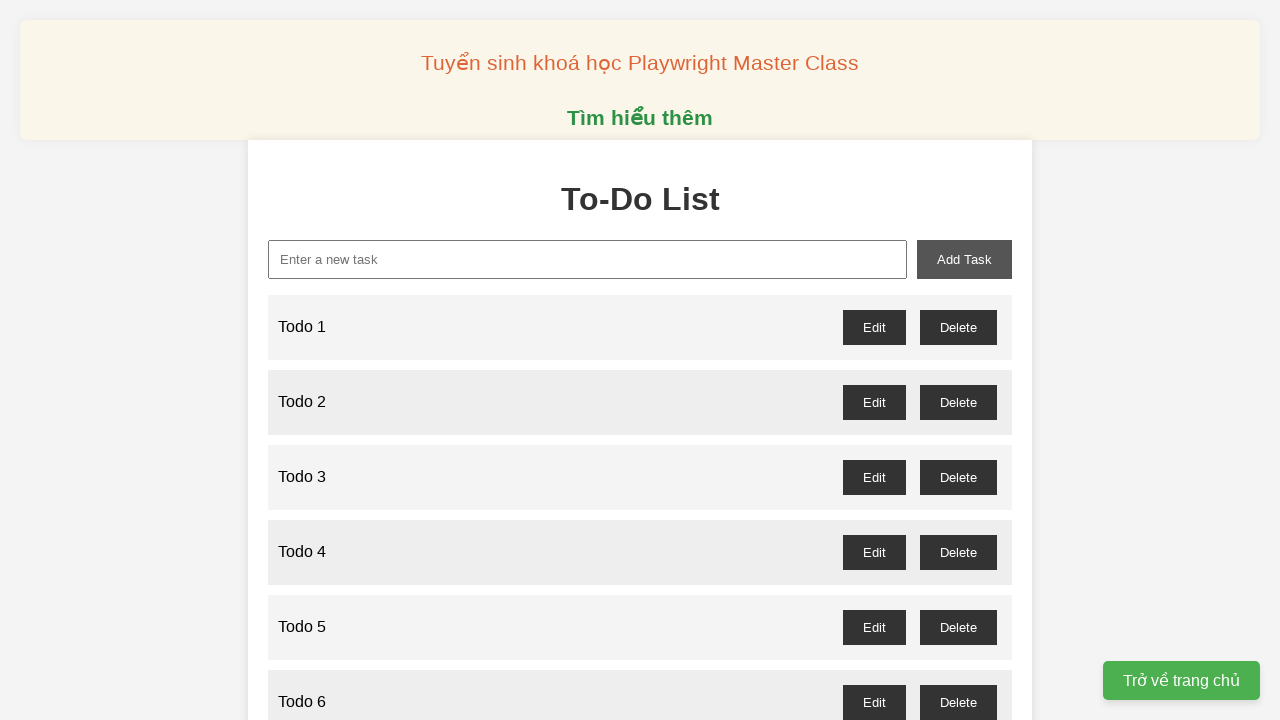

Filled new task input with 'Todo 62' on //input[@id="new-task"]
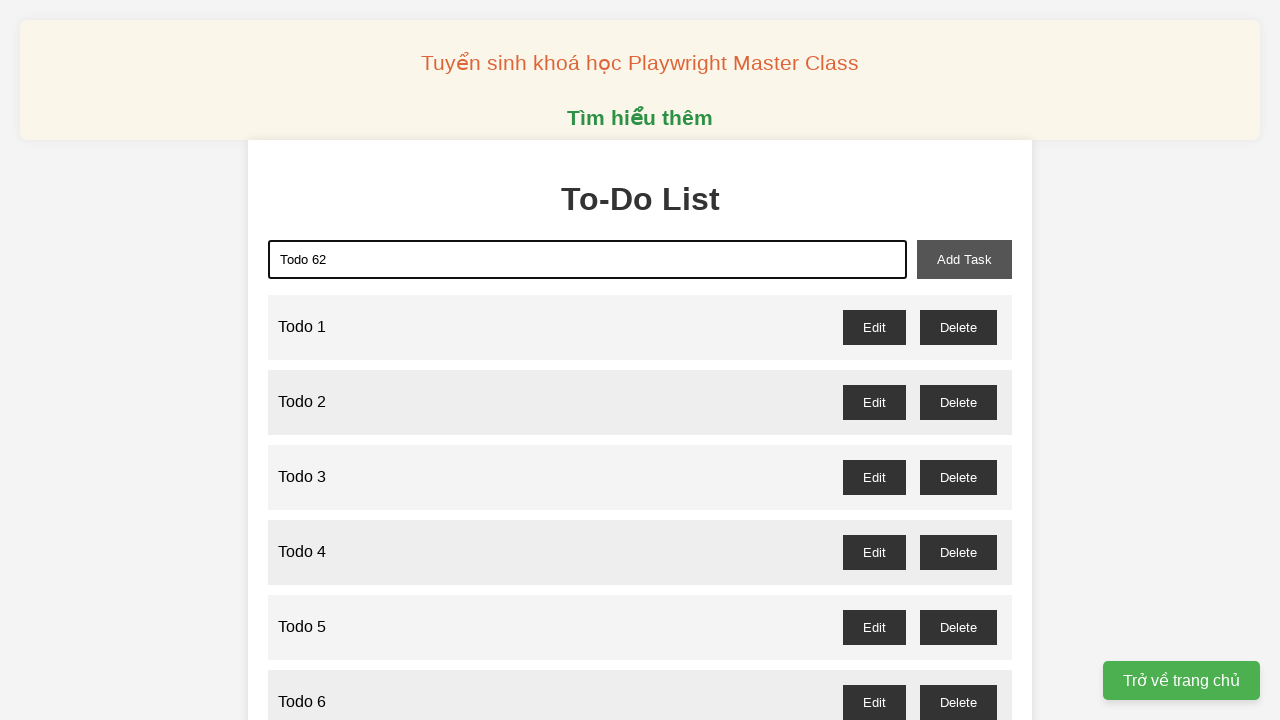

Added todo item 62 to the list at (964, 259) on xpath=//button[@id="add-task"]
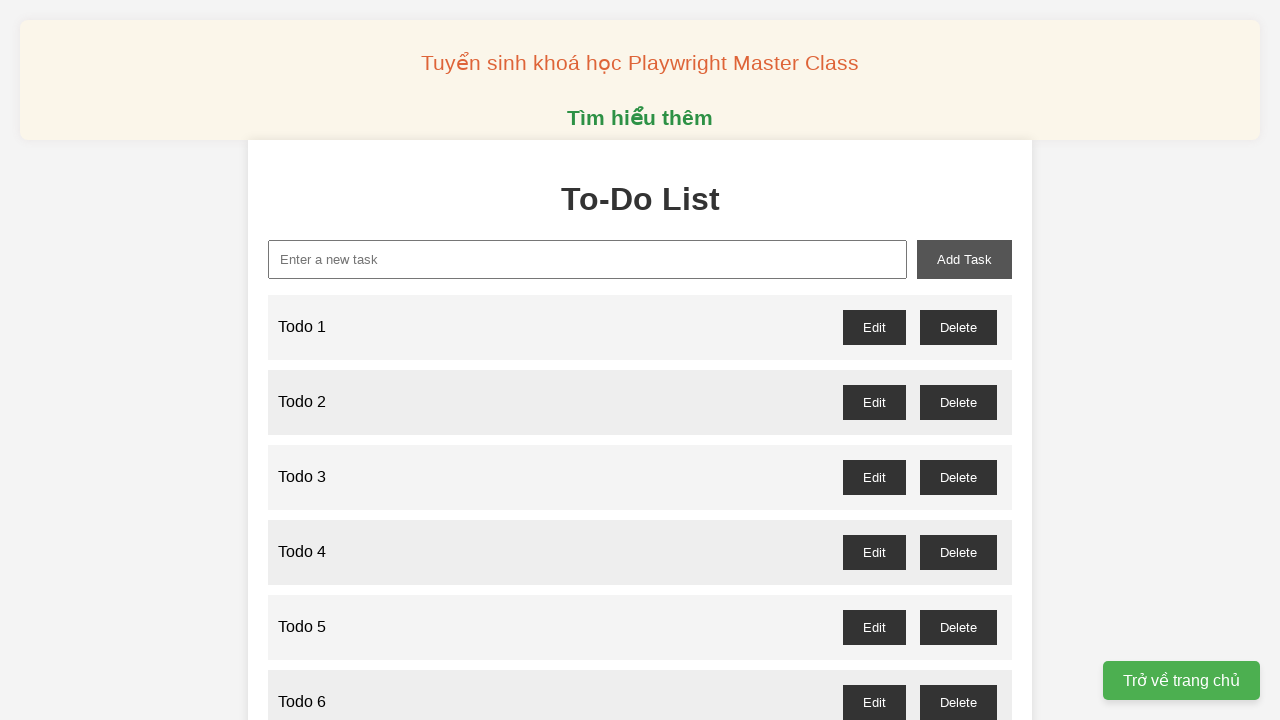

Filled new task input with 'Todo 63' on //input[@id="new-task"]
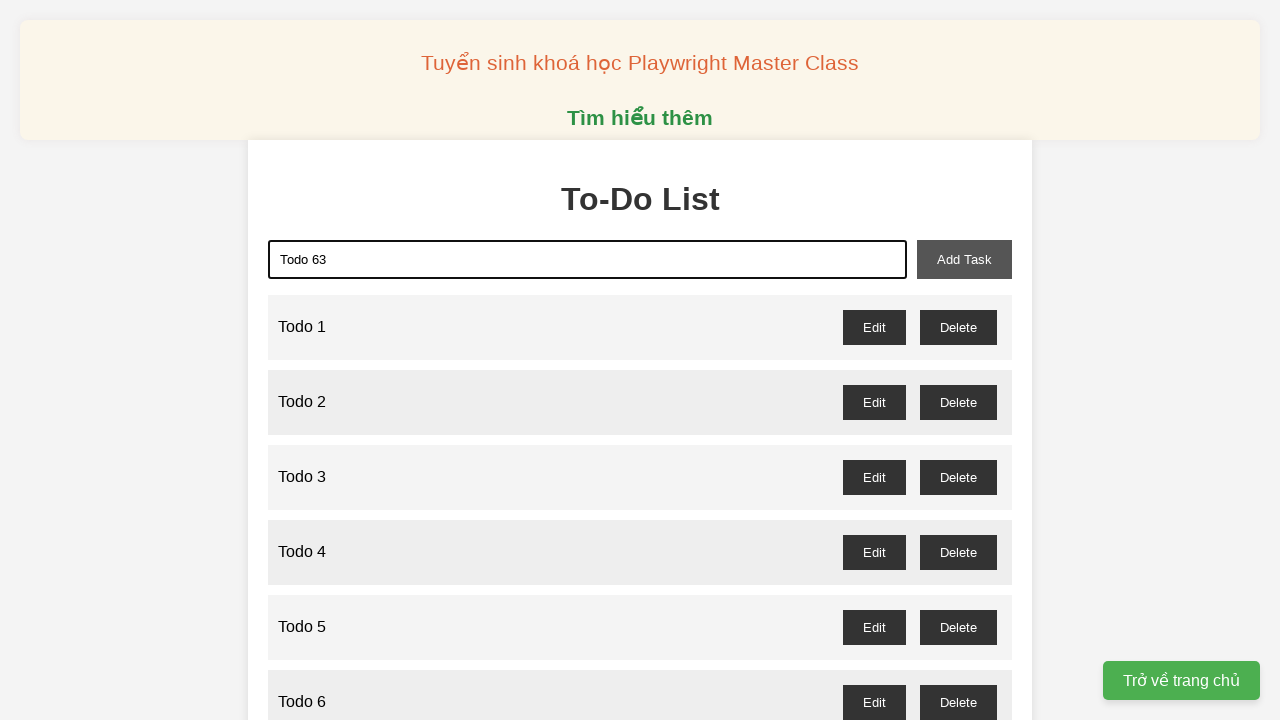

Added todo item 63 to the list at (964, 259) on xpath=//button[@id="add-task"]
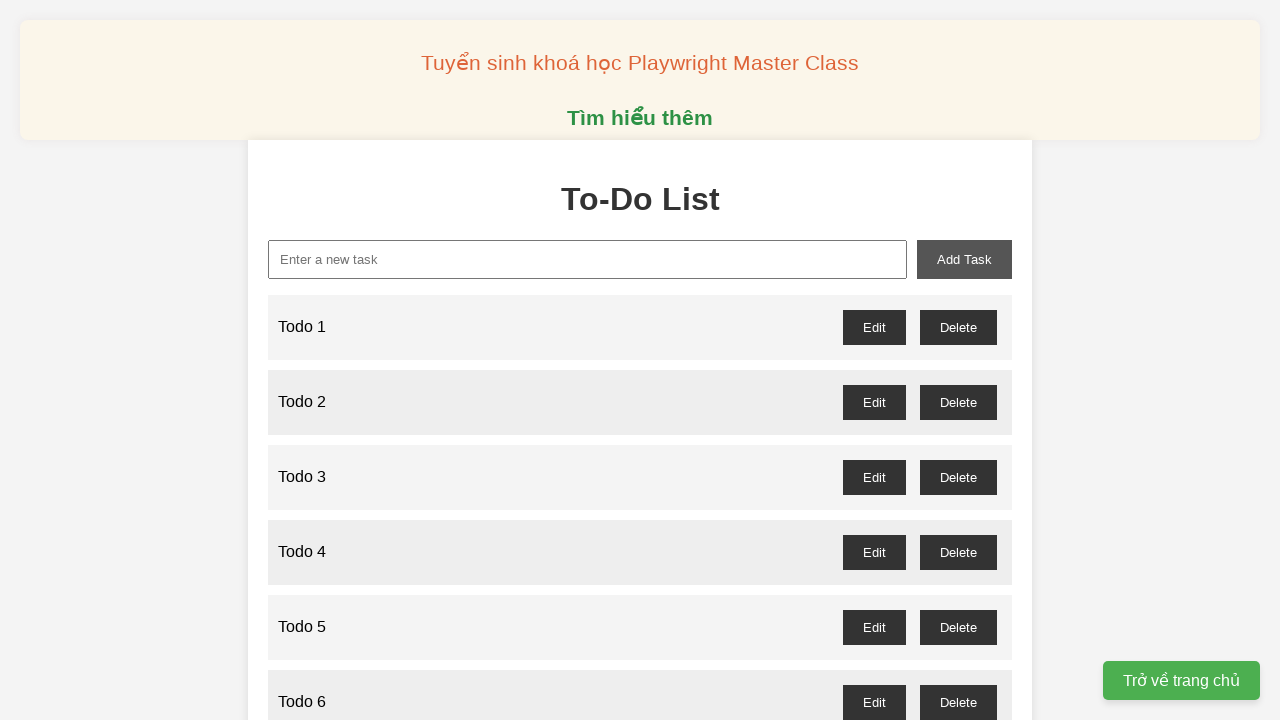

Filled new task input with 'Todo 64' on //input[@id="new-task"]
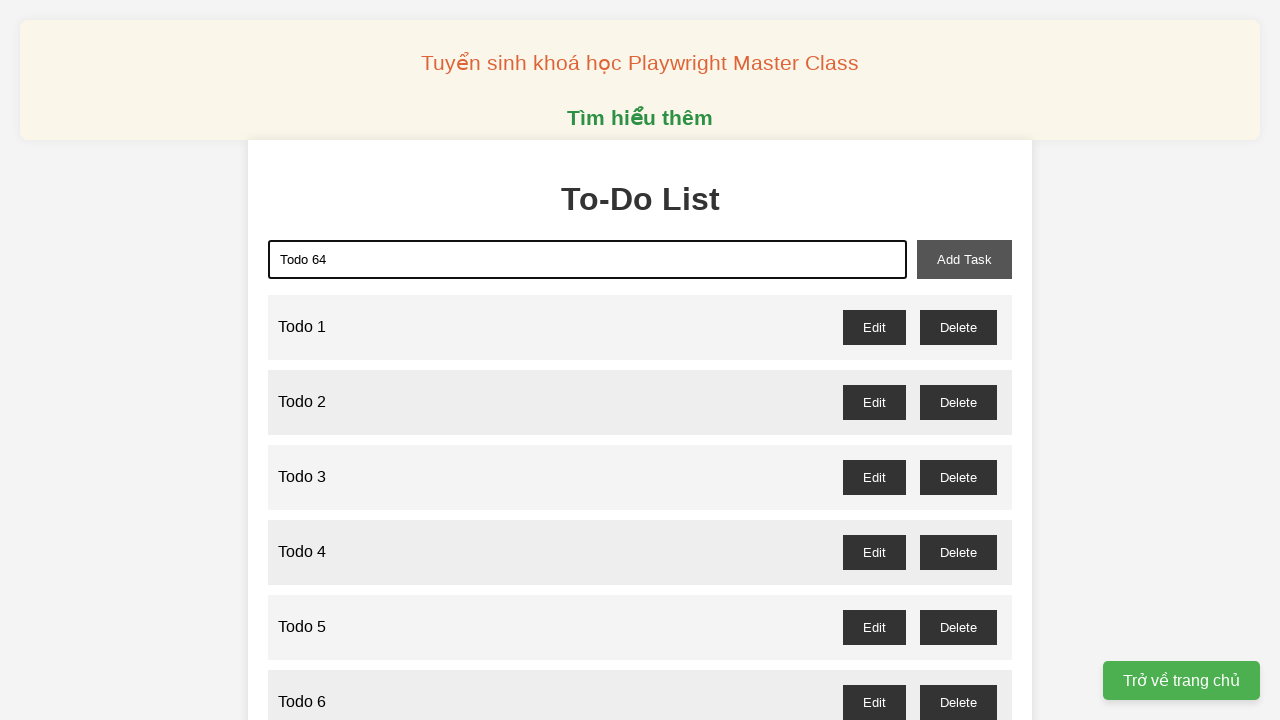

Added todo item 64 to the list at (964, 259) on xpath=//button[@id="add-task"]
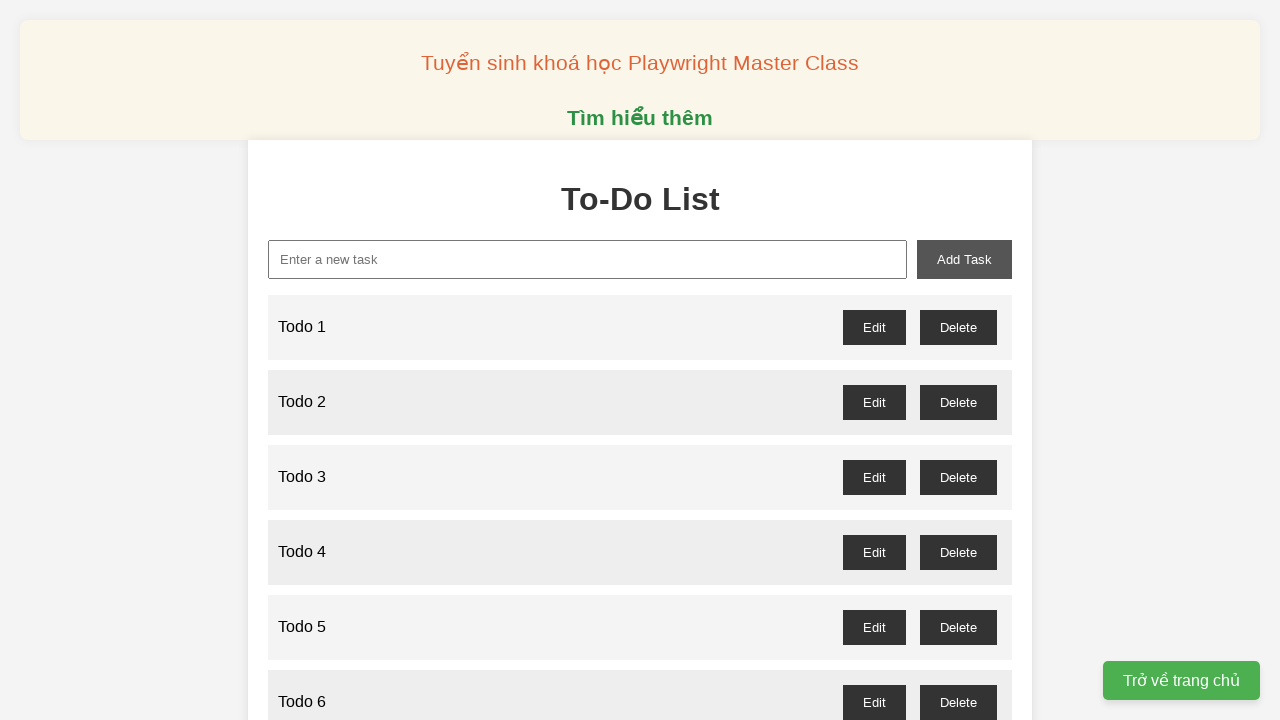

Filled new task input with 'Todo 65' on //input[@id="new-task"]
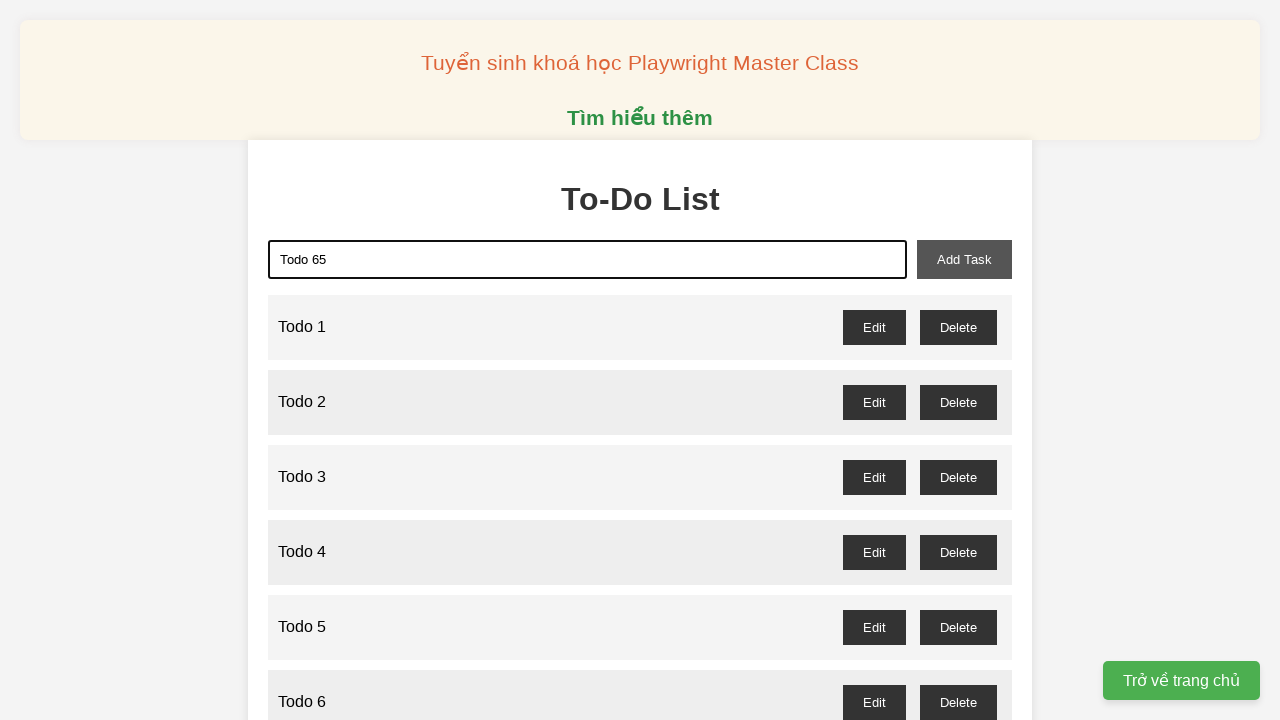

Added todo item 65 to the list at (964, 259) on xpath=//button[@id="add-task"]
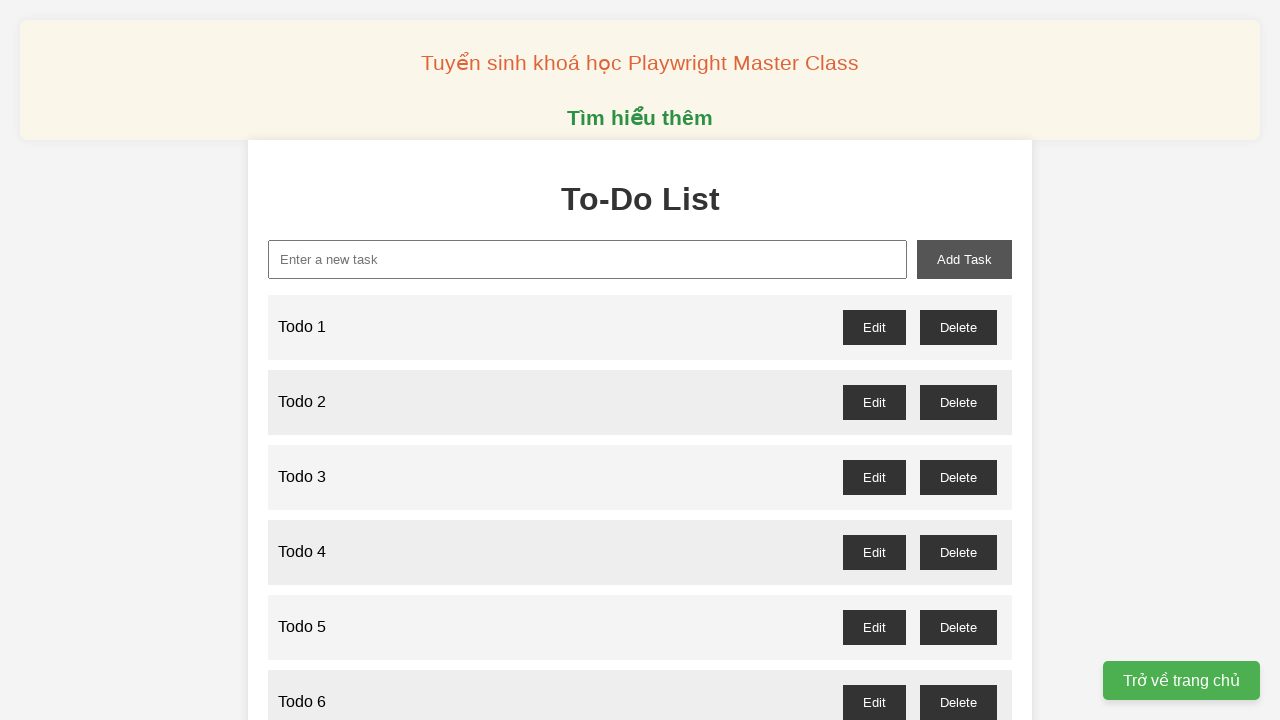

Filled new task input with 'Todo 66' on //input[@id="new-task"]
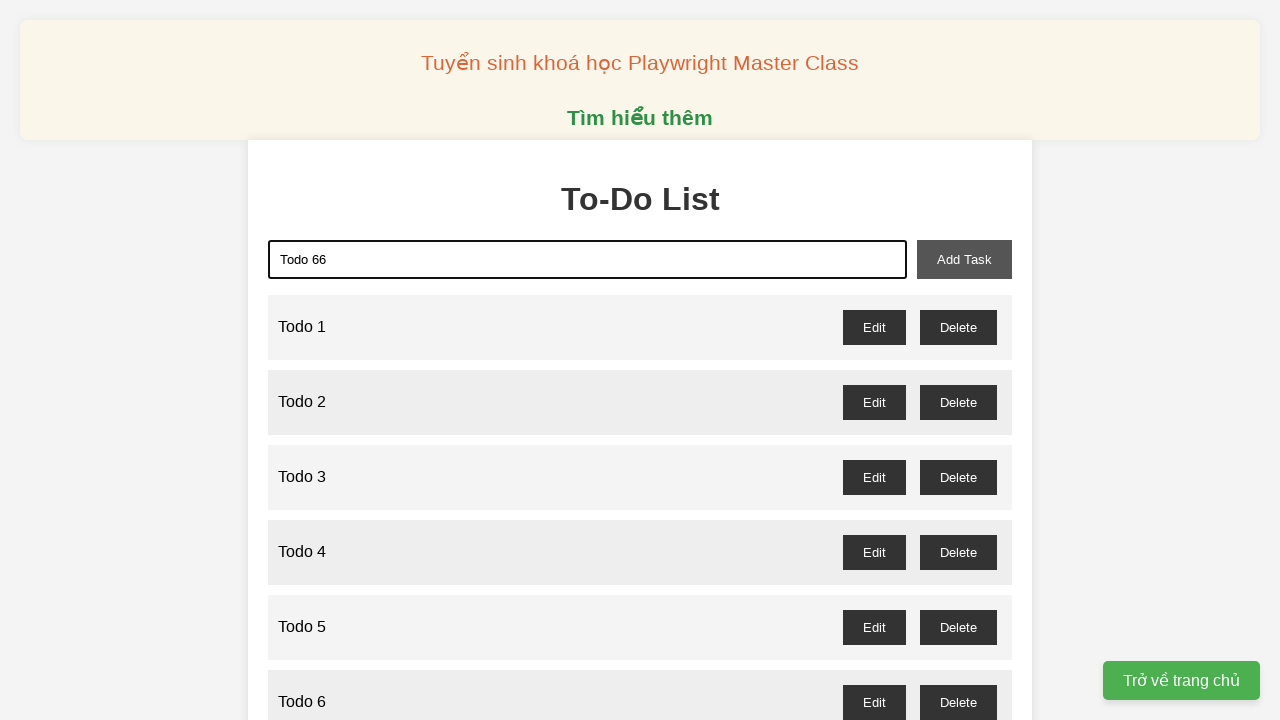

Added todo item 66 to the list at (964, 259) on xpath=//button[@id="add-task"]
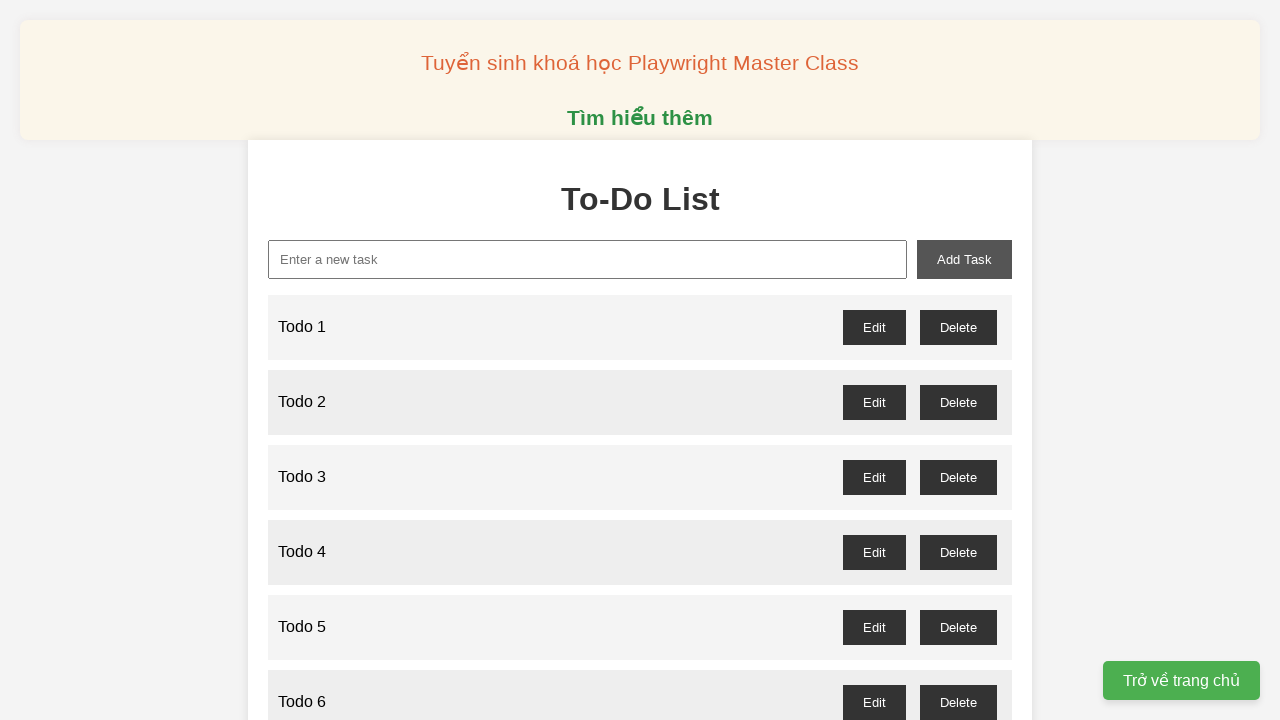

Filled new task input with 'Todo 67' on //input[@id="new-task"]
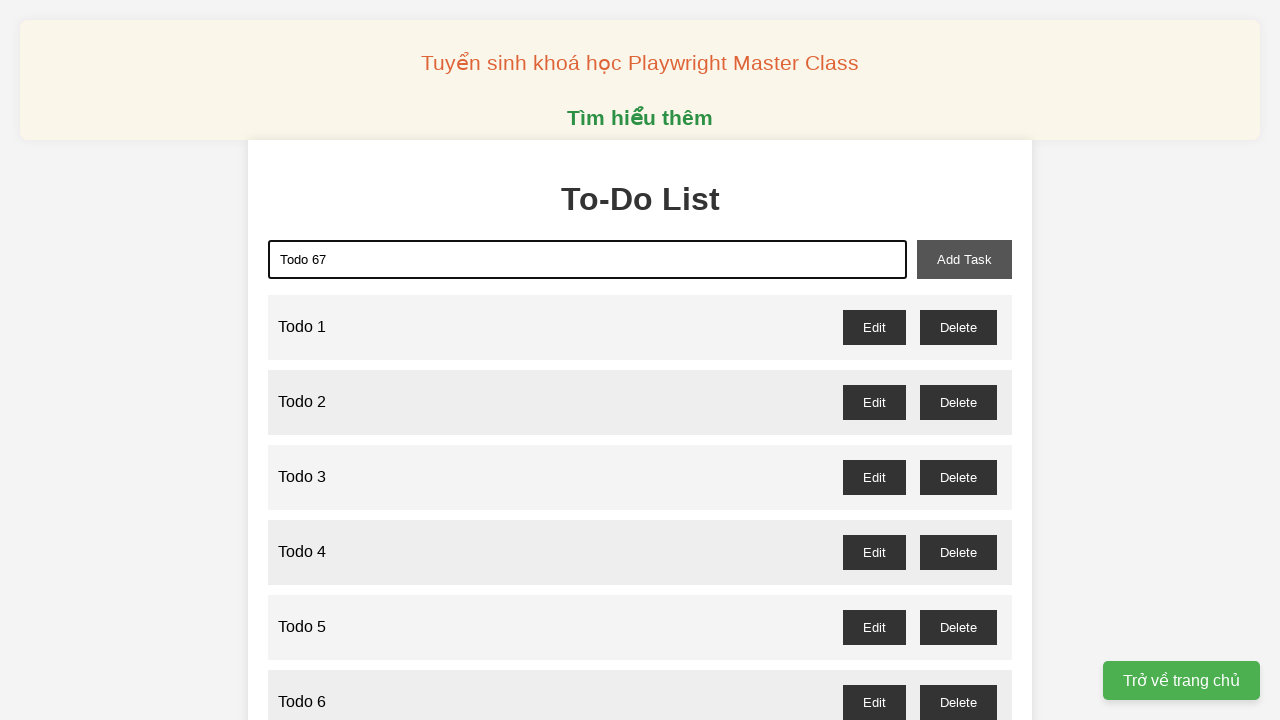

Added todo item 67 to the list at (964, 259) on xpath=//button[@id="add-task"]
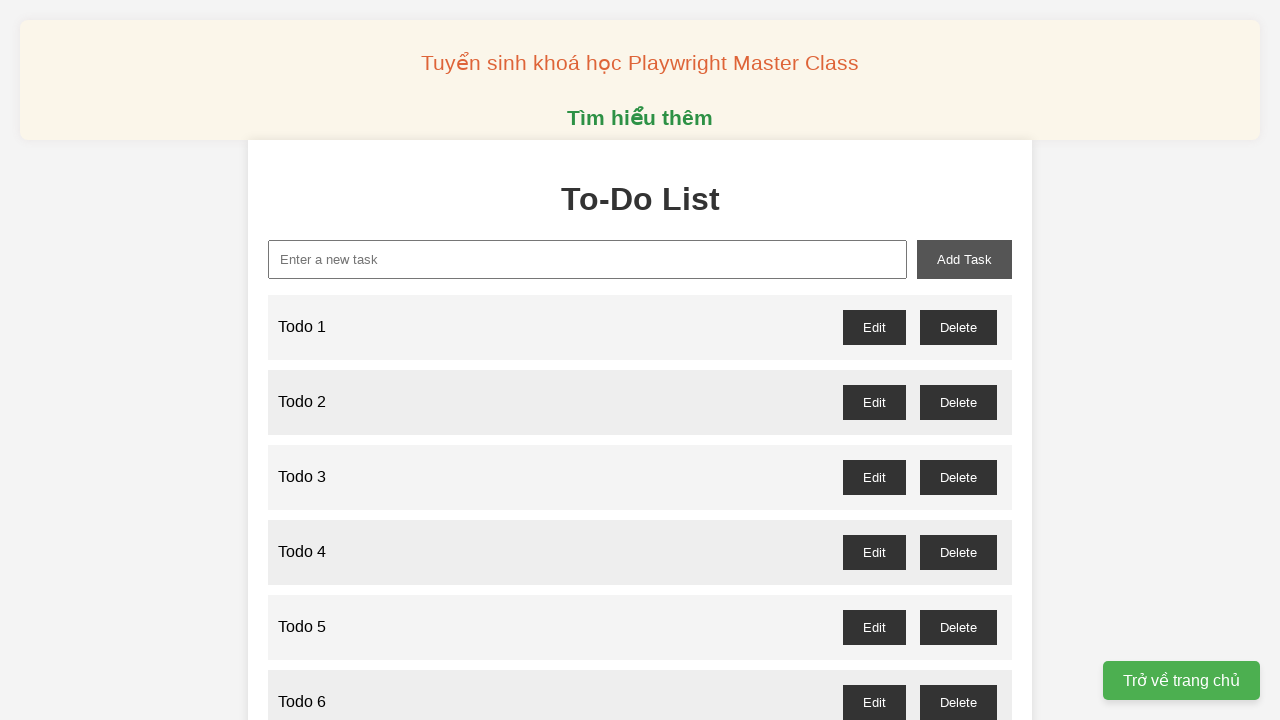

Filled new task input with 'Todo 68' on //input[@id="new-task"]
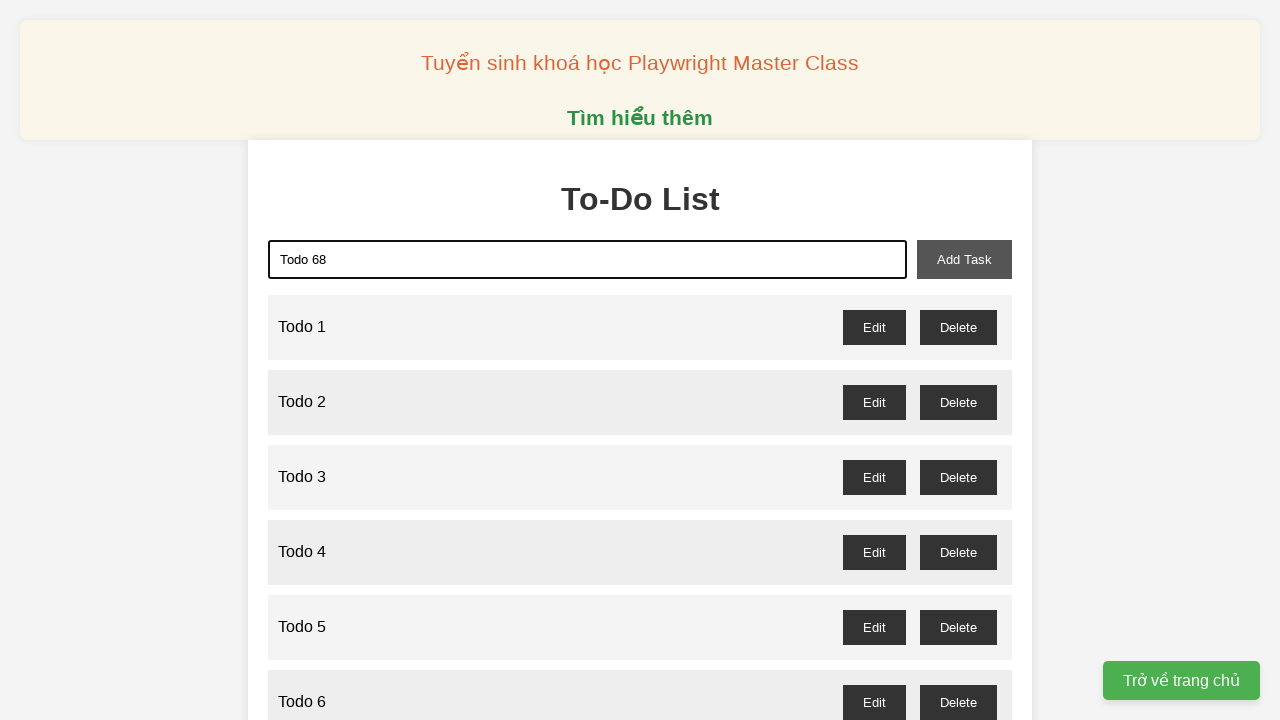

Added todo item 68 to the list at (964, 259) on xpath=//button[@id="add-task"]
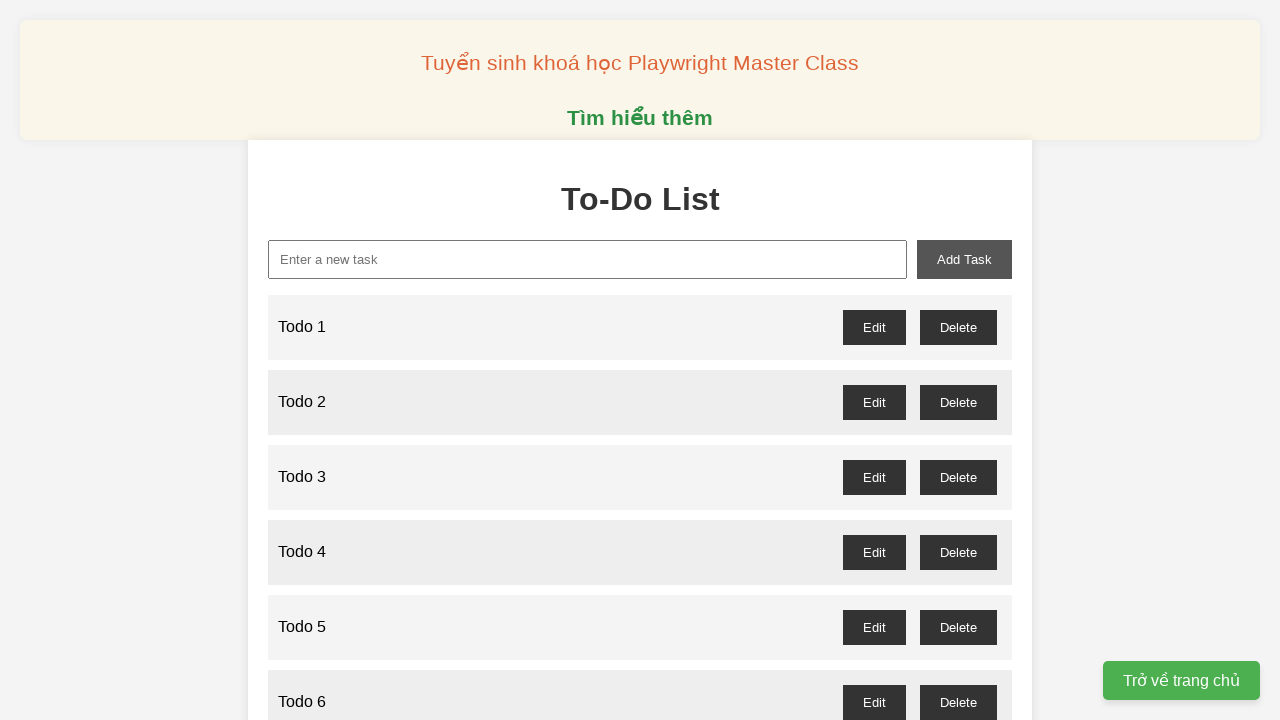

Filled new task input with 'Todo 69' on //input[@id="new-task"]
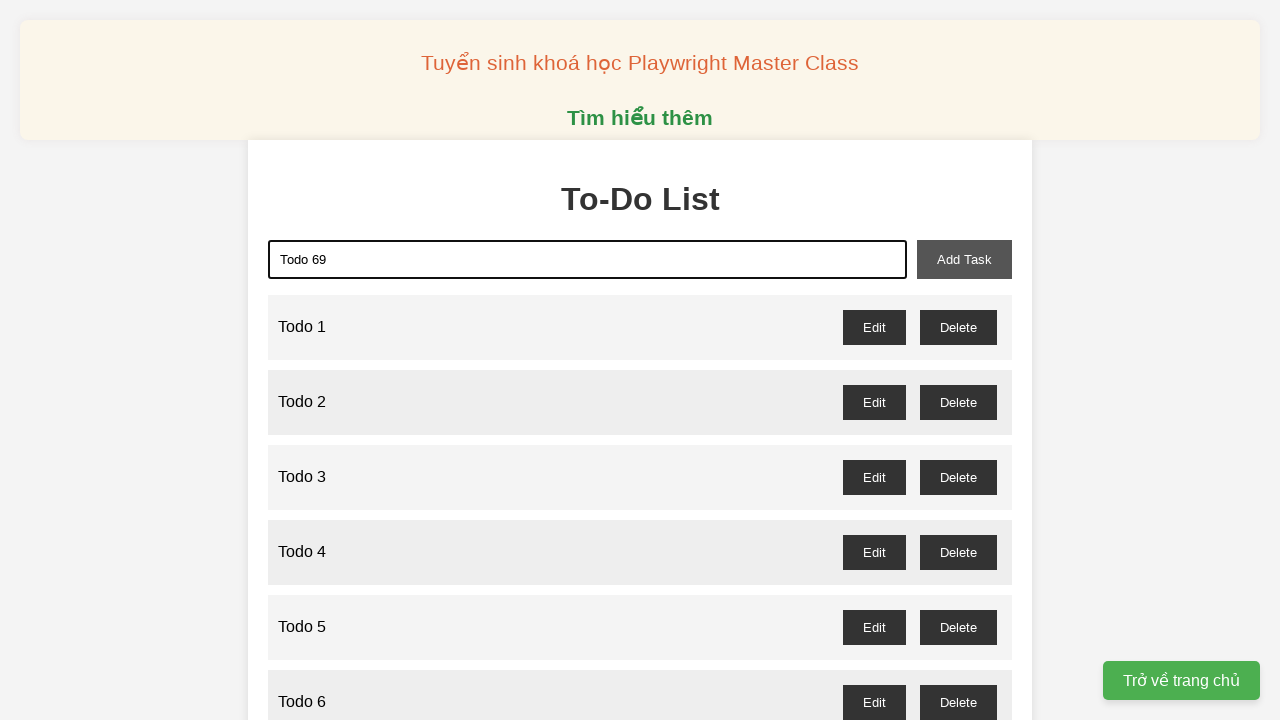

Added todo item 69 to the list at (964, 259) on xpath=//button[@id="add-task"]
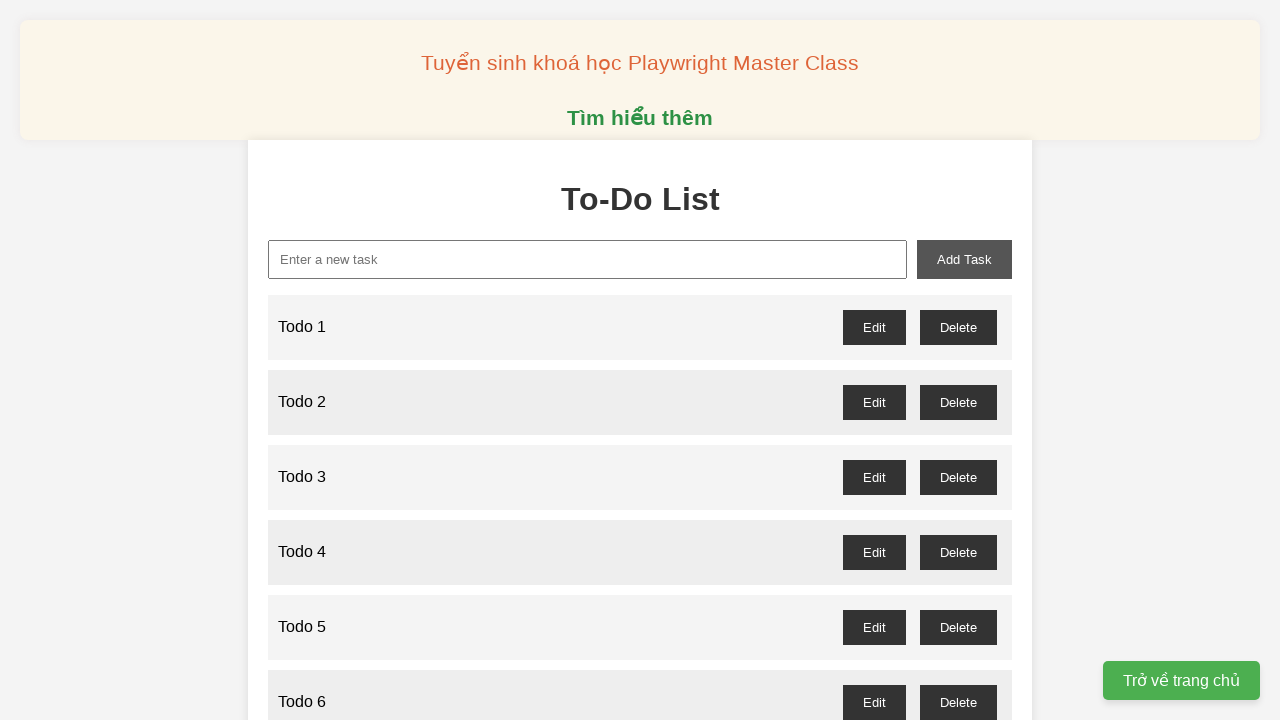

Filled new task input with 'Todo 70' on //input[@id="new-task"]
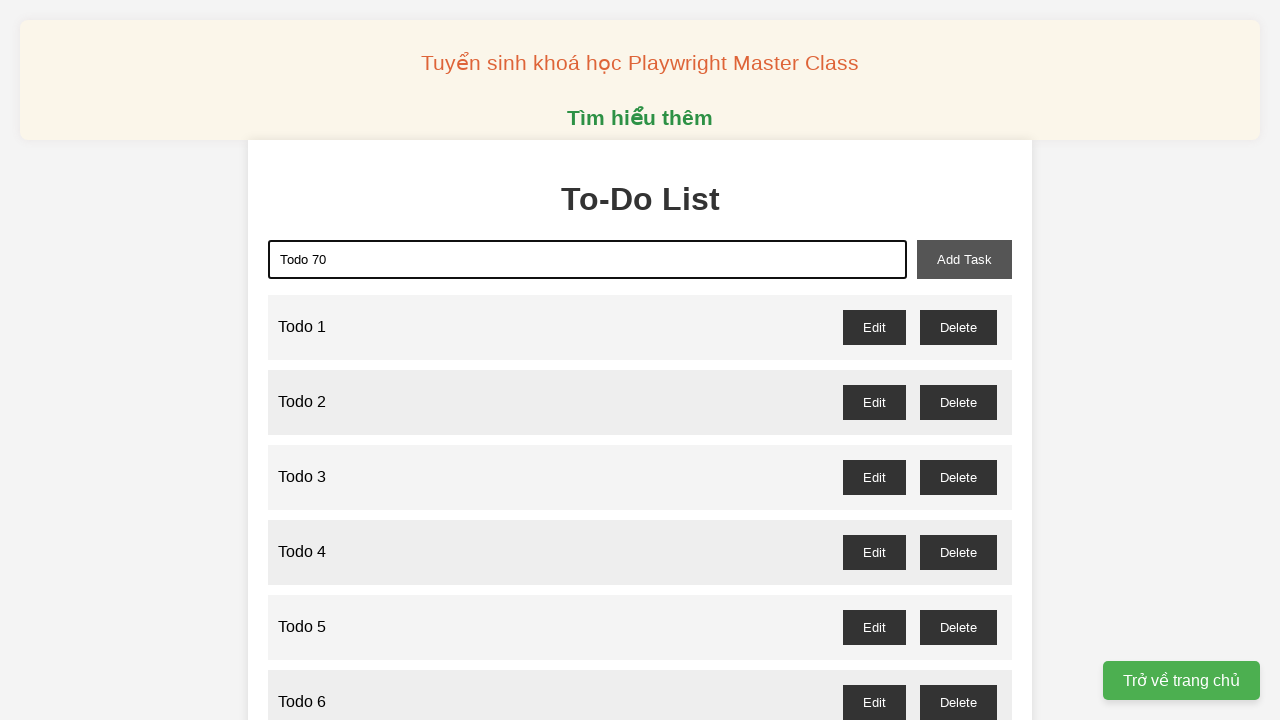

Added todo item 70 to the list at (964, 259) on xpath=//button[@id="add-task"]
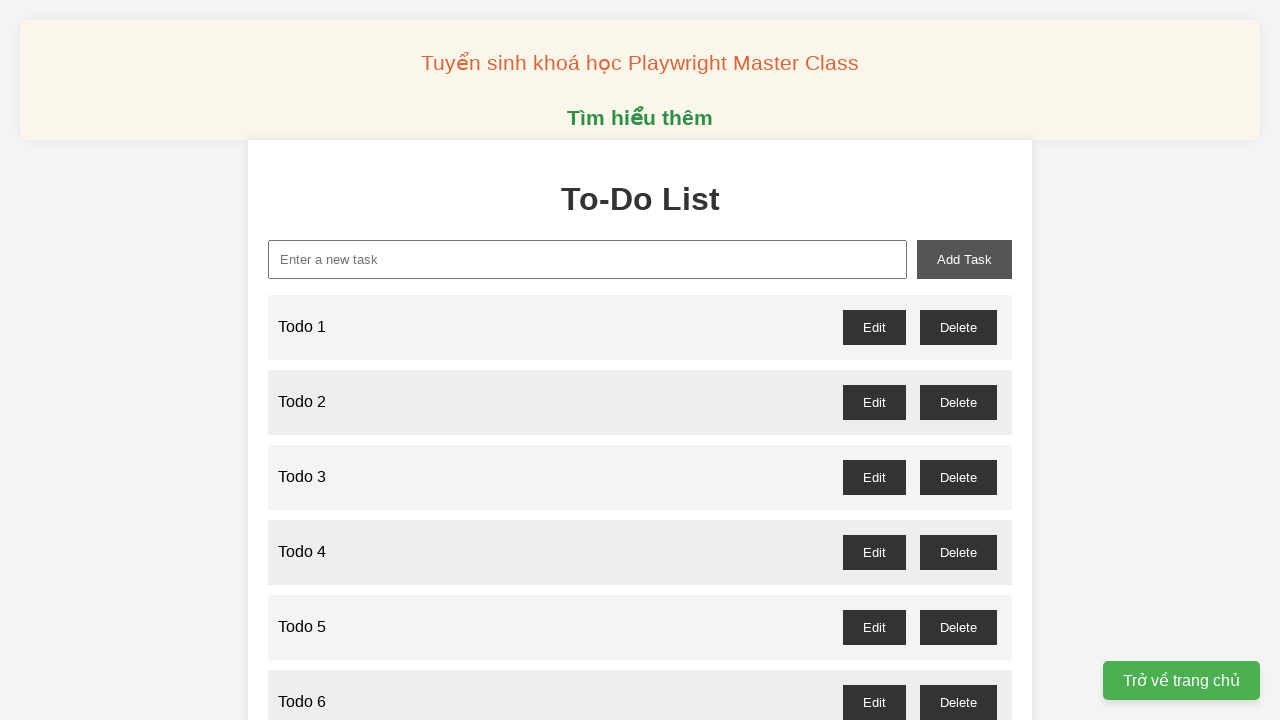

Filled new task input with 'Todo 71' on //input[@id="new-task"]
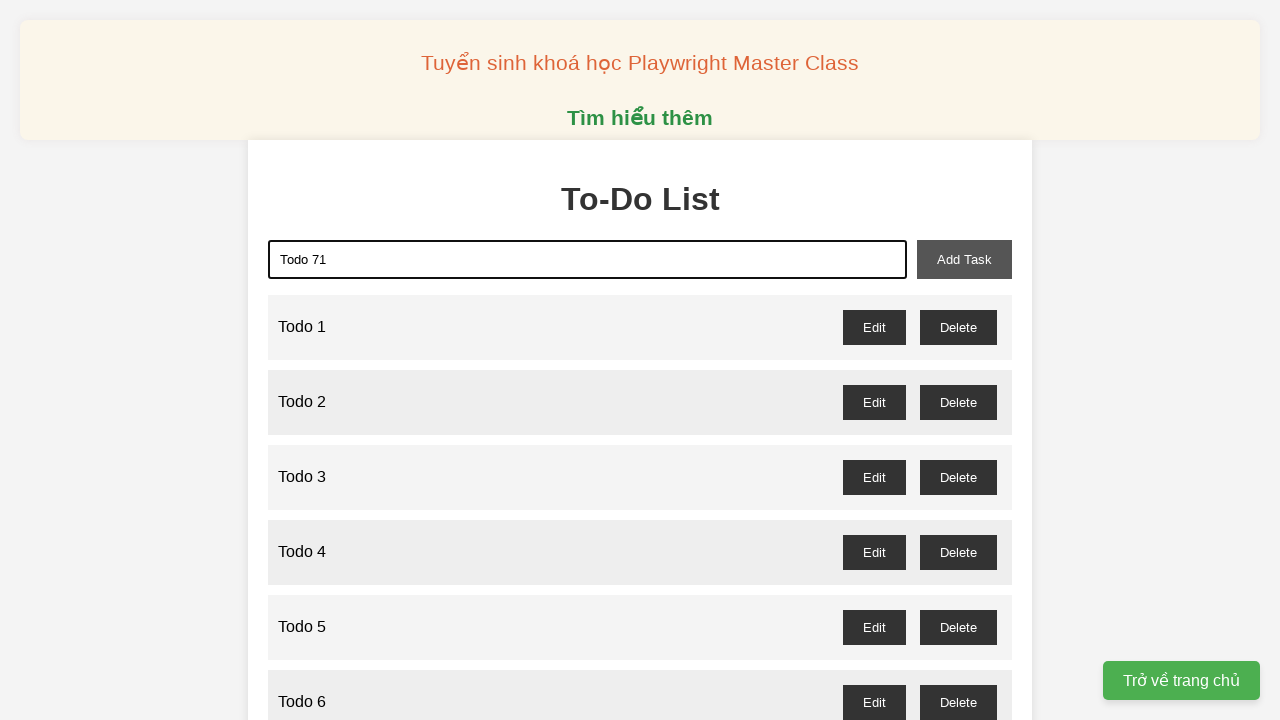

Added todo item 71 to the list at (964, 259) on xpath=//button[@id="add-task"]
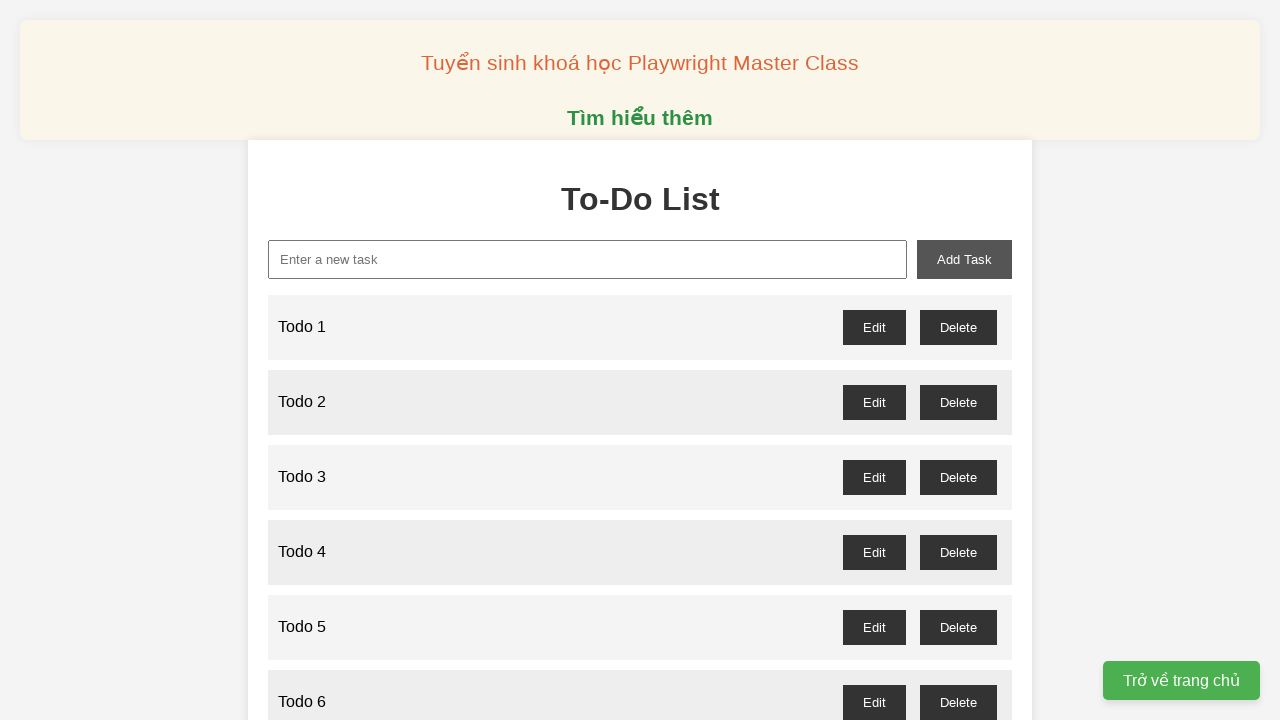

Filled new task input with 'Todo 72' on //input[@id="new-task"]
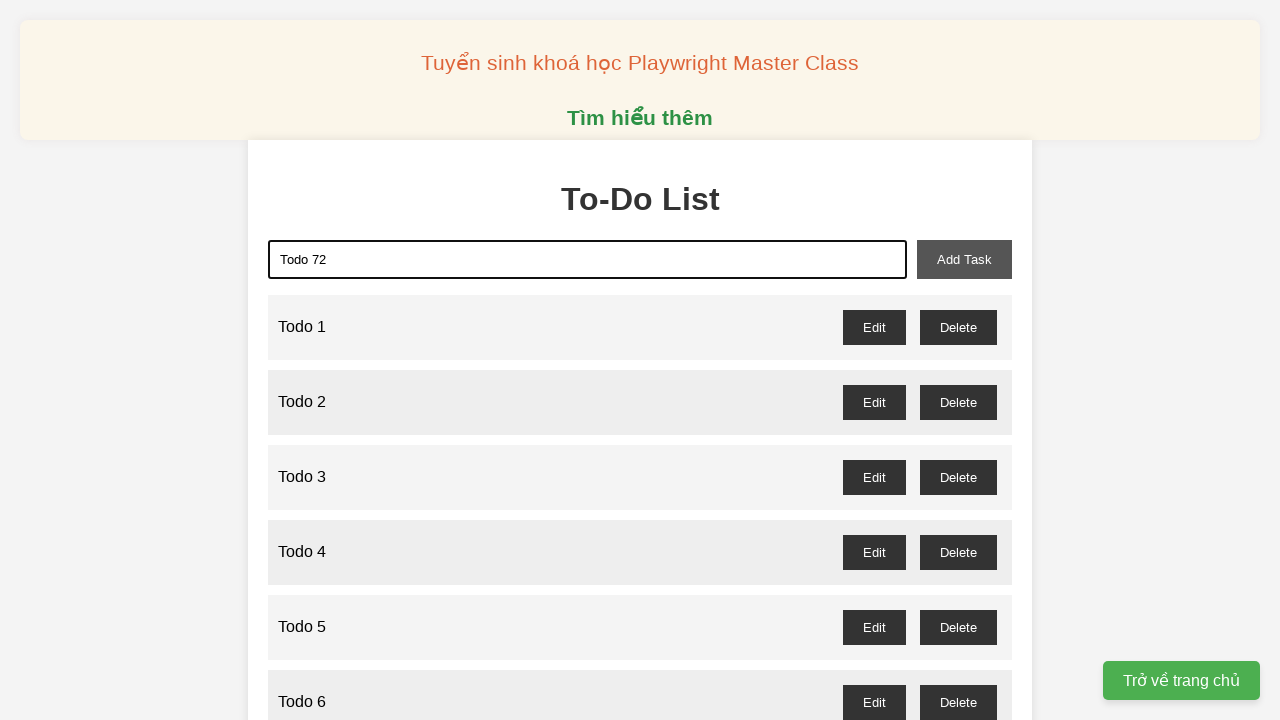

Added todo item 72 to the list at (964, 259) on xpath=//button[@id="add-task"]
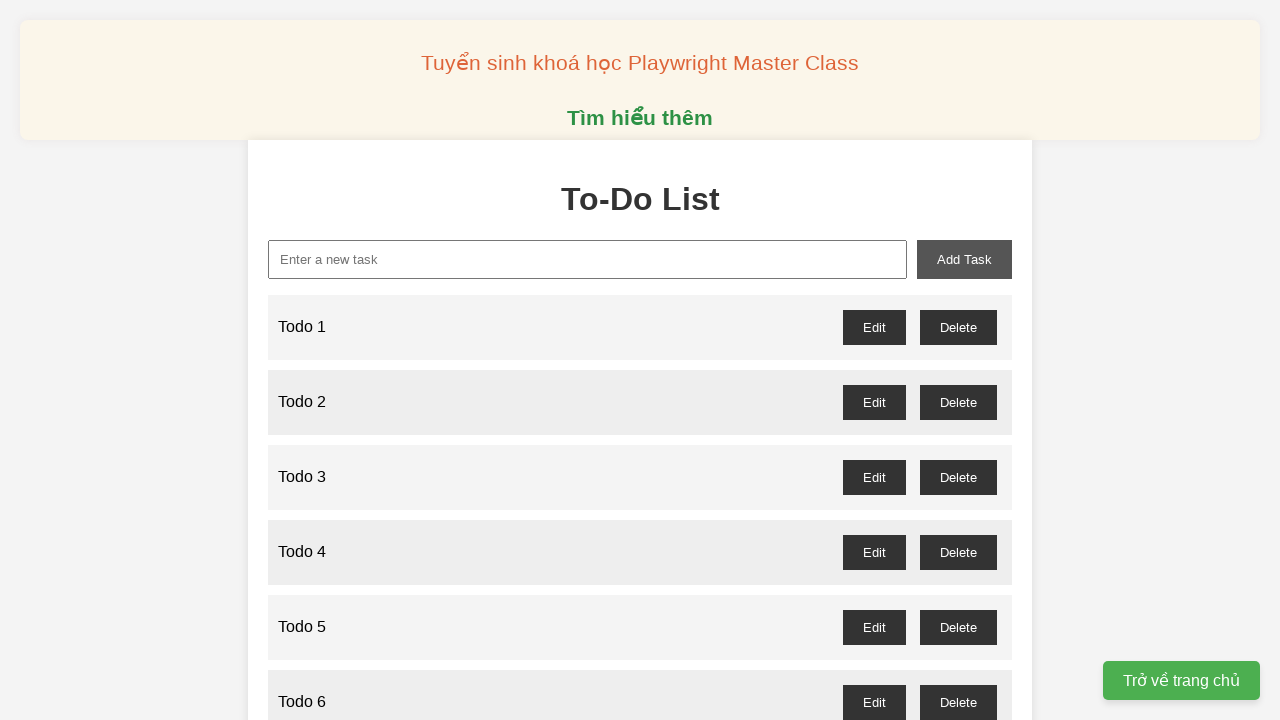

Filled new task input with 'Todo 73' on //input[@id="new-task"]
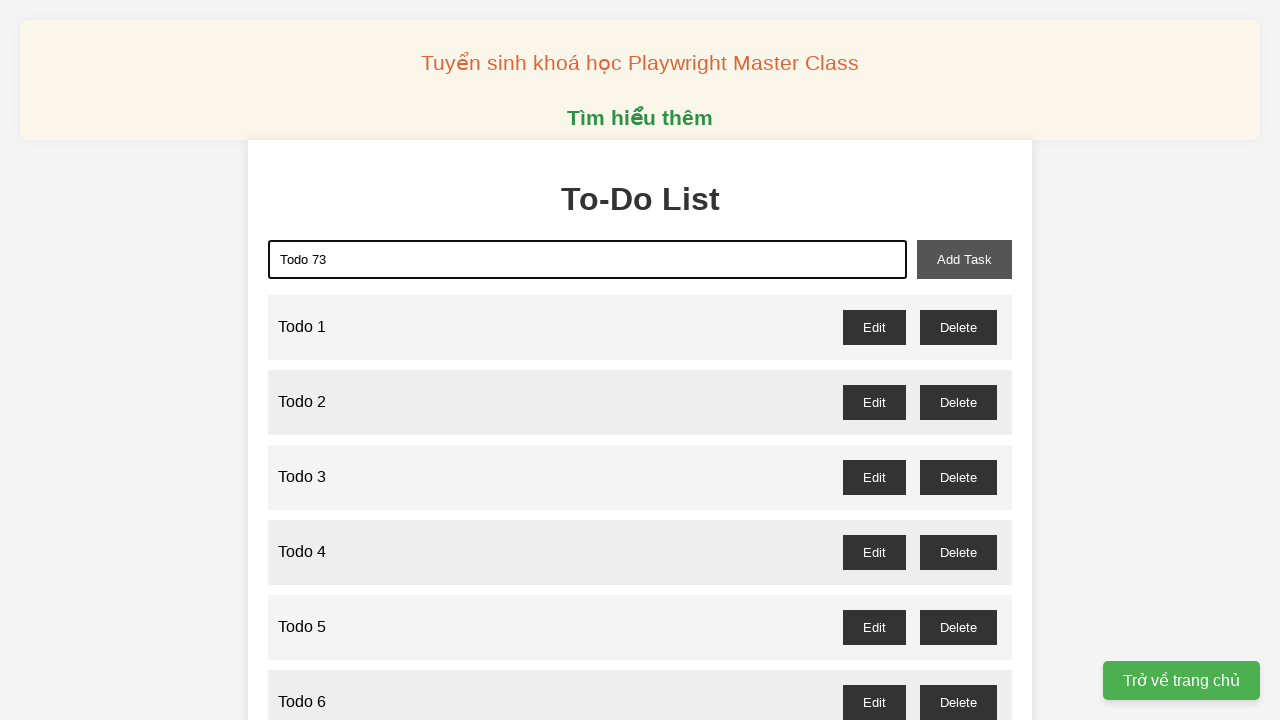

Added todo item 73 to the list at (964, 259) on xpath=//button[@id="add-task"]
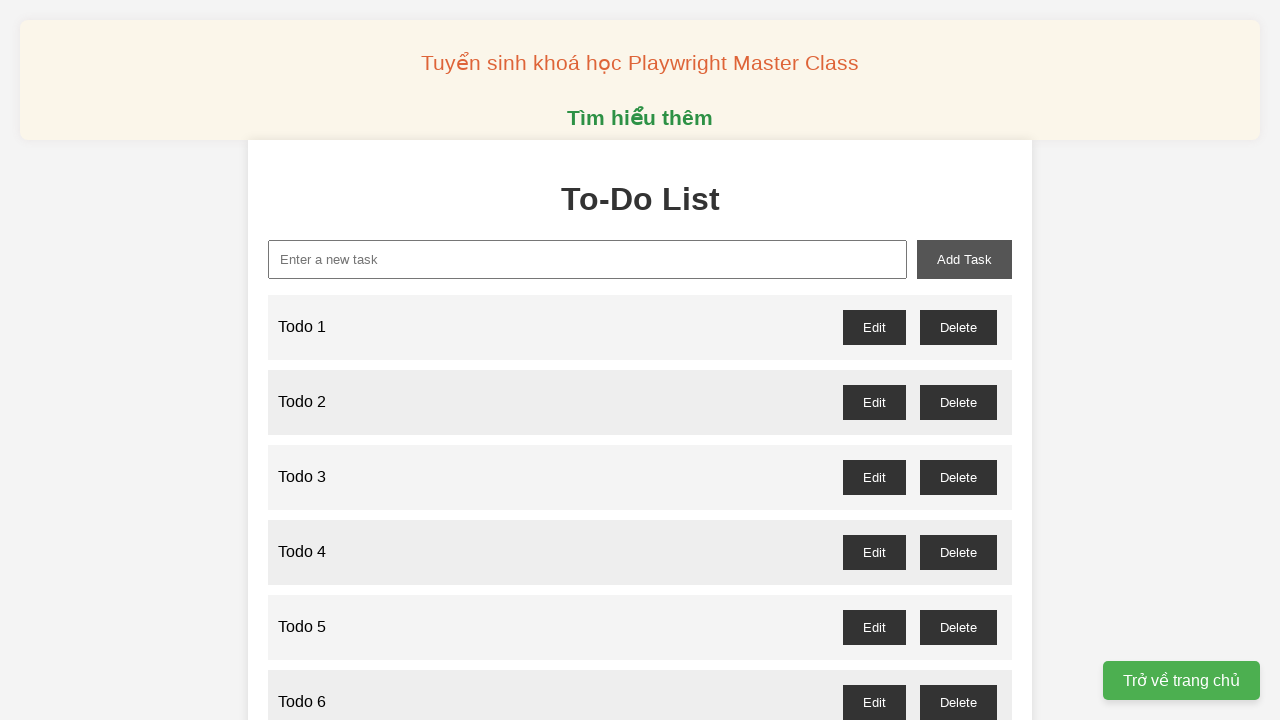

Filled new task input with 'Todo 74' on //input[@id="new-task"]
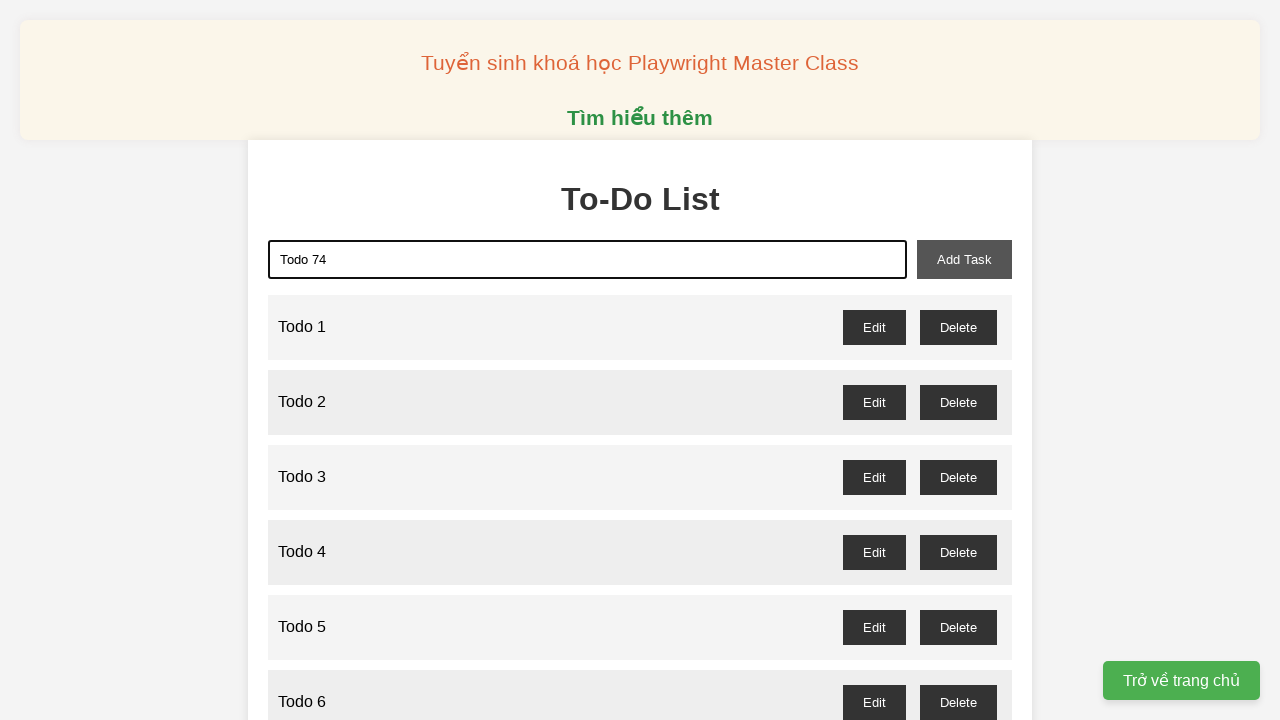

Added todo item 74 to the list at (964, 259) on xpath=//button[@id="add-task"]
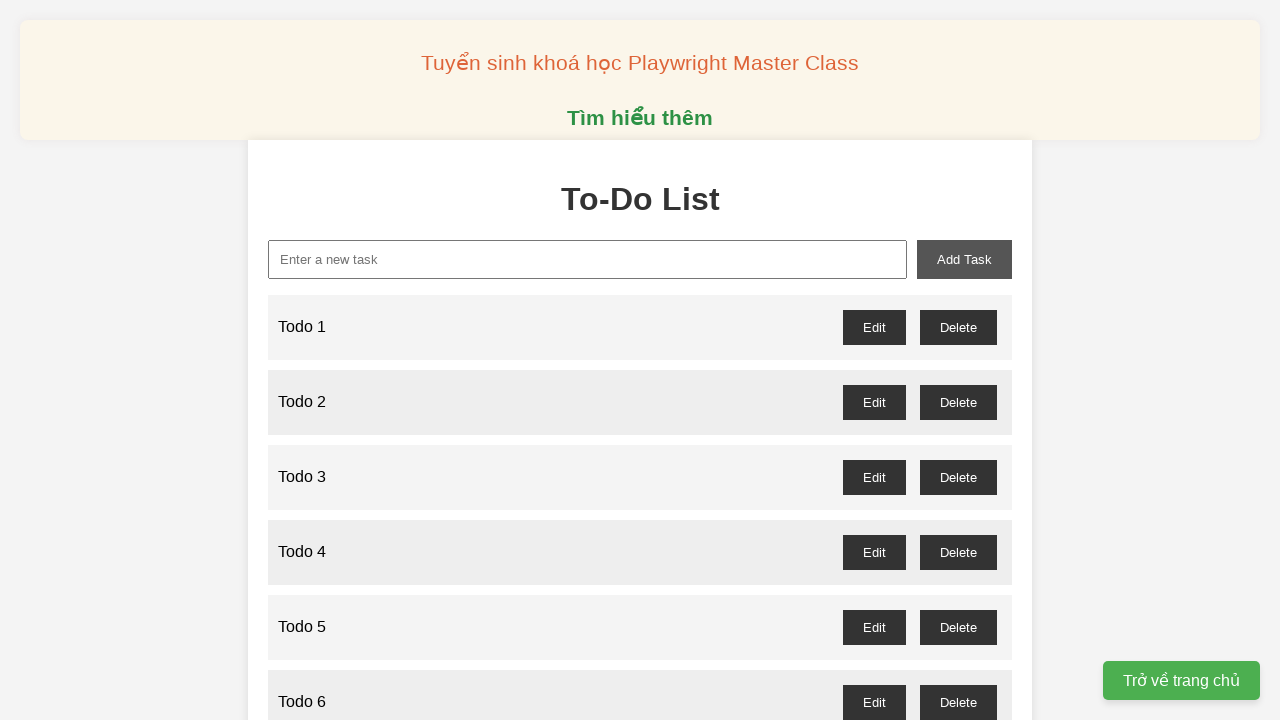

Filled new task input with 'Todo 75' on //input[@id="new-task"]
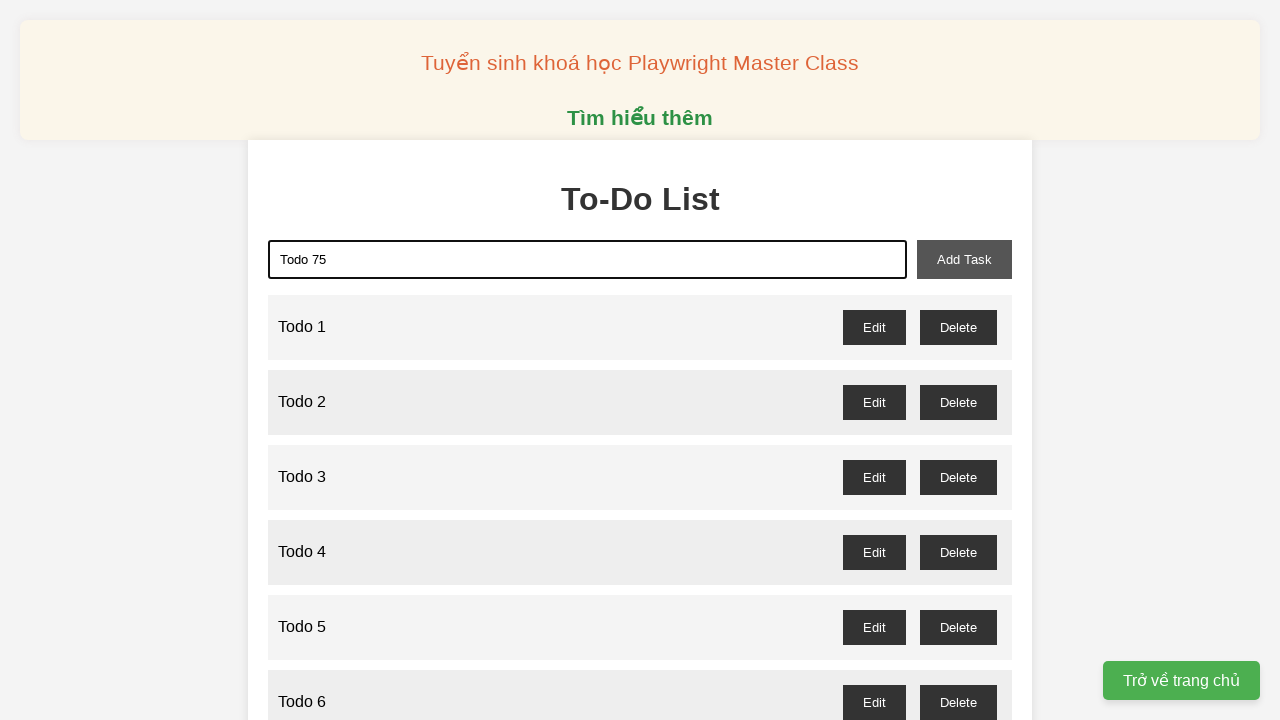

Added todo item 75 to the list at (964, 259) on xpath=//button[@id="add-task"]
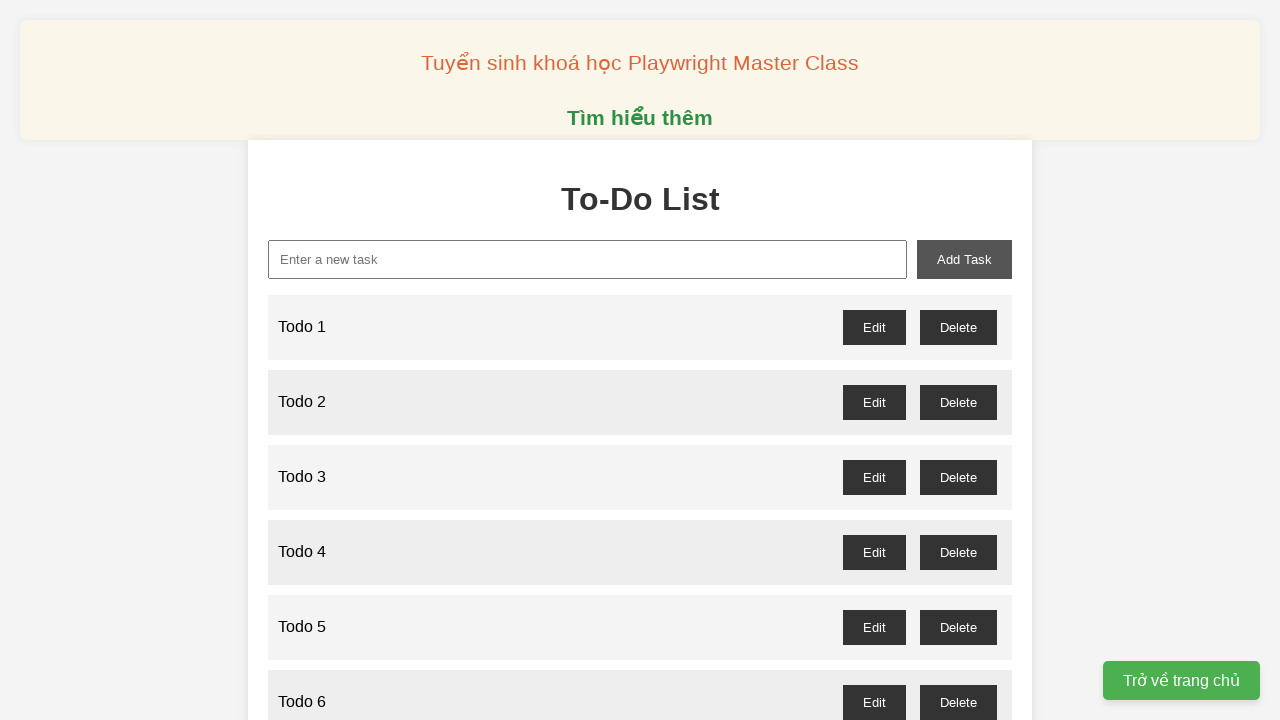

Filled new task input with 'Todo 76' on //input[@id="new-task"]
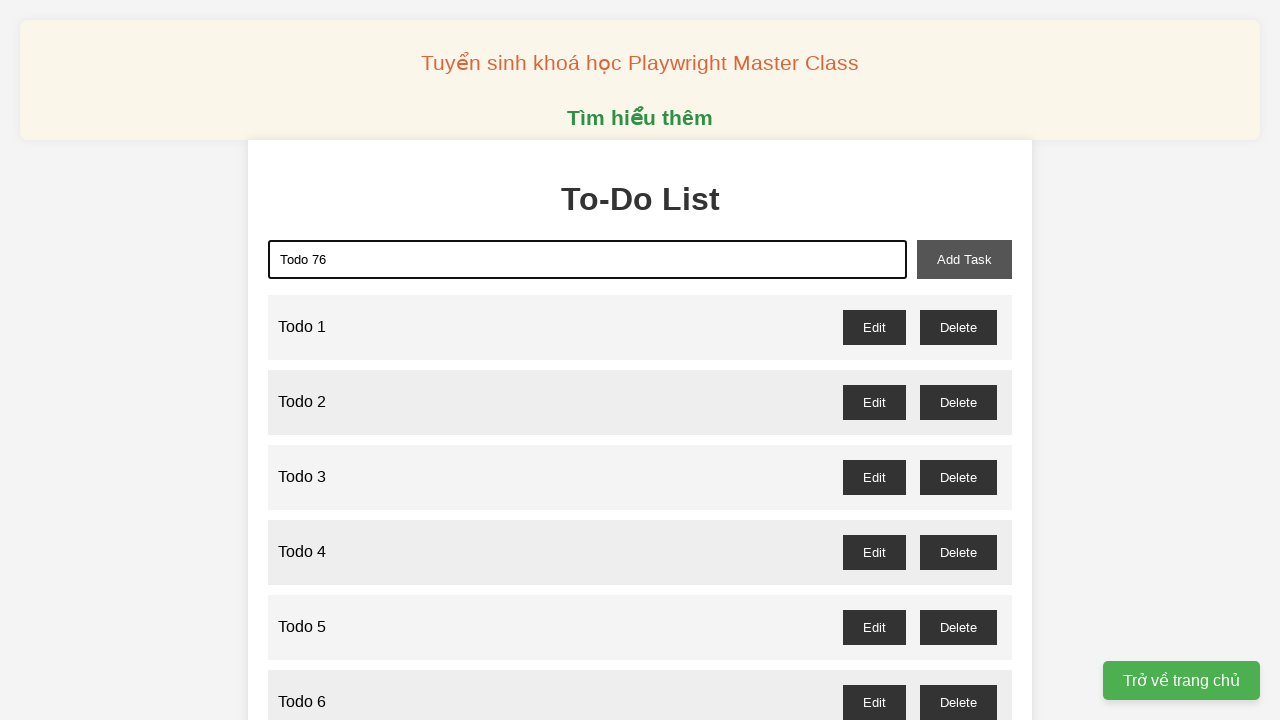

Added todo item 76 to the list at (964, 259) on xpath=//button[@id="add-task"]
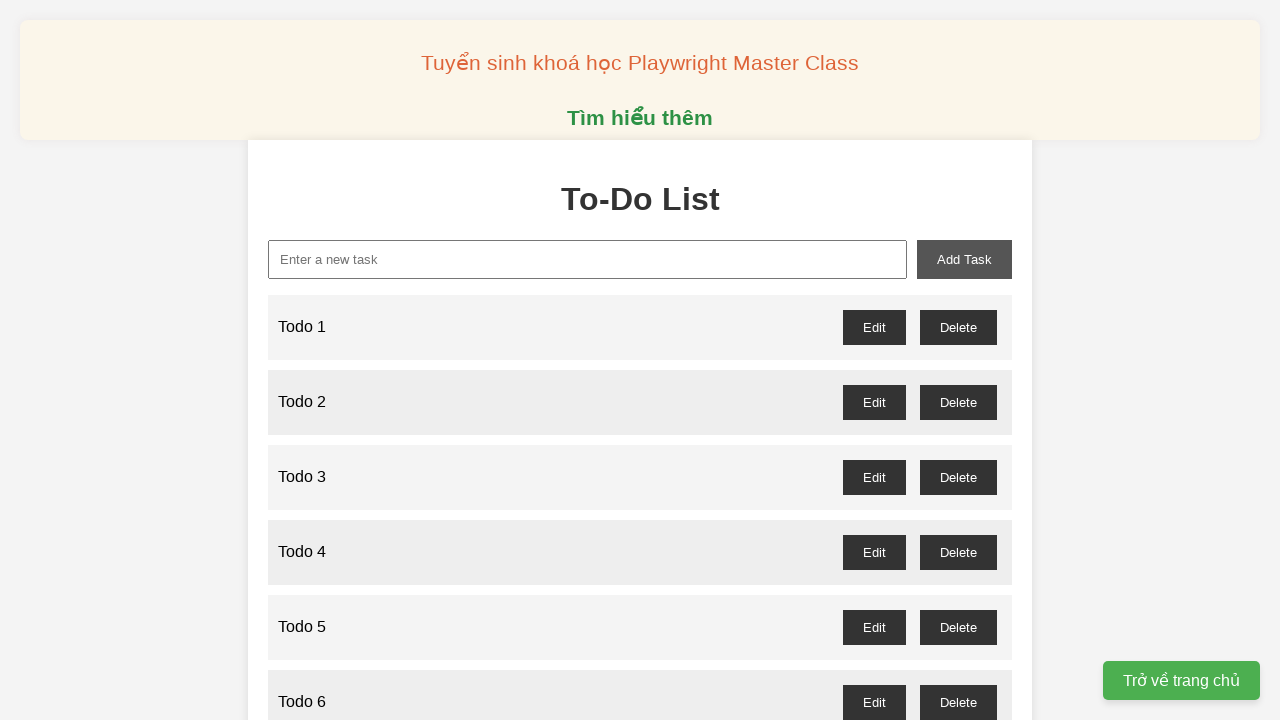

Filled new task input with 'Todo 77' on //input[@id="new-task"]
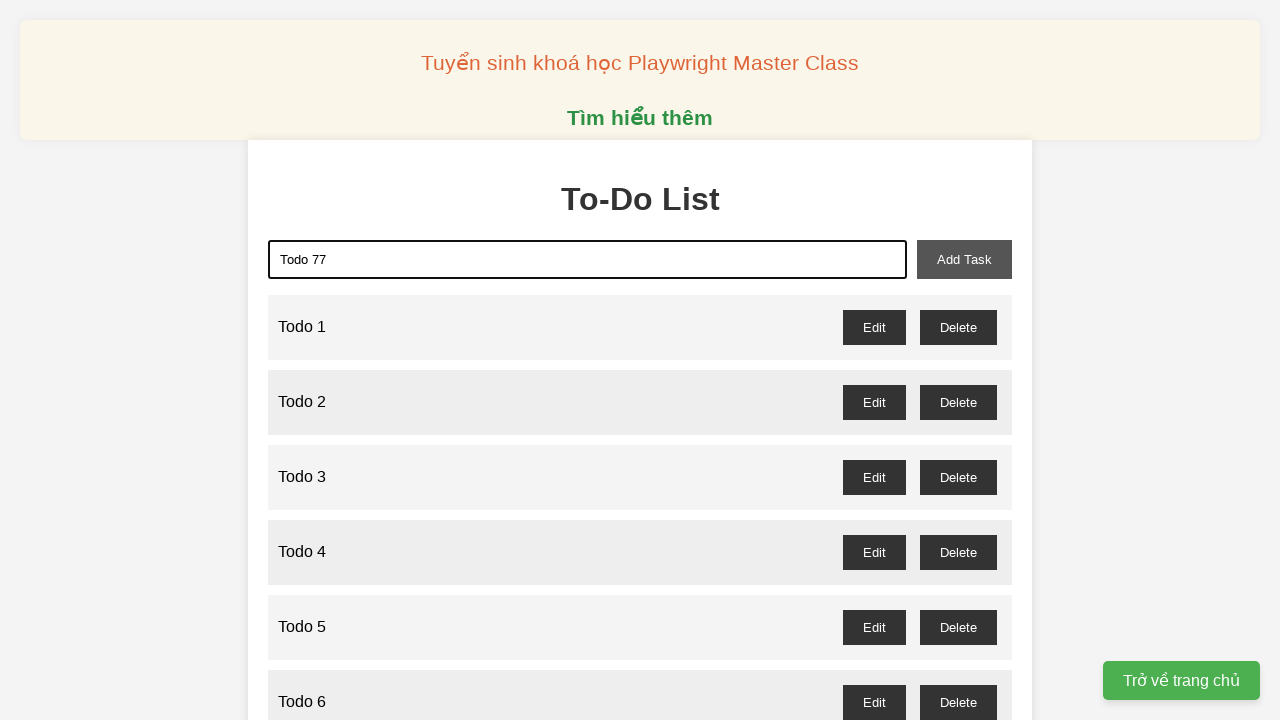

Added todo item 77 to the list at (964, 259) on xpath=//button[@id="add-task"]
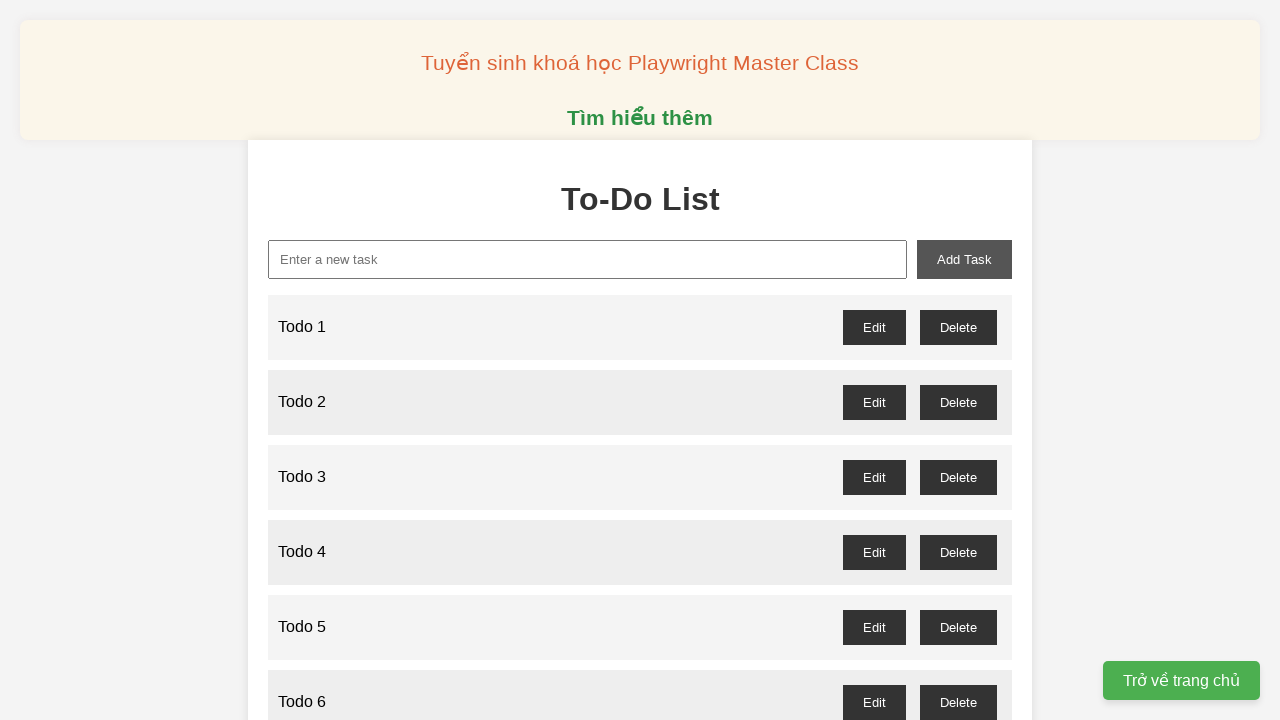

Filled new task input with 'Todo 78' on //input[@id="new-task"]
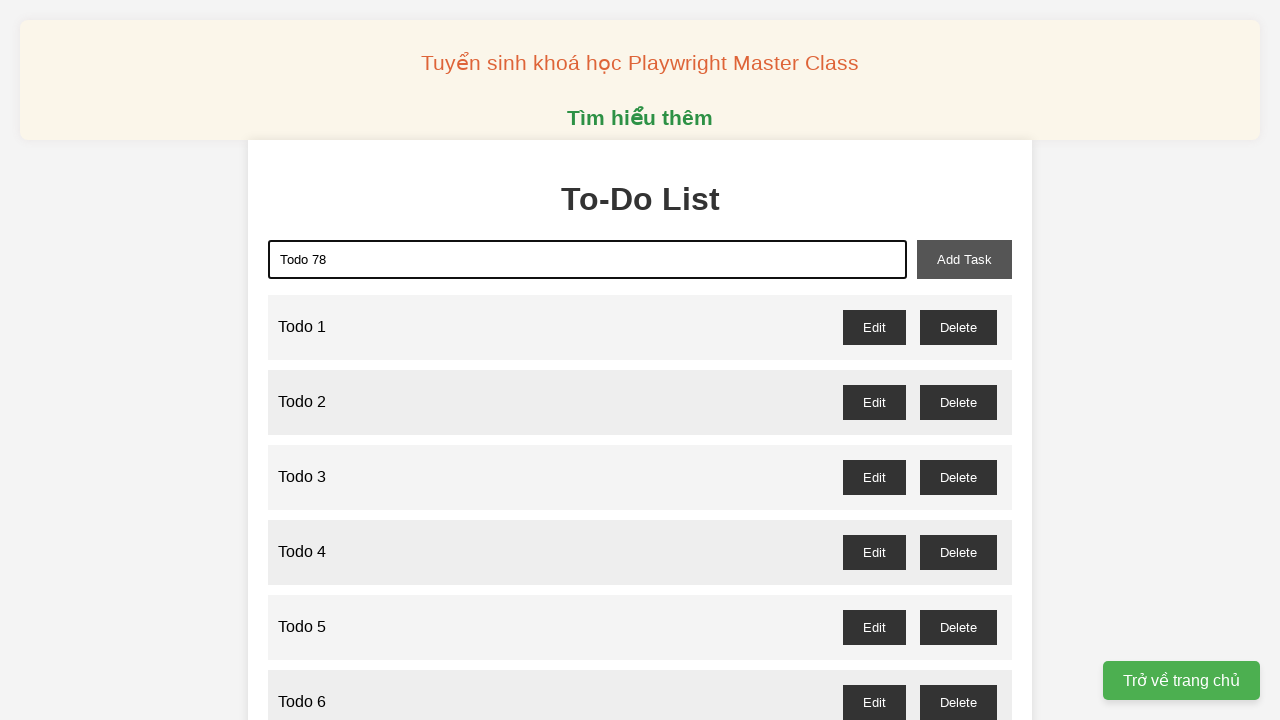

Added todo item 78 to the list at (964, 259) on xpath=//button[@id="add-task"]
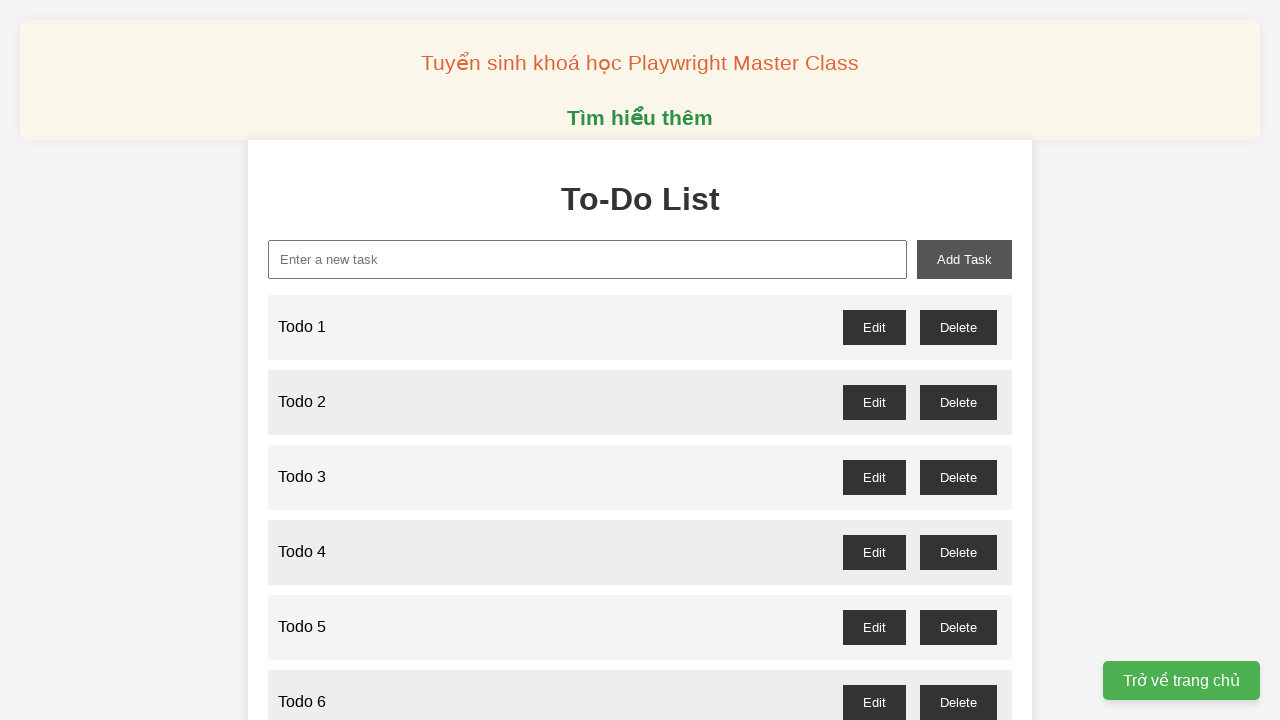

Filled new task input with 'Todo 79' on //input[@id="new-task"]
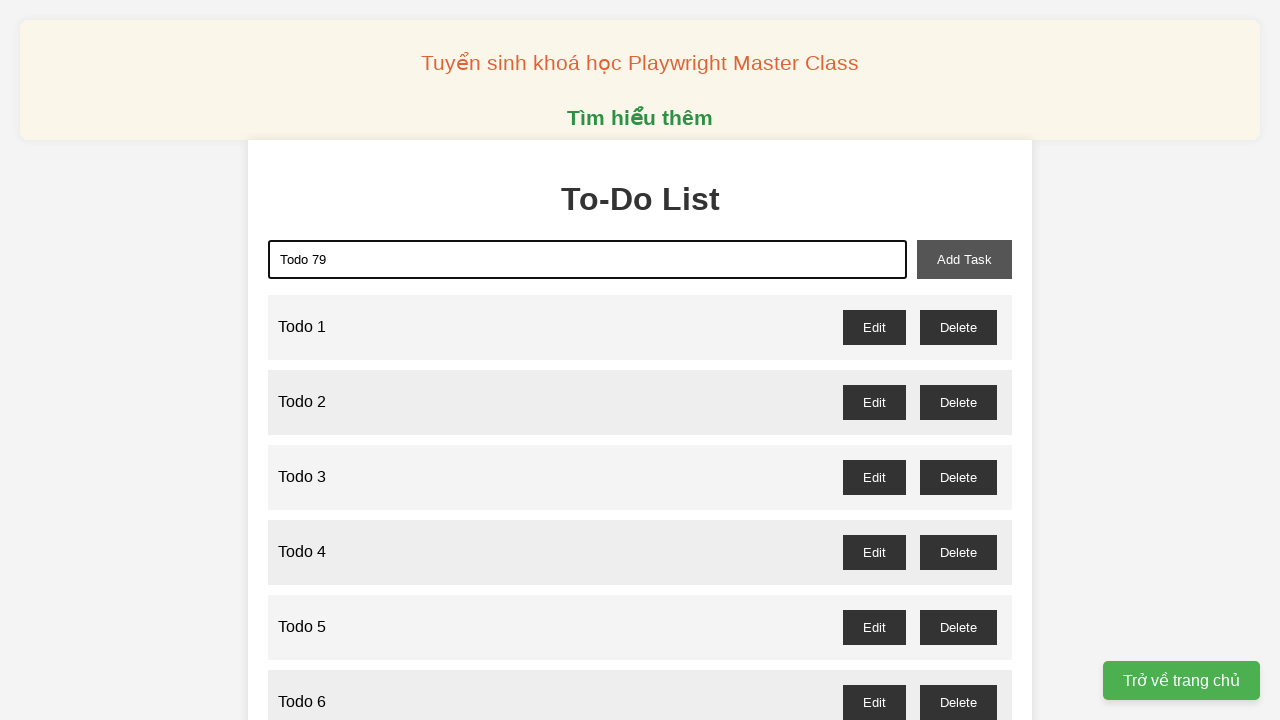

Added todo item 79 to the list at (964, 259) on xpath=//button[@id="add-task"]
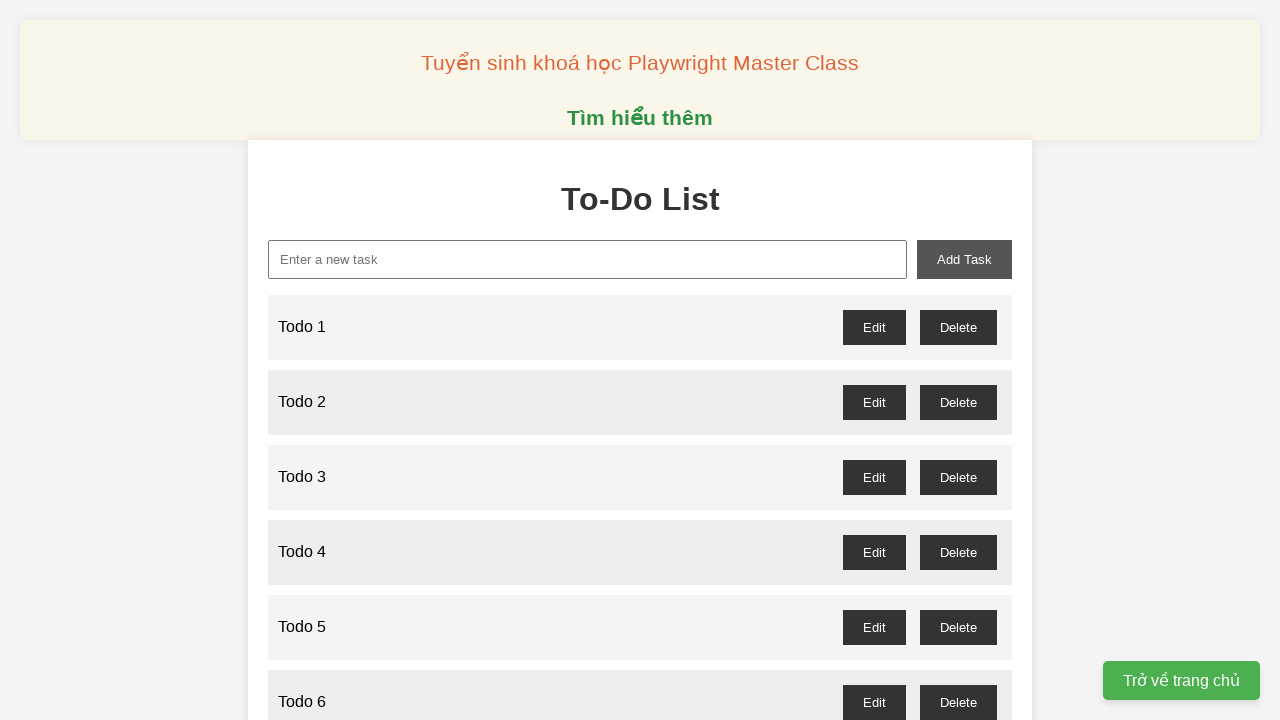

Filled new task input with 'Todo 80' on //input[@id="new-task"]
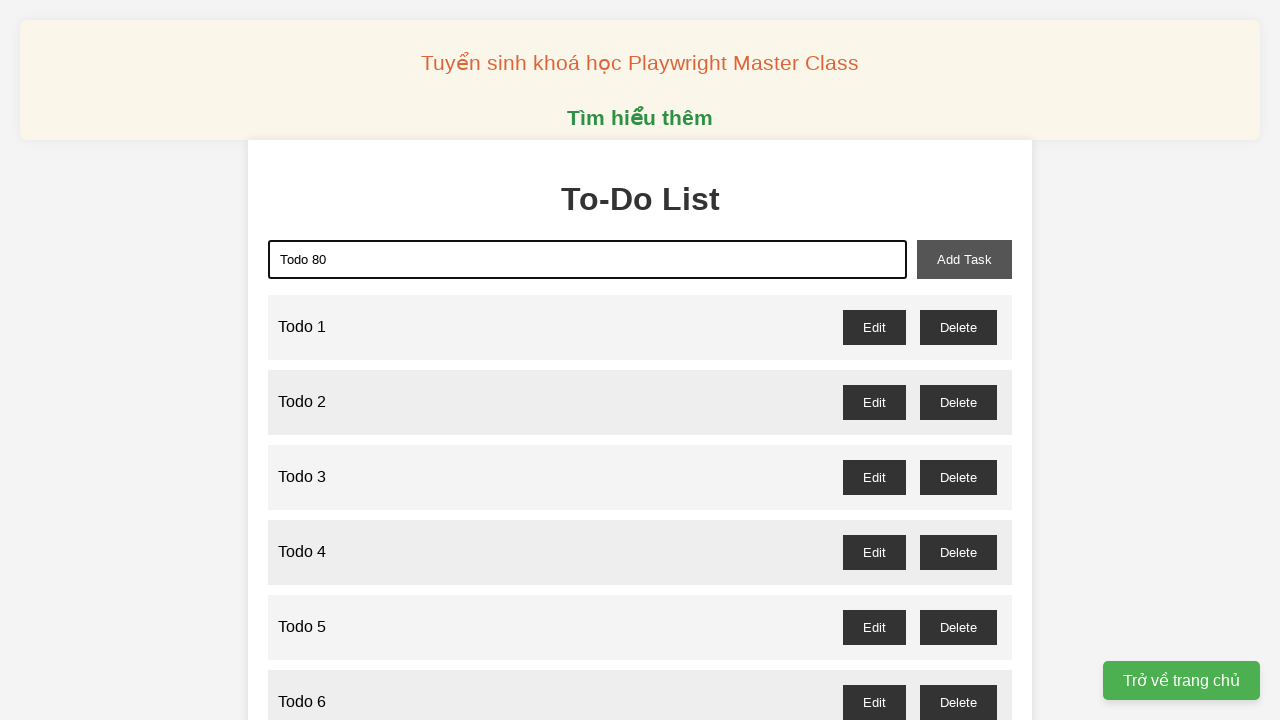

Added todo item 80 to the list at (964, 259) on xpath=//button[@id="add-task"]
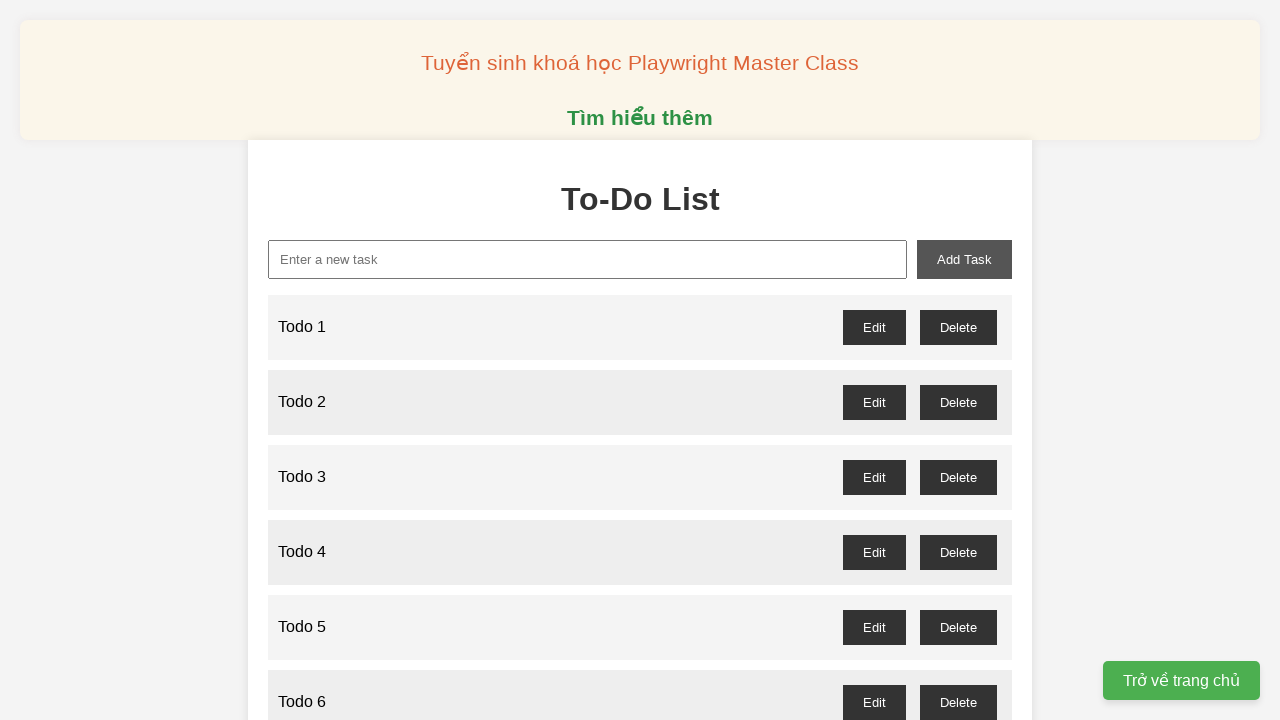

Filled new task input with 'Todo 81' on //input[@id="new-task"]
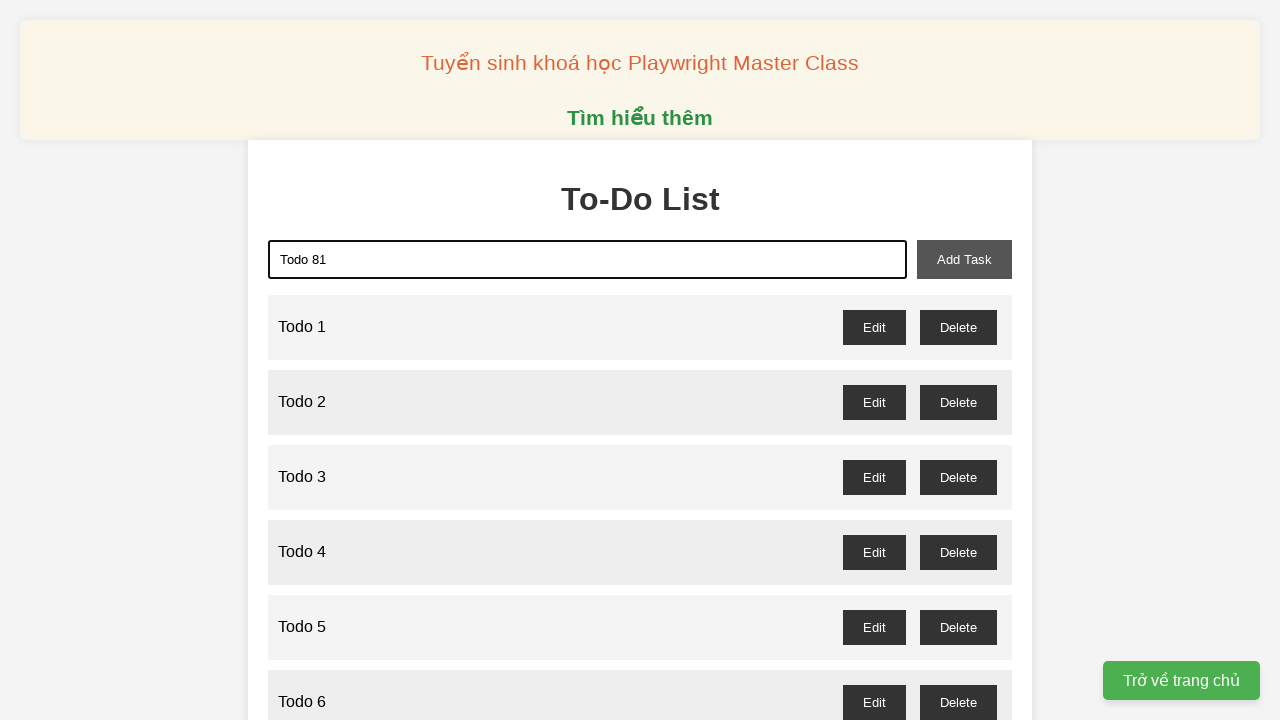

Added todo item 81 to the list at (964, 259) on xpath=//button[@id="add-task"]
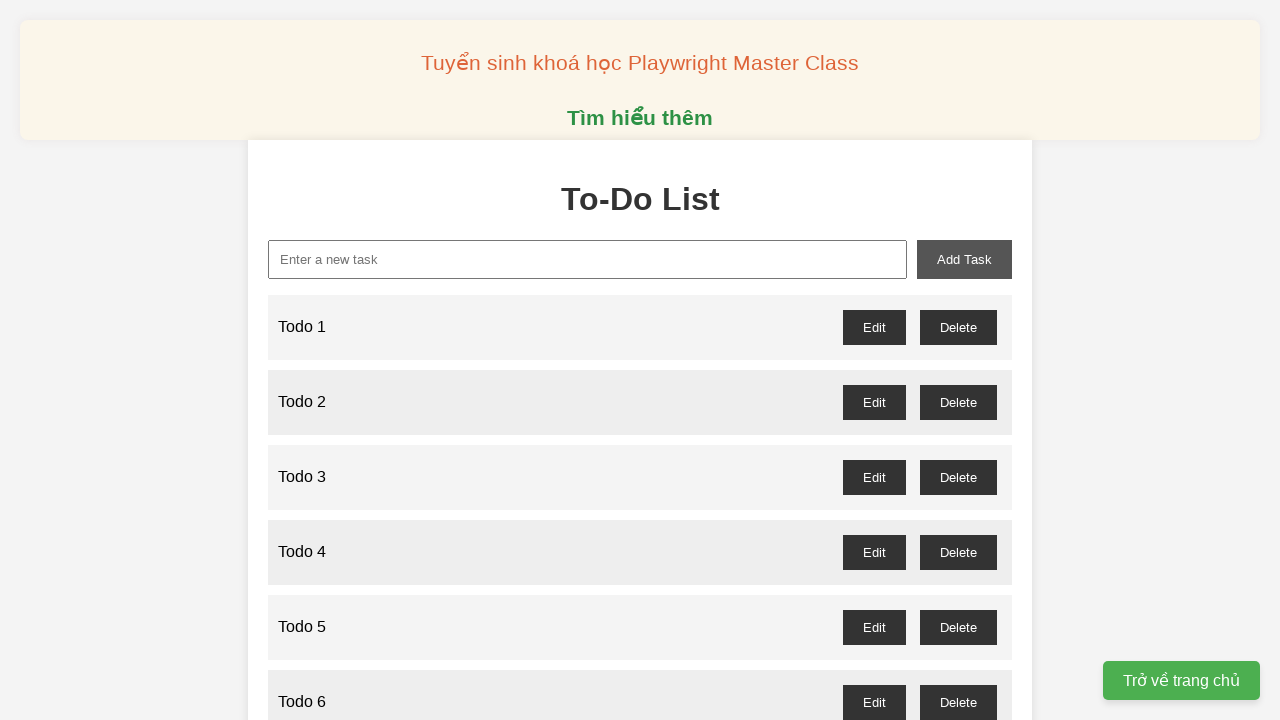

Filled new task input with 'Todo 82' on //input[@id="new-task"]
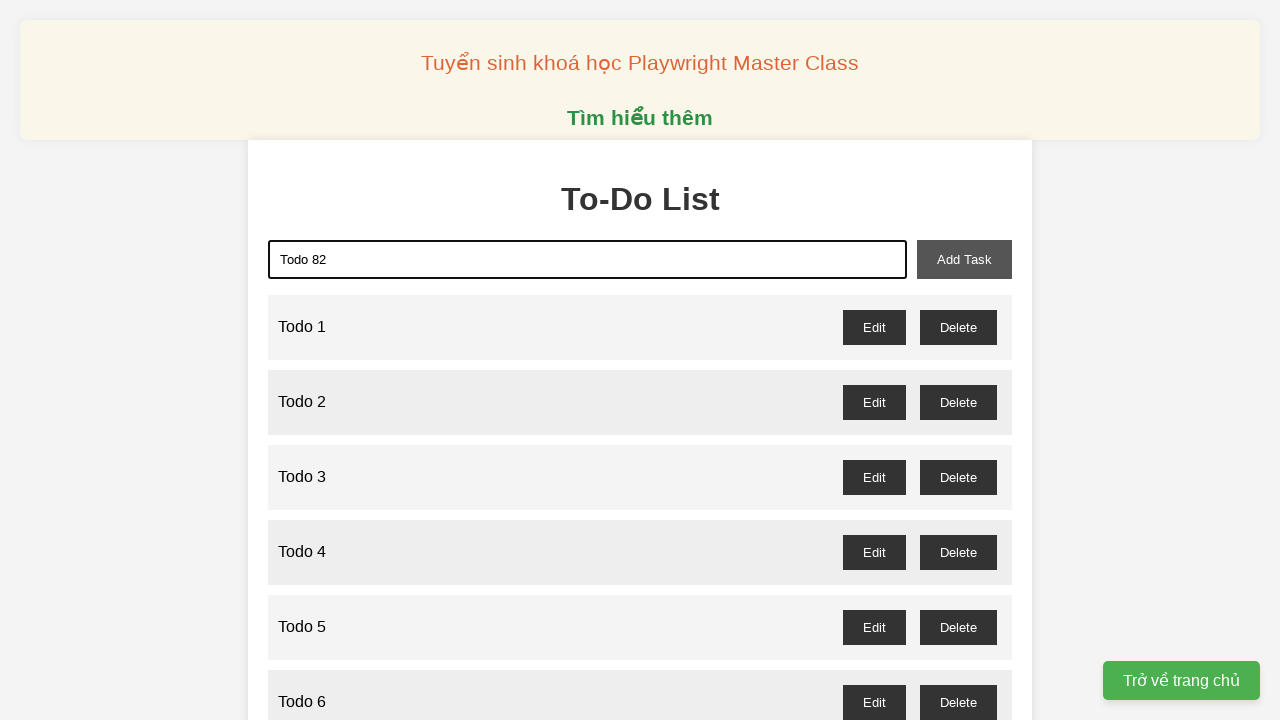

Added todo item 82 to the list at (964, 259) on xpath=//button[@id="add-task"]
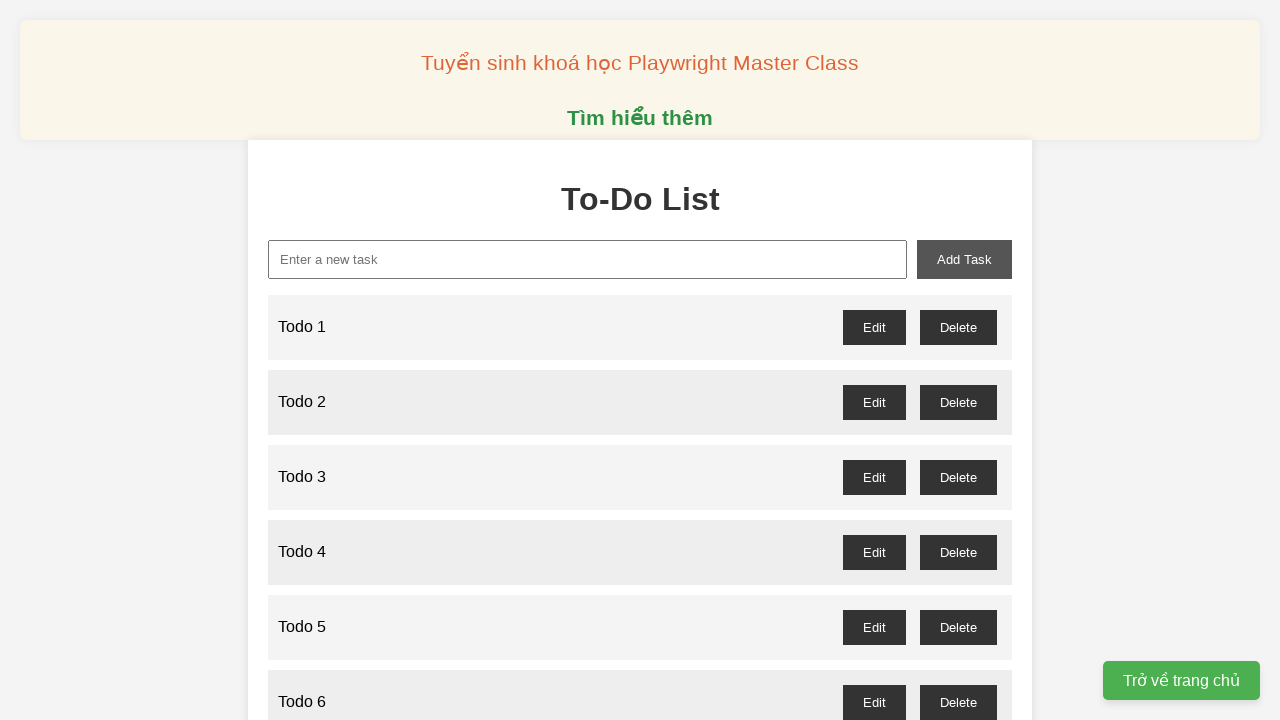

Filled new task input with 'Todo 83' on //input[@id="new-task"]
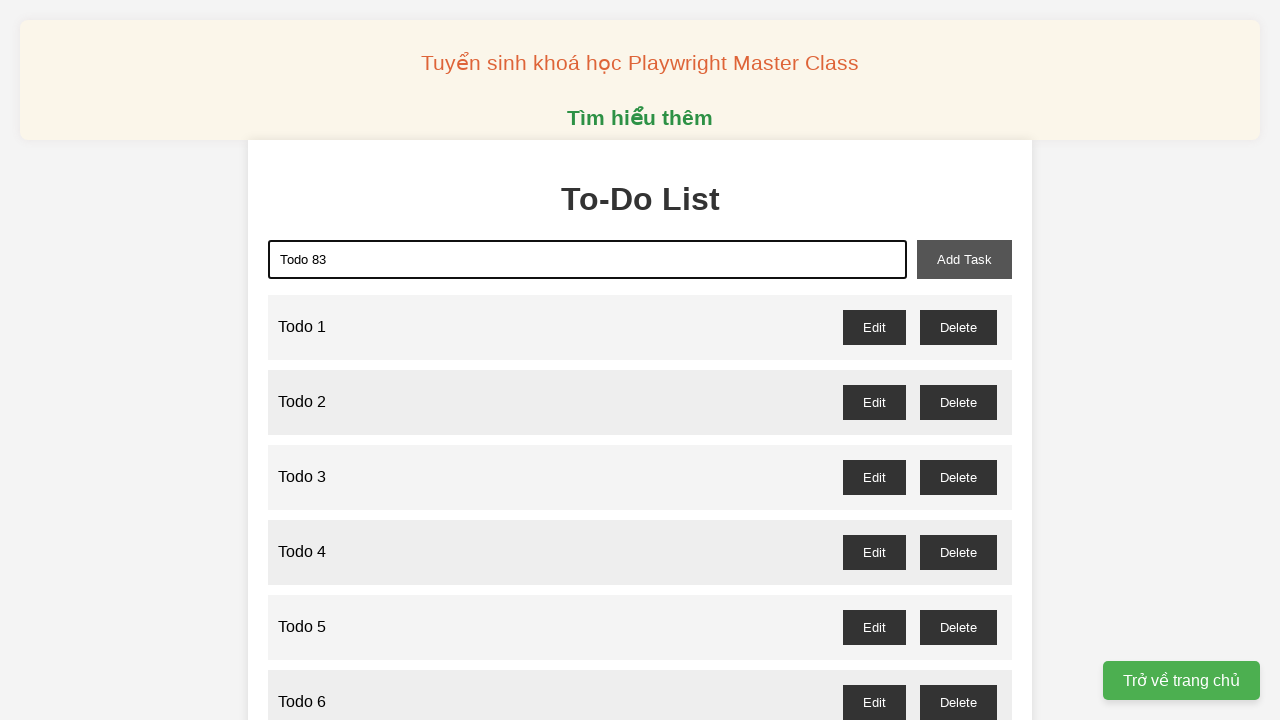

Added todo item 83 to the list at (964, 259) on xpath=//button[@id="add-task"]
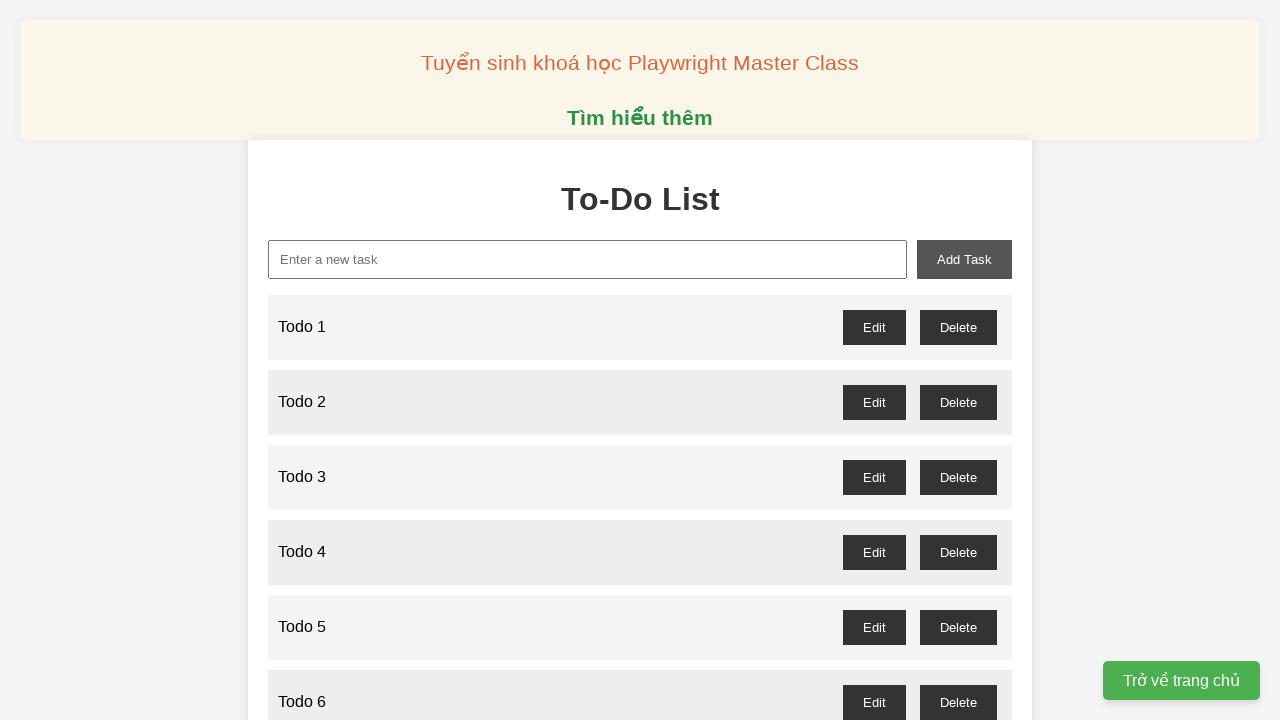

Filled new task input with 'Todo 84' on //input[@id="new-task"]
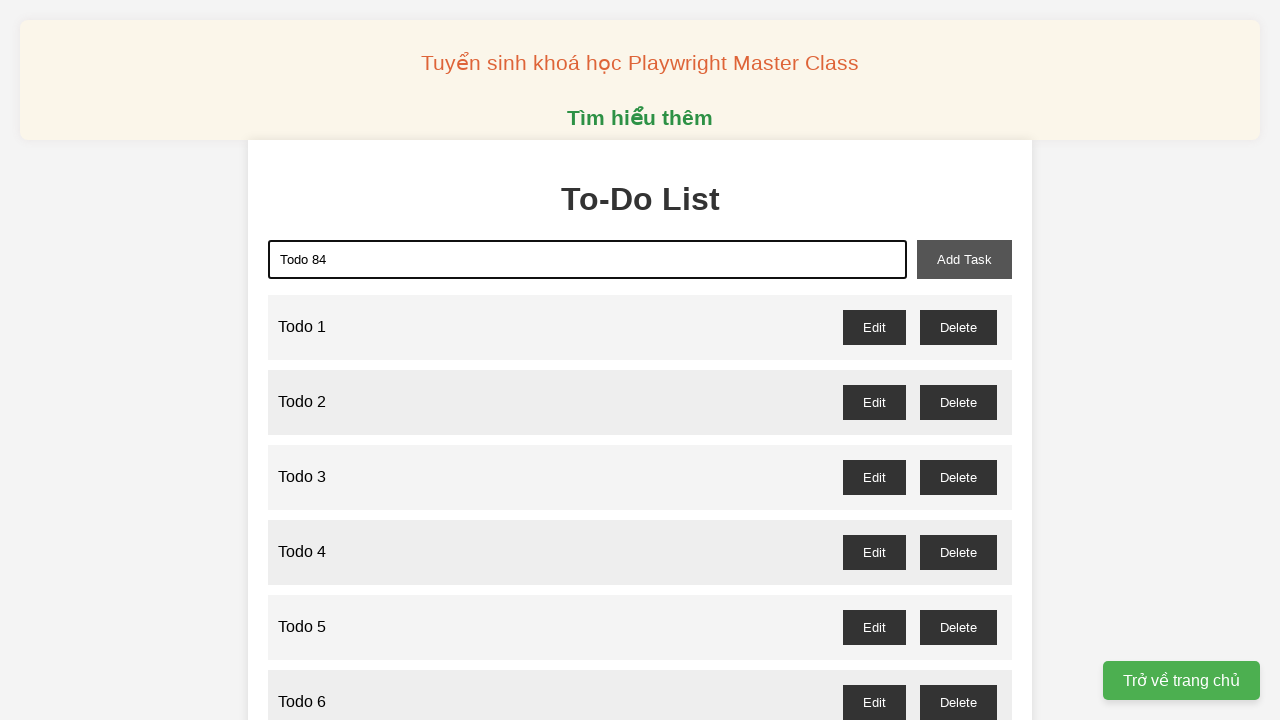

Added todo item 84 to the list at (964, 259) on xpath=//button[@id="add-task"]
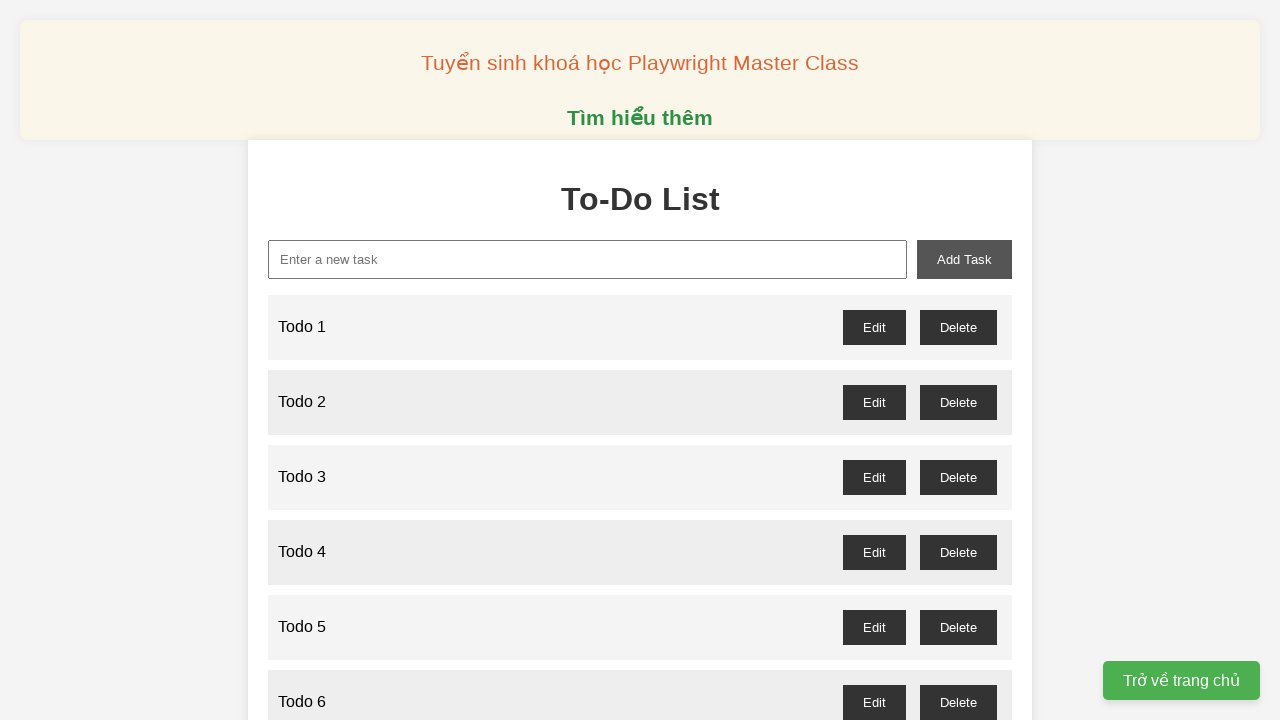

Filled new task input with 'Todo 85' on //input[@id="new-task"]
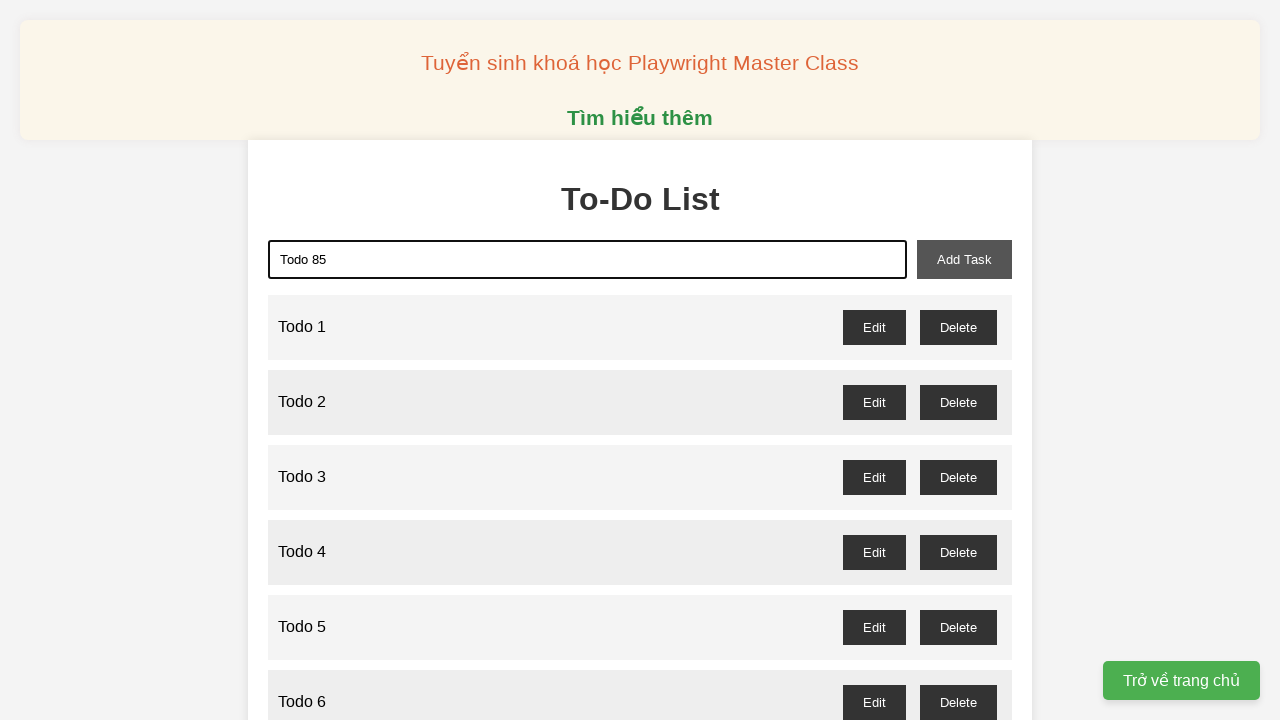

Added todo item 85 to the list at (964, 259) on xpath=//button[@id="add-task"]
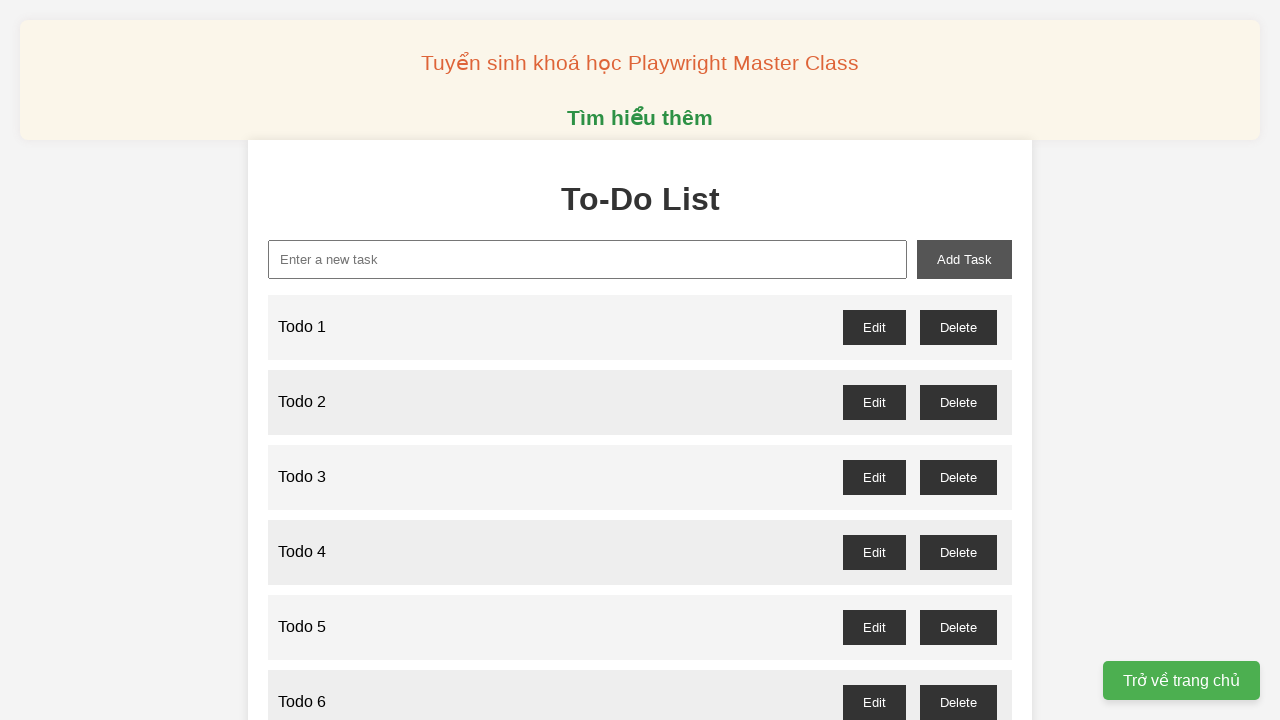

Filled new task input with 'Todo 86' on //input[@id="new-task"]
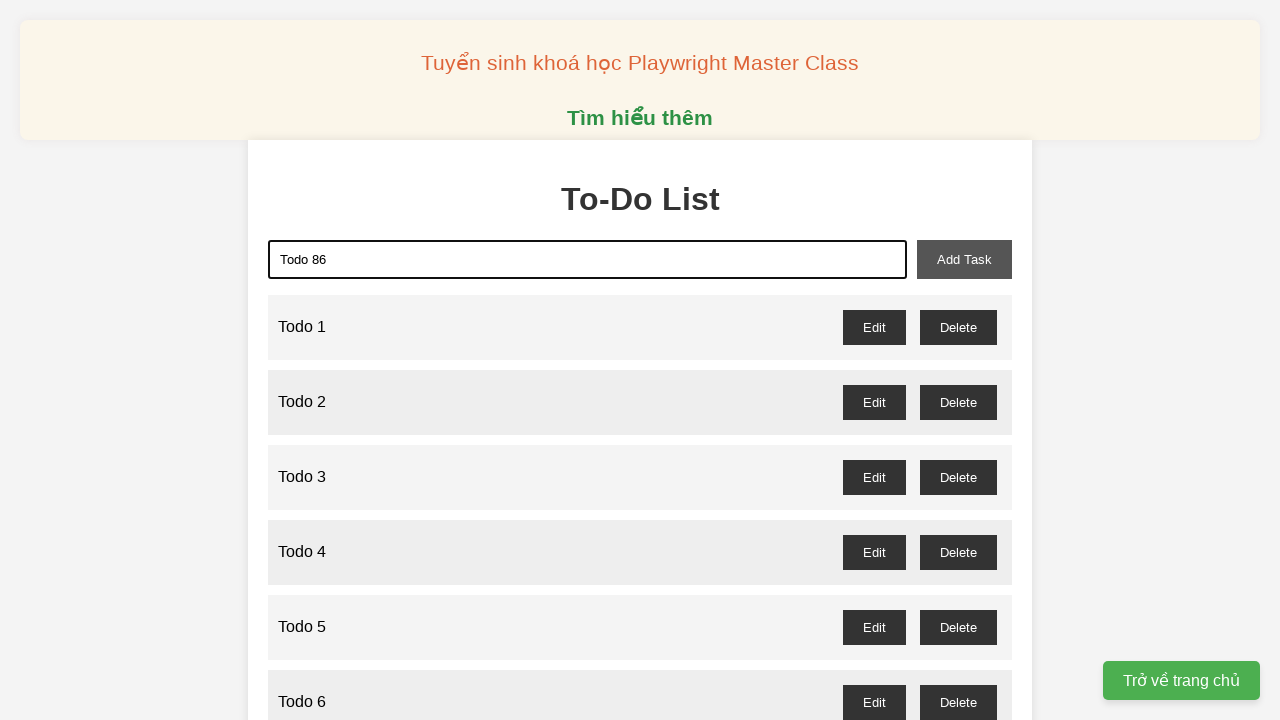

Added todo item 86 to the list at (964, 259) on xpath=//button[@id="add-task"]
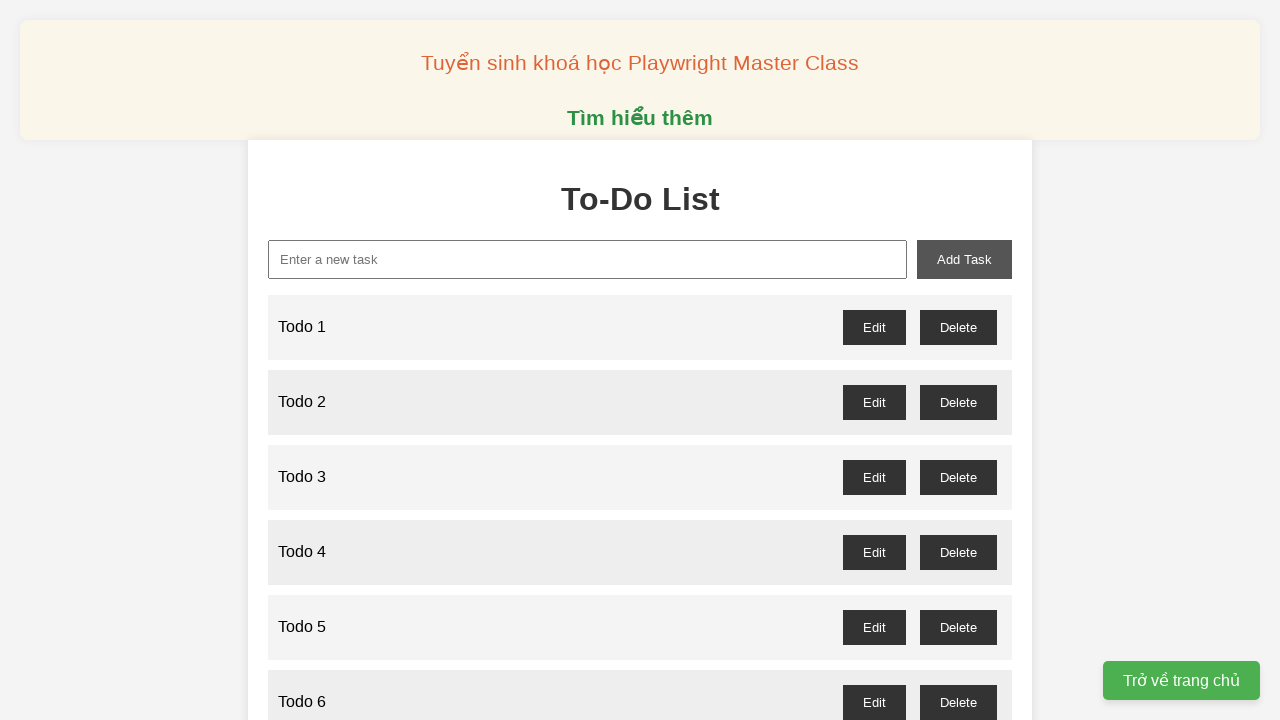

Filled new task input with 'Todo 87' on //input[@id="new-task"]
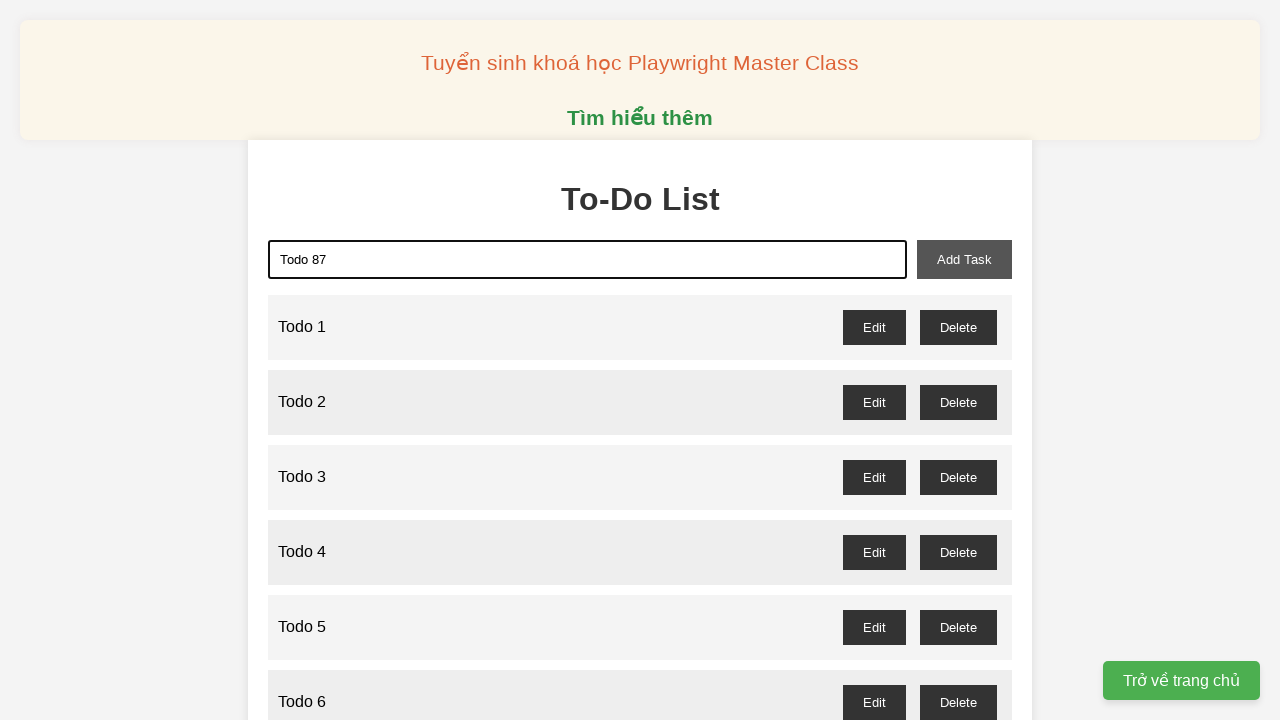

Added todo item 87 to the list at (964, 259) on xpath=//button[@id="add-task"]
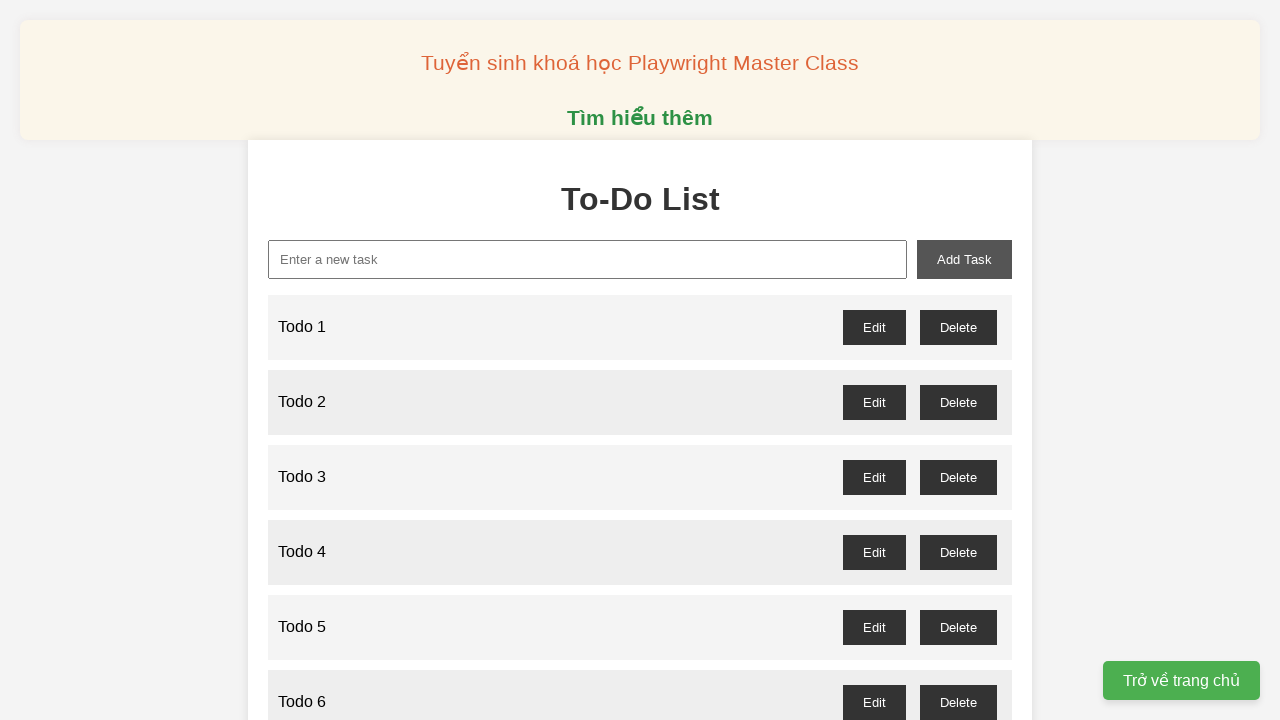

Filled new task input with 'Todo 88' on //input[@id="new-task"]
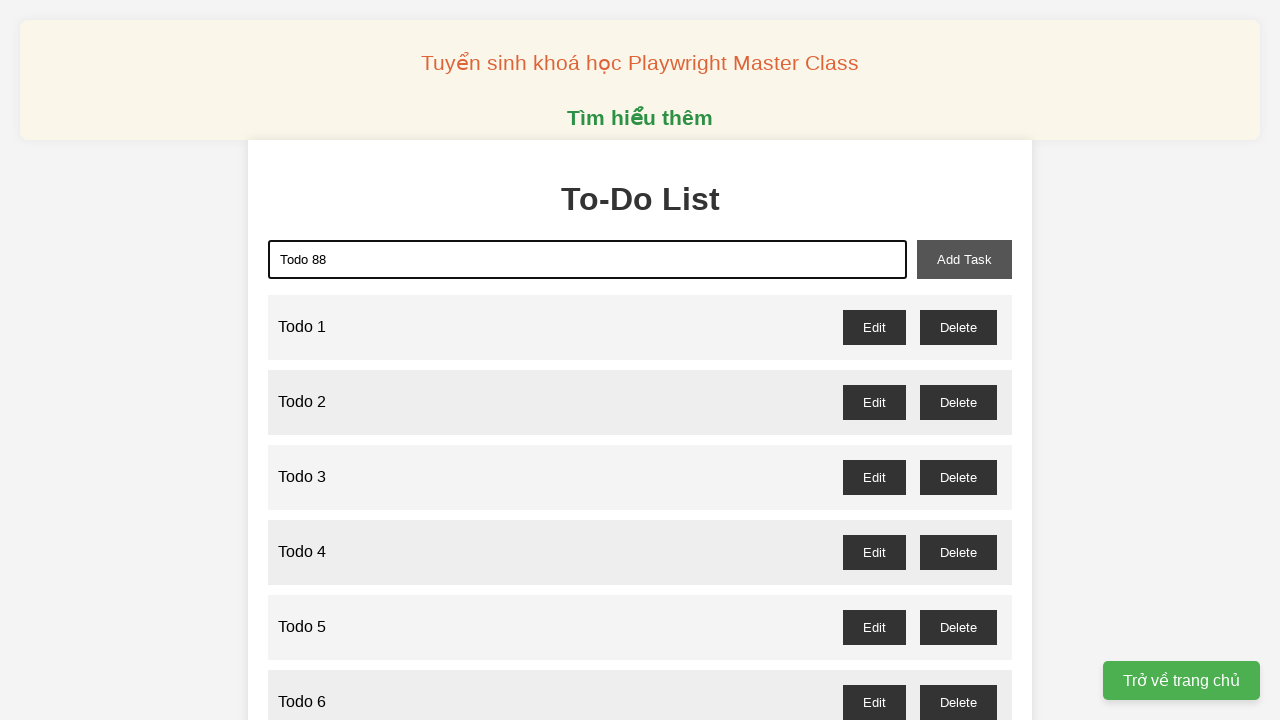

Added todo item 88 to the list at (964, 259) on xpath=//button[@id="add-task"]
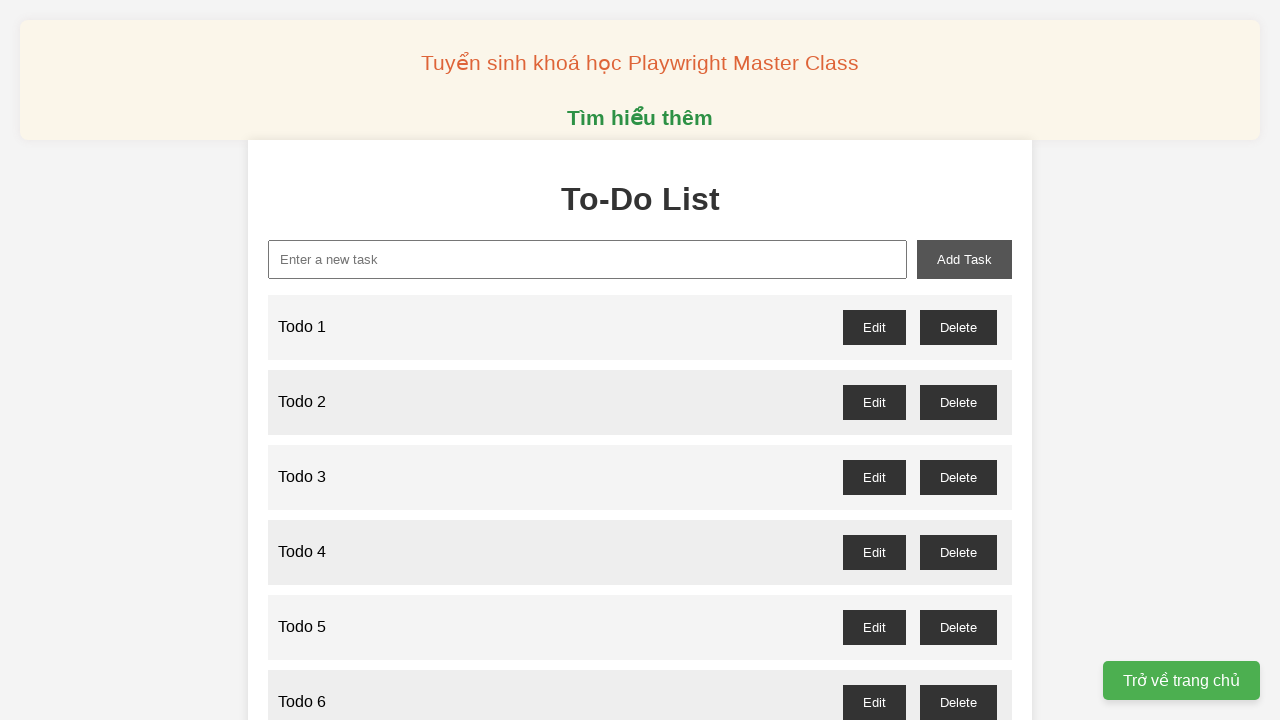

Filled new task input with 'Todo 89' on //input[@id="new-task"]
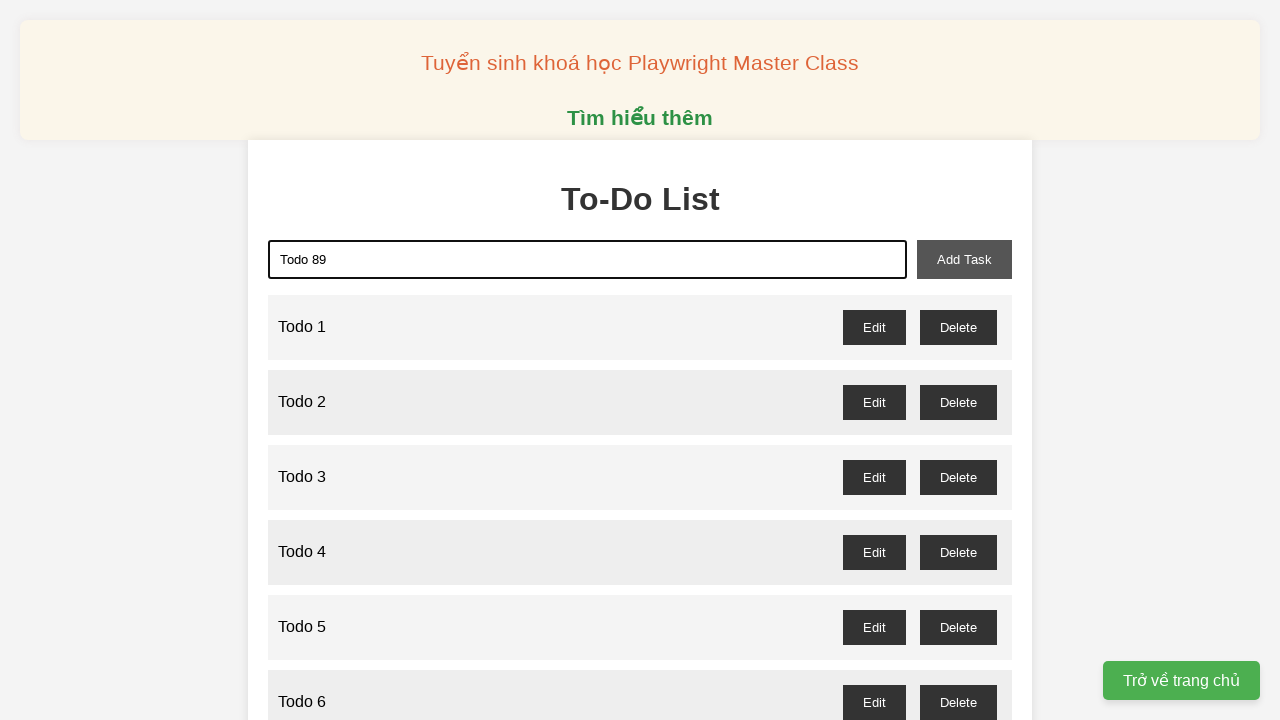

Added todo item 89 to the list at (964, 259) on xpath=//button[@id="add-task"]
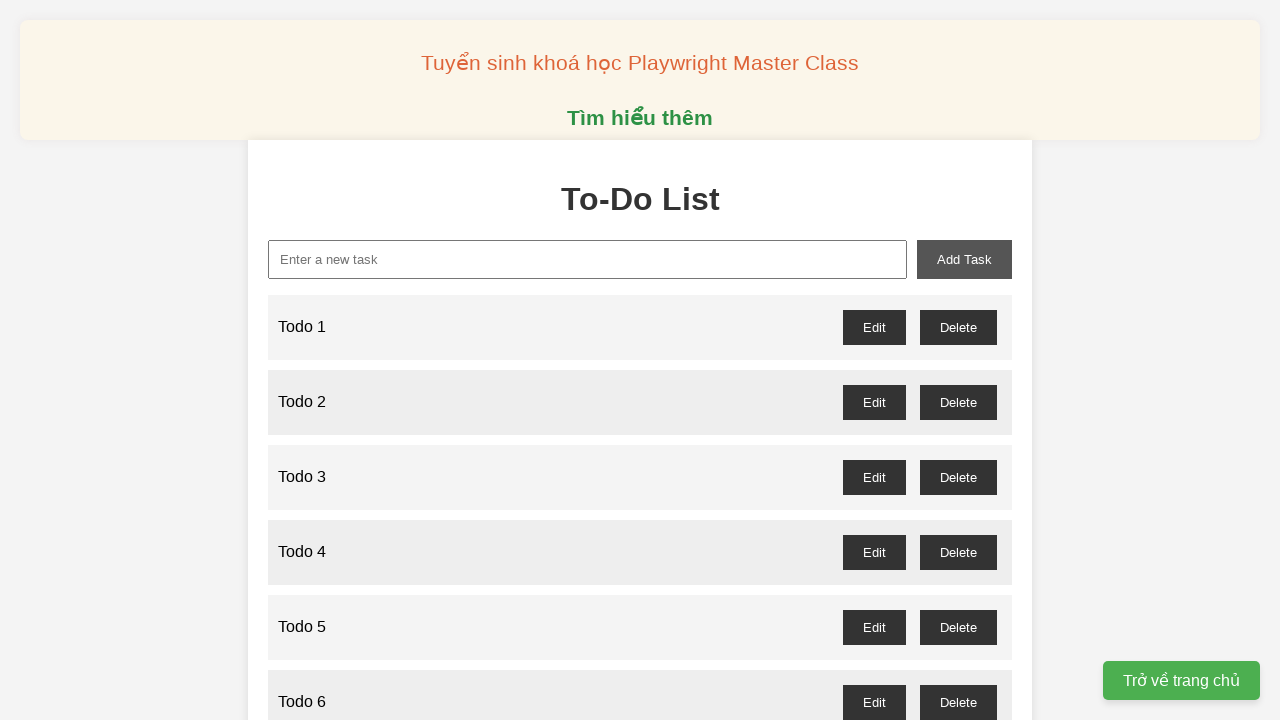

Filled new task input with 'Todo 90' on //input[@id="new-task"]
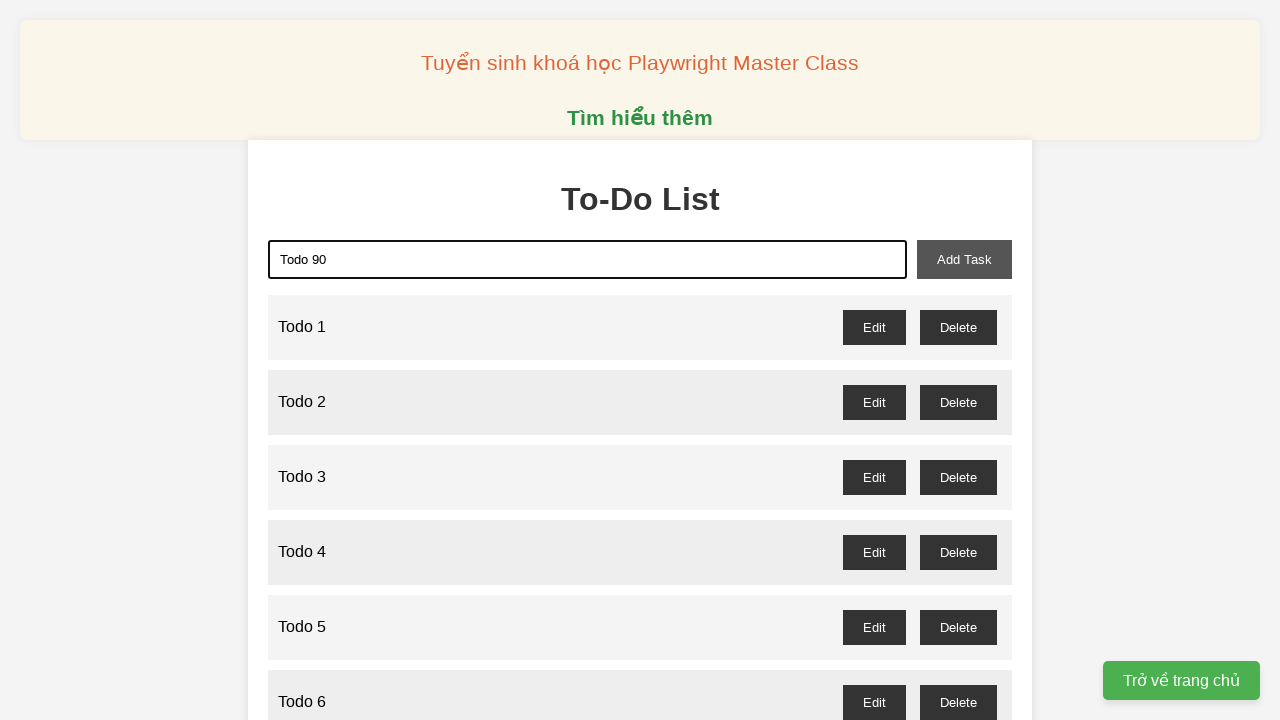

Added todo item 90 to the list at (964, 259) on xpath=//button[@id="add-task"]
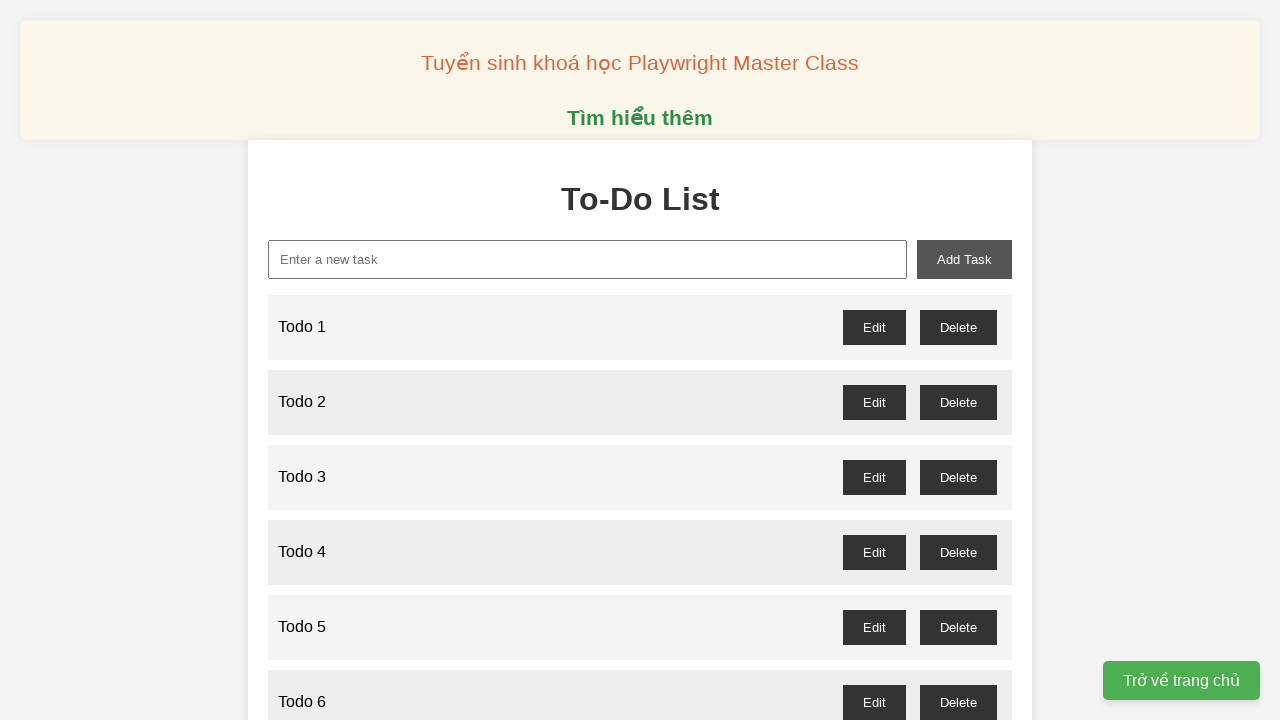

Filled new task input with 'Todo 91' on //input[@id="new-task"]
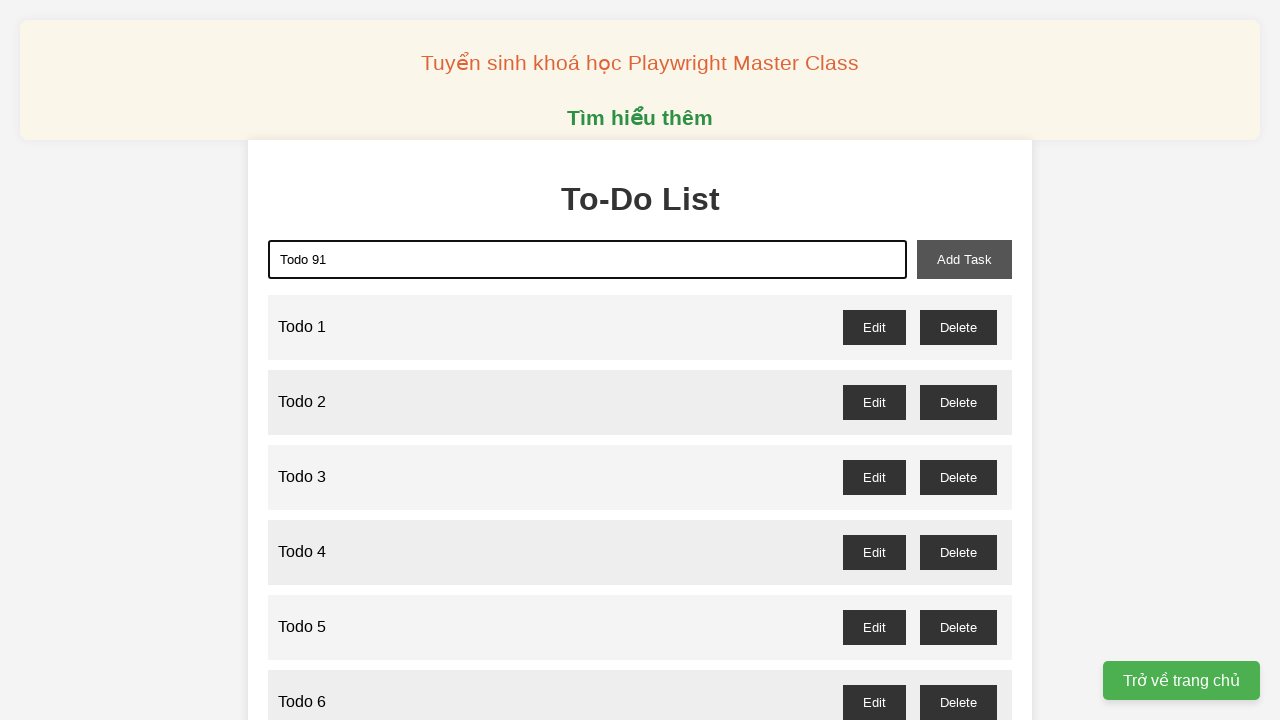

Added todo item 91 to the list at (964, 259) on xpath=//button[@id="add-task"]
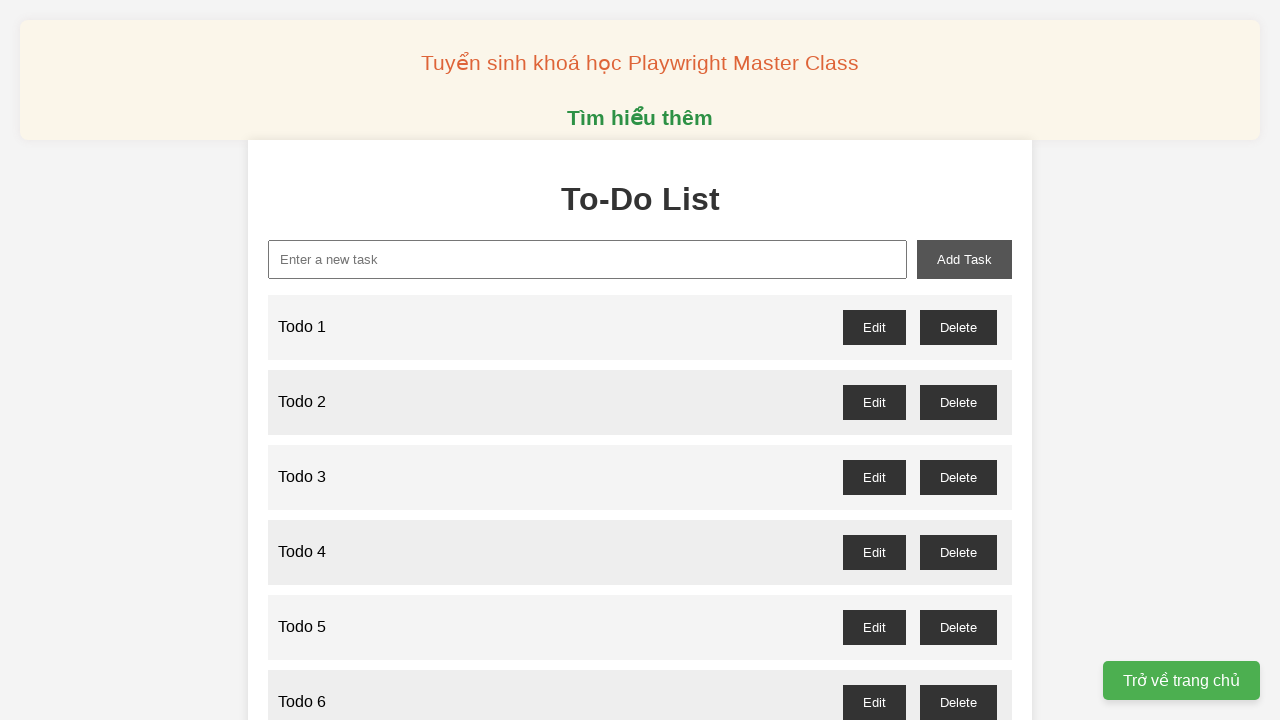

Filled new task input with 'Todo 92' on //input[@id="new-task"]
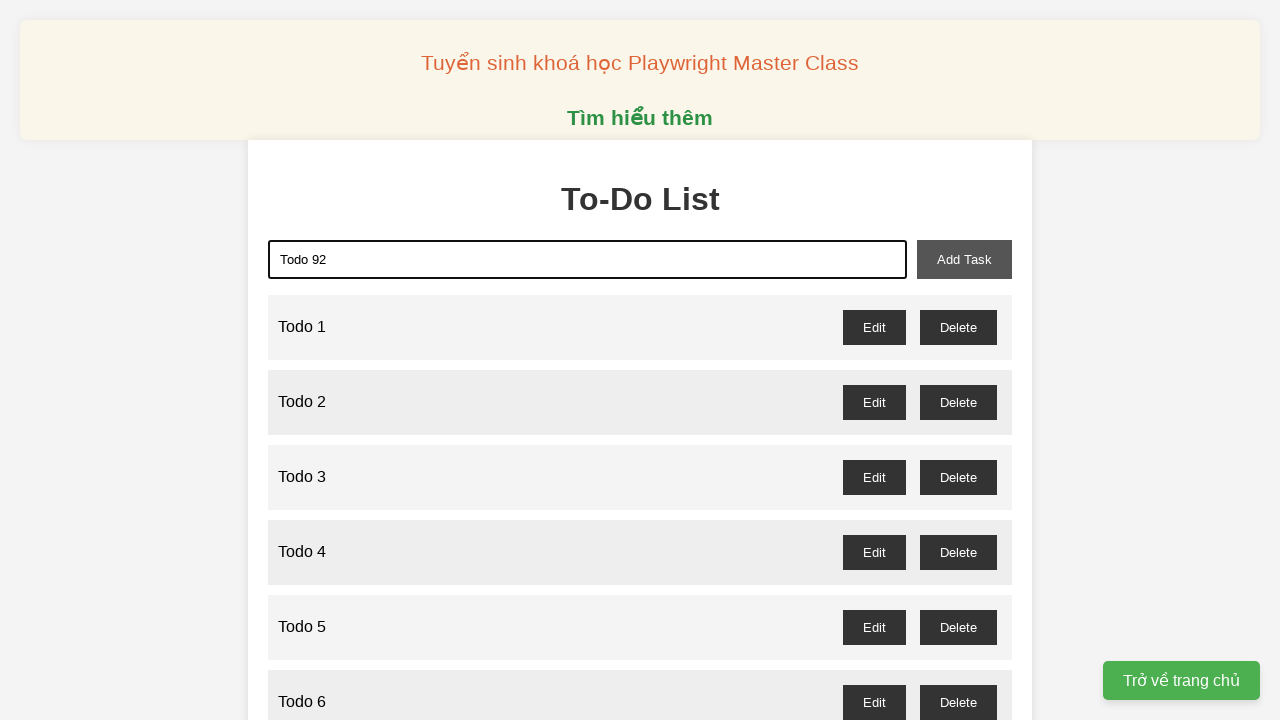

Added todo item 92 to the list at (964, 259) on xpath=//button[@id="add-task"]
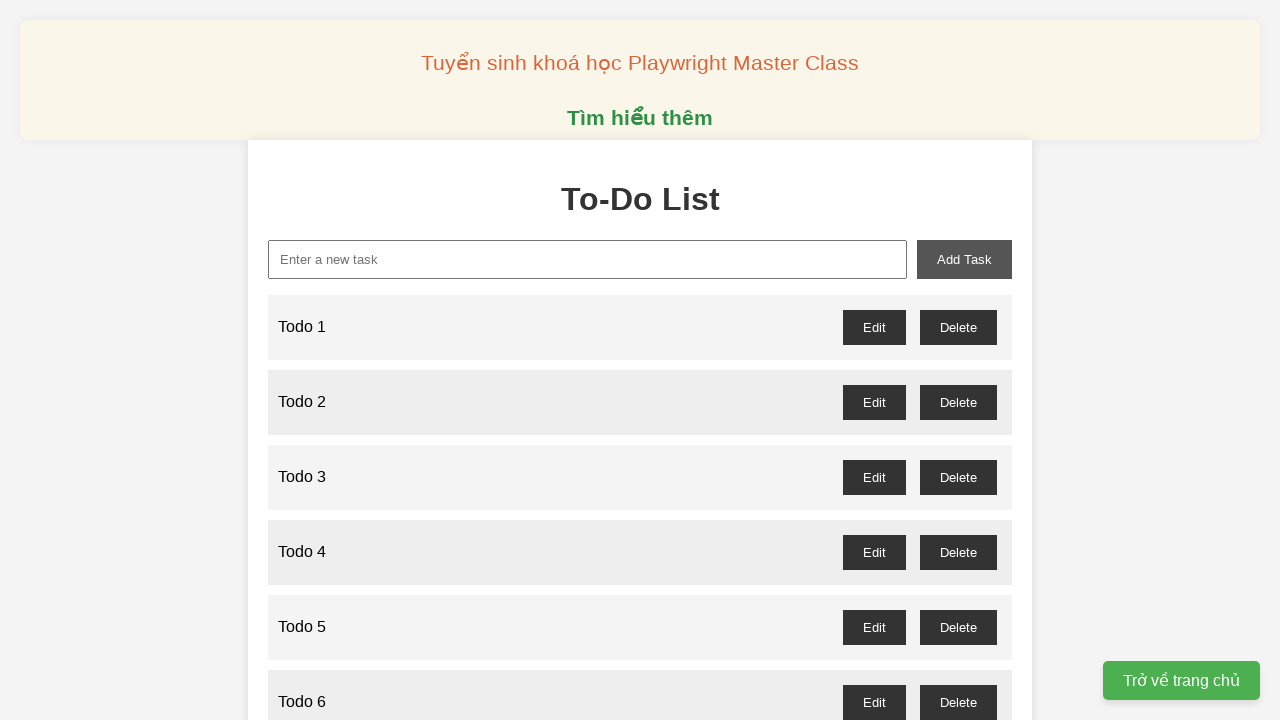

Filled new task input with 'Todo 93' on //input[@id="new-task"]
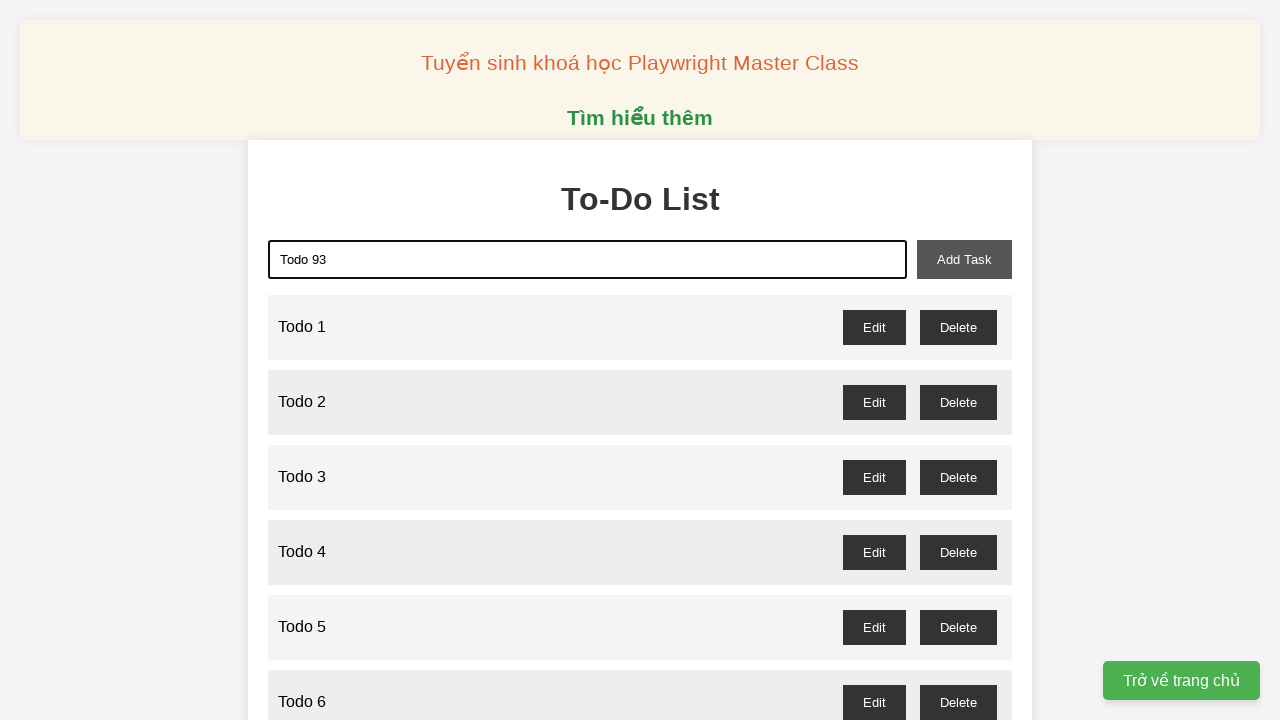

Added todo item 93 to the list at (964, 259) on xpath=//button[@id="add-task"]
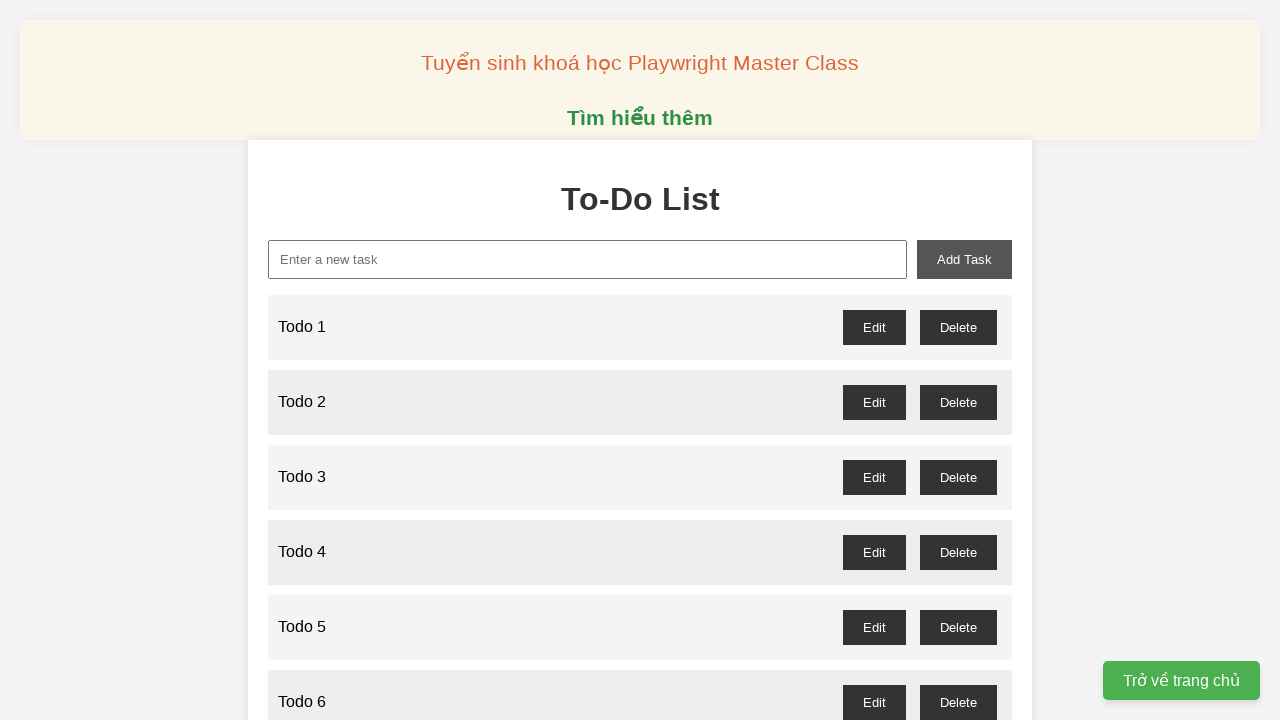

Filled new task input with 'Todo 94' on //input[@id="new-task"]
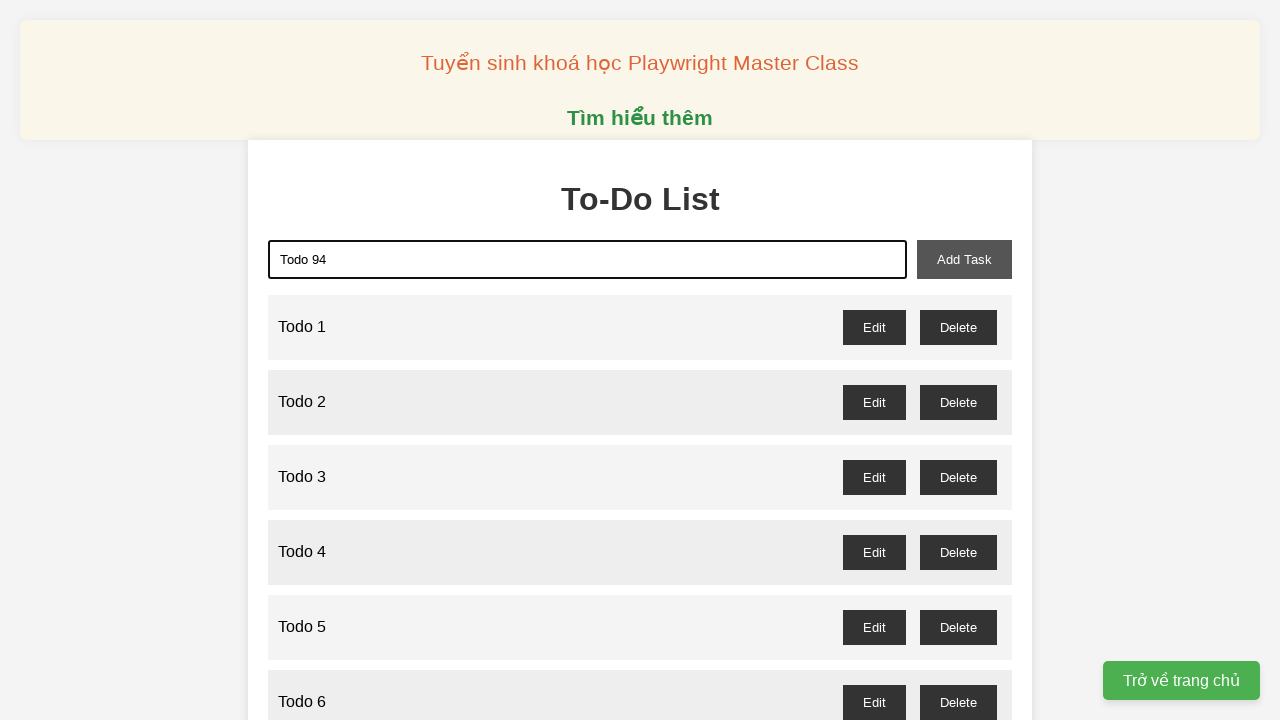

Added todo item 94 to the list at (964, 259) on xpath=//button[@id="add-task"]
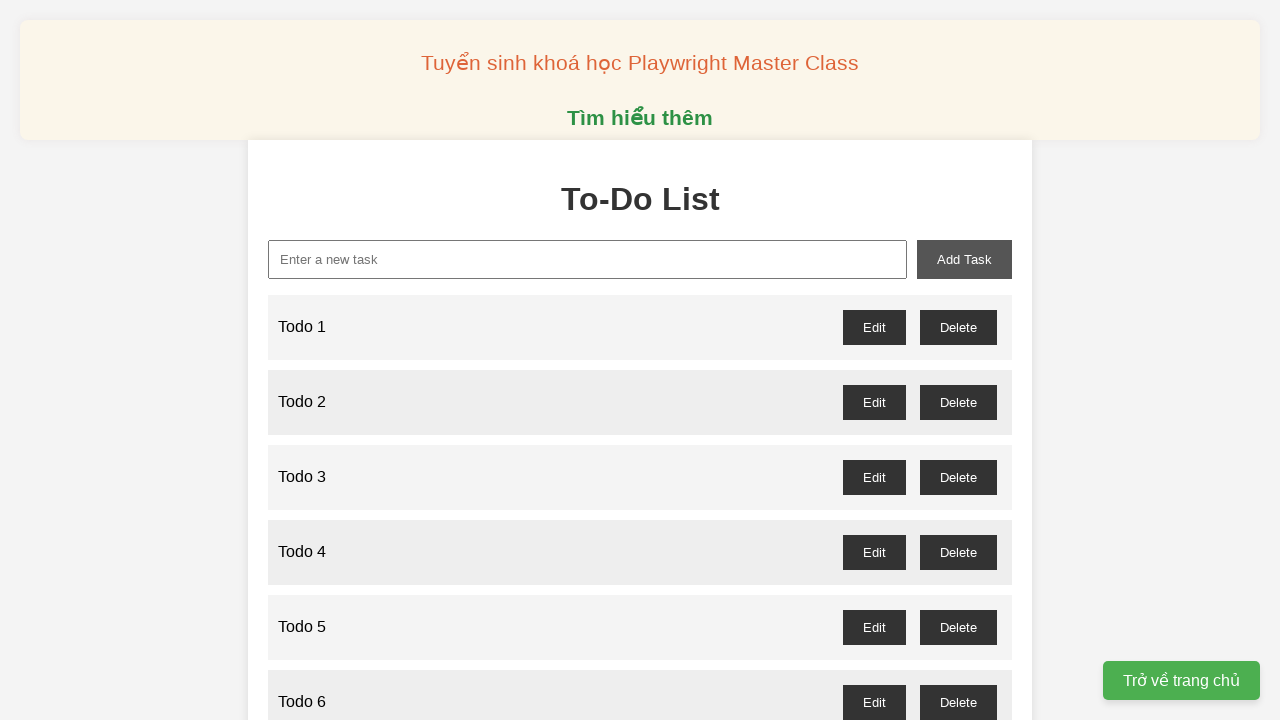

Filled new task input with 'Todo 95' on //input[@id="new-task"]
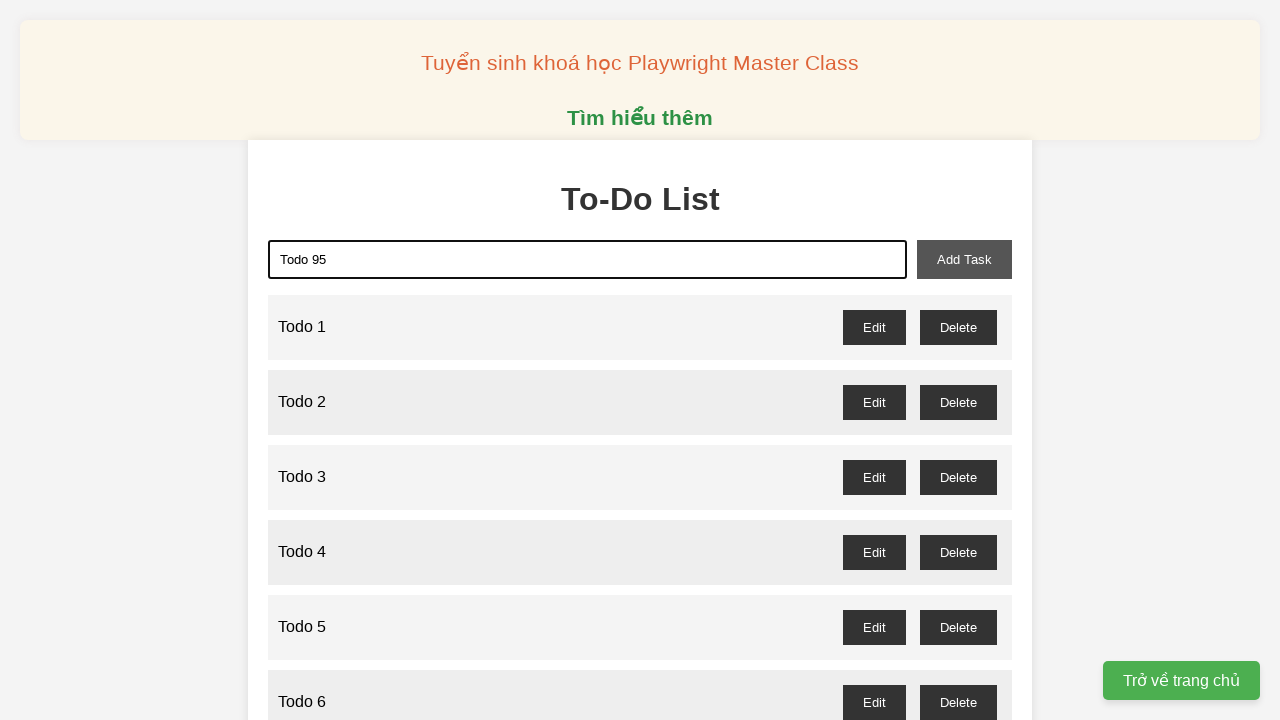

Added todo item 95 to the list at (964, 259) on xpath=//button[@id="add-task"]
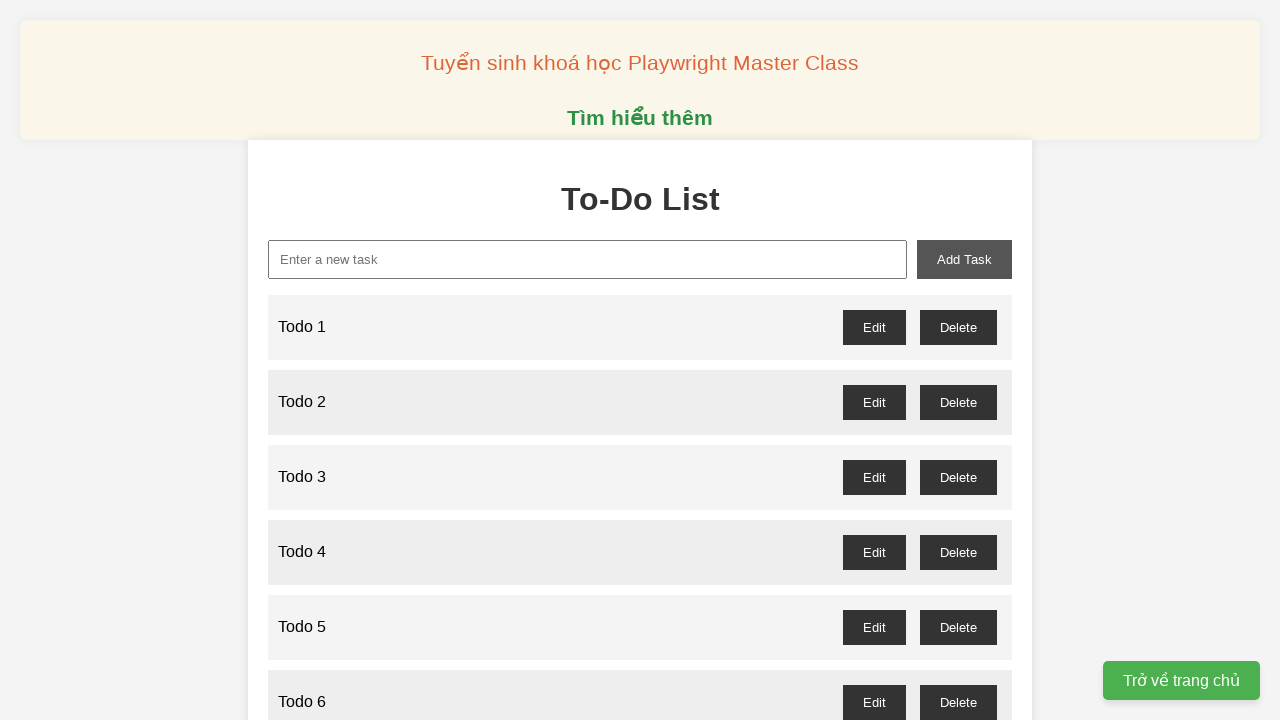

Filled new task input with 'Todo 96' on //input[@id="new-task"]
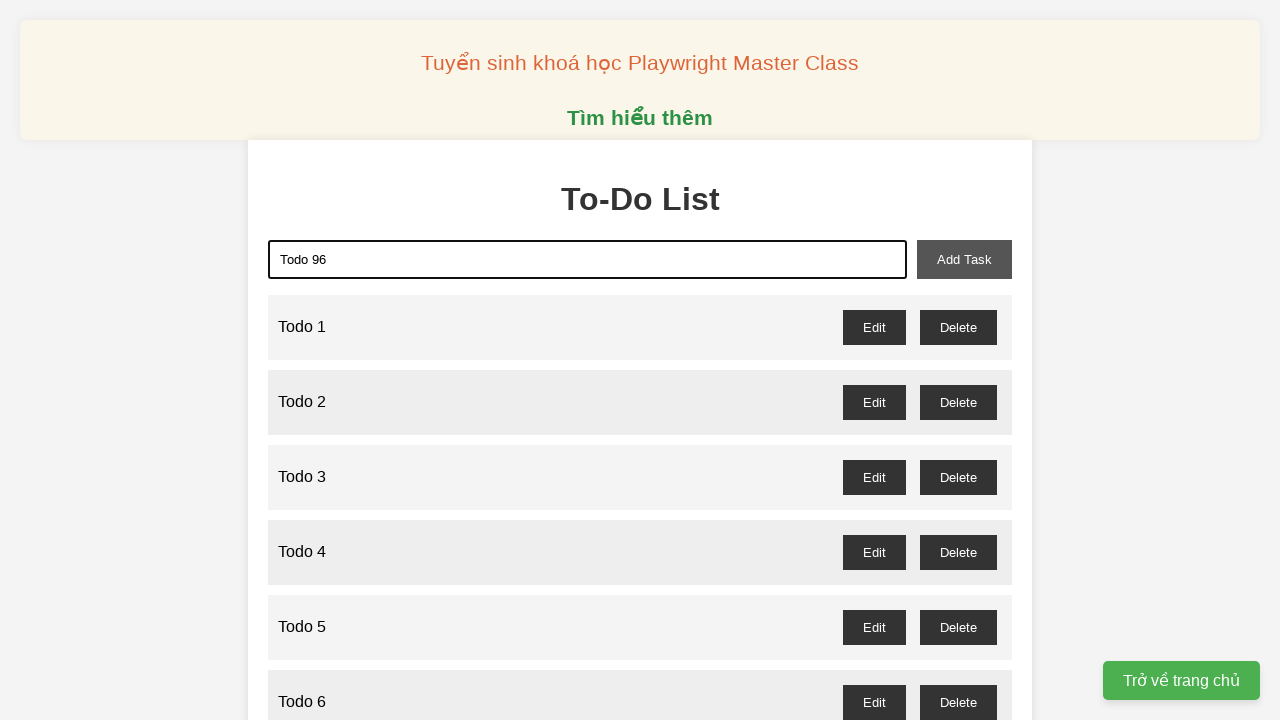

Added todo item 96 to the list at (964, 259) on xpath=//button[@id="add-task"]
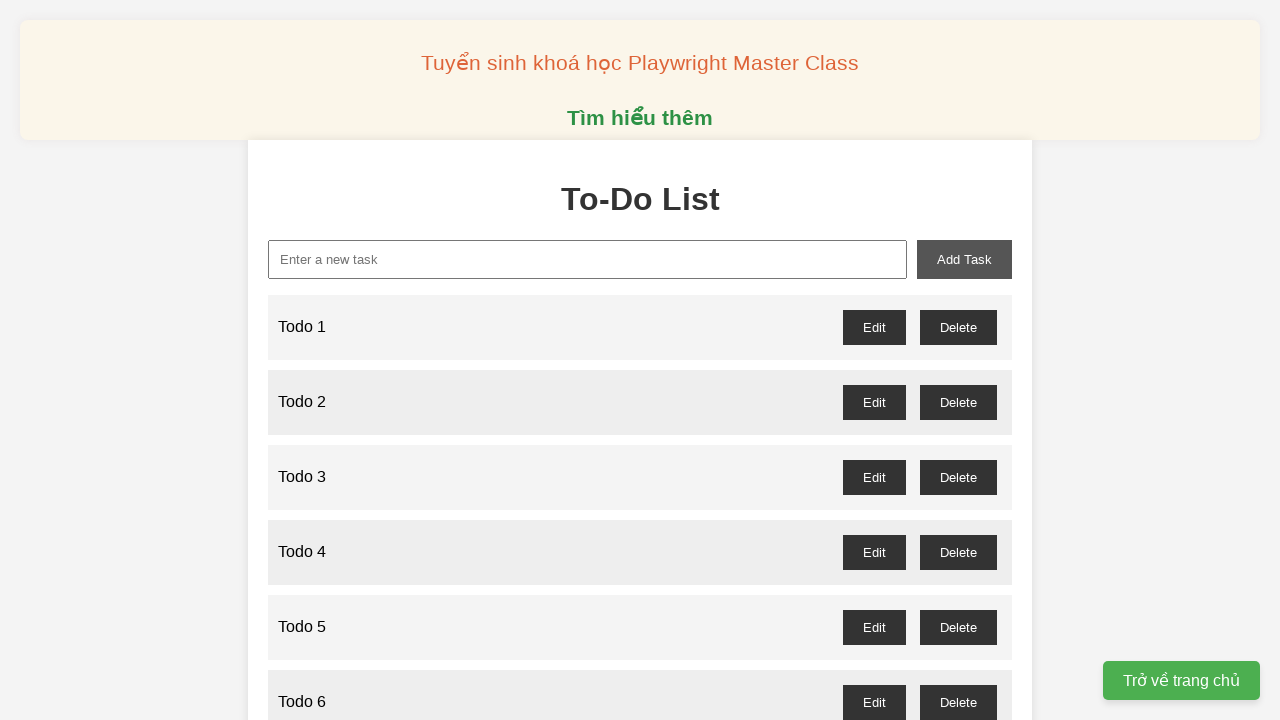

Filled new task input with 'Todo 97' on //input[@id="new-task"]
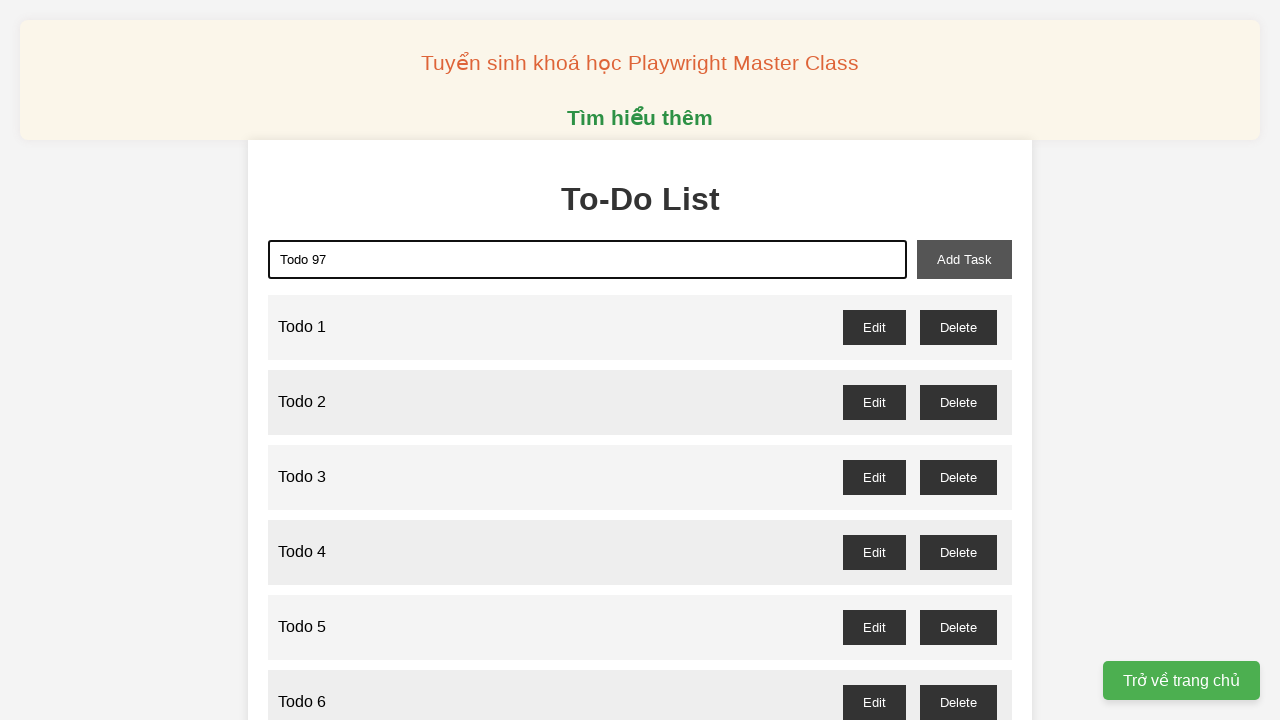

Added todo item 97 to the list at (964, 259) on xpath=//button[@id="add-task"]
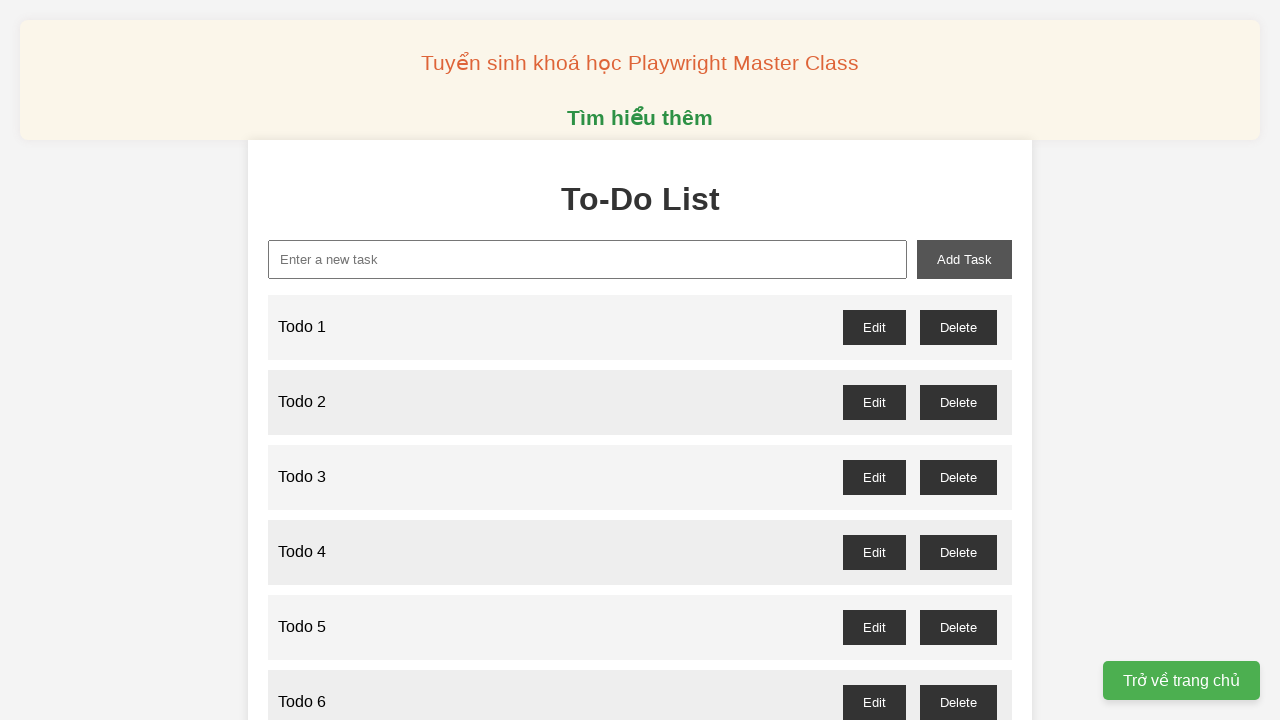

Filled new task input with 'Todo 98' on //input[@id="new-task"]
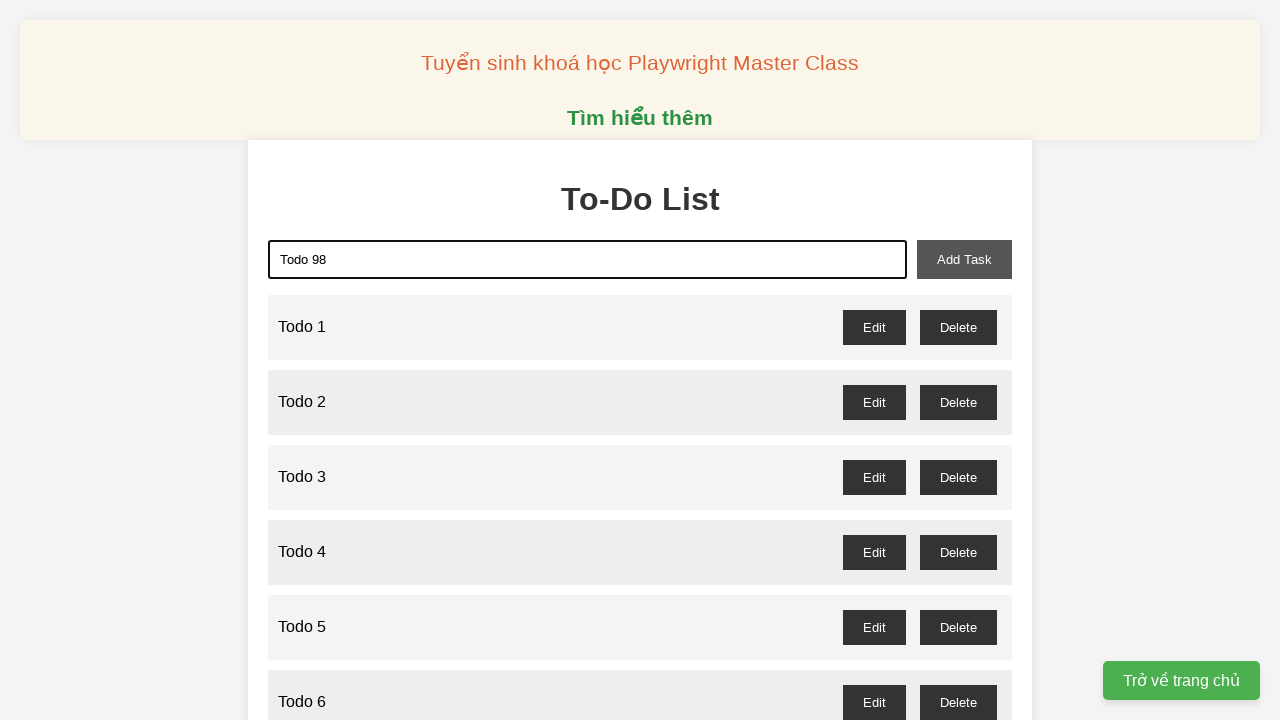

Added todo item 98 to the list at (964, 259) on xpath=//button[@id="add-task"]
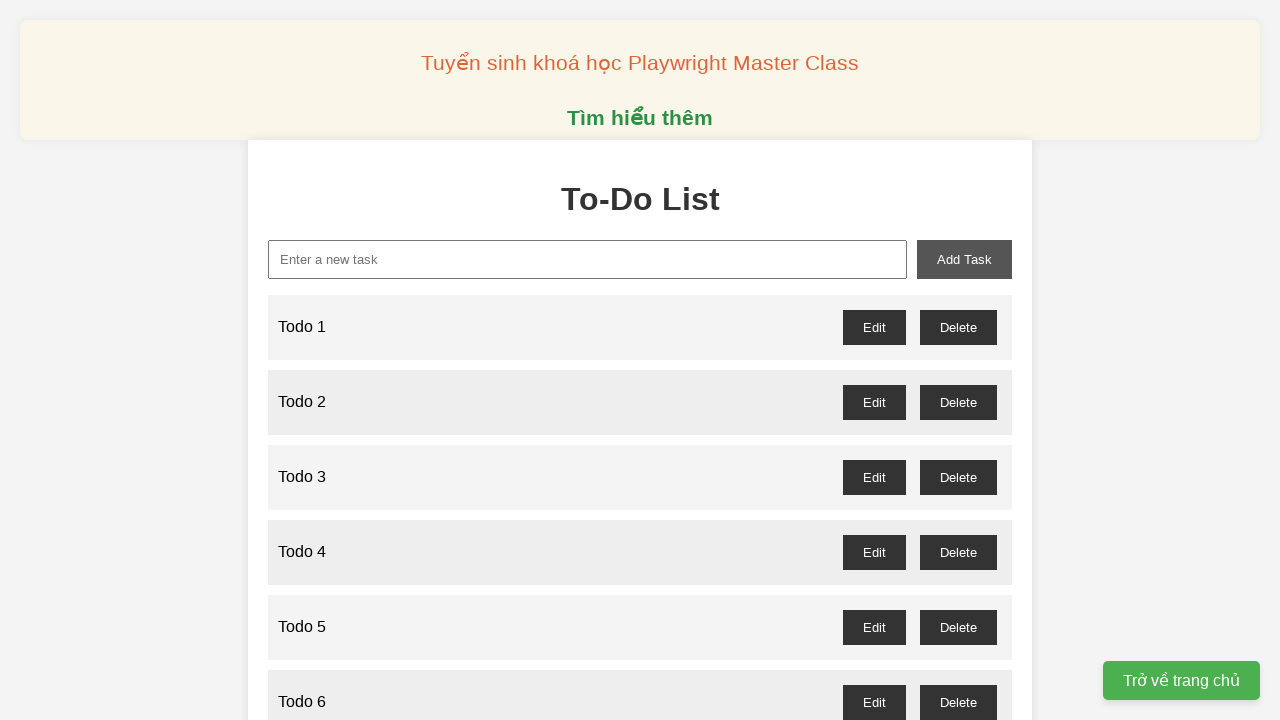

Filled new task input with 'Todo 99' on //input[@id="new-task"]
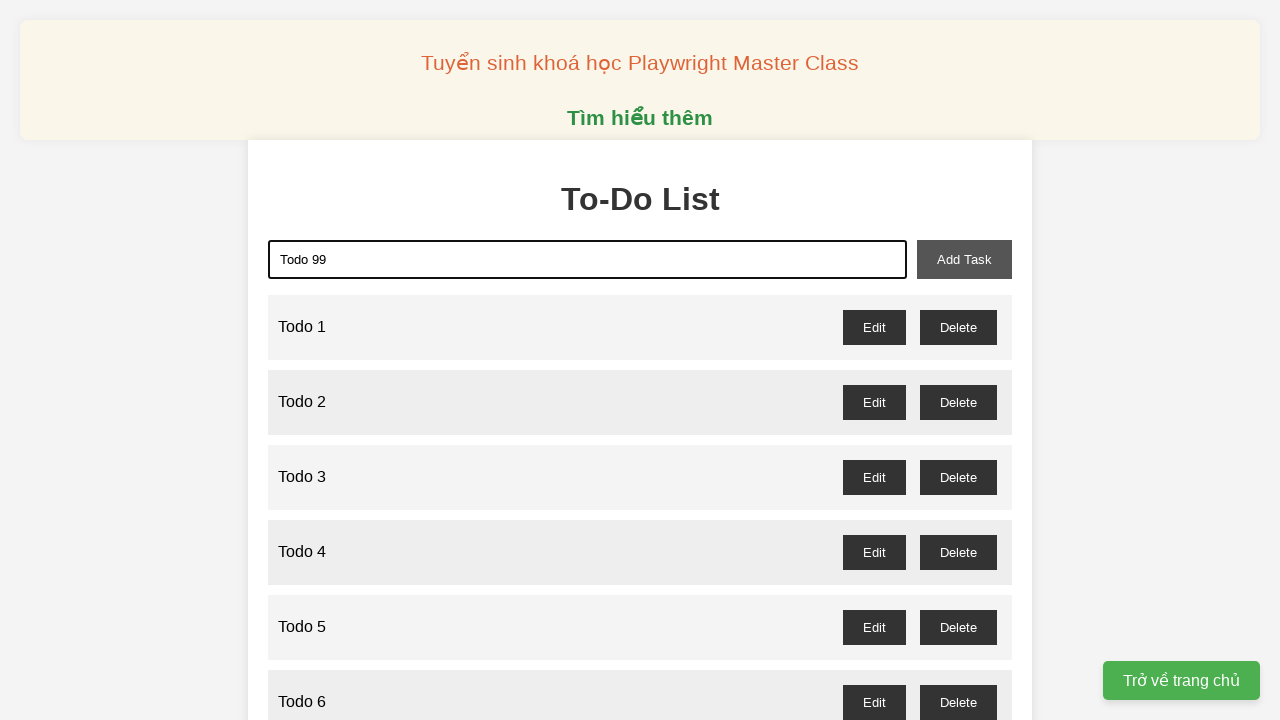

Added todo item 99 to the list at (964, 259) on xpath=//button[@id="add-task"]
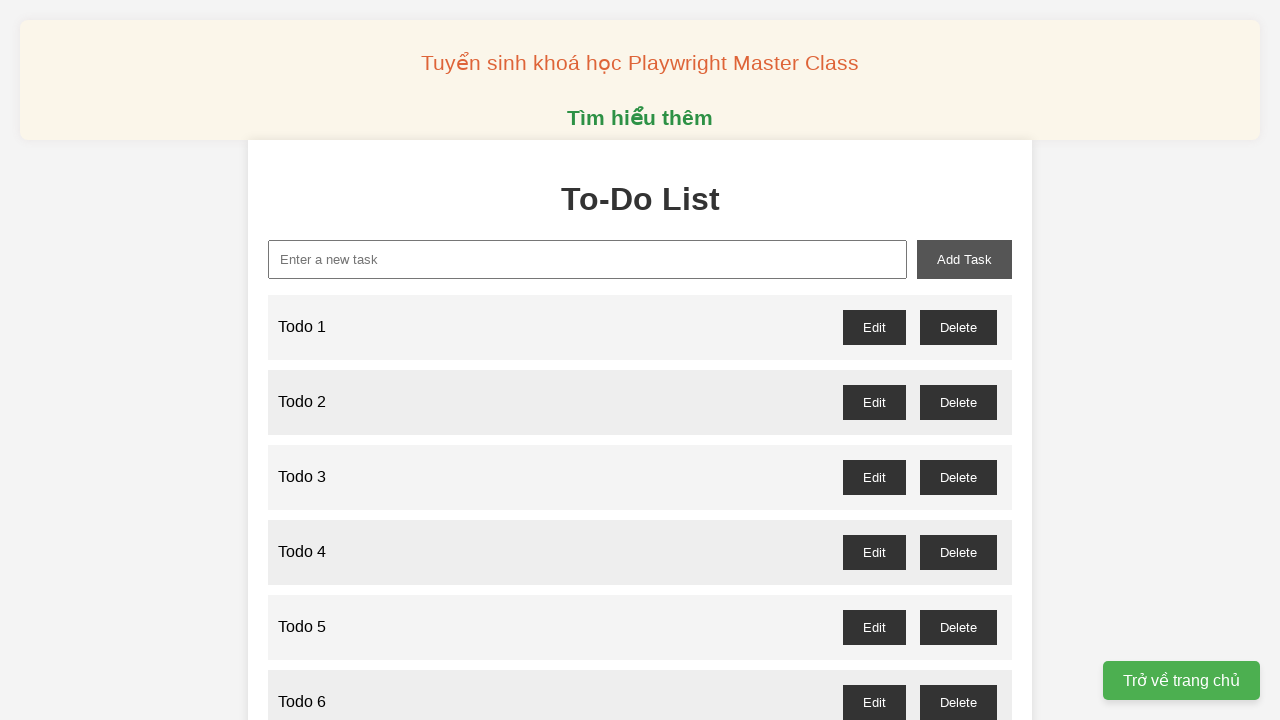

Filled new task input with 'Todo 100' on //input[@id="new-task"]
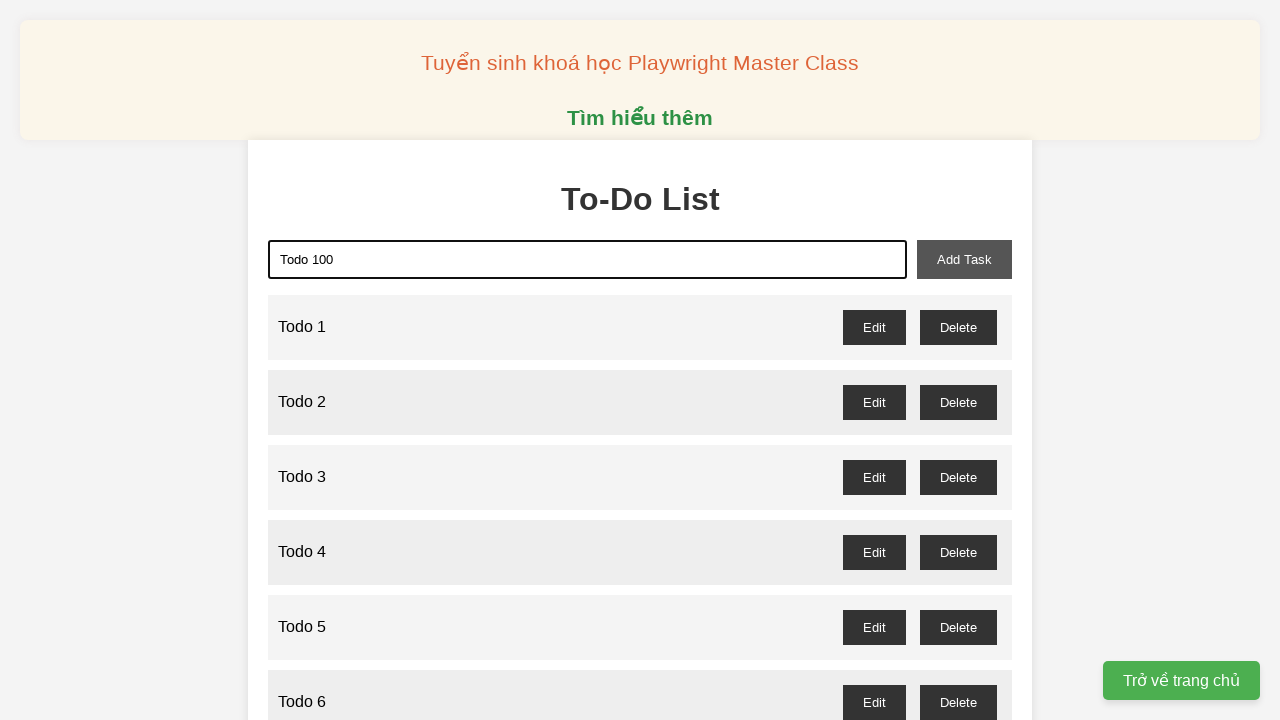

Added todo item 100 to the list at (964, 259) on xpath=//button[@id="add-task"]
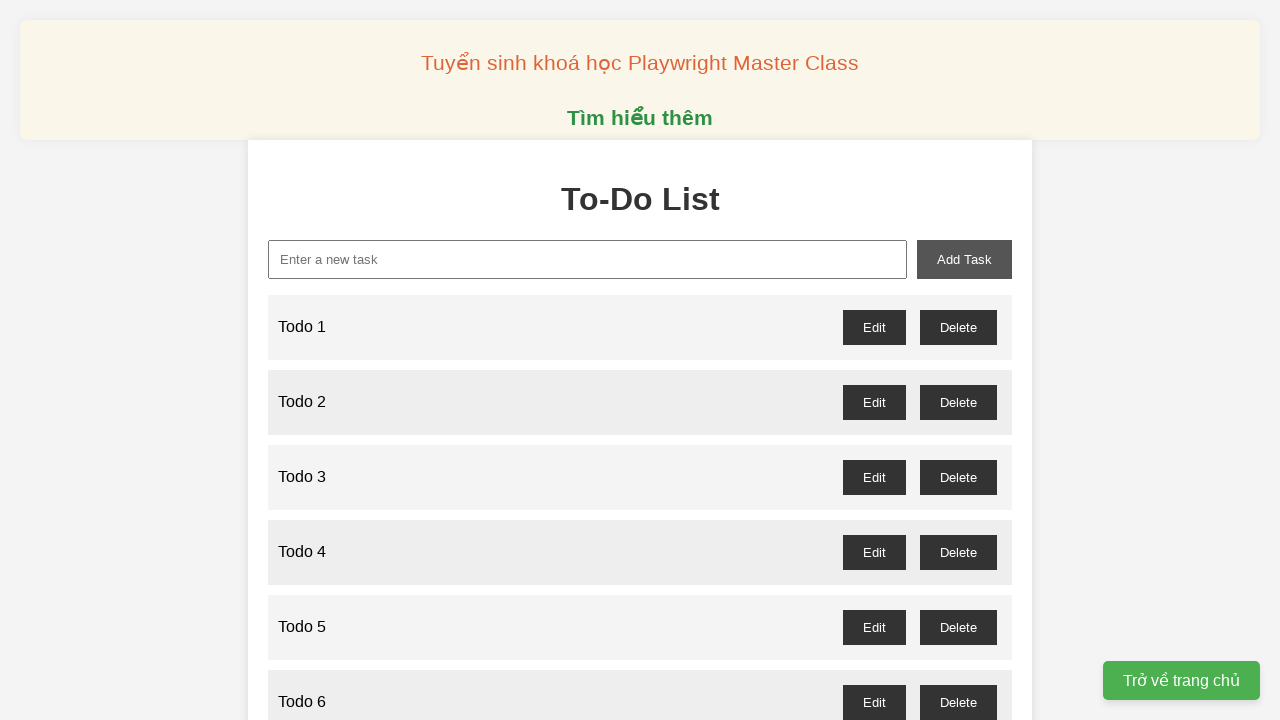

Deleted odd-numbered todo item 1 at (958, 327) on //button[@id="todo-1-delete"]
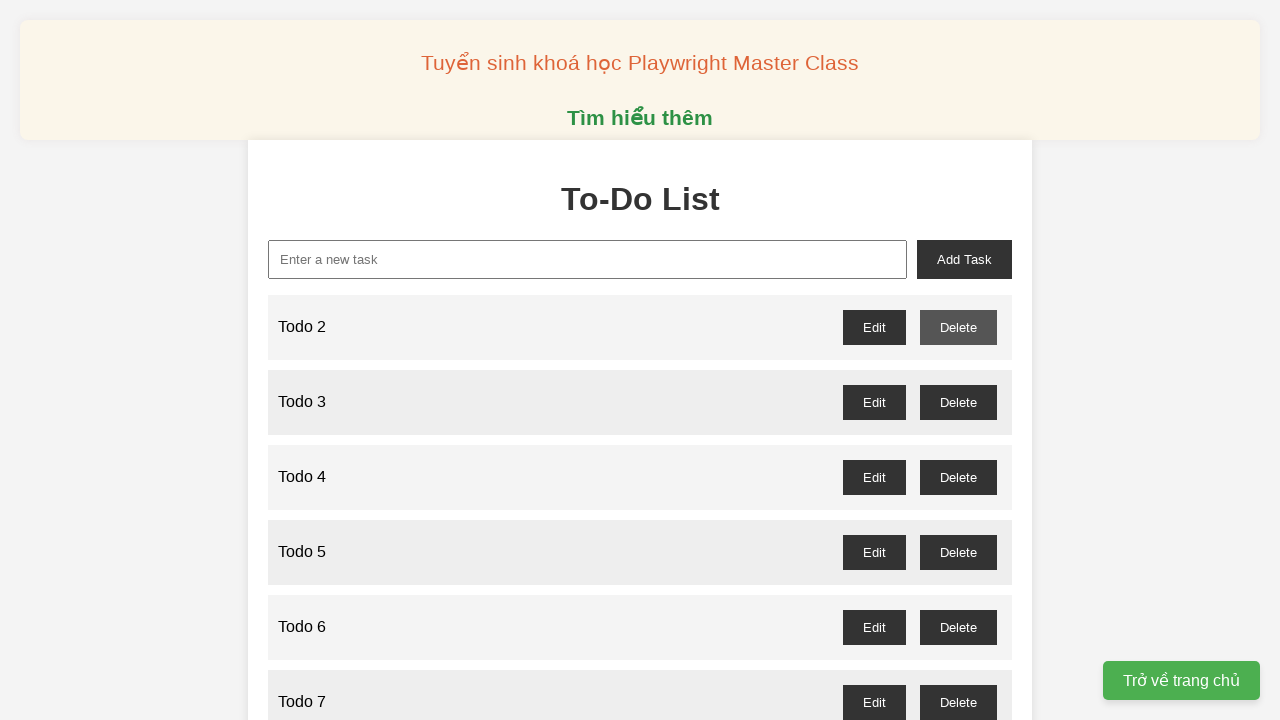

Deleted odd-numbered todo item 3 at (958, 402) on //button[@id="todo-3-delete"]
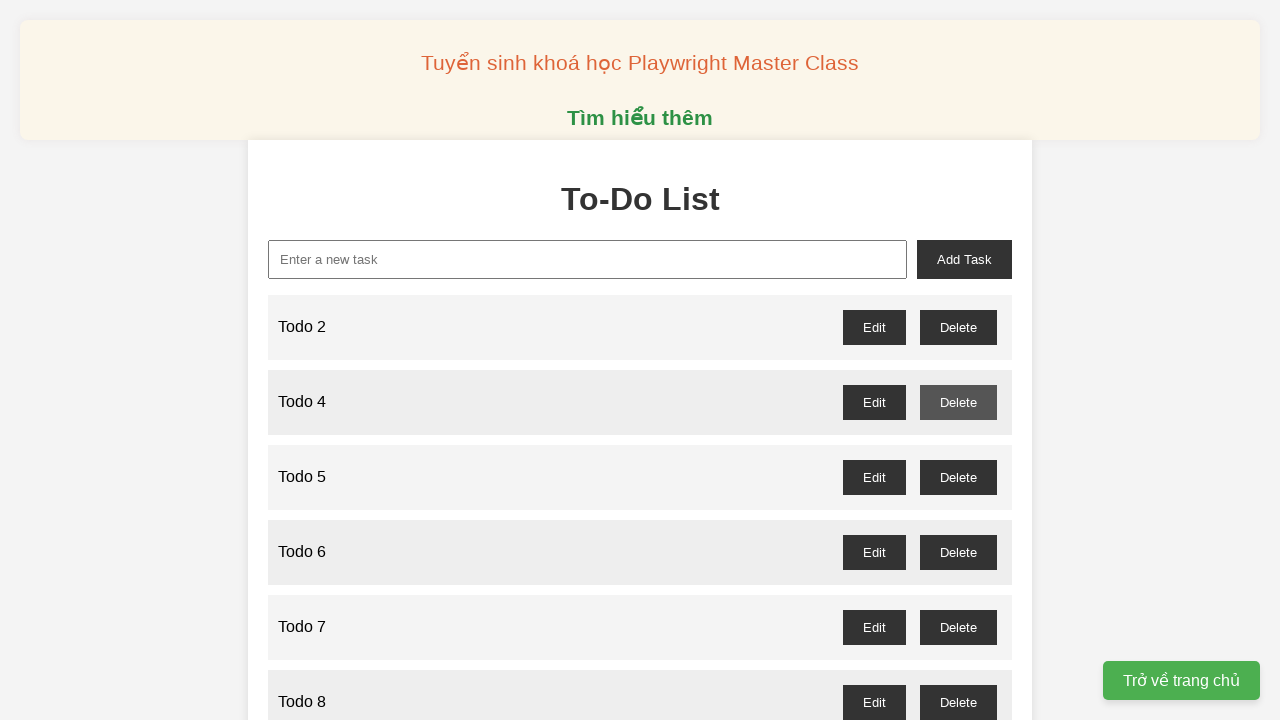

Deleted odd-numbered todo item 5 at (958, 477) on //button[@id="todo-5-delete"]
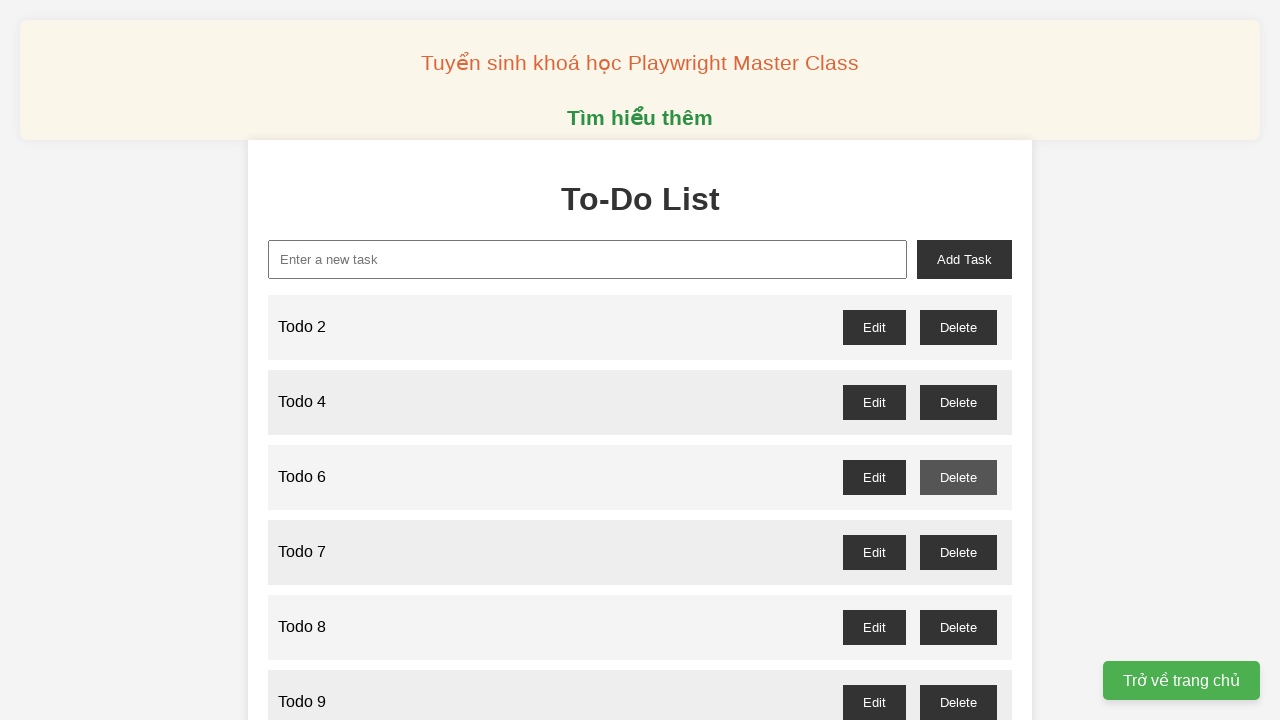

Deleted odd-numbered todo item 7 at (958, 552) on //button[@id="todo-7-delete"]
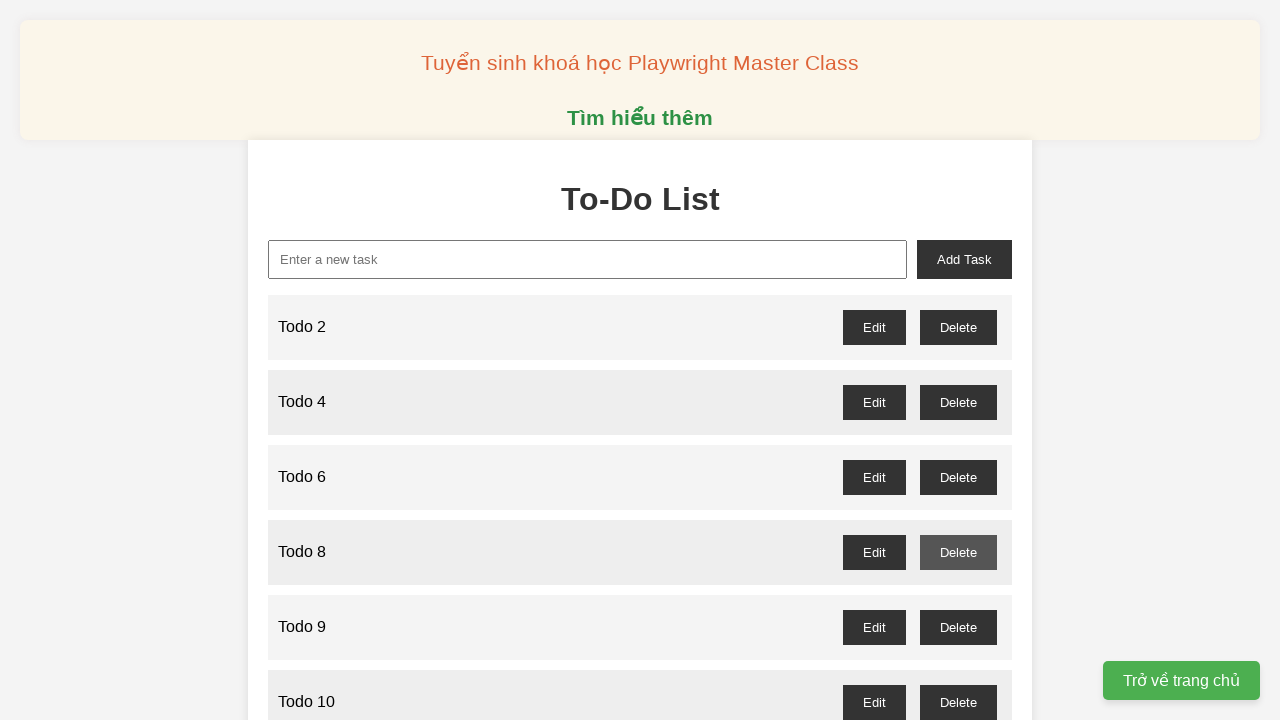

Deleted odd-numbered todo item 9 at (958, 627) on //button[@id="todo-9-delete"]
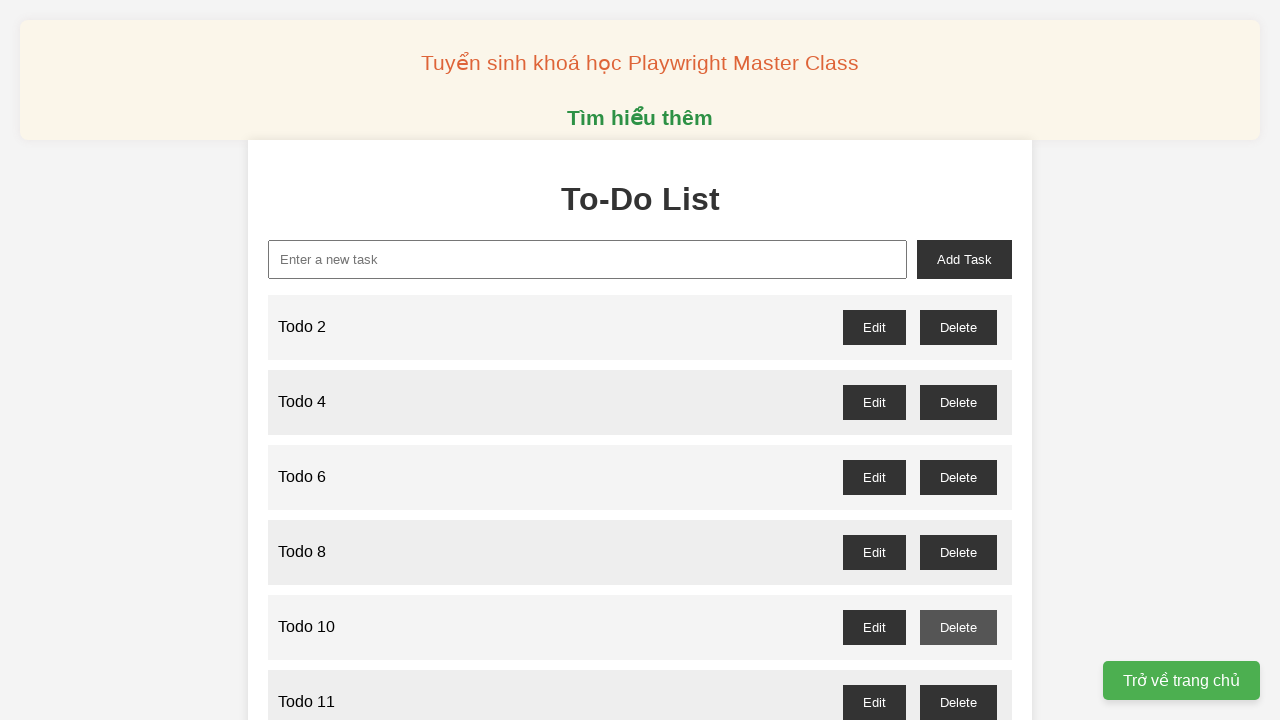

Deleted odd-numbered todo item 11 at (958, 702) on //button[@id="todo-11-delete"]
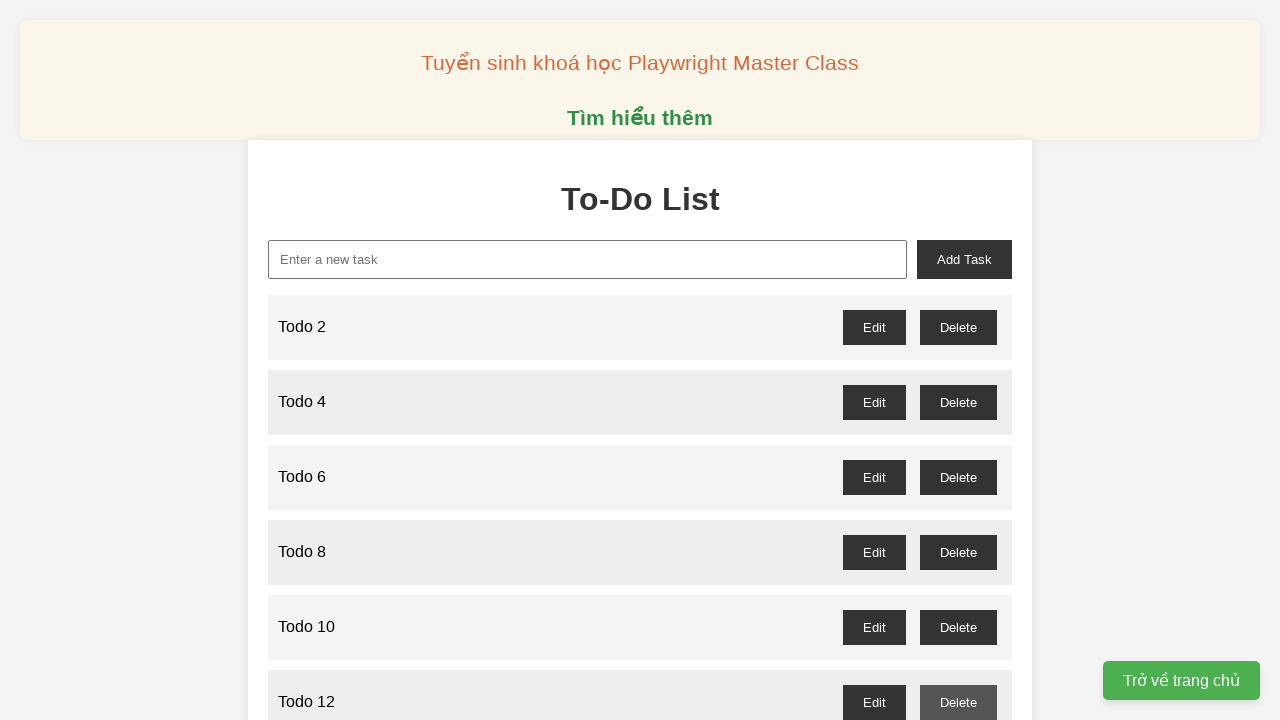

Deleted odd-numbered todo item 13 at (958, 360) on //button[@id="todo-13-delete"]
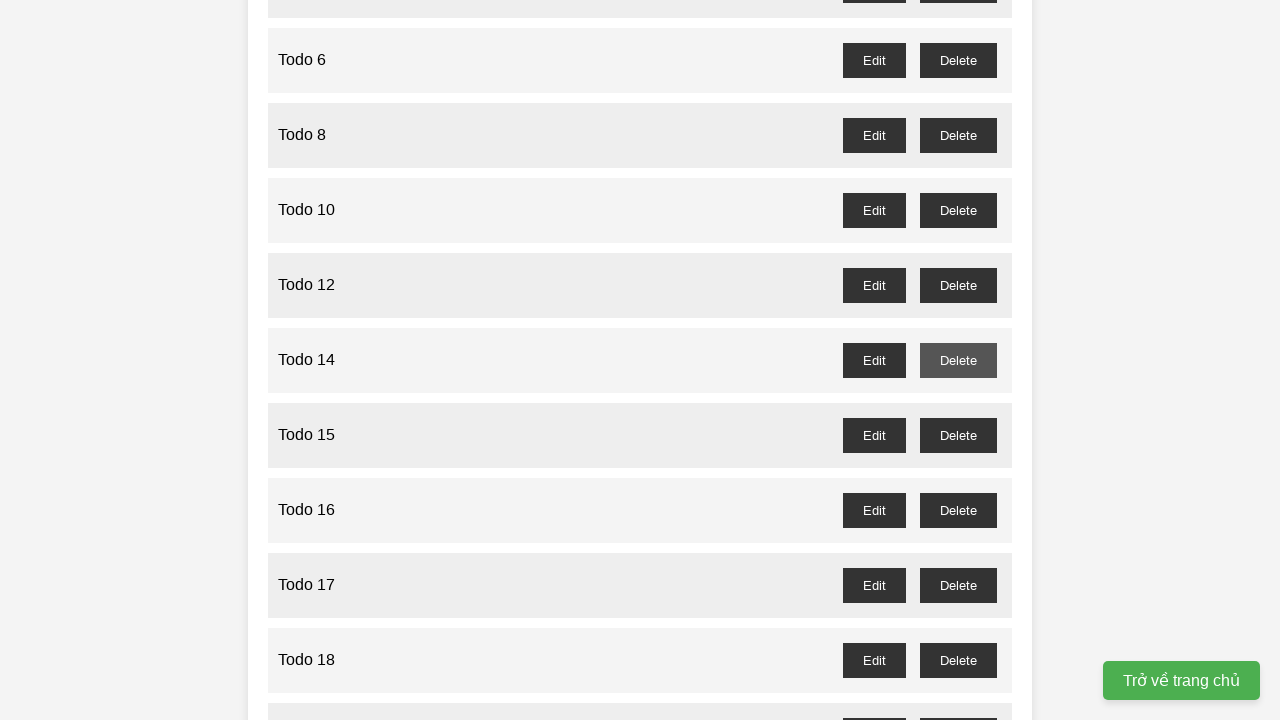

Deleted odd-numbered todo item 15 at (958, 435) on //button[@id="todo-15-delete"]
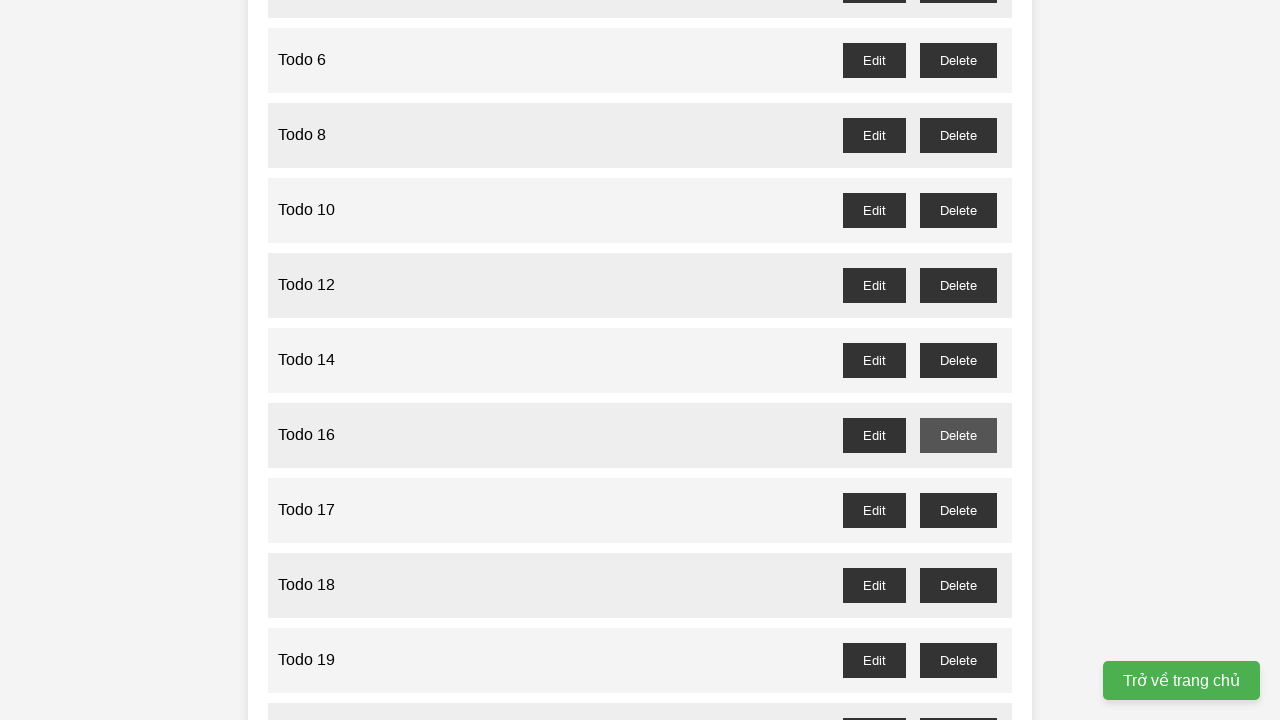

Deleted odd-numbered todo item 17 at (958, 510) on //button[@id="todo-17-delete"]
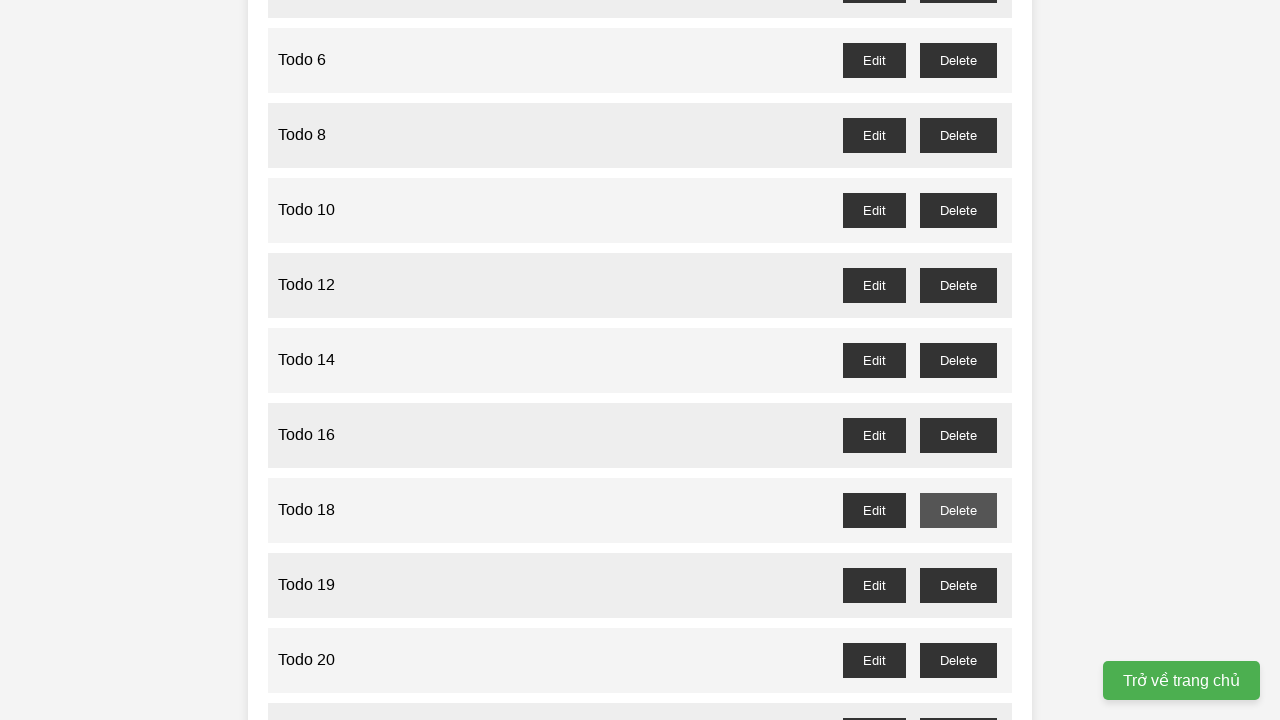

Deleted odd-numbered todo item 19 at (958, 585) on //button[@id="todo-19-delete"]
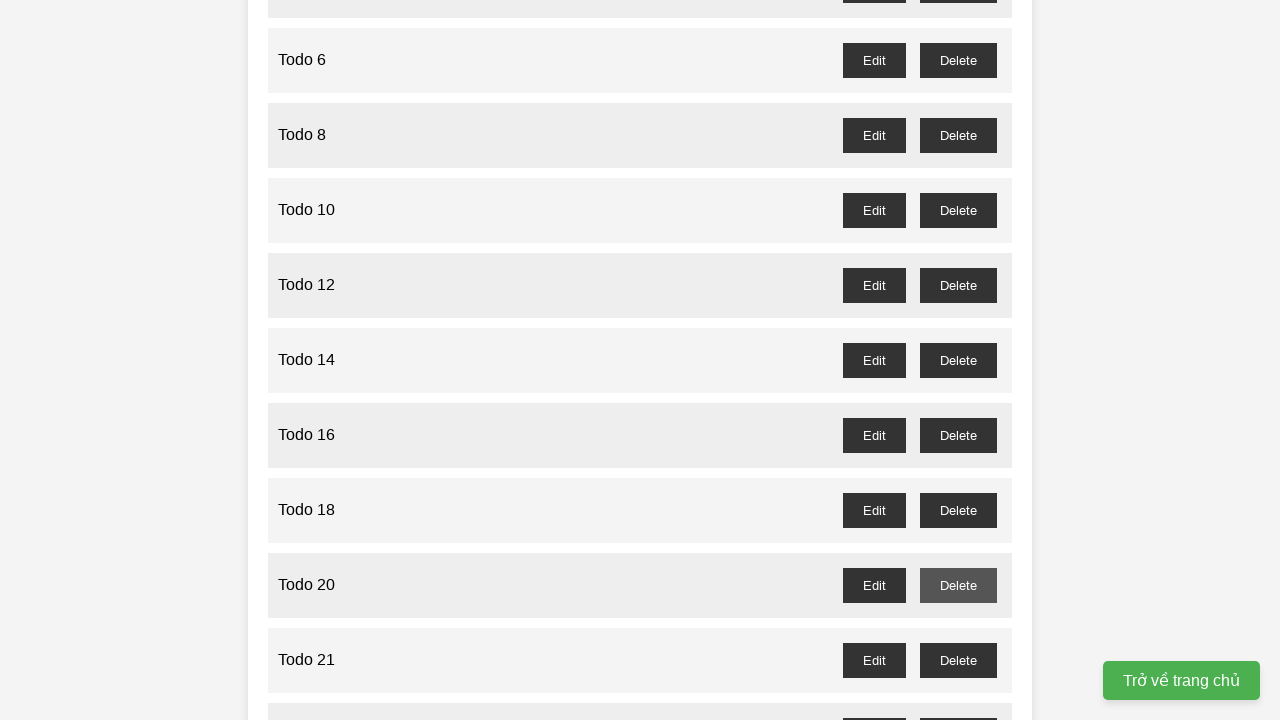

Deleted odd-numbered todo item 21 at (958, 660) on //button[@id="todo-21-delete"]
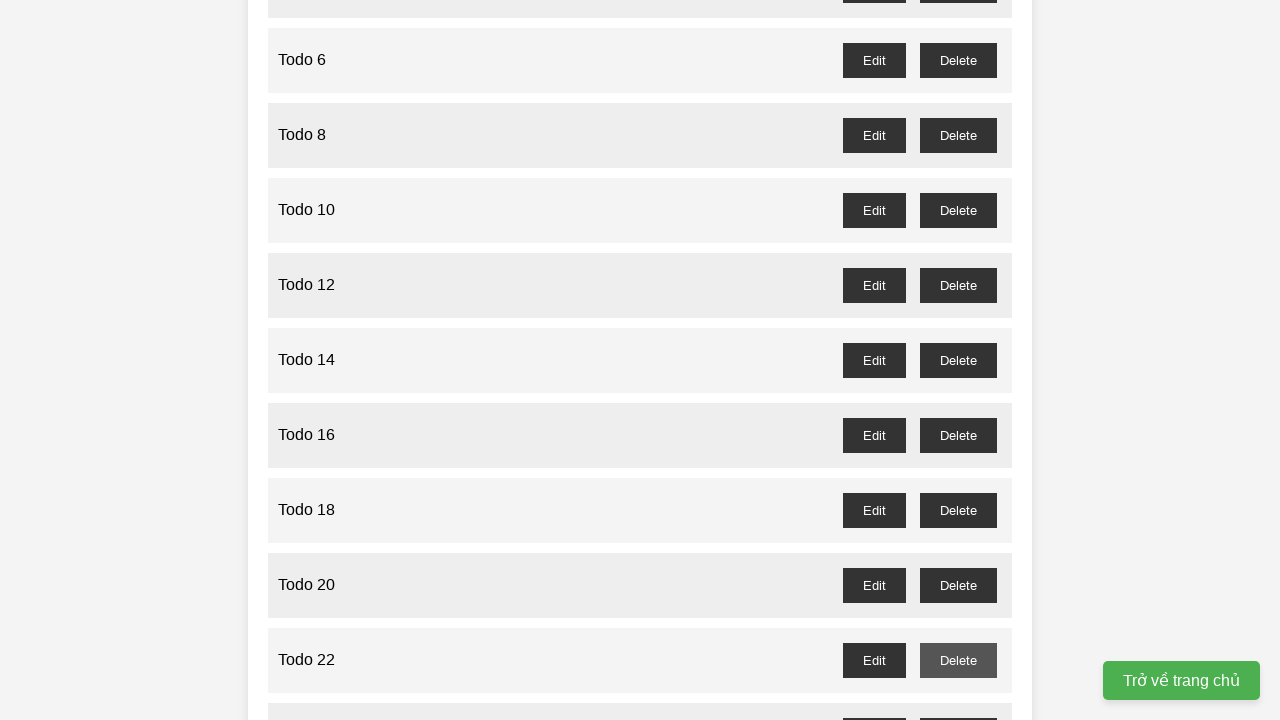

Deleted odd-numbered todo item 23 at (958, 703) on //button[@id="todo-23-delete"]
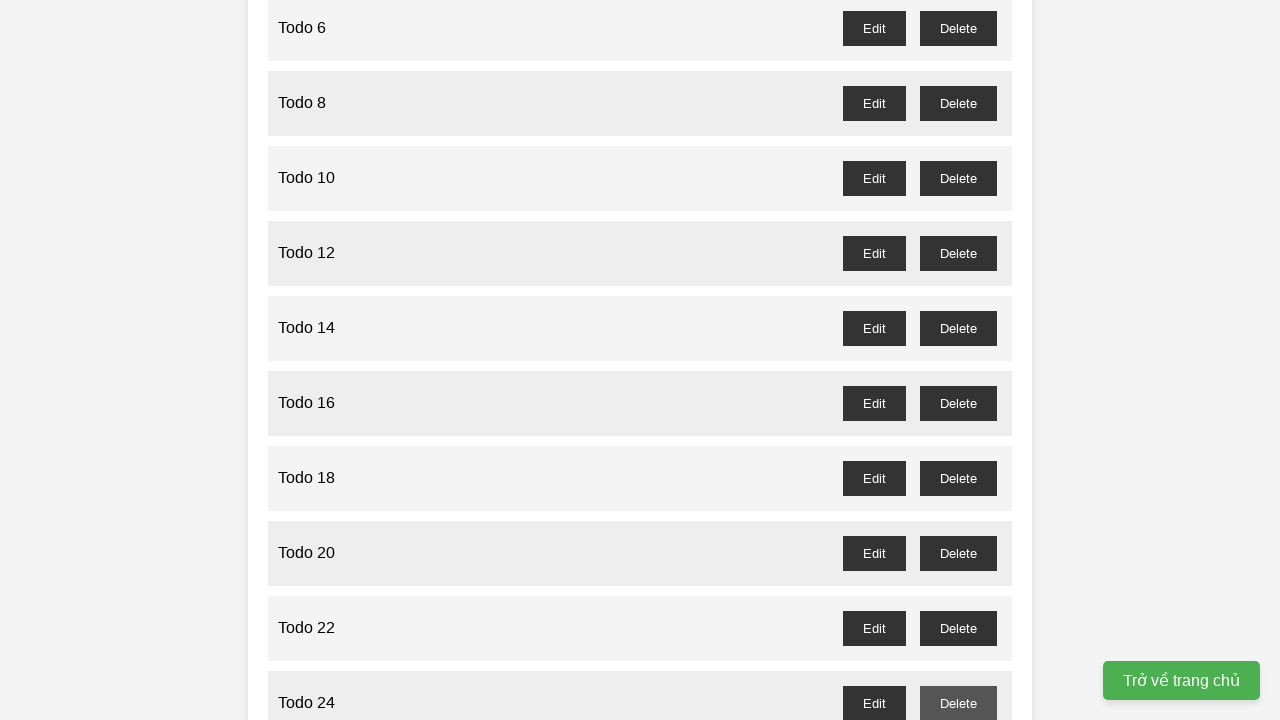

Deleted odd-numbered todo item 25 at (958, 360) on //button[@id="todo-25-delete"]
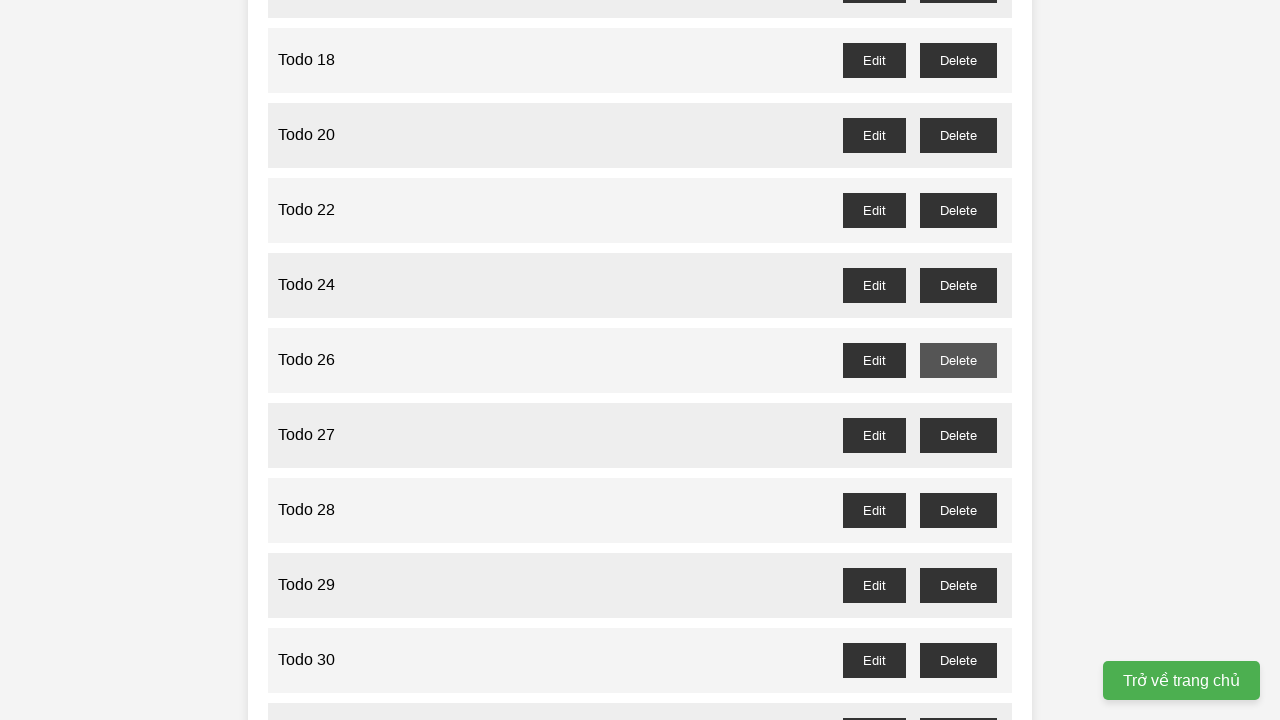

Deleted odd-numbered todo item 27 at (958, 435) on //button[@id="todo-27-delete"]
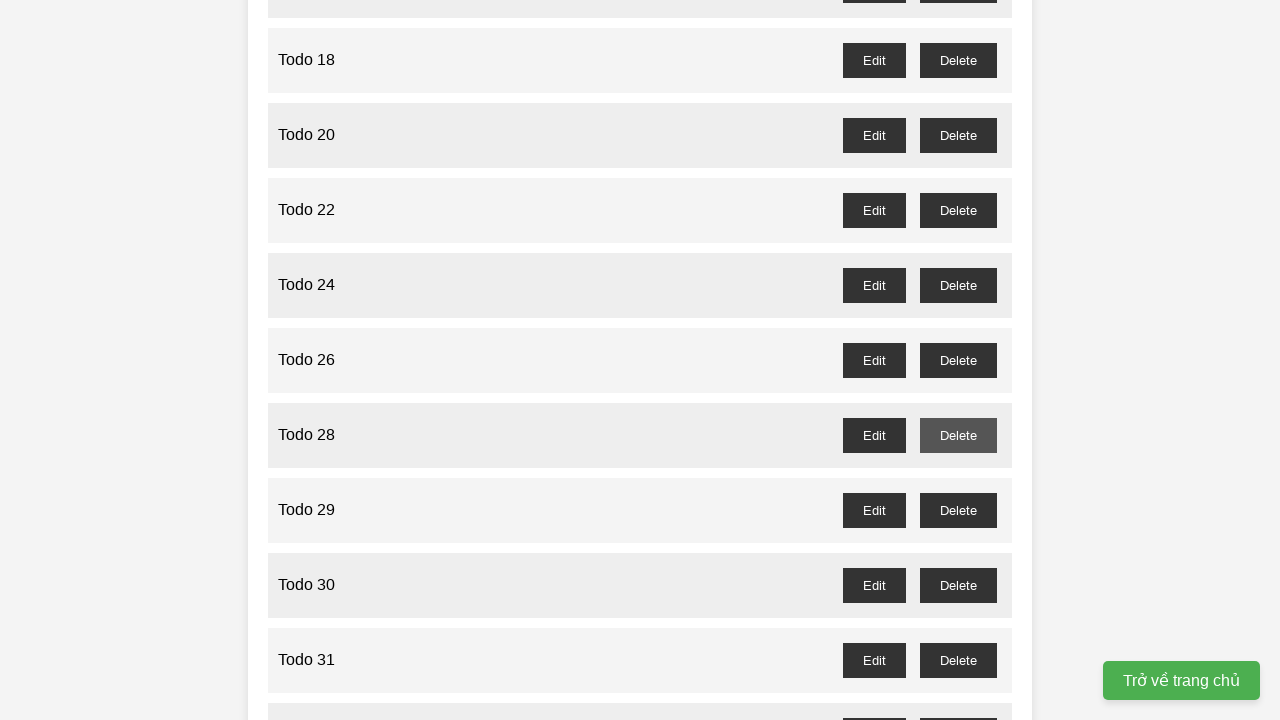

Deleted odd-numbered todo item 29 at (958, 510) on //button[@id="todo-29-delete"]
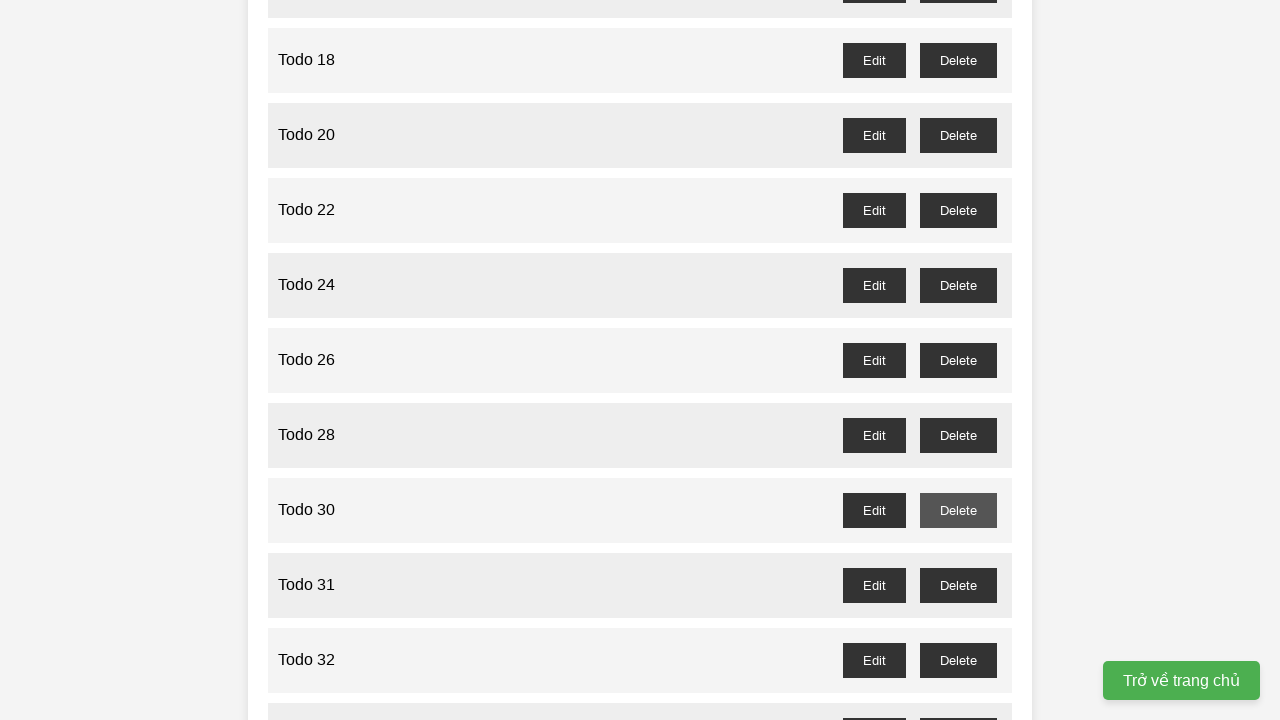

Deleted odd-numbered todo item 31 at (958, 585) on //button[@id="todo-31-delete"]
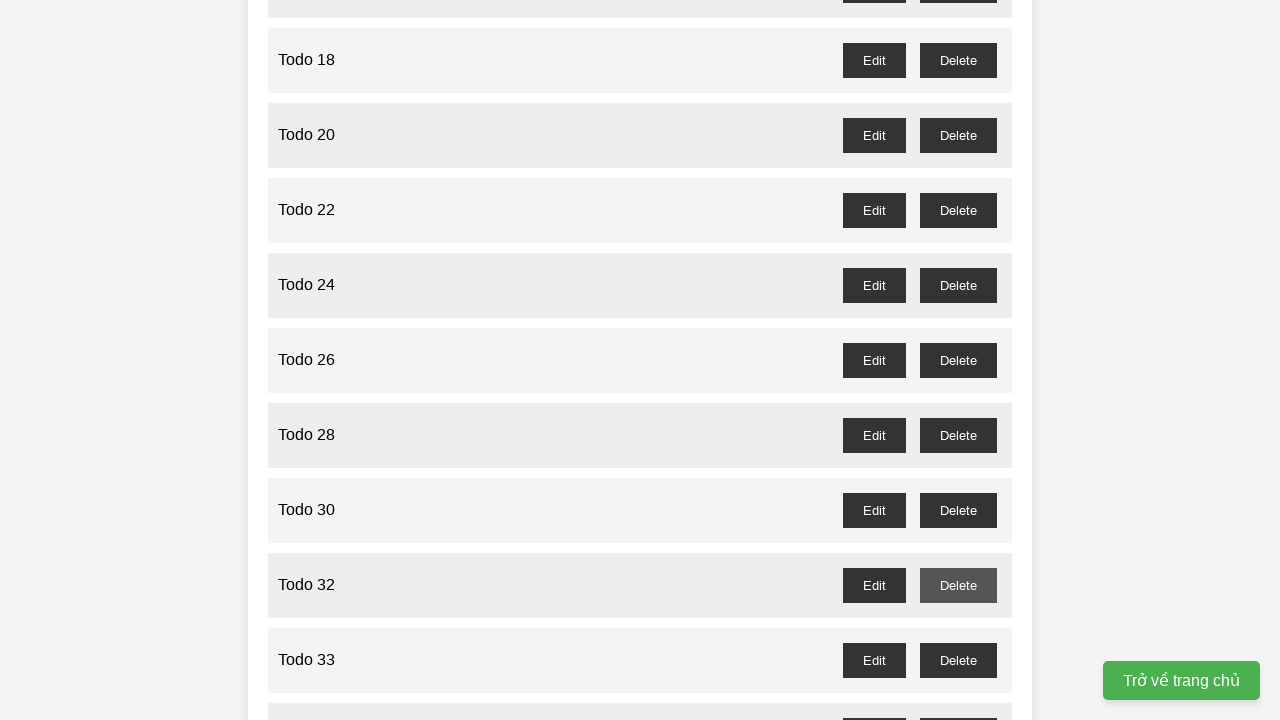

Deleted odd-numbered todo item 33 at (958, 660) on //button[@id="todo-33-delete"]
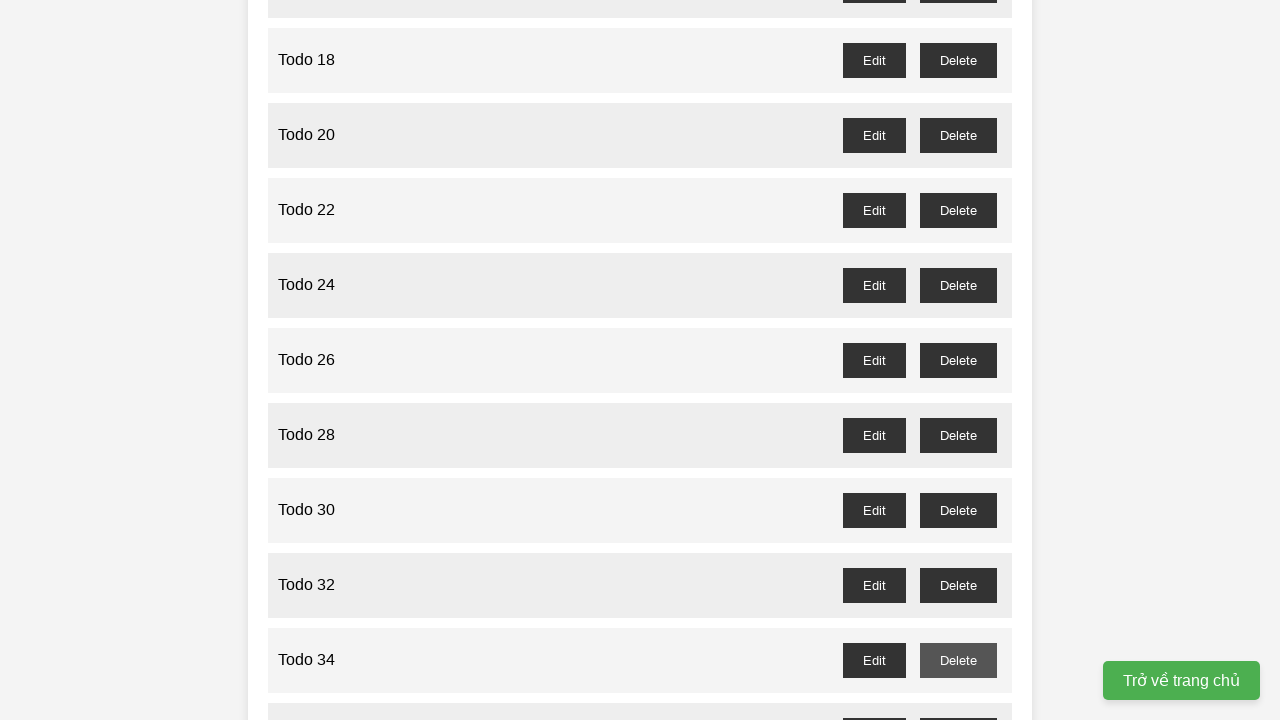

Deleted odd-numbered todo item 35 at (958, 703) on //button[@id="todo-35-delete"]
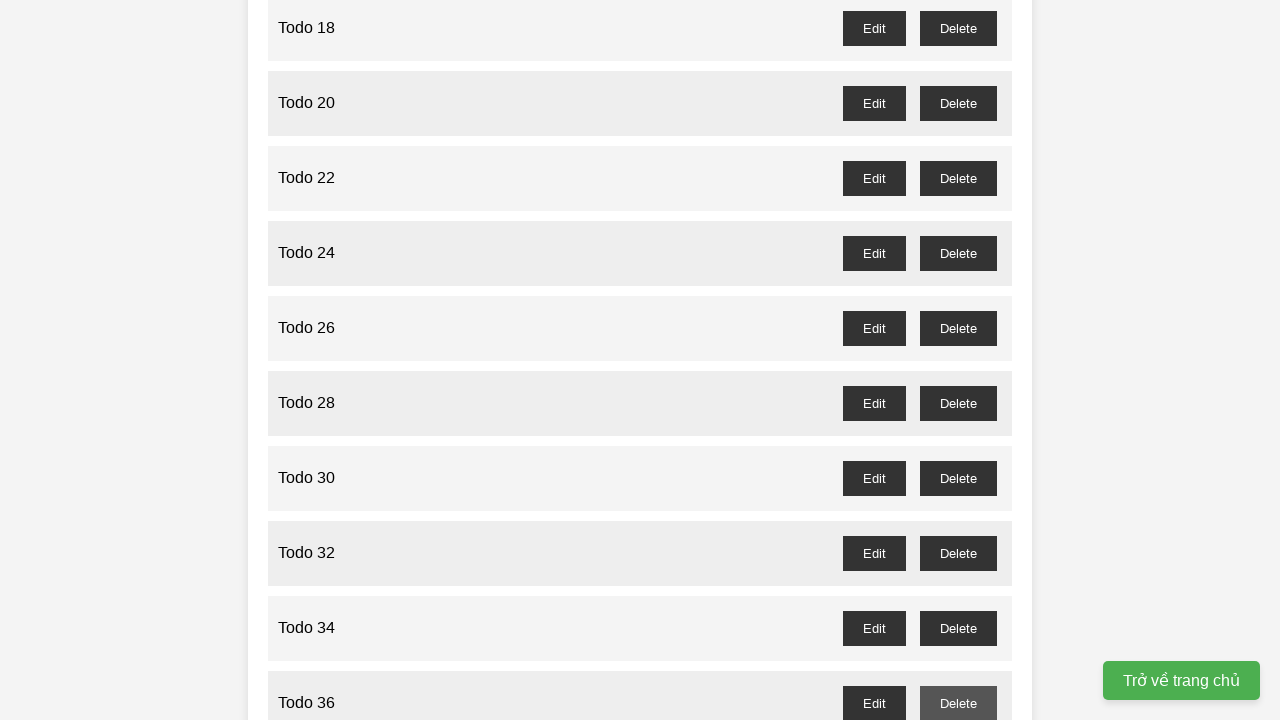

Deleted odd-numbered todo item 37 at (958, 360) on //button[@id="todo-37-delete"]
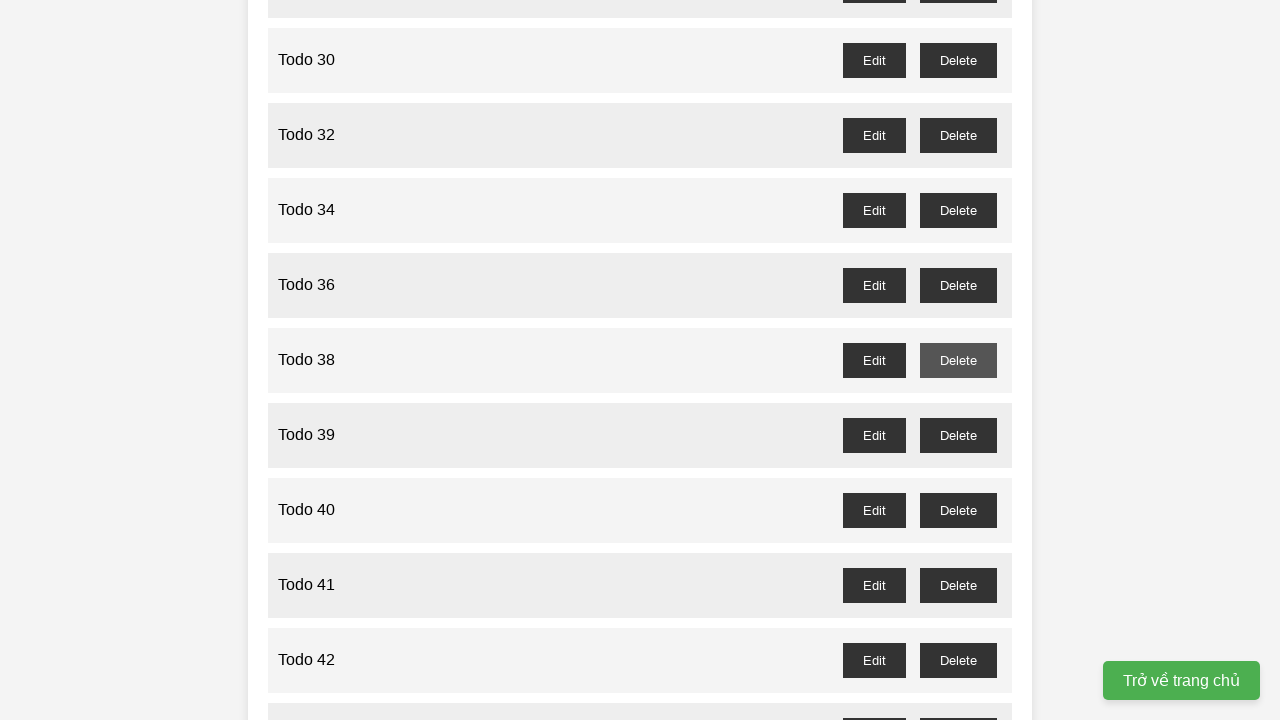

Deleted odd-numbered todo item 39 at (958, 435) on //button[@id="todo-39-delete"]
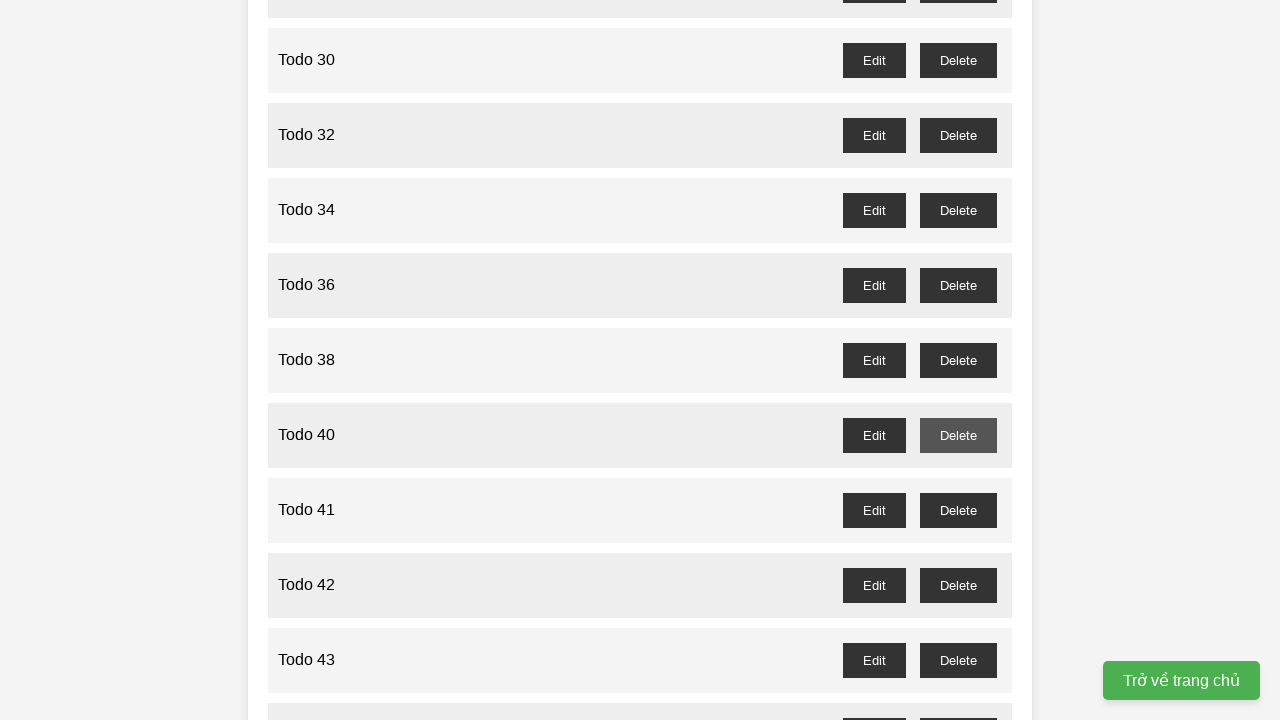

Deleted odd-numbered todo item 41 at (958, 510) on //button[@id="todo-41-delete"]
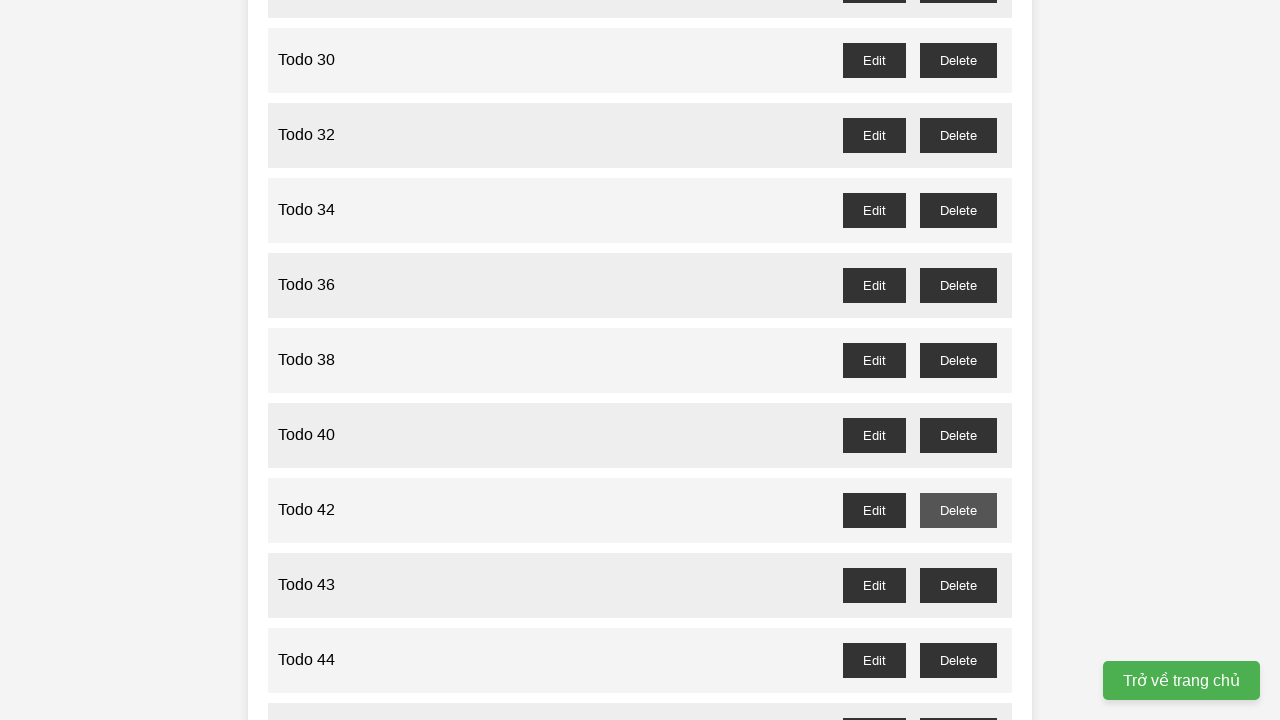

Deleted odd-numbered todo item 43 at (958, 585) on //button[@id="todo-43-delete"]
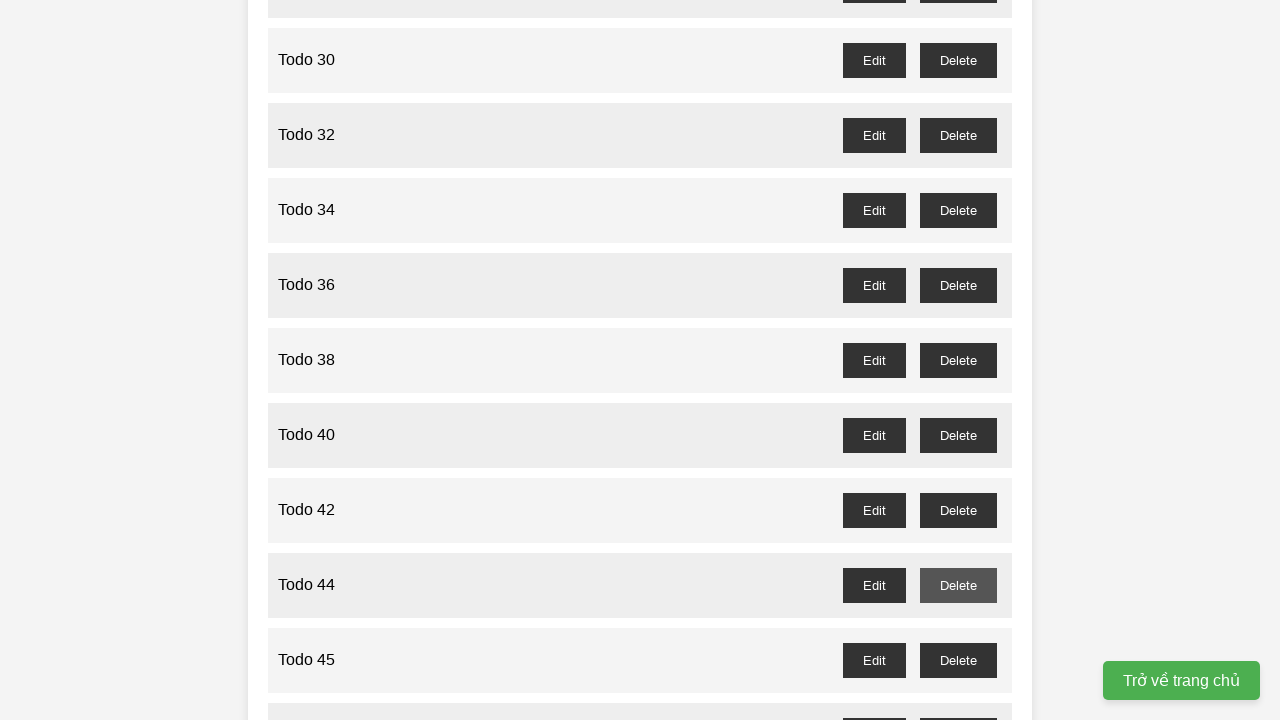

Deleted odd-numbered todo item 45 at (958, 660) on //button[@id="todo-45-delete"]
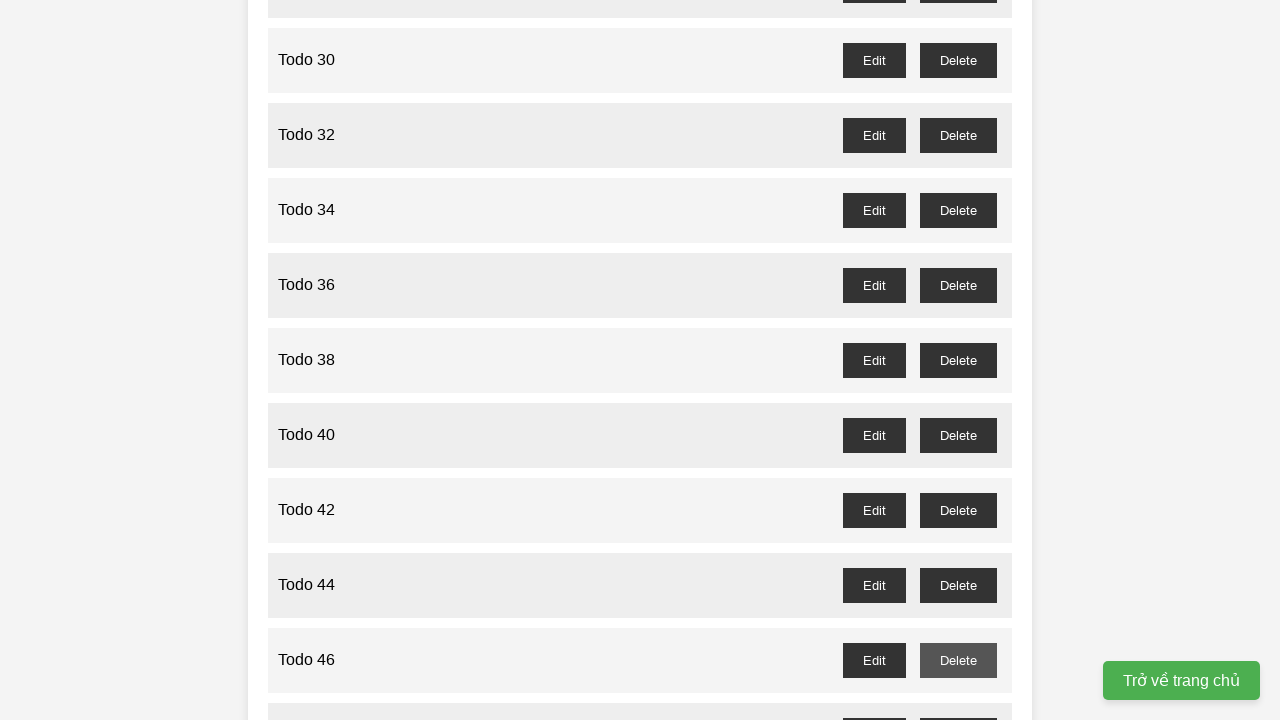

Deleted odd-numbered todo item 47 at (958, 703) on //button[@id="todo-47-delete"]
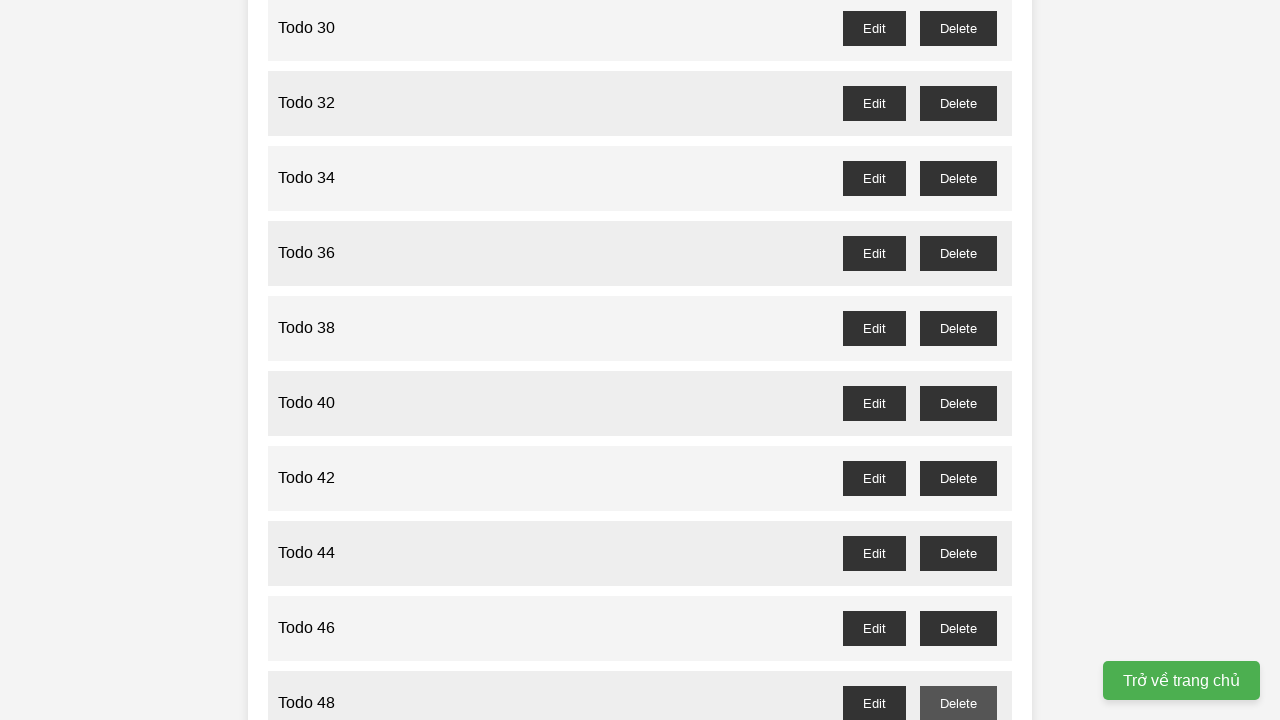

Deleted odd-numbered todo item 49 at (958, 360) on //button[@id="todo-49-delete"]
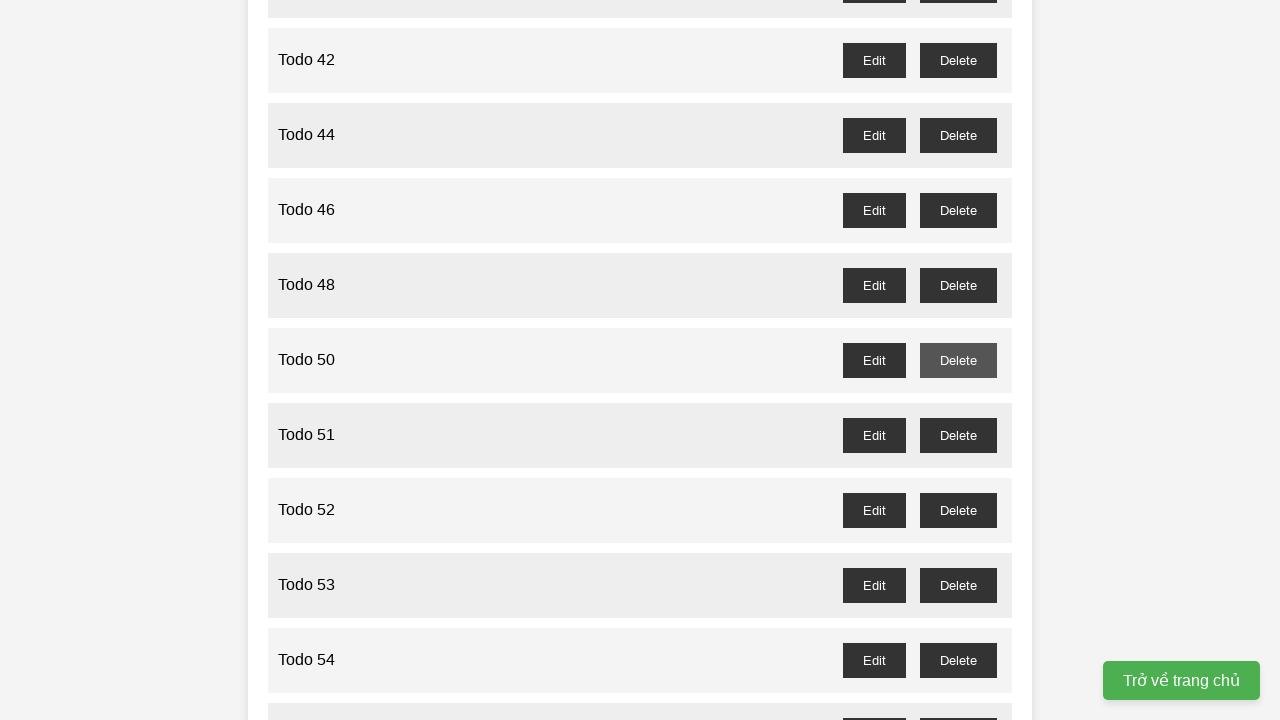

Deleted odd-numbered todo item 51 at (958, 435) on //button[@id="todo-51-delete"]
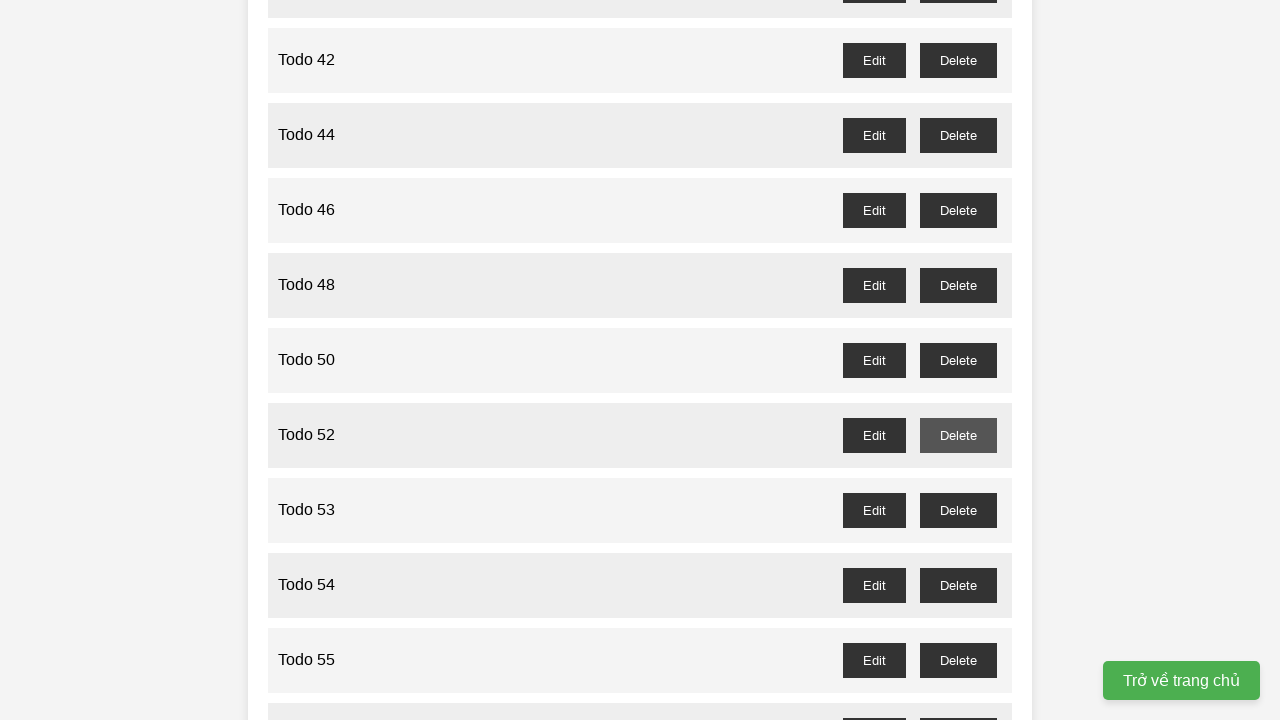

Deleted odd-numbered todo item 53 at (958, 510) on //button[@id="todo-53-delete"]
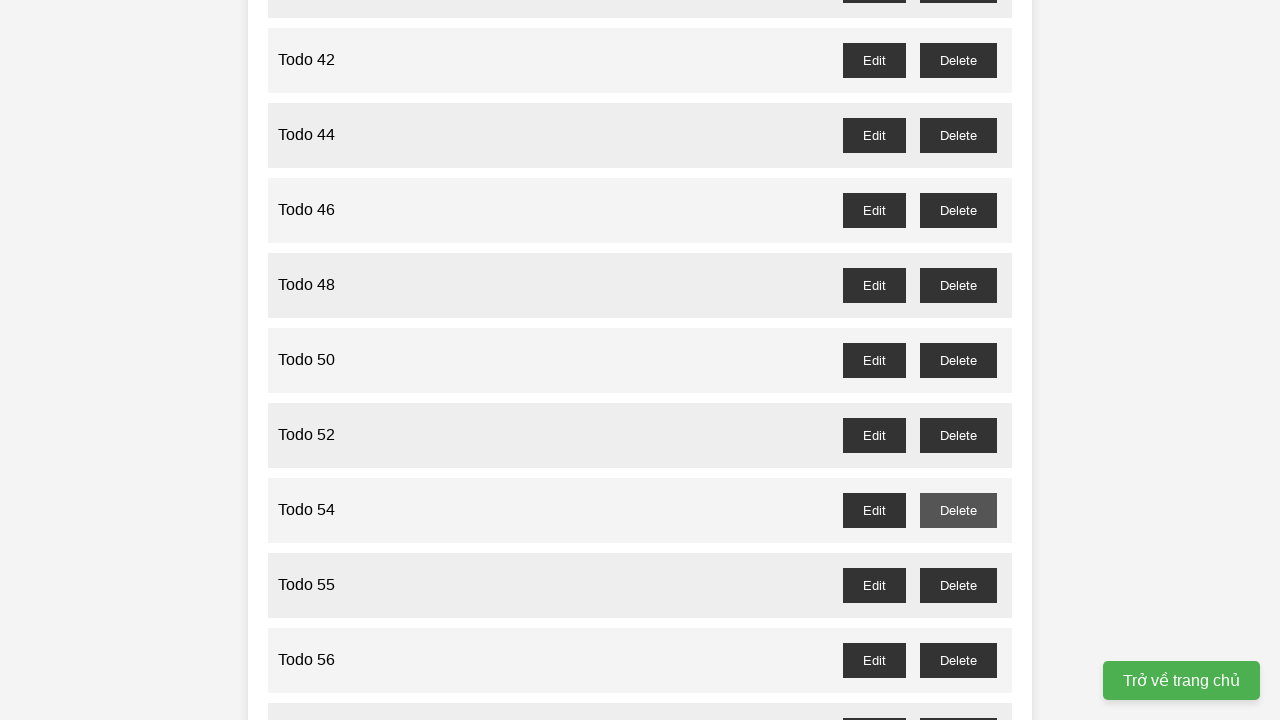

Deleted odd-numbered todo item 55 at (958, 585) on //button[@id="todo-55-delete"]
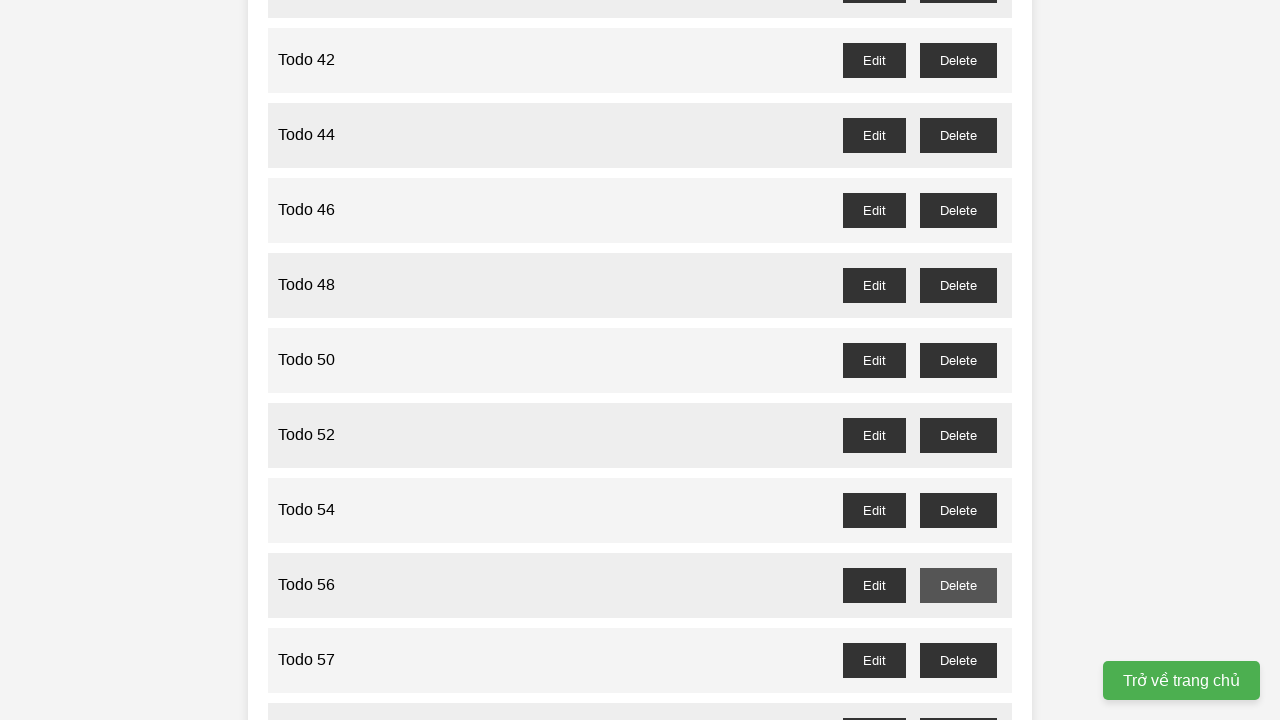

Deleted odd-numbered todo item 57 at (958, 660) on //button[@id="todo-57-delete"]
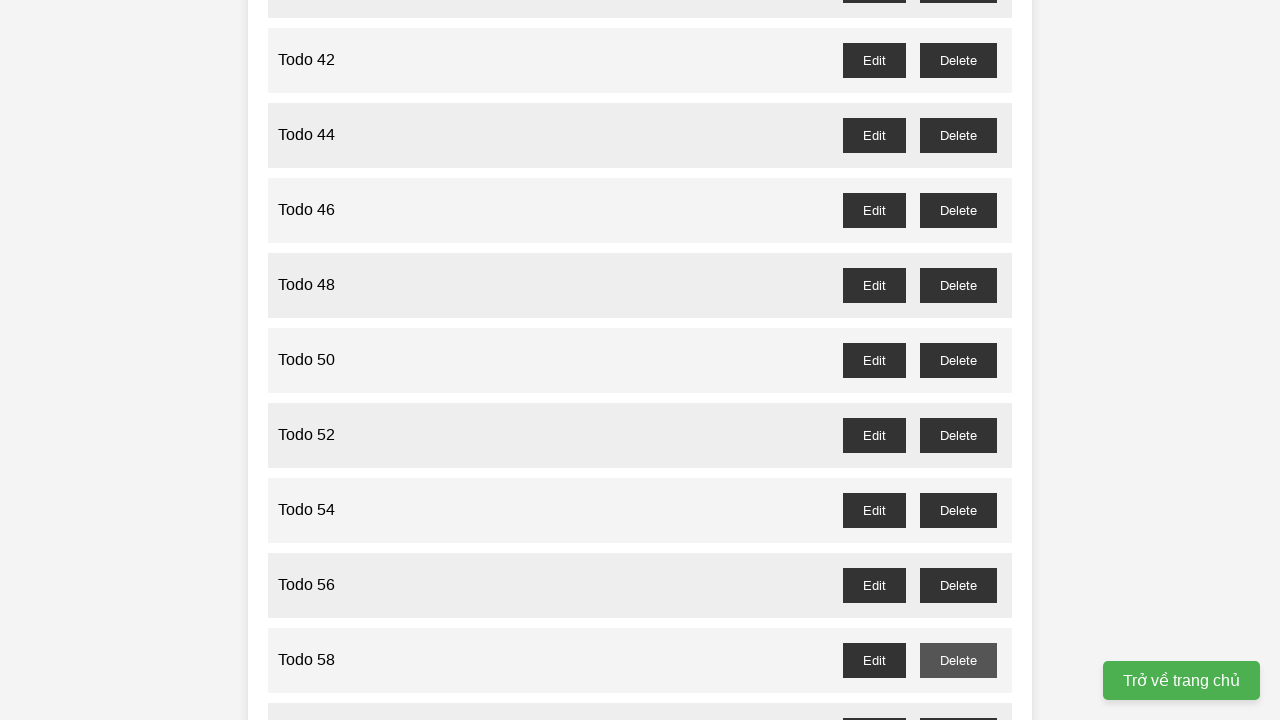

Deleted odd-numbered todo item 59 at (958, 703) on //button[@id="todo-59-delete"]
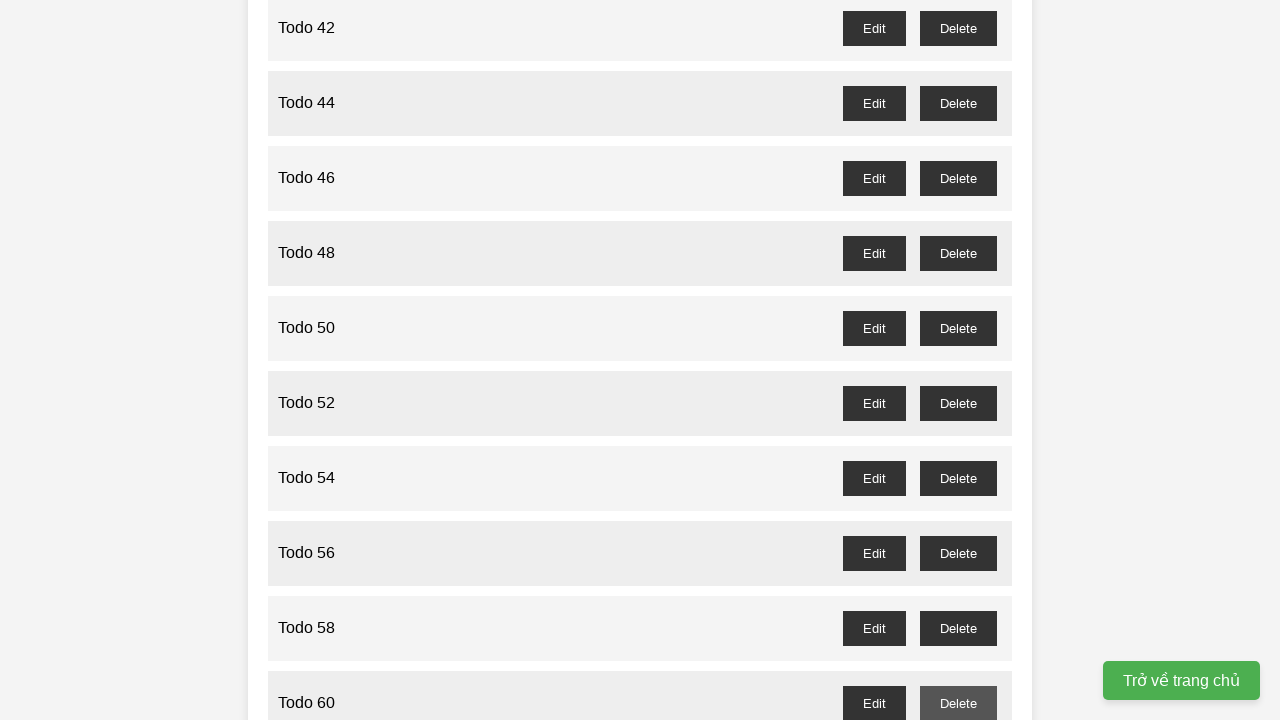

Deleted odd-numbered todo item 61 at (958, 360) on //button[@id="todo-61-delete"]
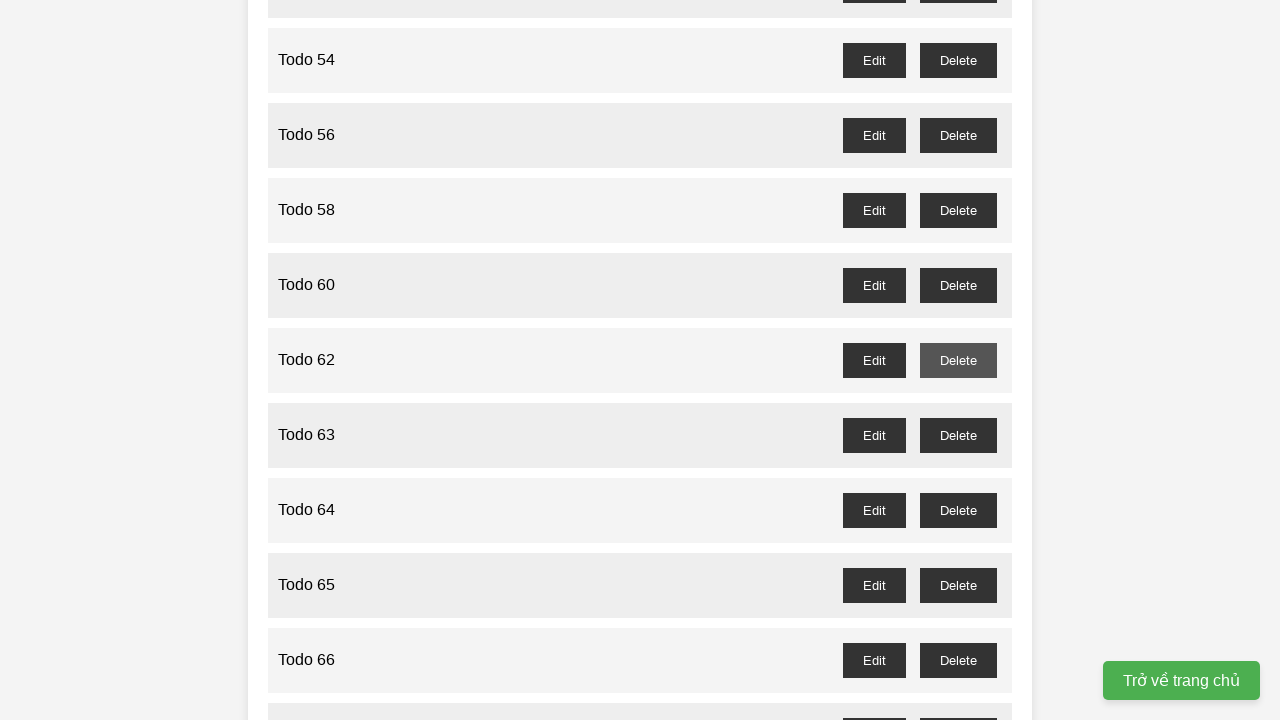

Deleted odd-numbered todo item 63 at (958, 435) on //button[@id="todo-63-delete"]
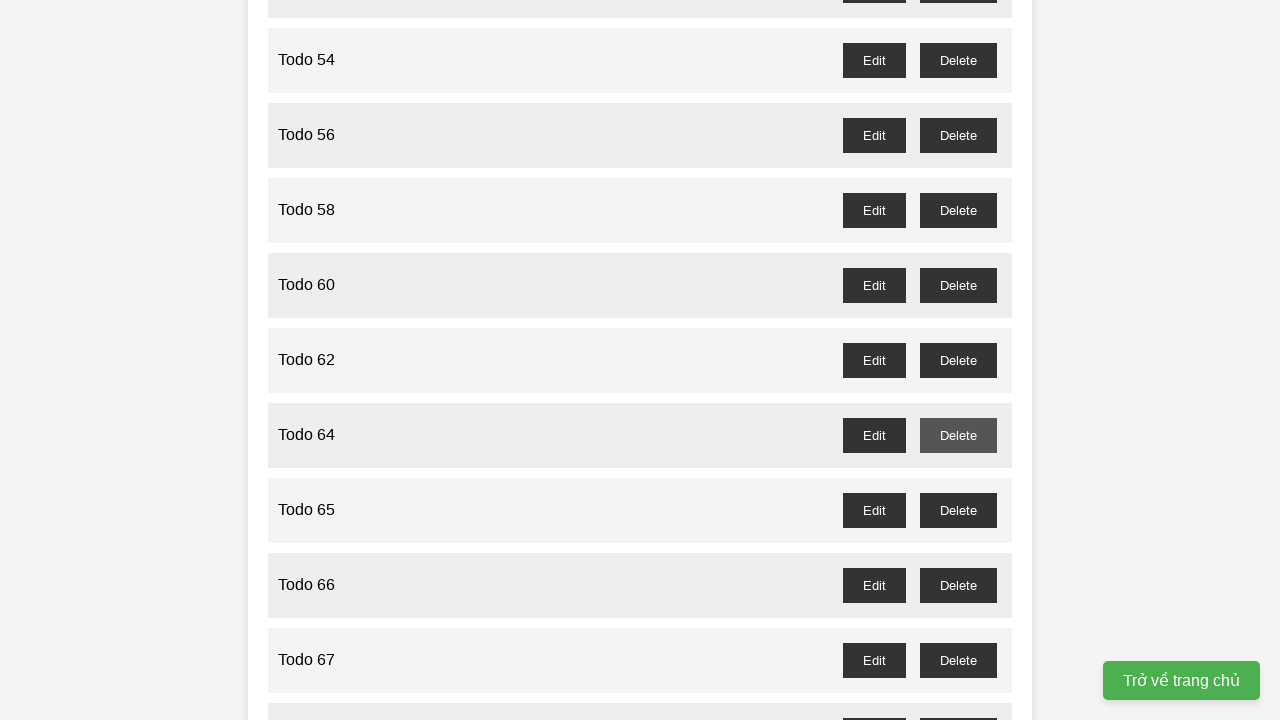

Deleted odd-numbered todo item 65 at (958, 510) on //button[@id="todo-65-delete"]
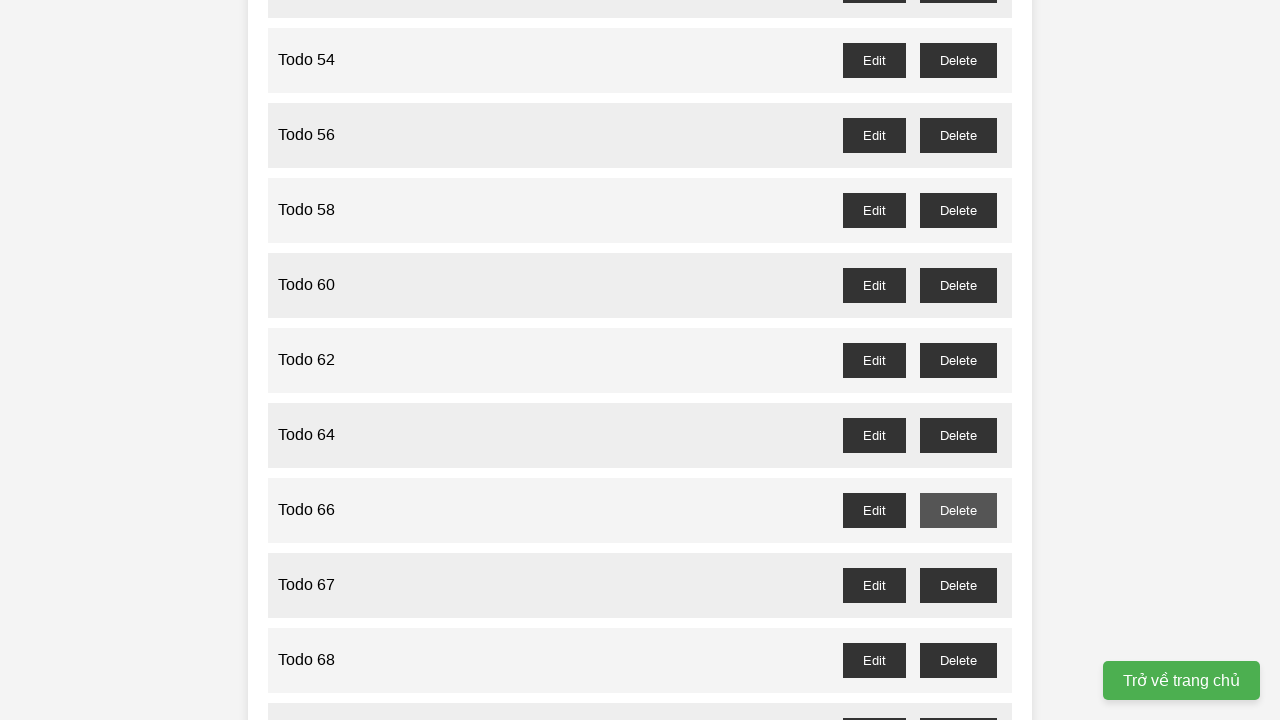

Deleted odd-numbered todo item 67 at (958, 585) on //button[@id="todo-67-delete"]
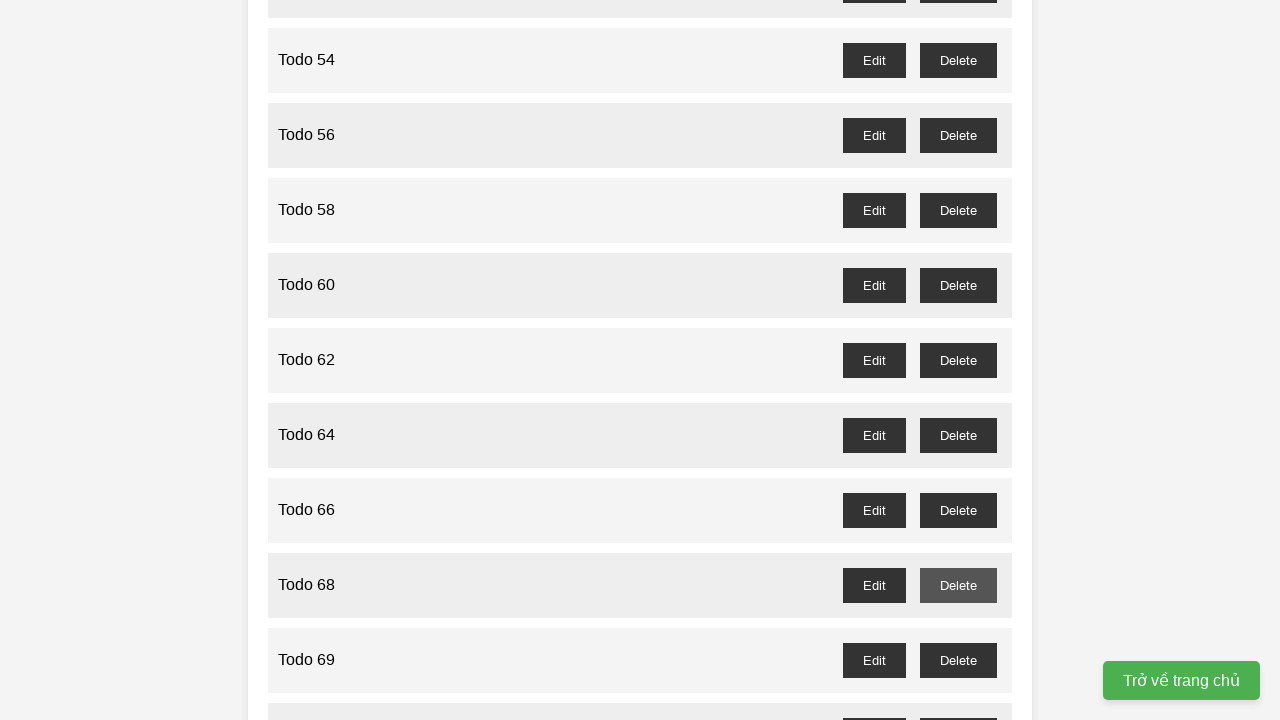

Deleted odd-numbered todo item 69 at (958, 660) on //button[@id="todo-69-delete"]
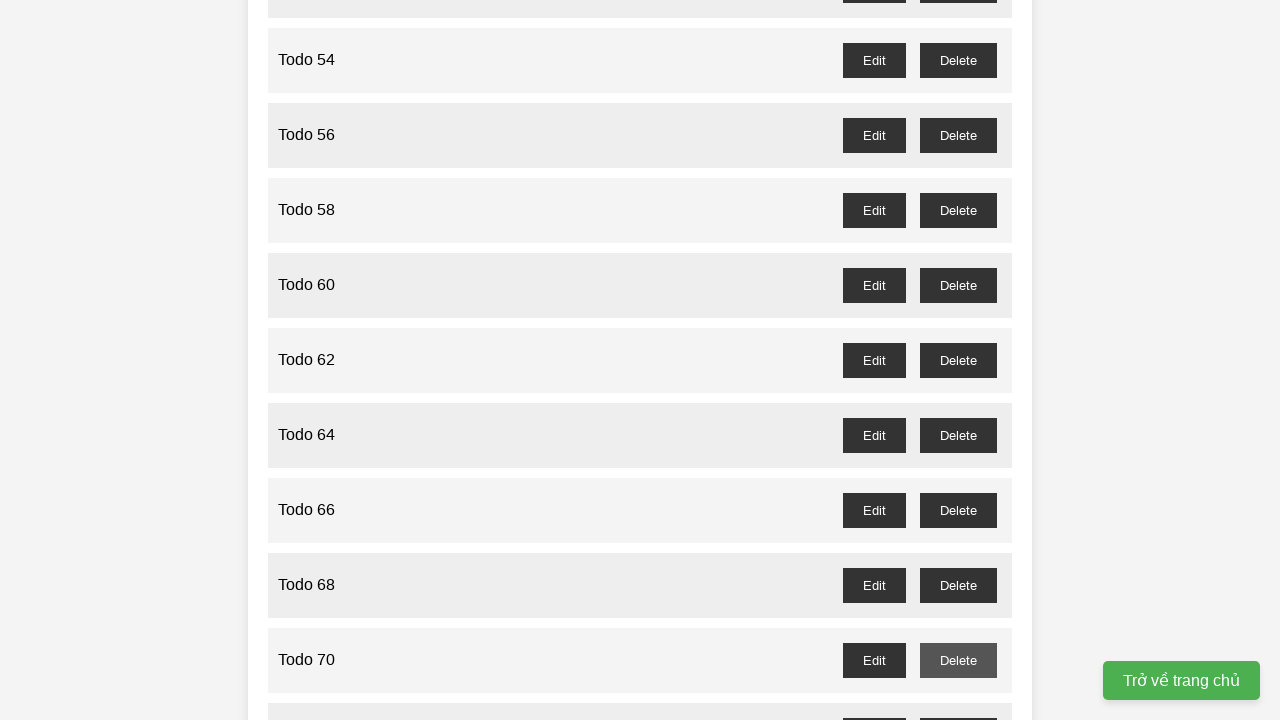

Deleted odd-numbered todo item 71 at (958, 703) on //button[@id="todo-71-delete"]
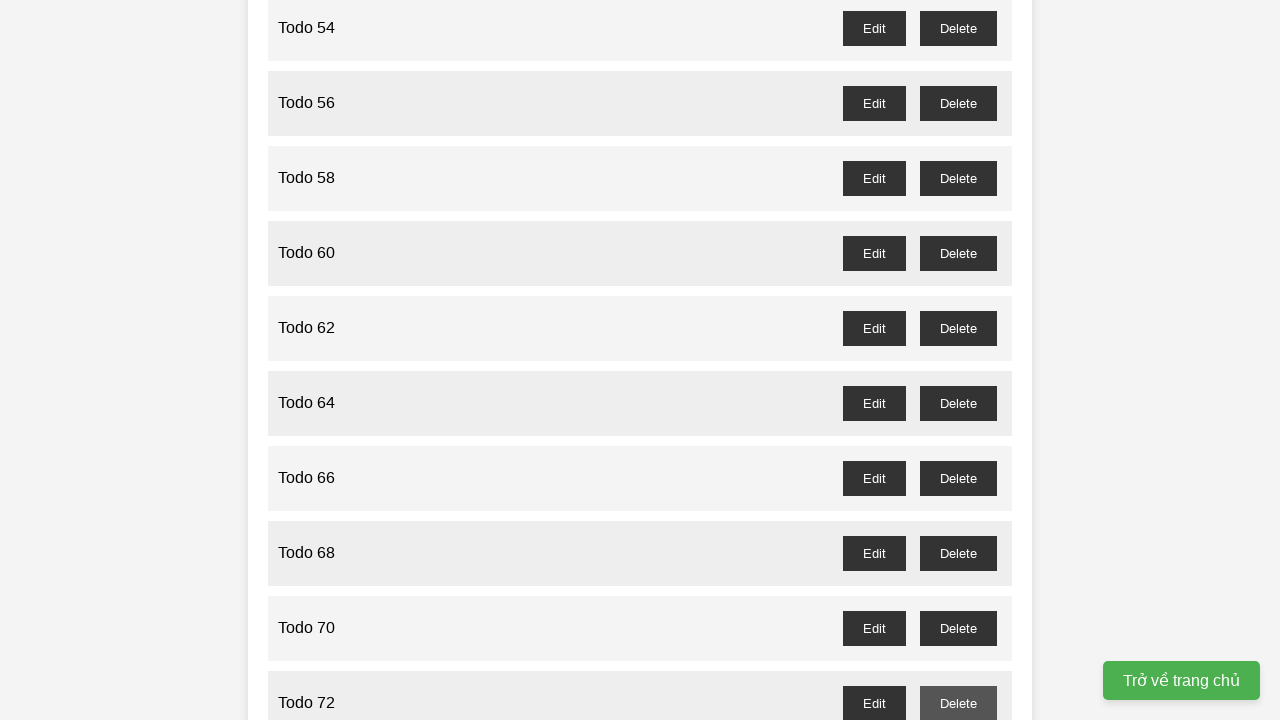

Deleted odd-numbered todo item 73 at (958, 360) on //button[@id="todo-73-delete"]
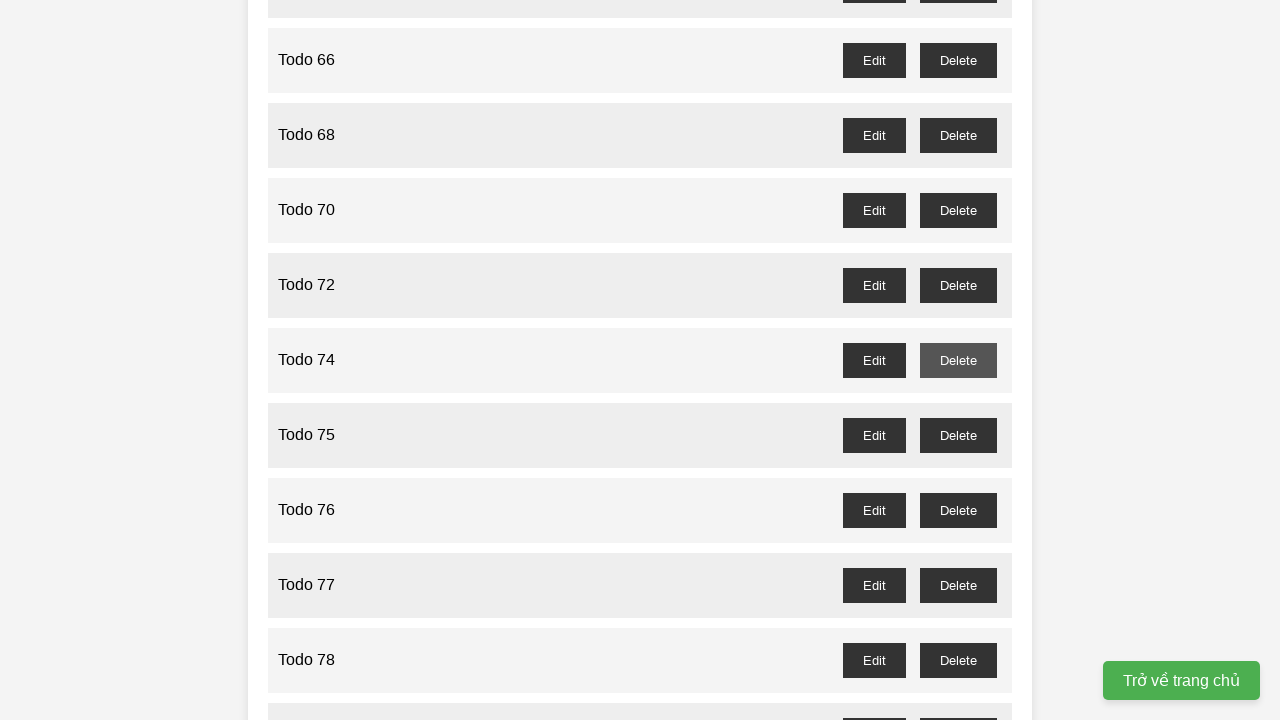

Deleted odd-numbered todo item 75 at (958, 435) on //button[@id="todo-75-delete"]
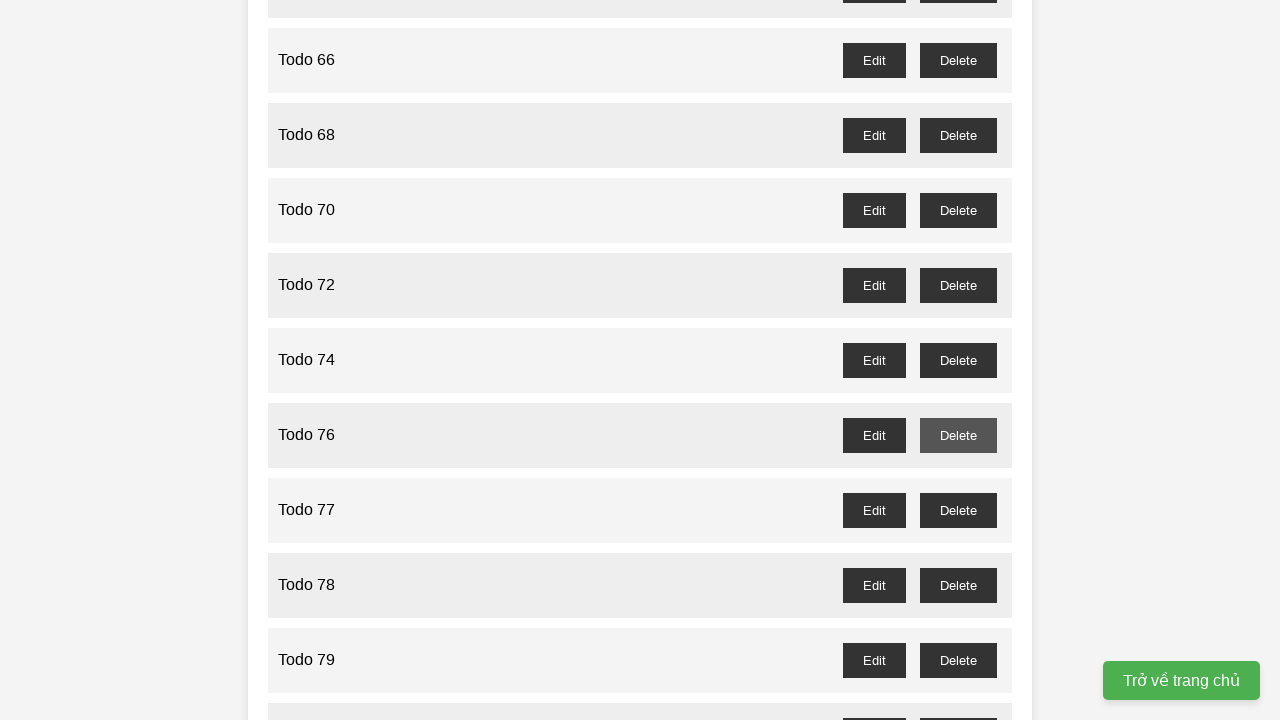

Deleted odd-numbered todo item 77 at (958, 510) on //button[@id="todo-77-delete"]
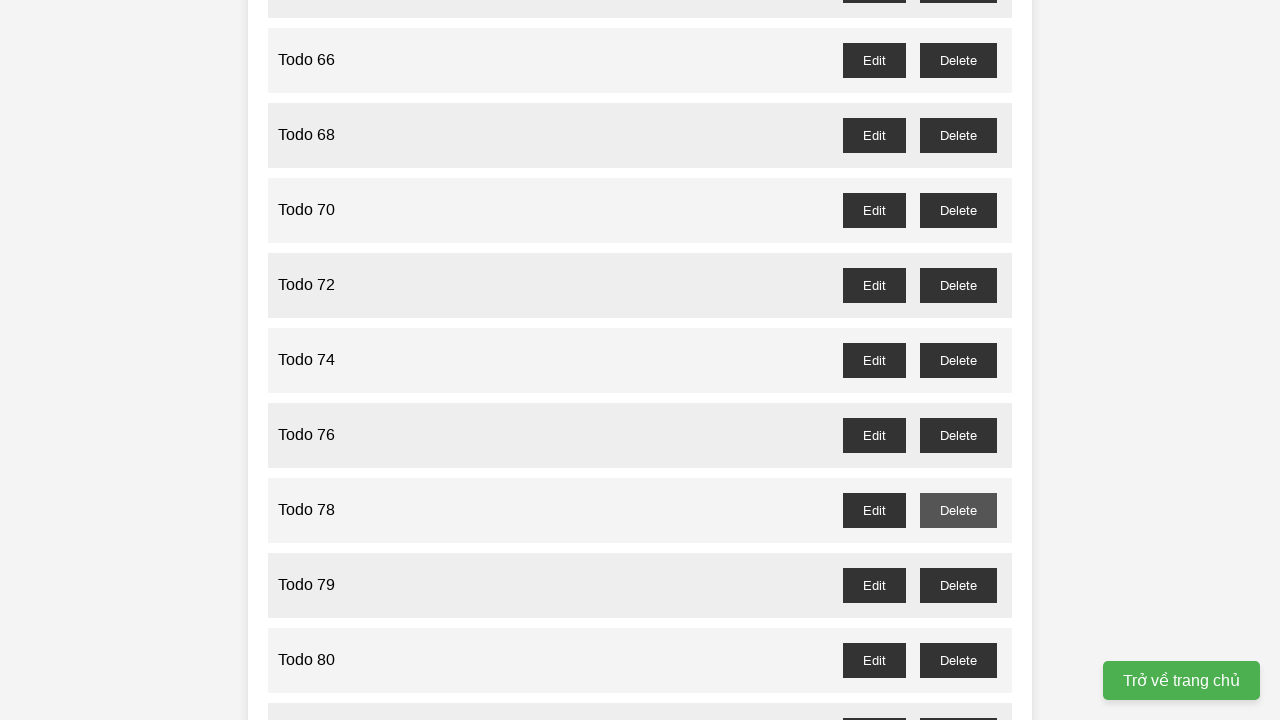

Deleted odd-numbered todo item 79 at (958, 585) on //button[@id="todo-79-delete"]
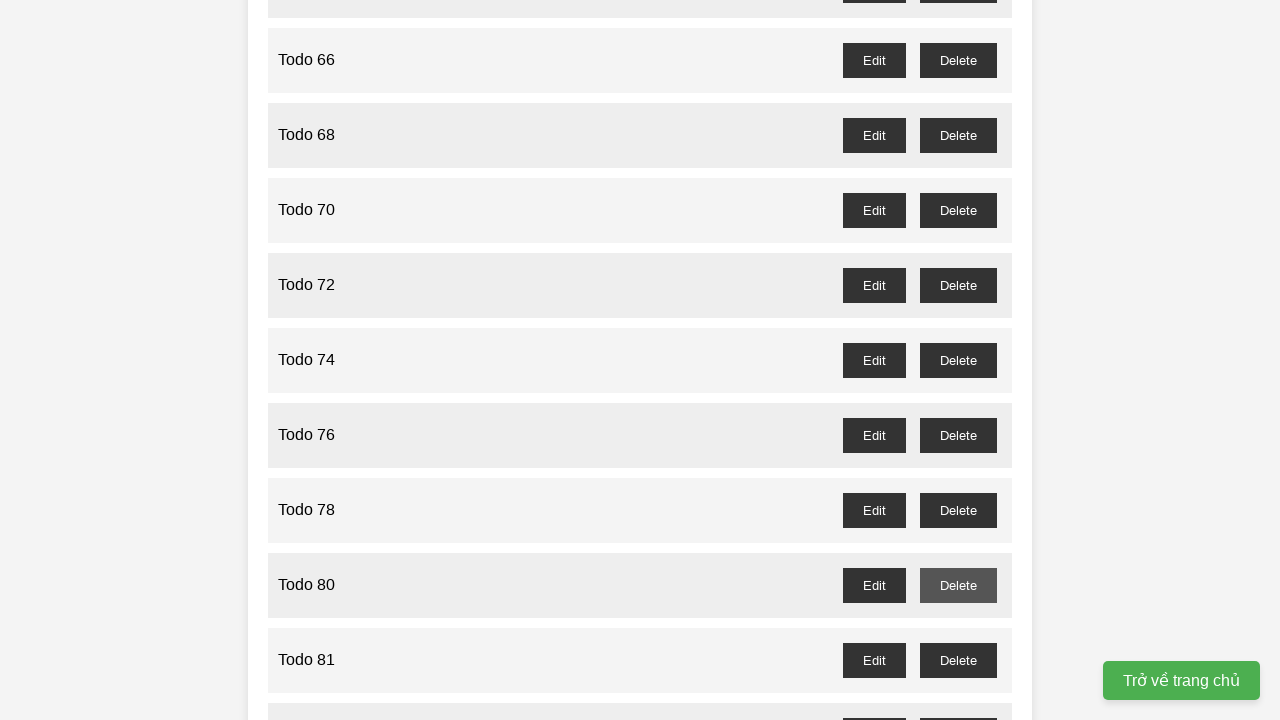

Deleted odd-numbered todo item 81 at (958, 660) on //button[@id="todo-81-delete"]
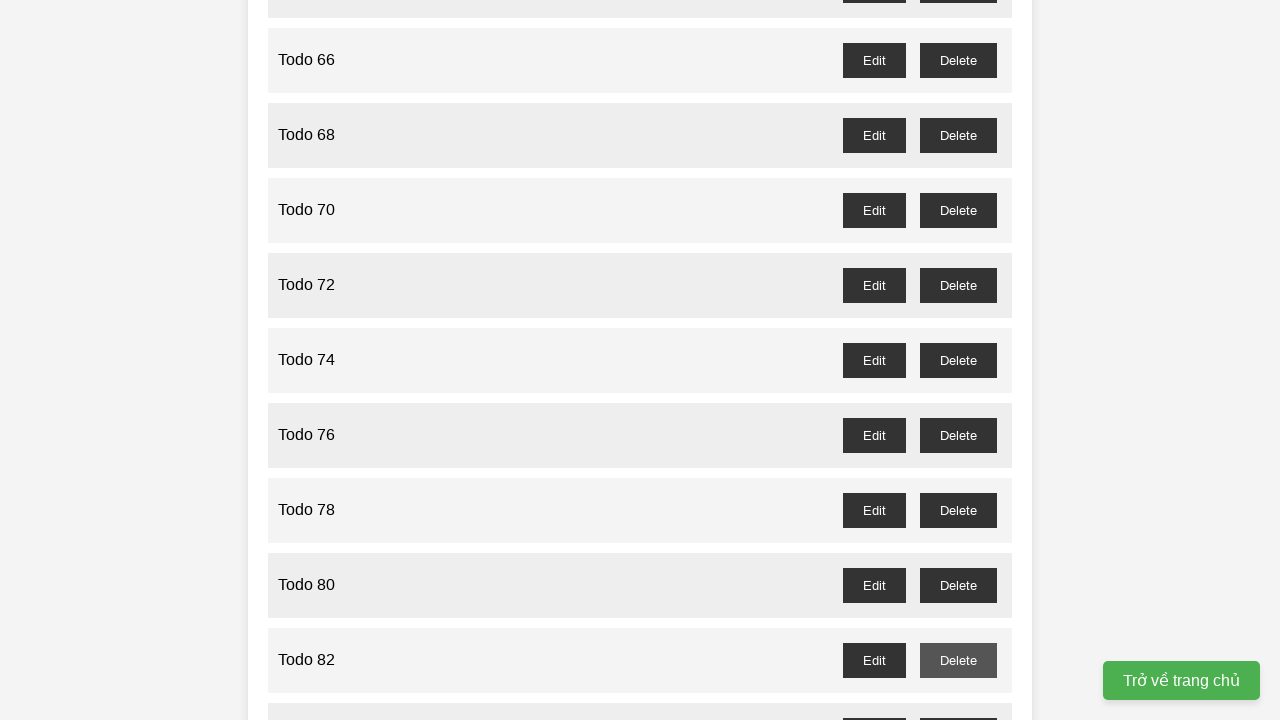

Deleted odd-numbered todo item 83 at (958, 703) on //button[@id="todo-83-delete"]
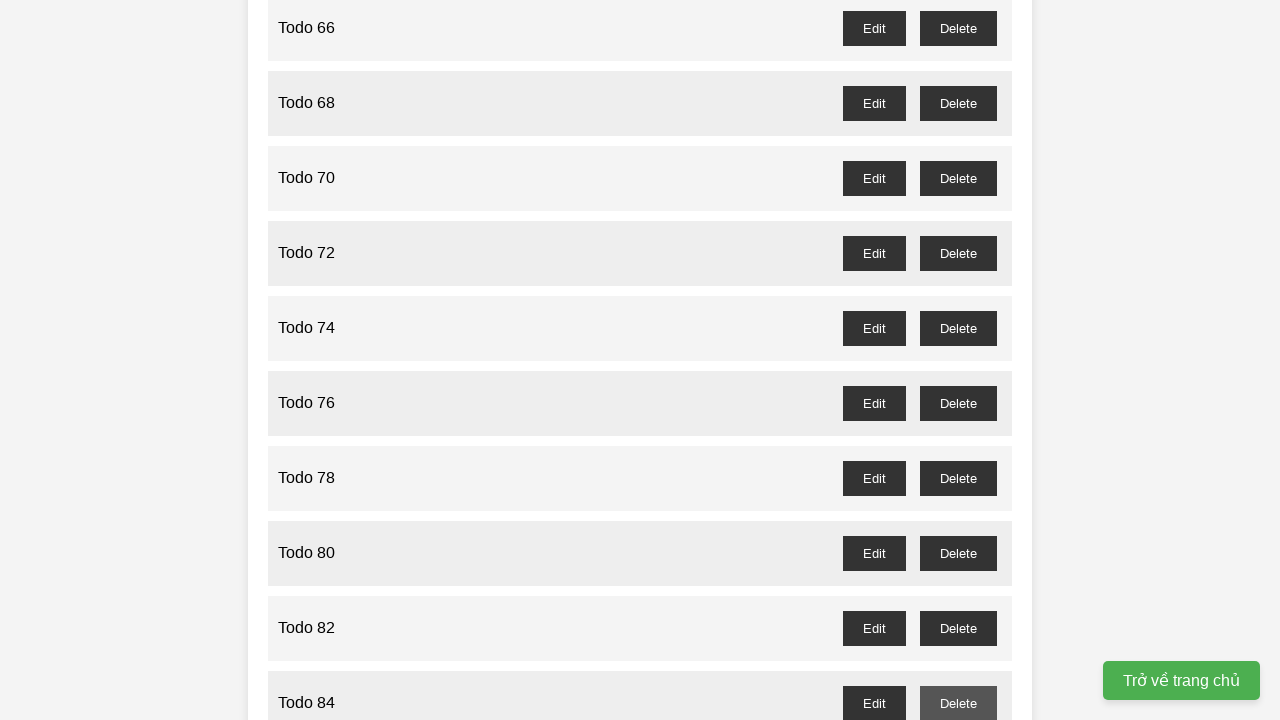

Deleted odd-numbered todo item 85 at (958, 360) on //button[@id="todo-85-delete"]
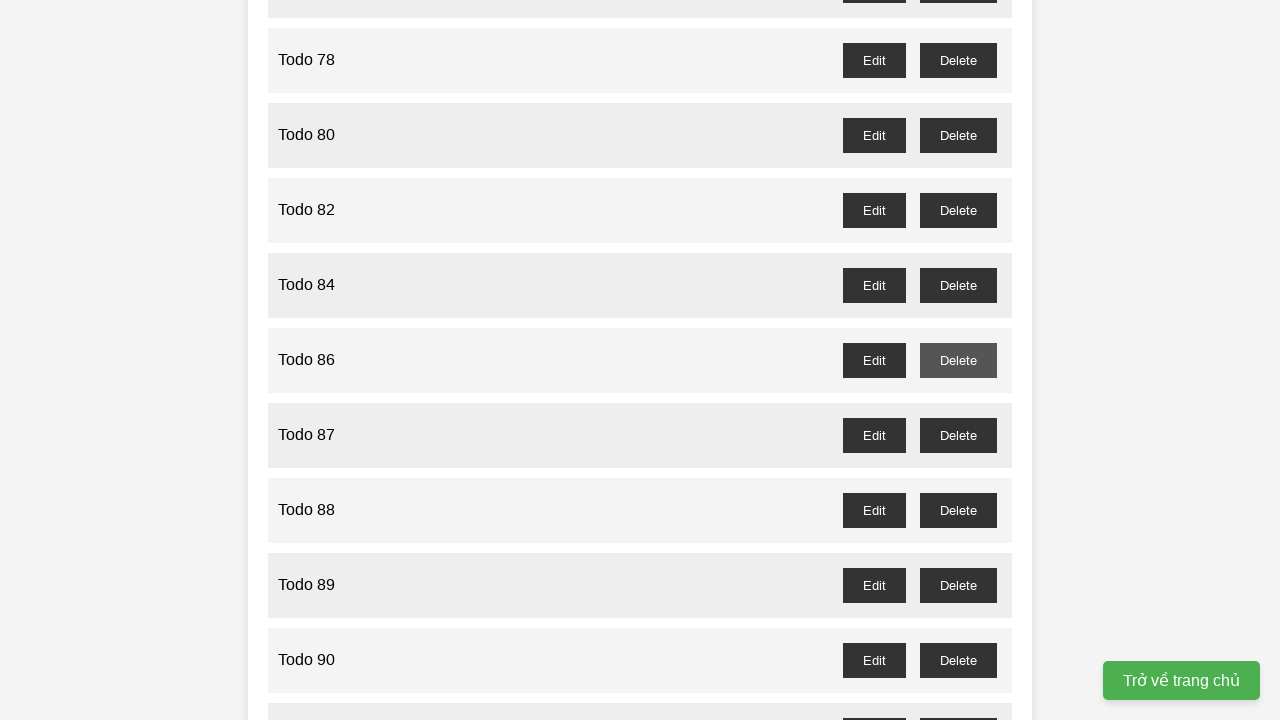

Deleted odd-numbered todo item 87 at (958, 435) on //button[@id="todo-87-delete"]
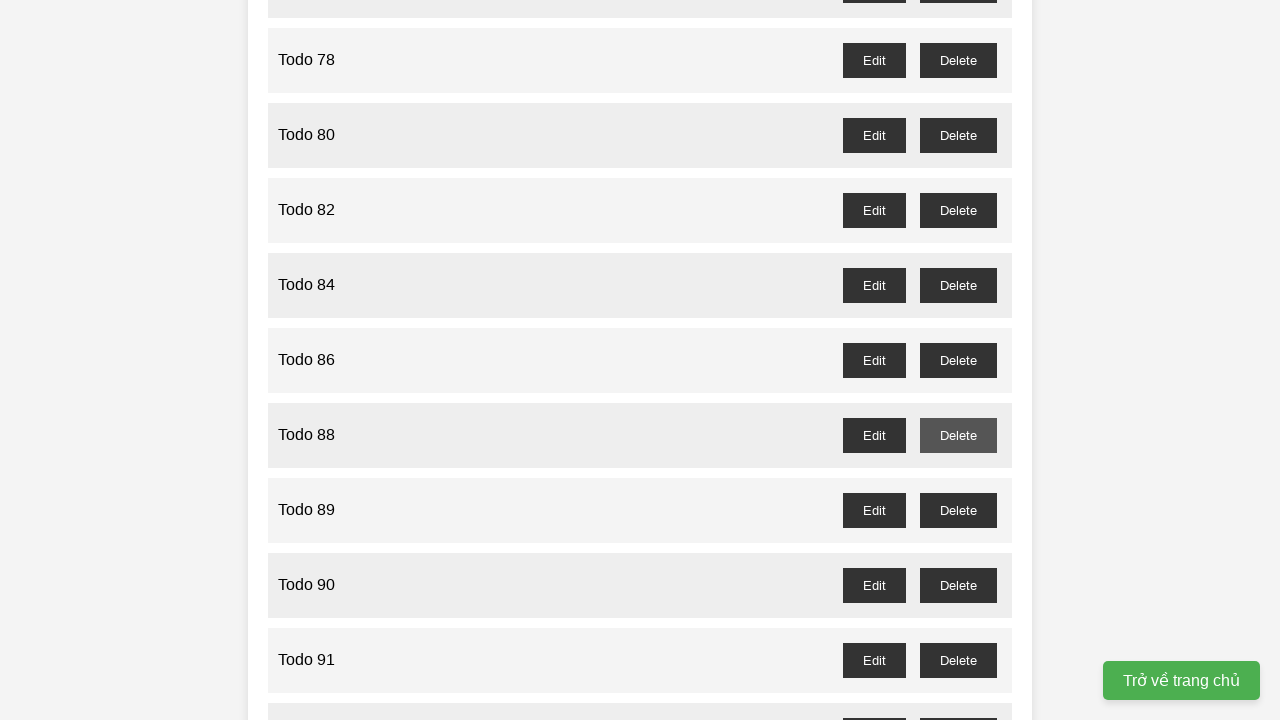

Deleted odd-numbered todo item 89 at (958, 510) on //button[@id="todo-89-delete"]
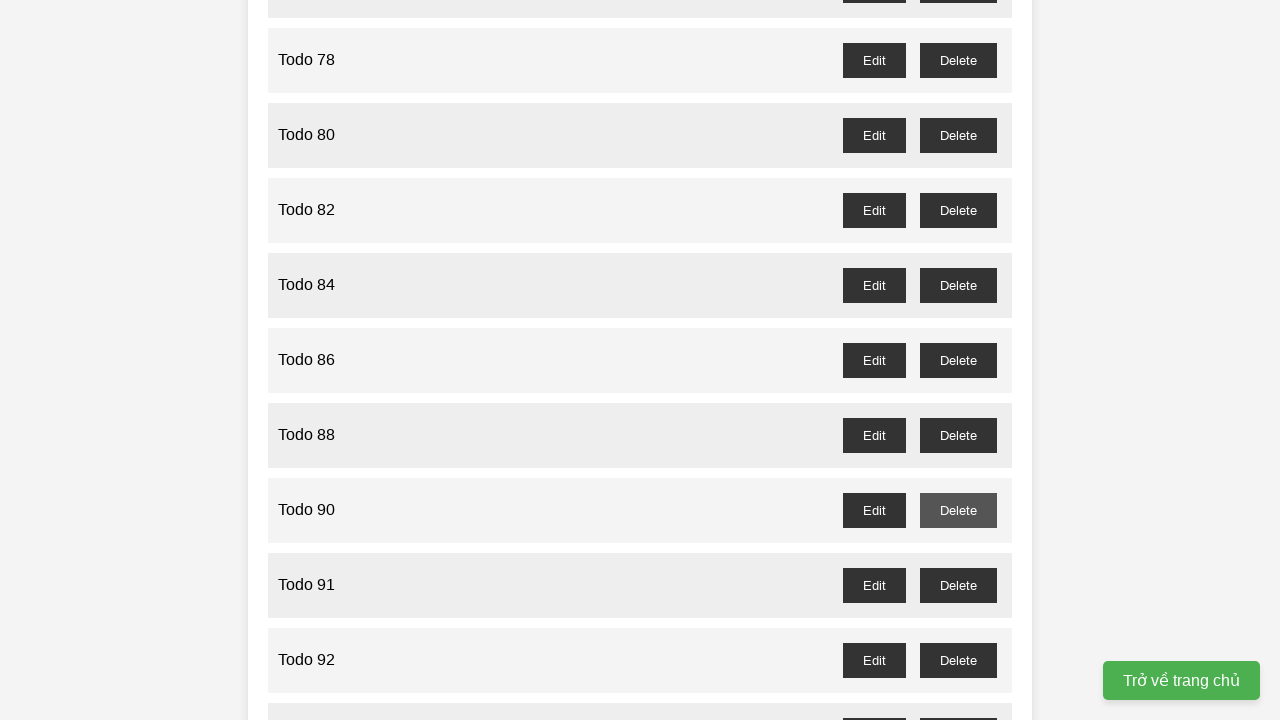

Deleted odd-numbered todo item 91 at (958, 585) on //button[@id="todo-91-delete"]
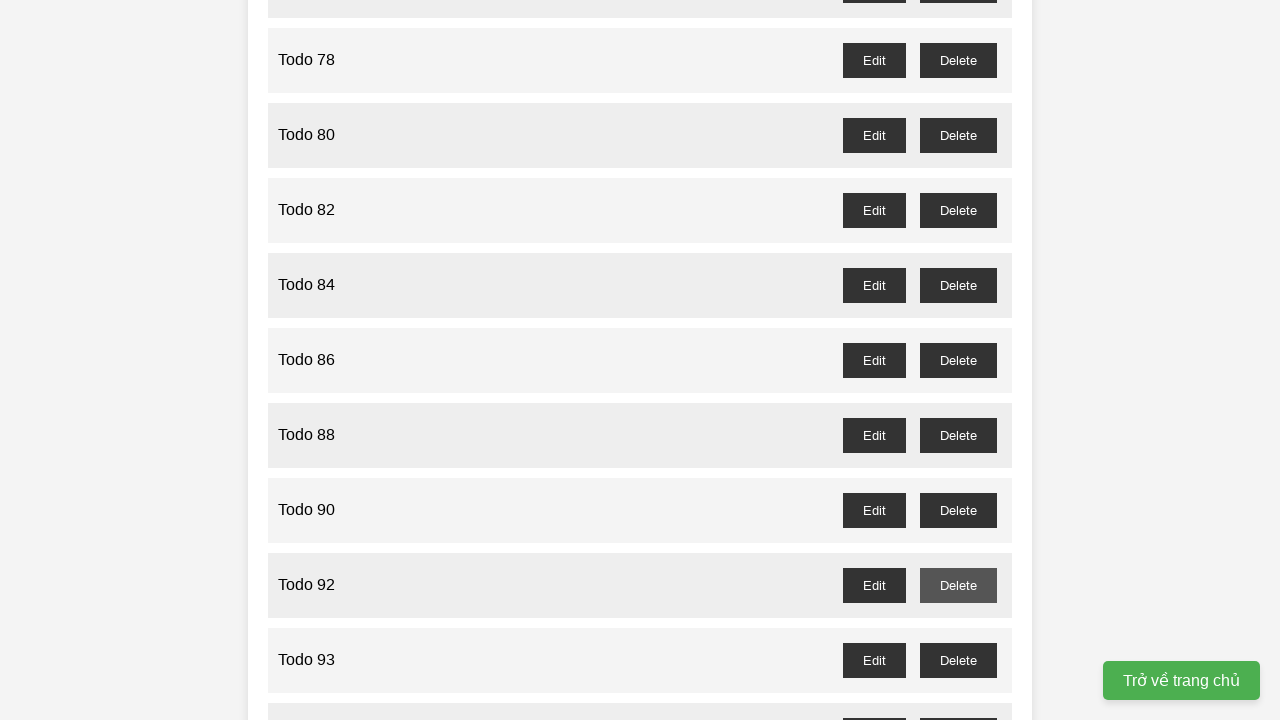

Deleted odd-numbered todo item 93 at (958, 660) on //button[@id="todo-93-delete"]
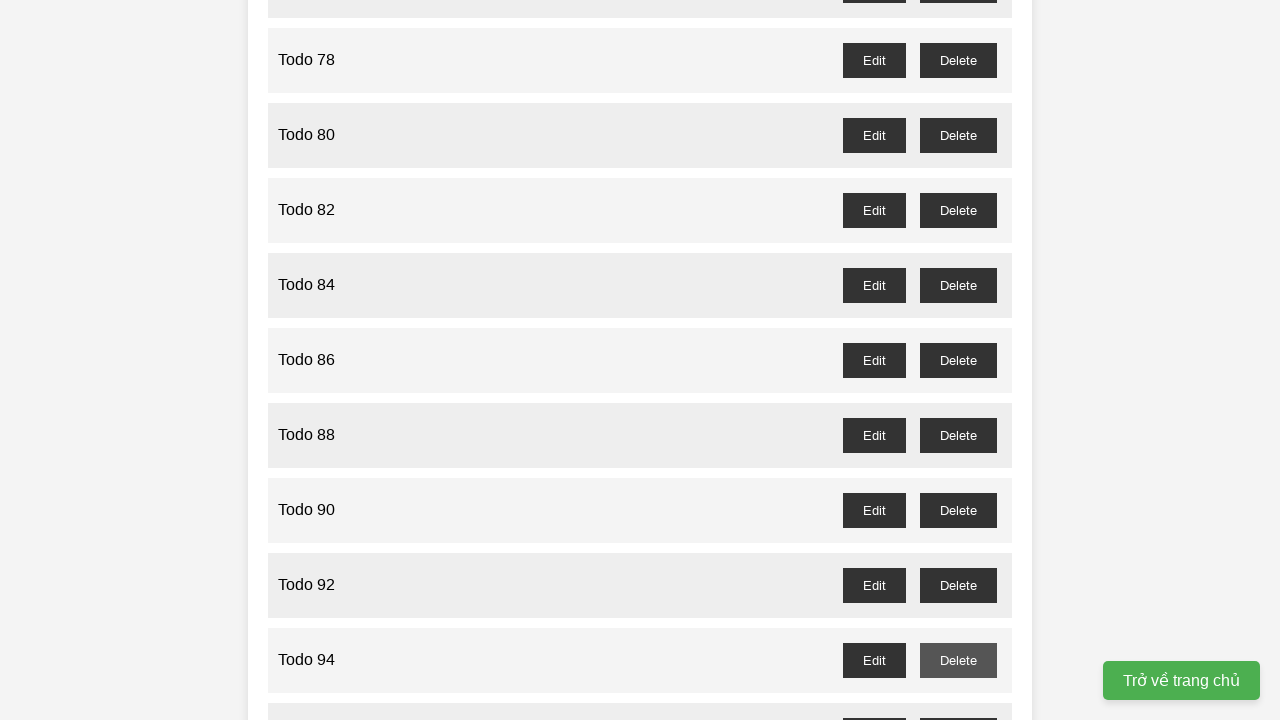

Deleted odd-numbered todo item 95 at (958, 703) on //button[@id="todo-95-delete"]
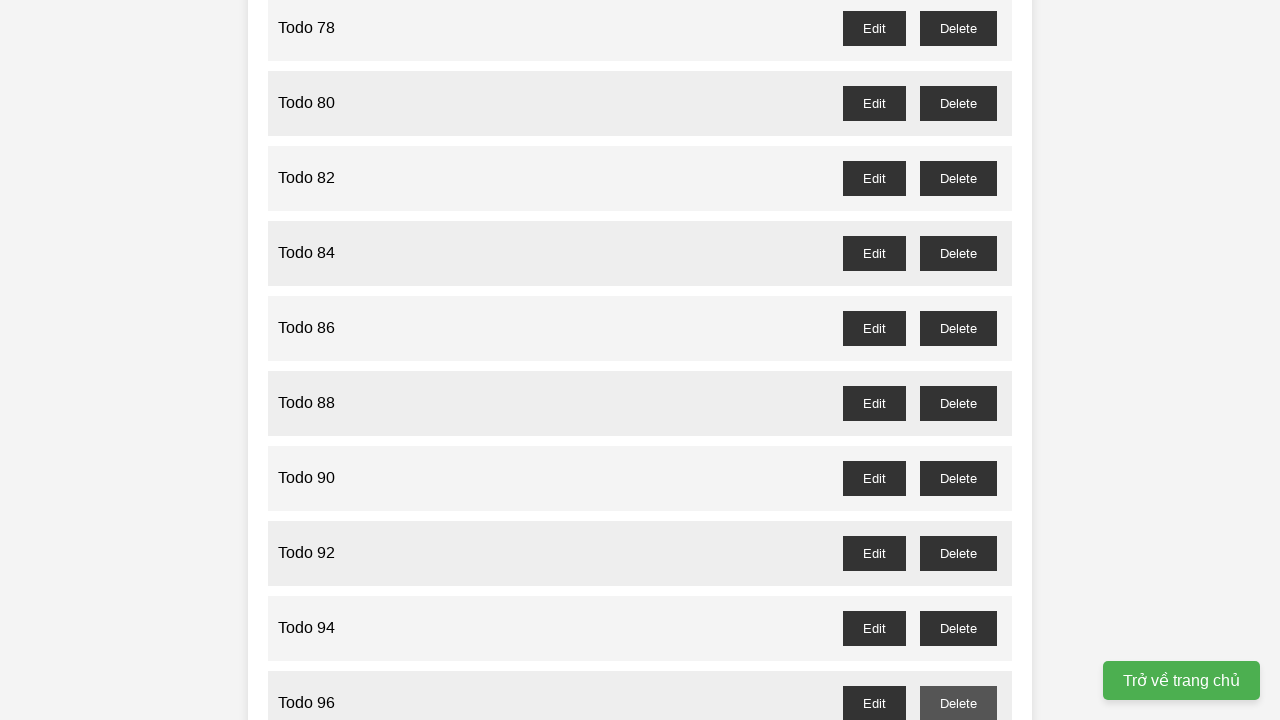

Deleted odd-numbered todo item 97 at (958, 406) on //button[@id="todo-97-delete"]
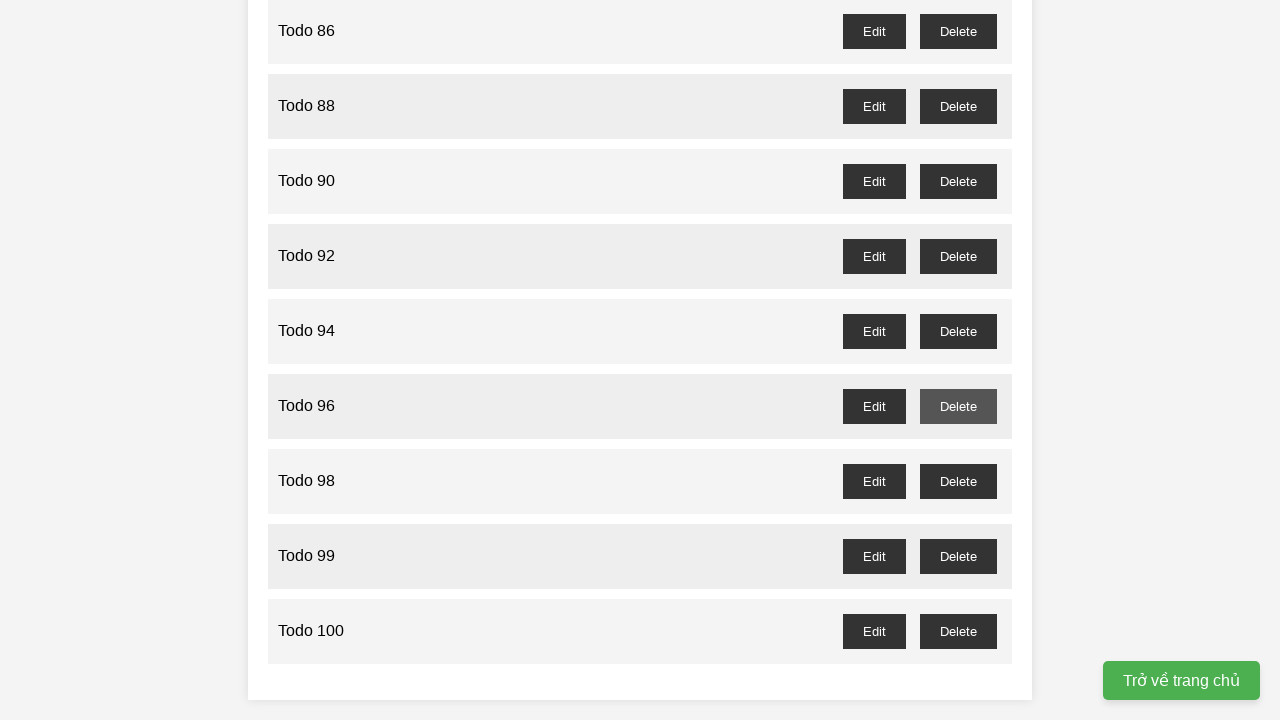

Deleted odd-numbered todo item 99 at (958, 556) on //button[@id="todo-99-delete"]
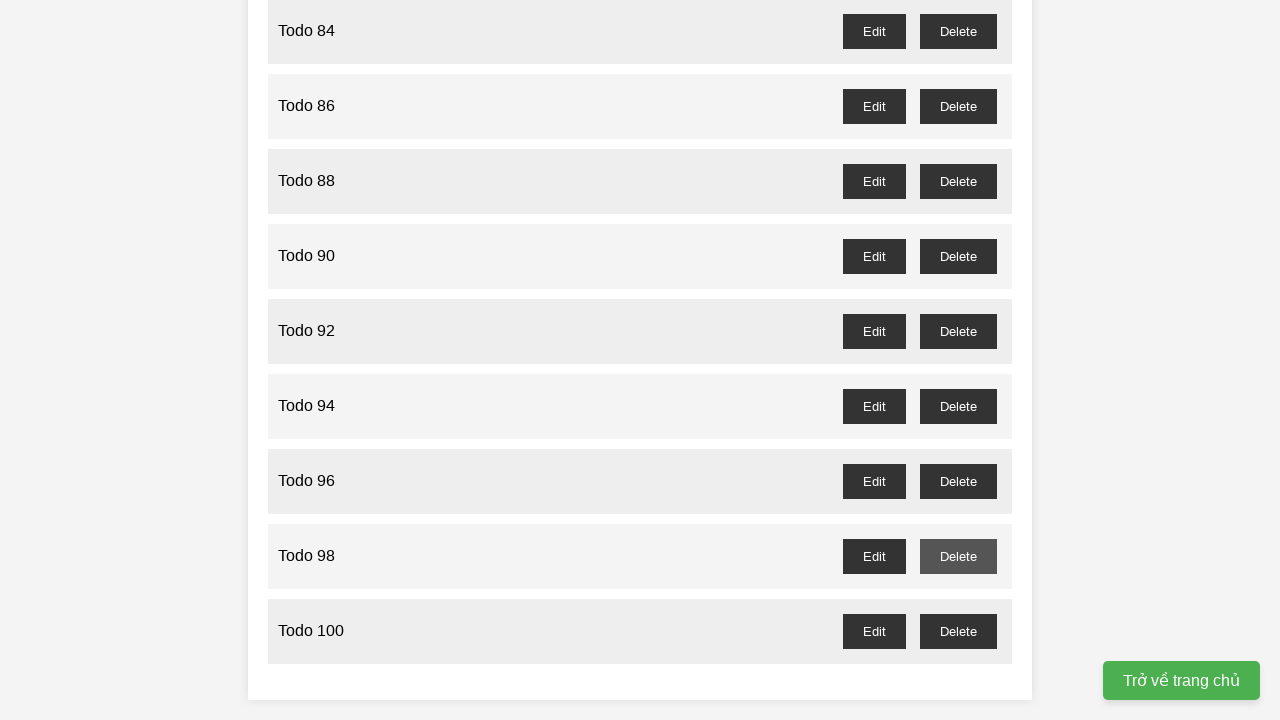

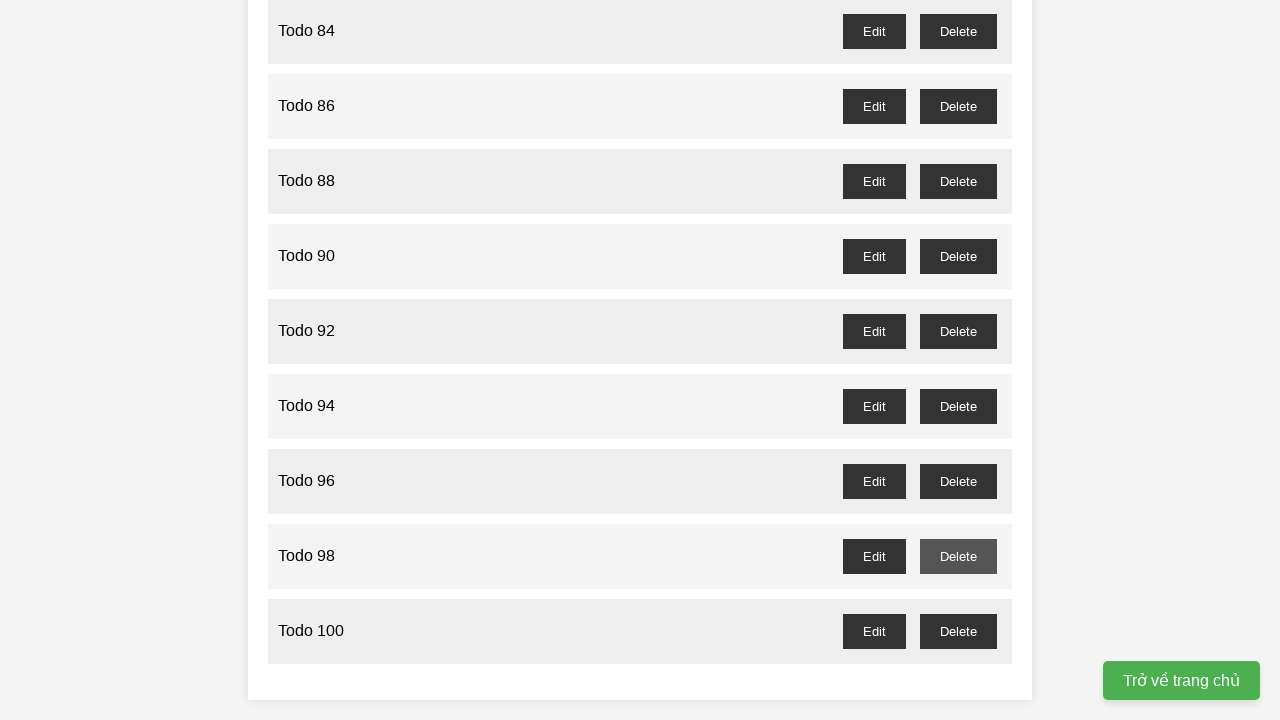